Automates playing the "1 to 50" number clicking game by finding and clicking numbers in sequential order from 1 to 50 on a grid of buttons.

Starting URL: http://zzzscore.com/1to50

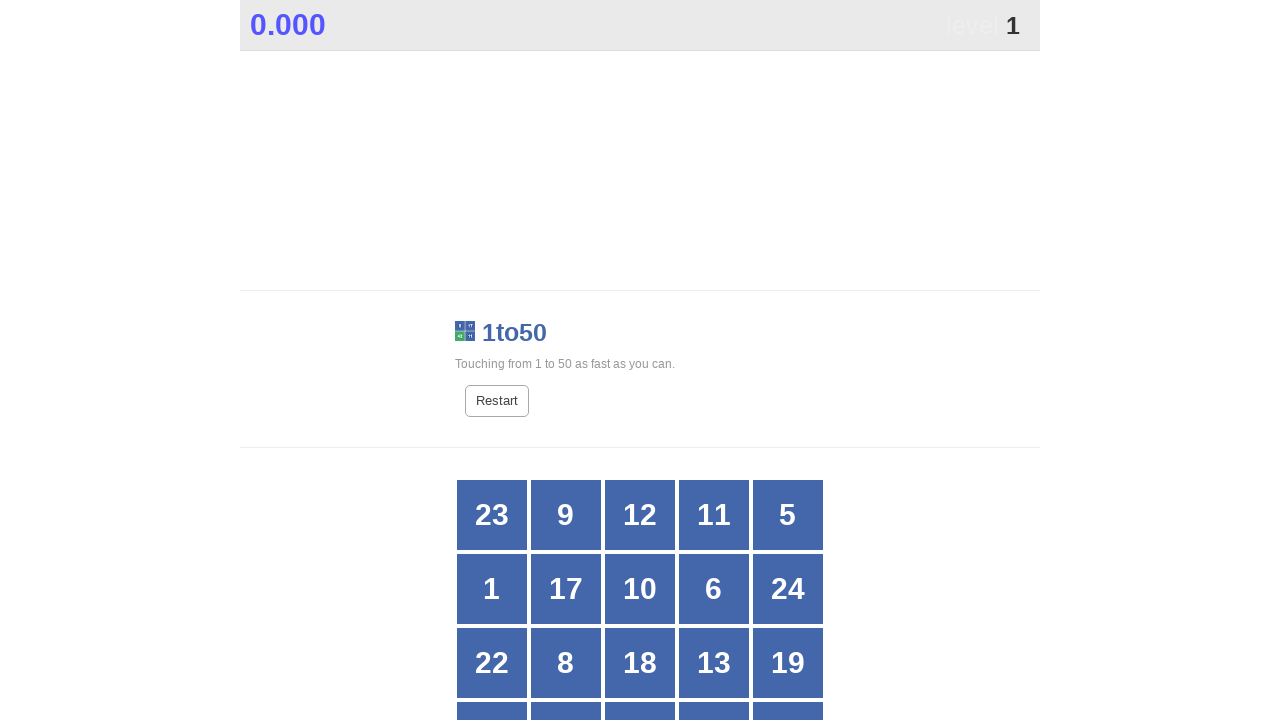

Navigated to 1 to 50 game at http://zzzscore.com/1to50
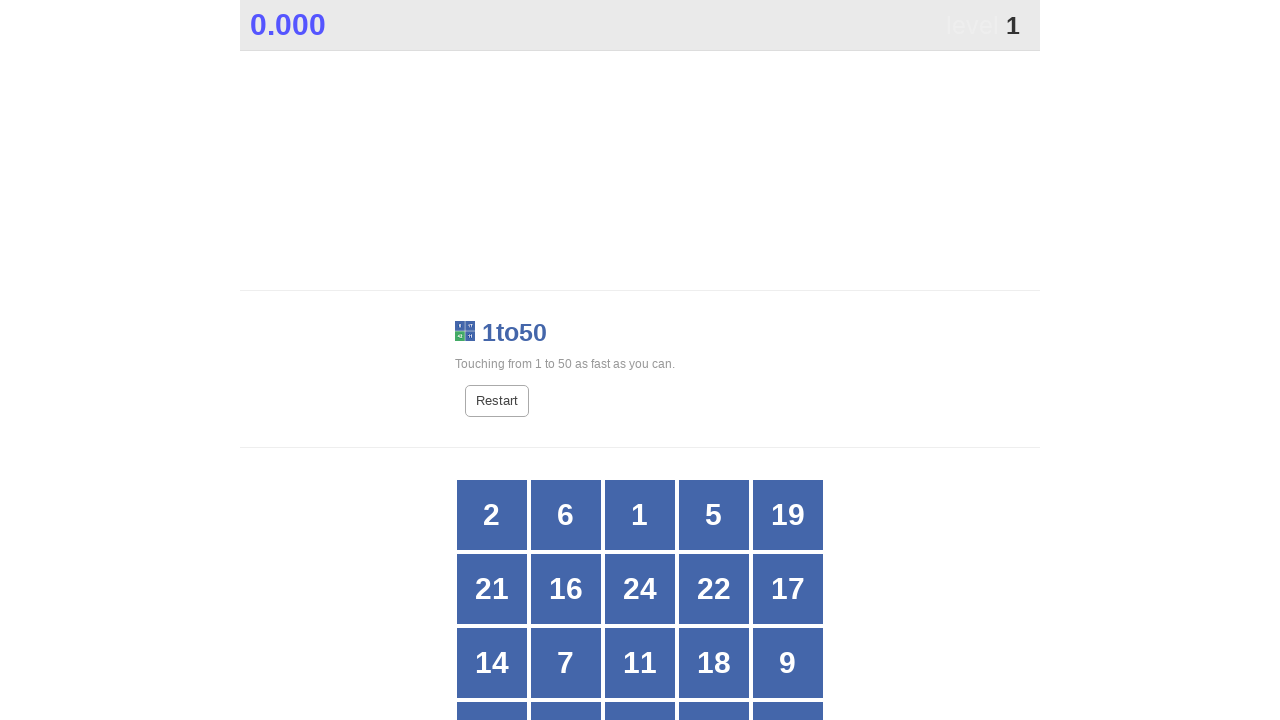

Found all buttons in grid to locate number 1
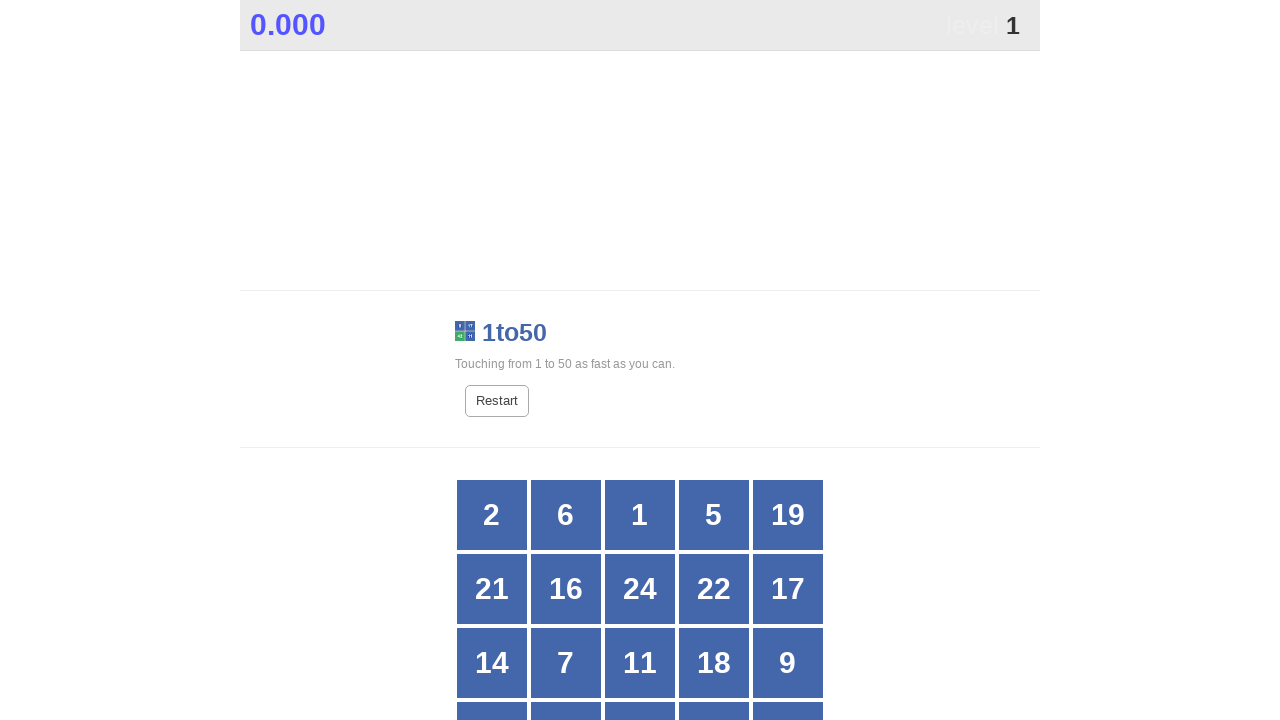

Clicked button with number 1 at (640, 515) on xpath=//*[@id="grid"]/div[*] >> nth=2
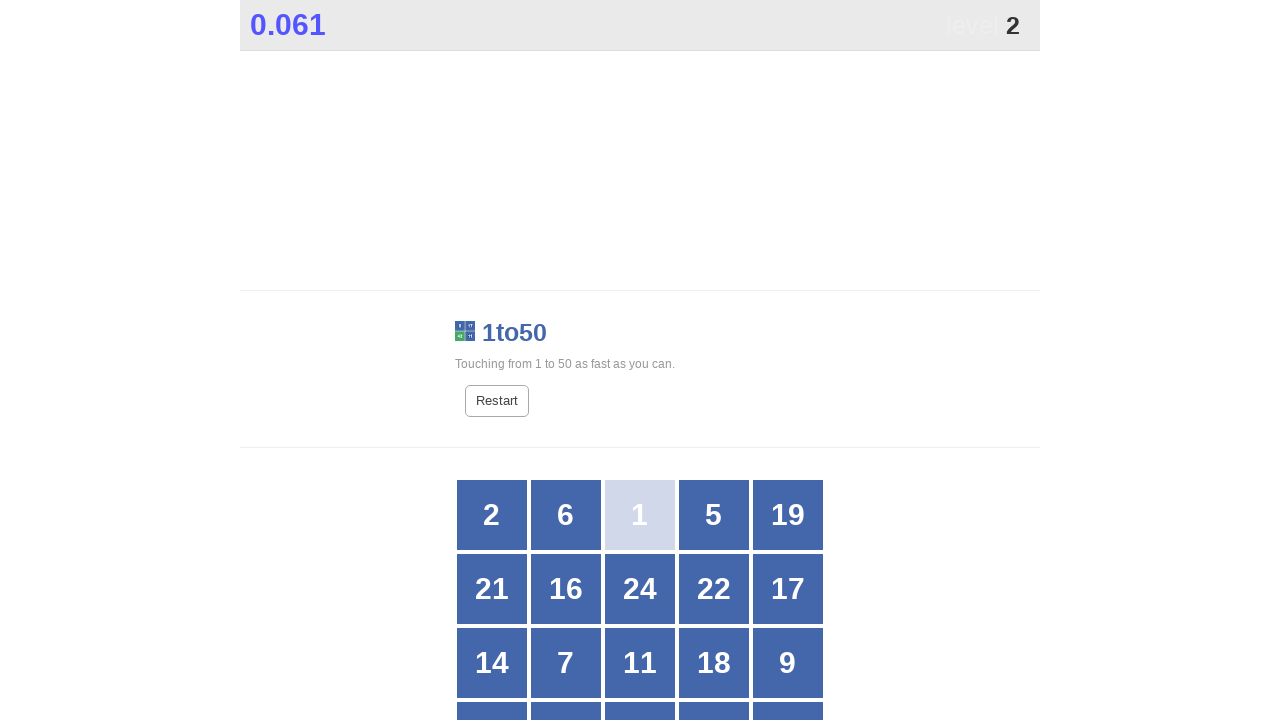

Waited 50ms for grid to update
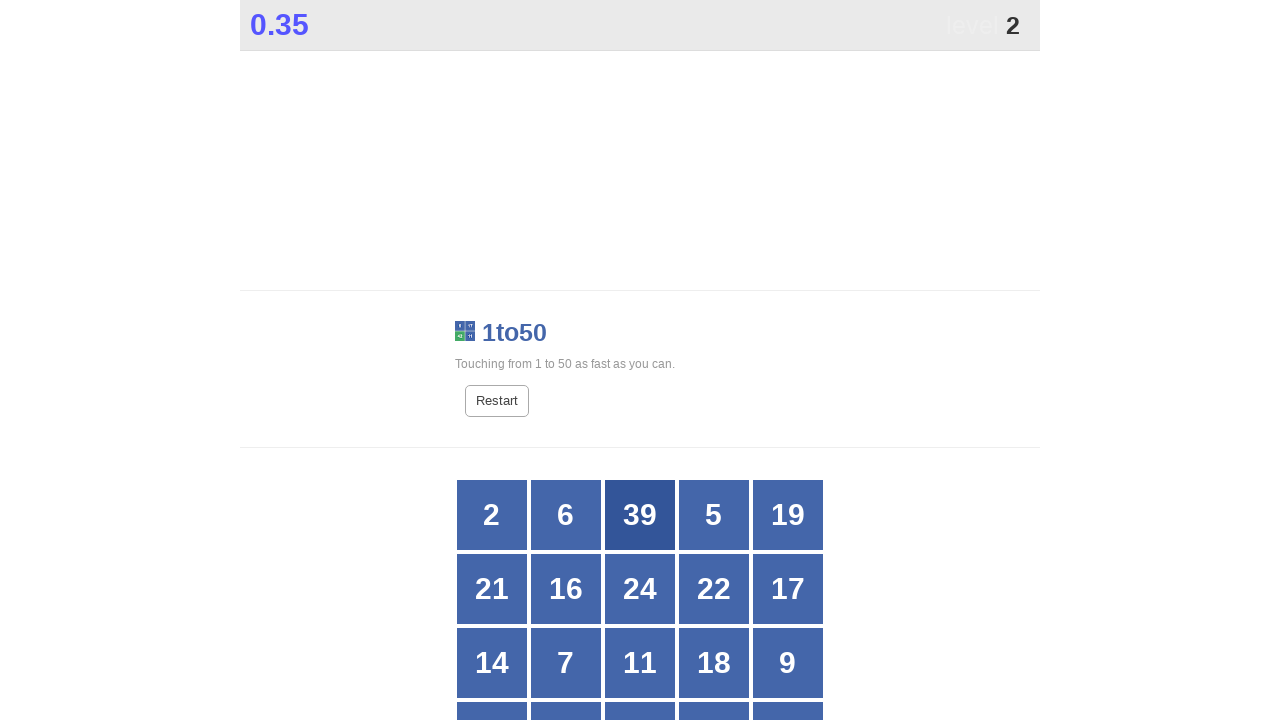

Found all buttons in grid to locate number 2
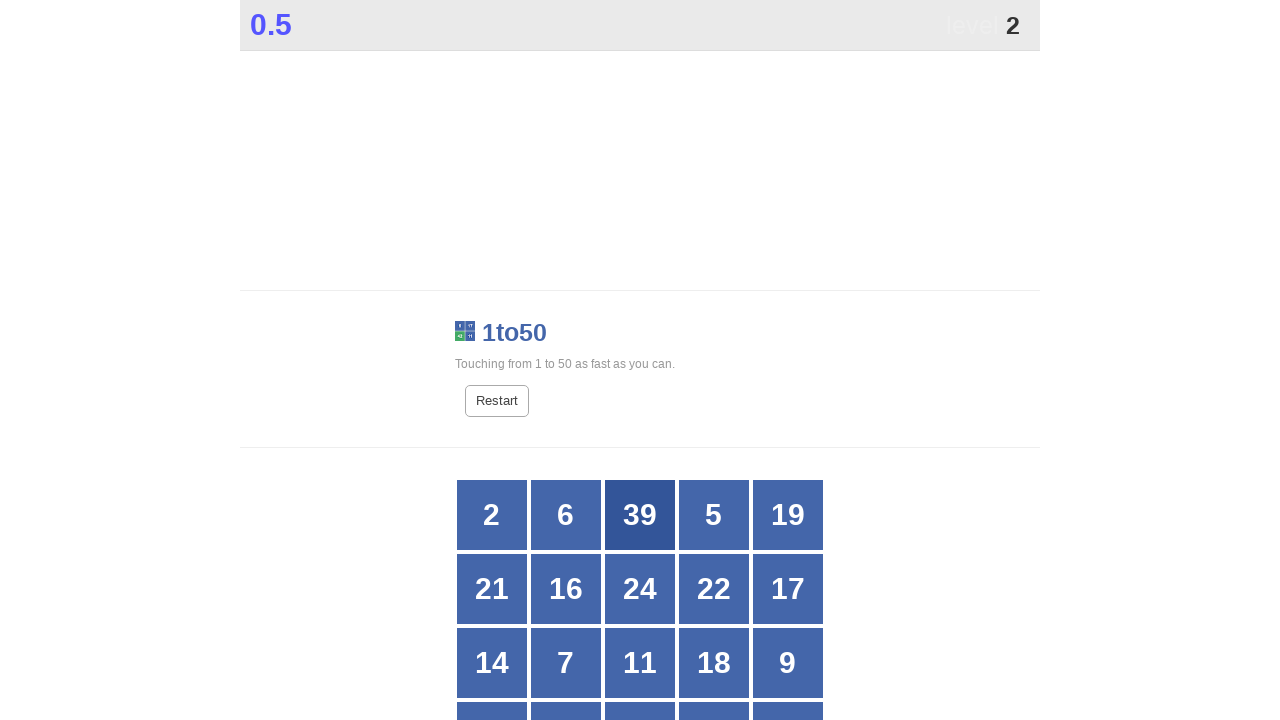

Clicked button with number 2 at (492, 515) on xpath=//*[@id="grid"]/div[*] >> nth=0
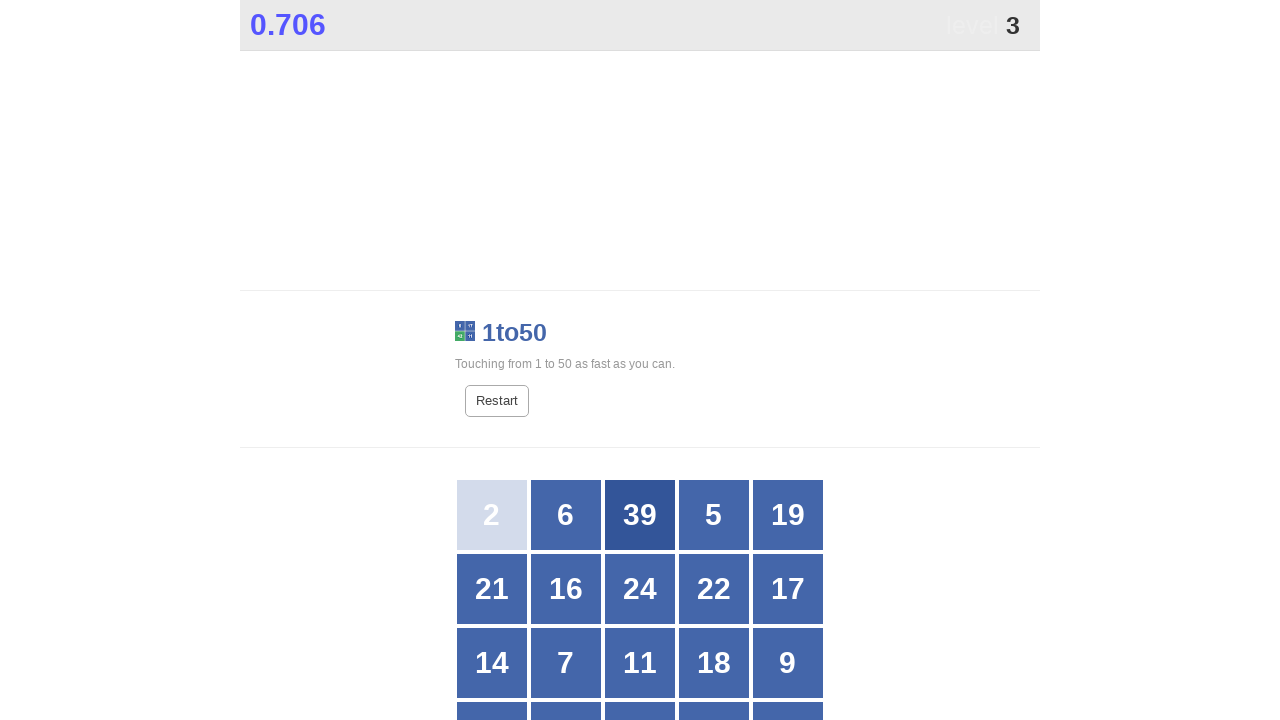

Waited 50ms for grid to update
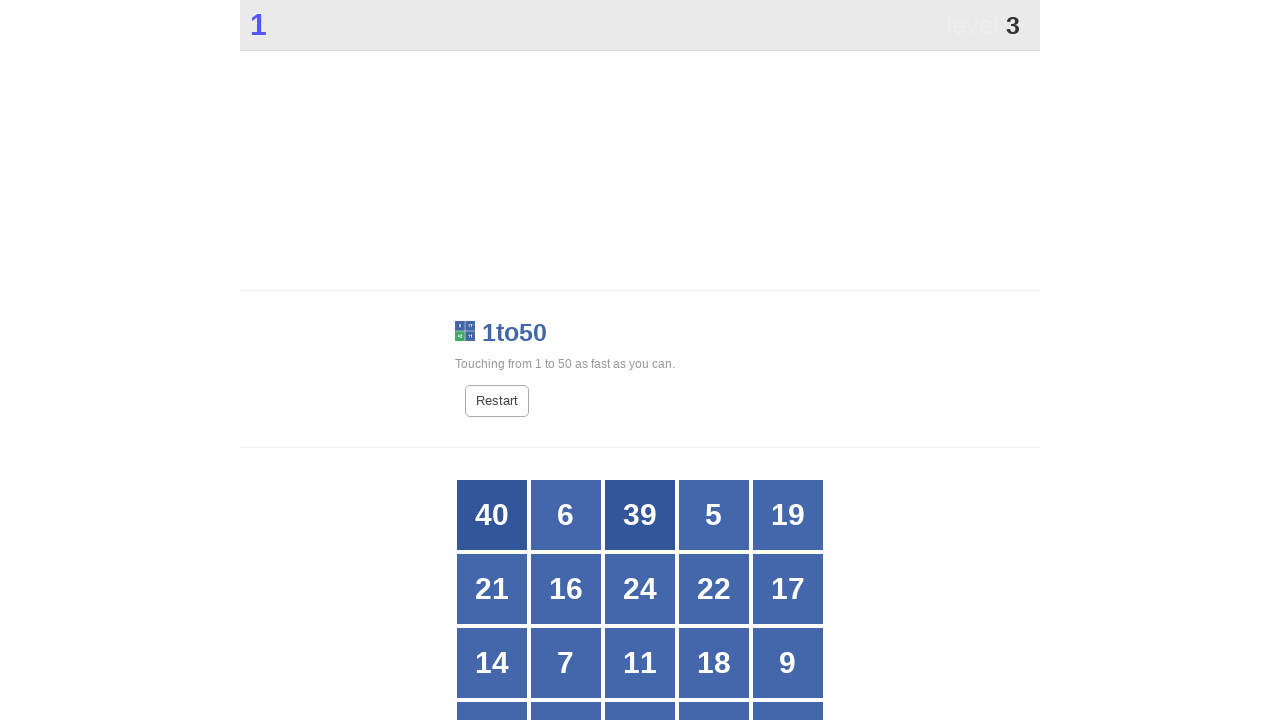

Found all buttons in grid to locate number 3
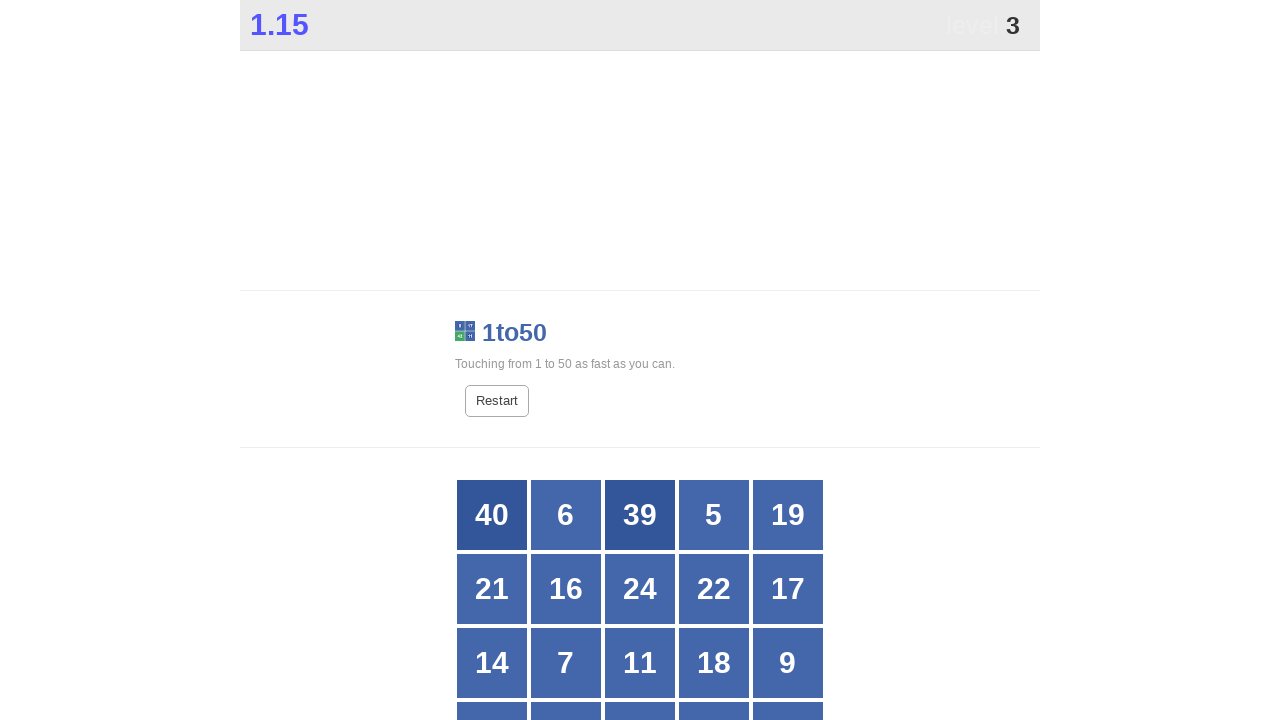

Clicked button with number 3 at (640, 361) on xpath=//*[@id="grid"]/div[*] >> nth=22
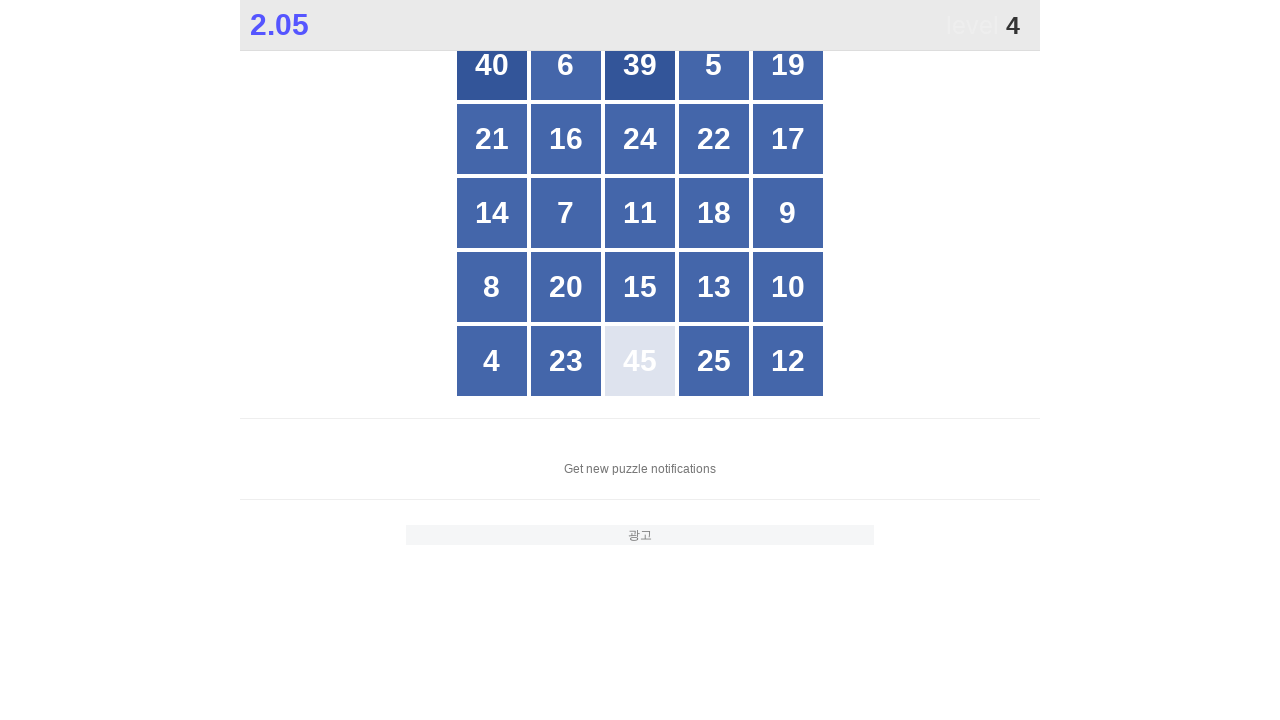

Waited 50ms for grid to update
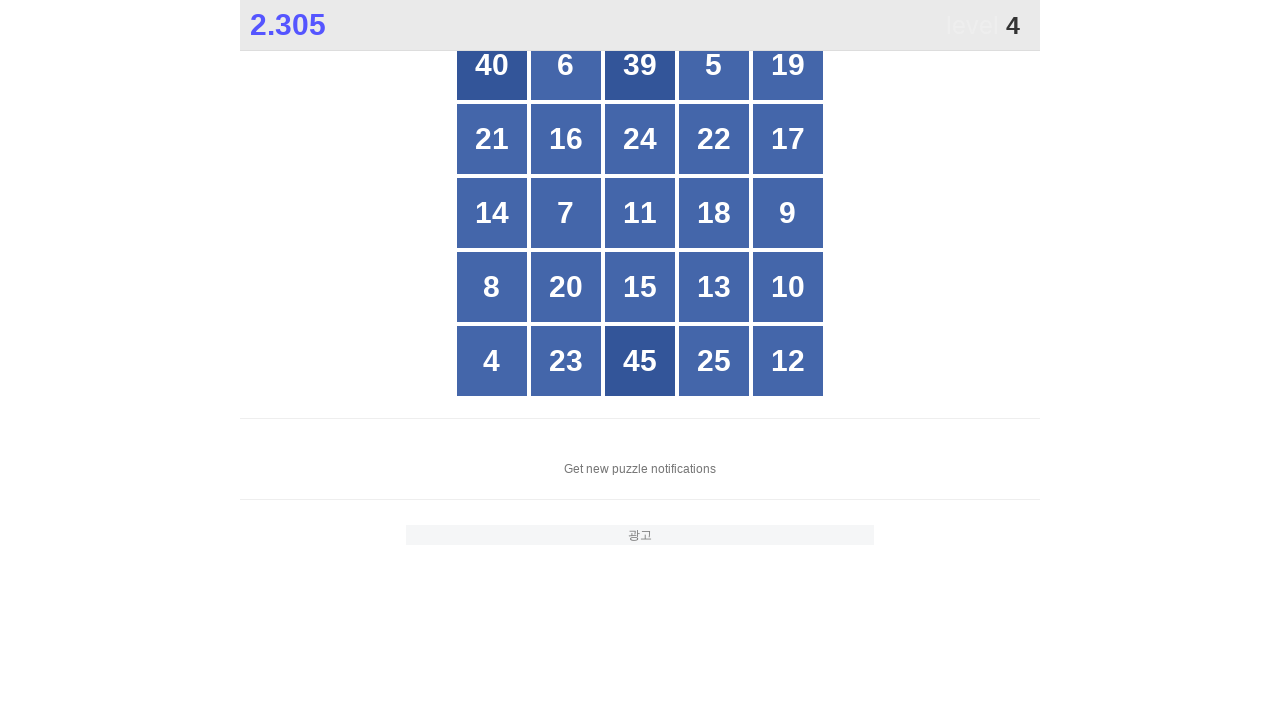

Found all buttons in grid to locate number 4
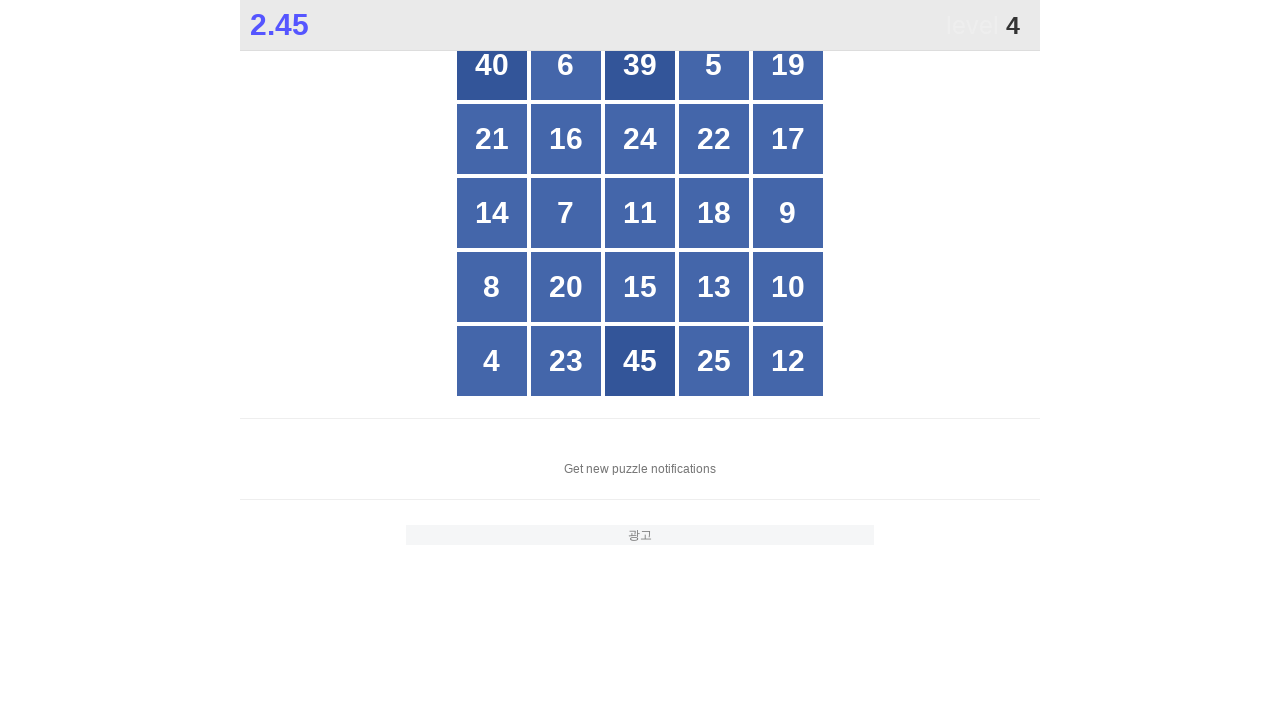

Clicked button with number 4 at (492, 361) on xpath=//*[@id="grid"]/div[*] >> nth=20
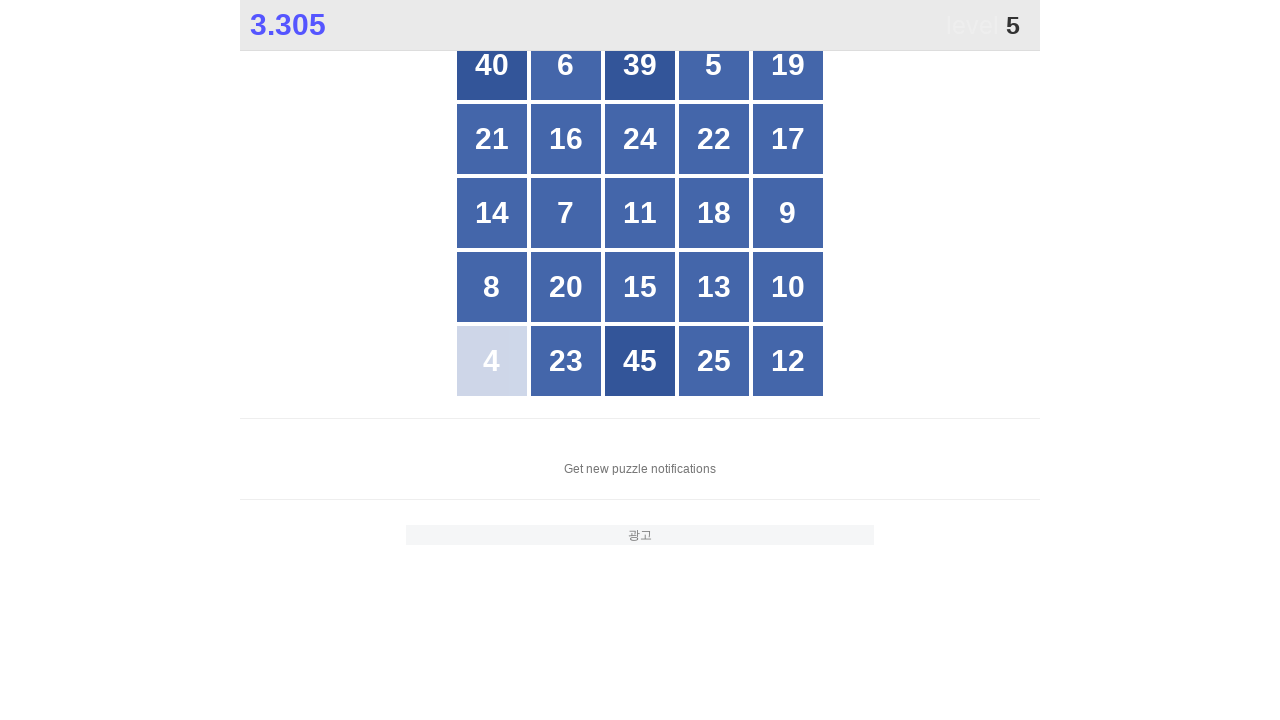

Waited 50ms for grid to update
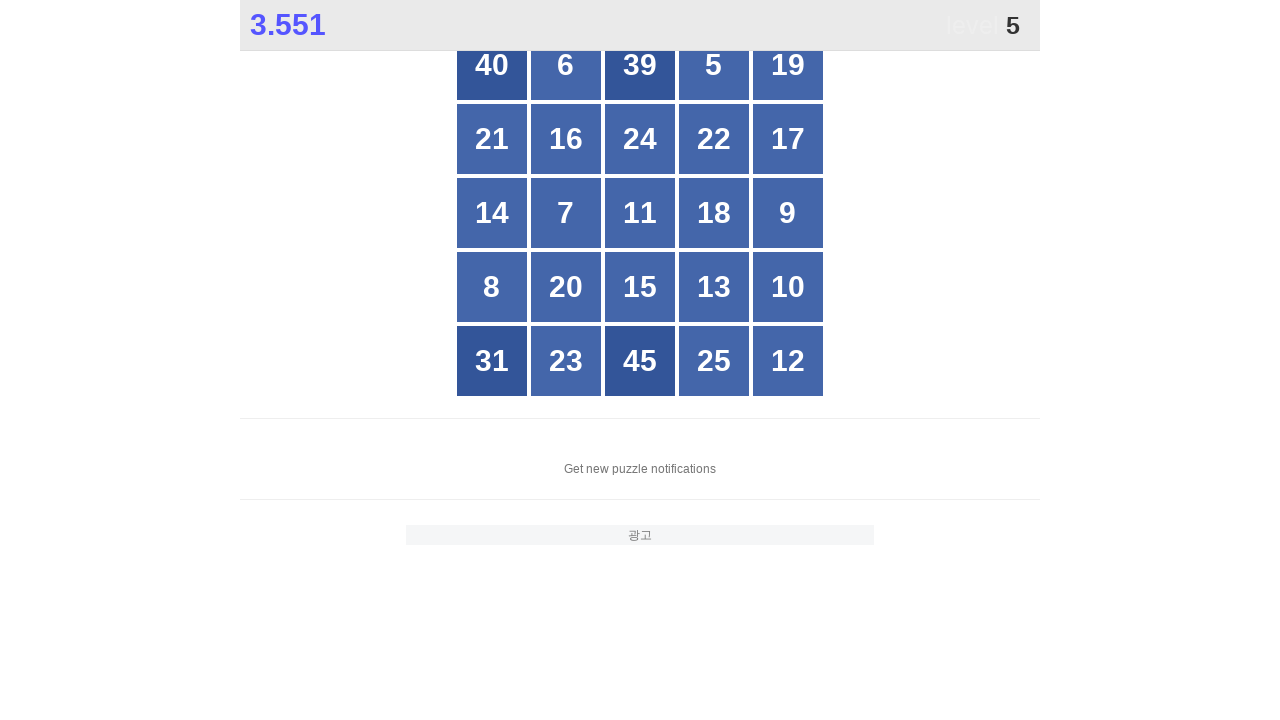

Found all buttons in grid to locate number 5
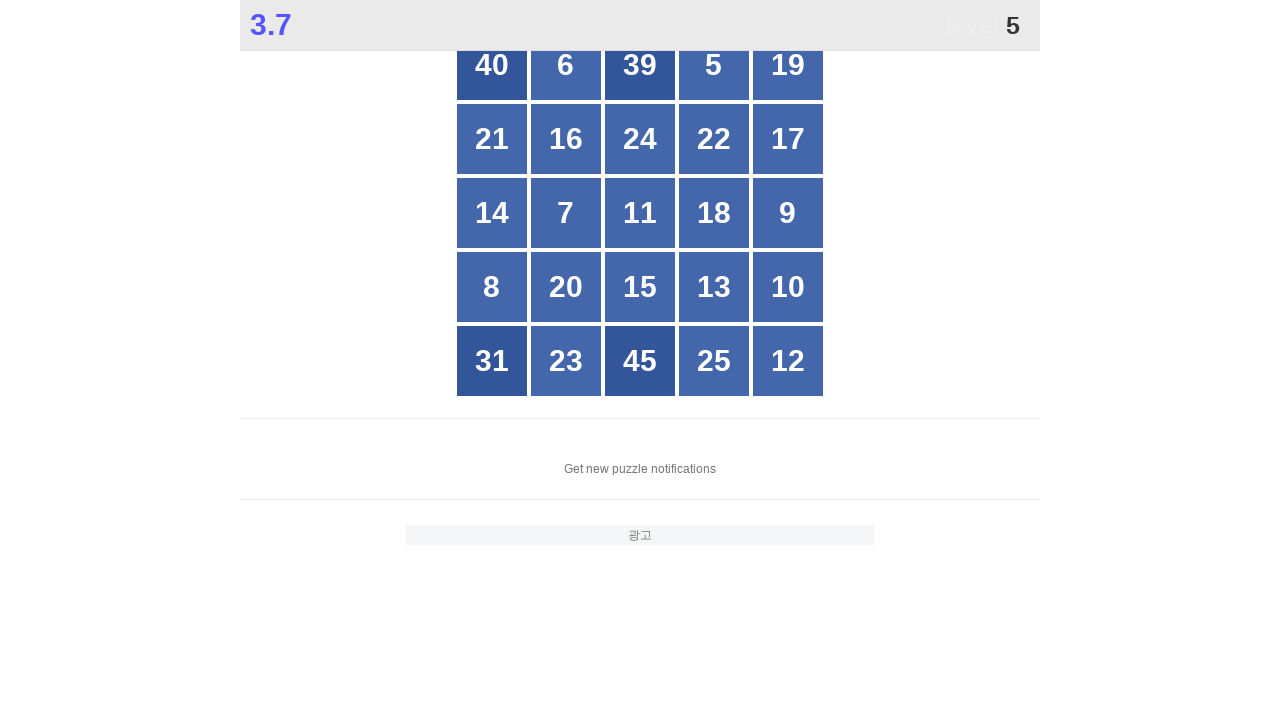

Clicked button with number 5 at (714, 65) on xpath=//*[@id="grid"]/div[*] >> nth=3
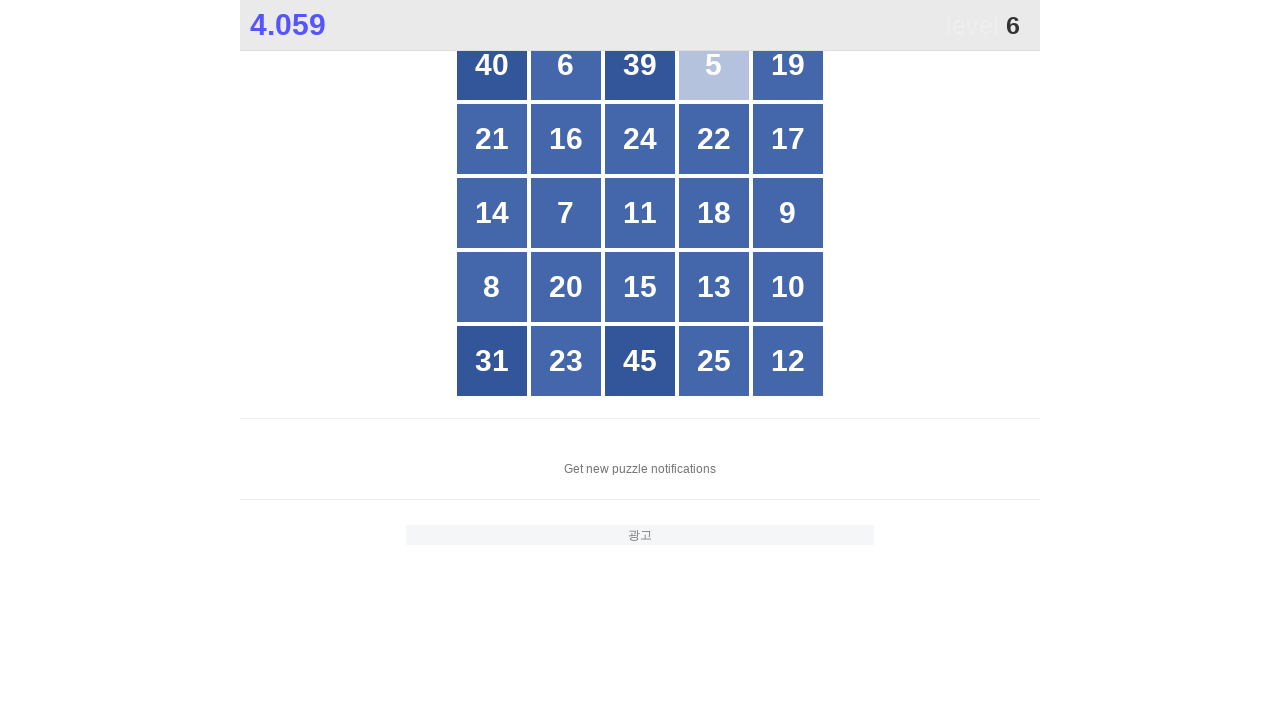

Waited 50ms for grid to update
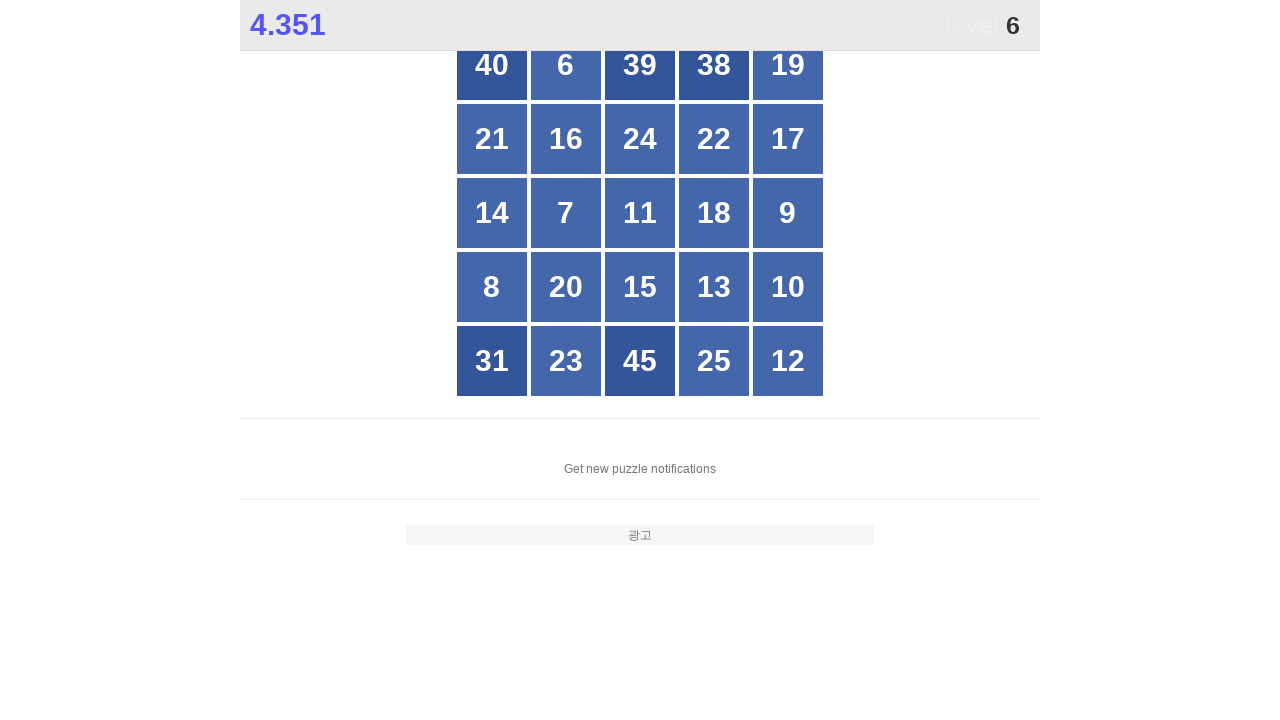

Found all buttons in grid to locate number 6
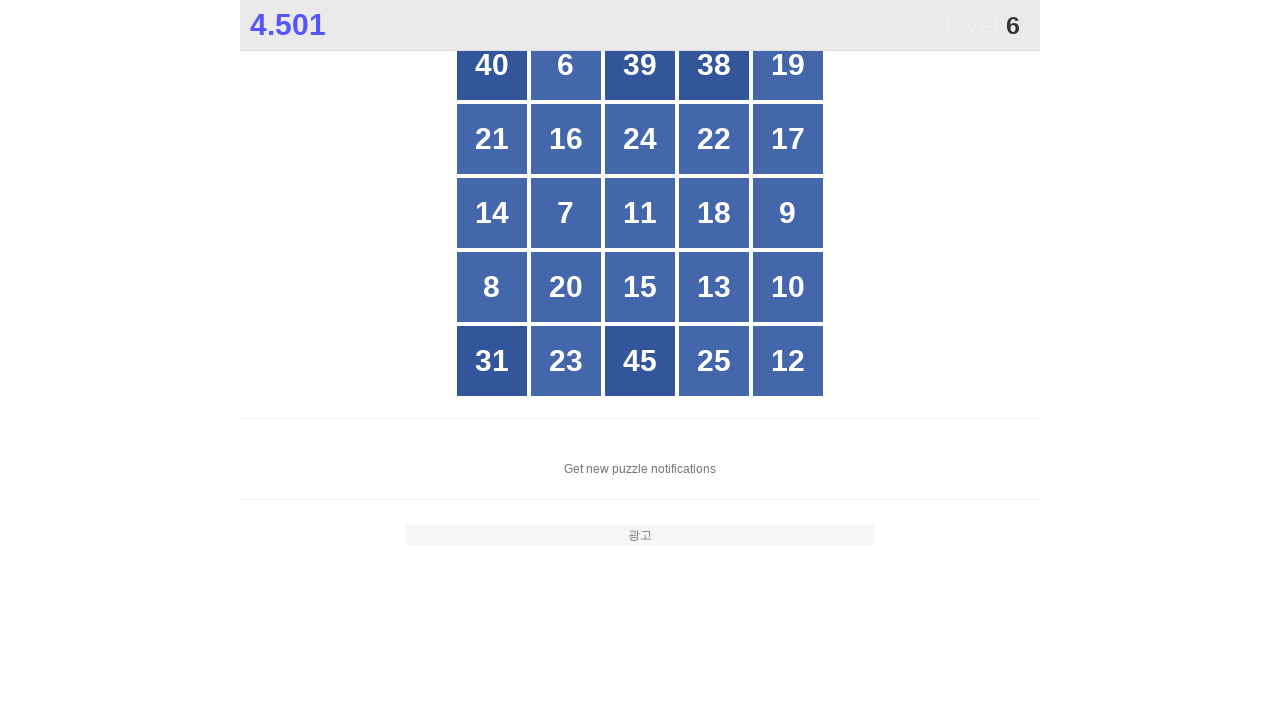

Clicked button with number 6 at (566, 65) on xpath=//*[@id="grid"]/div[*] >> nth=1
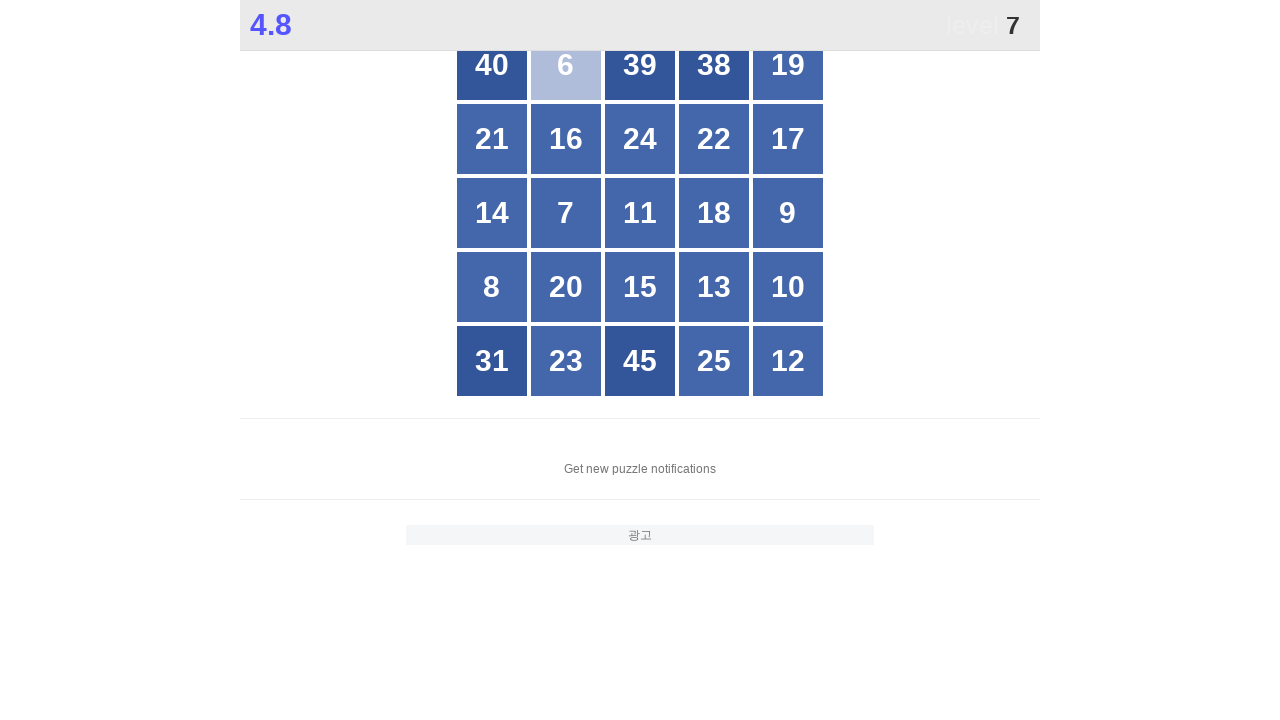

Waited 50ms for grid to update
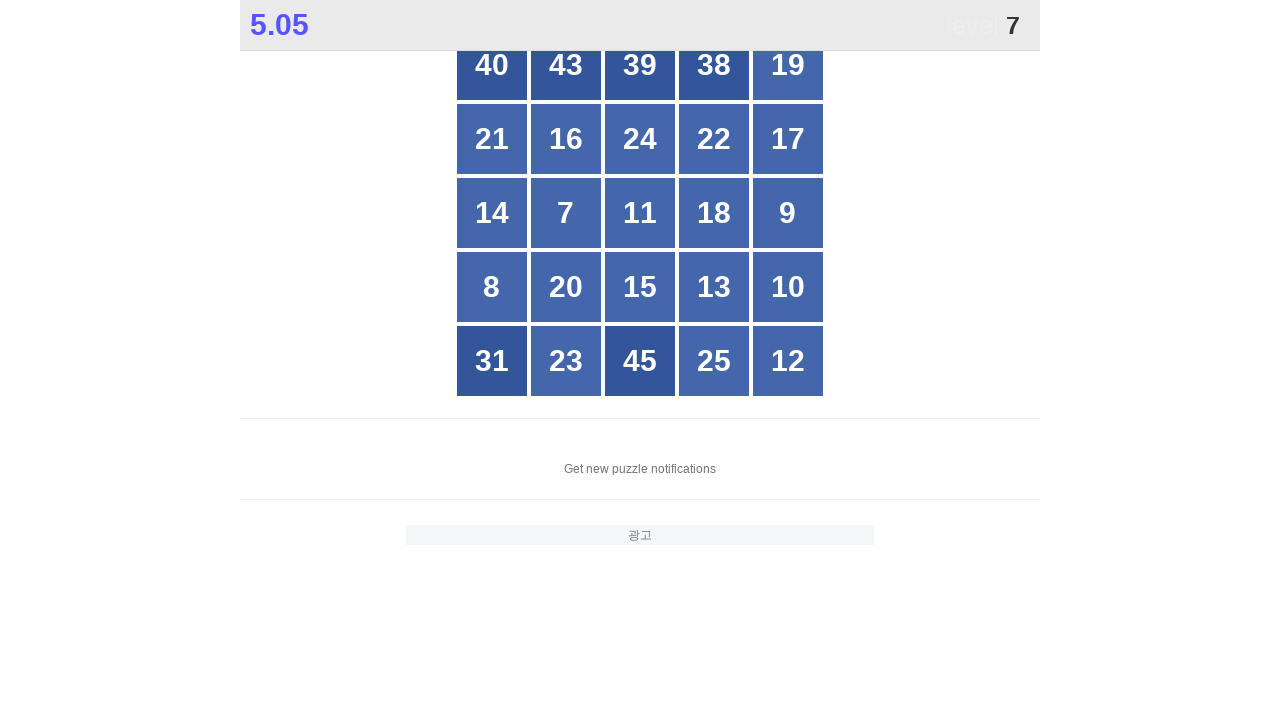

Found all buttons in grid to locate number 7
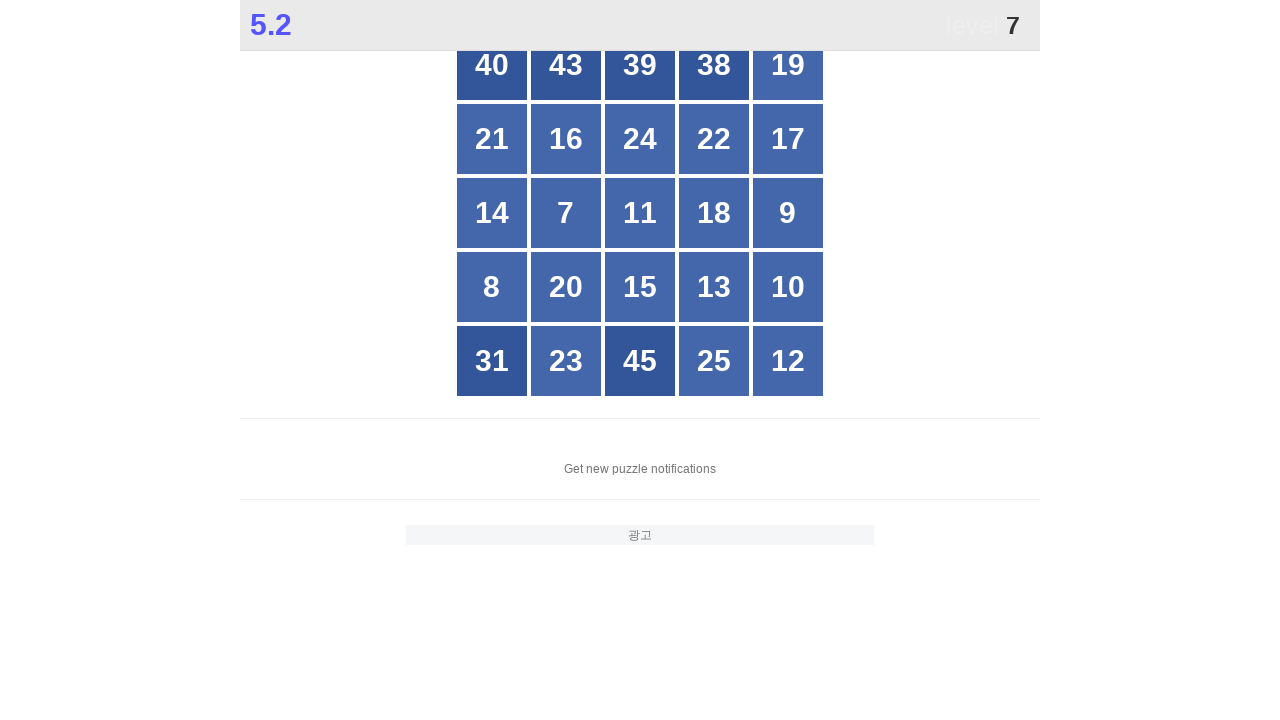

Clicked button with number 7 at (566, 213) on xpath=//*[@id="grid"]/div[*] >> nth=11
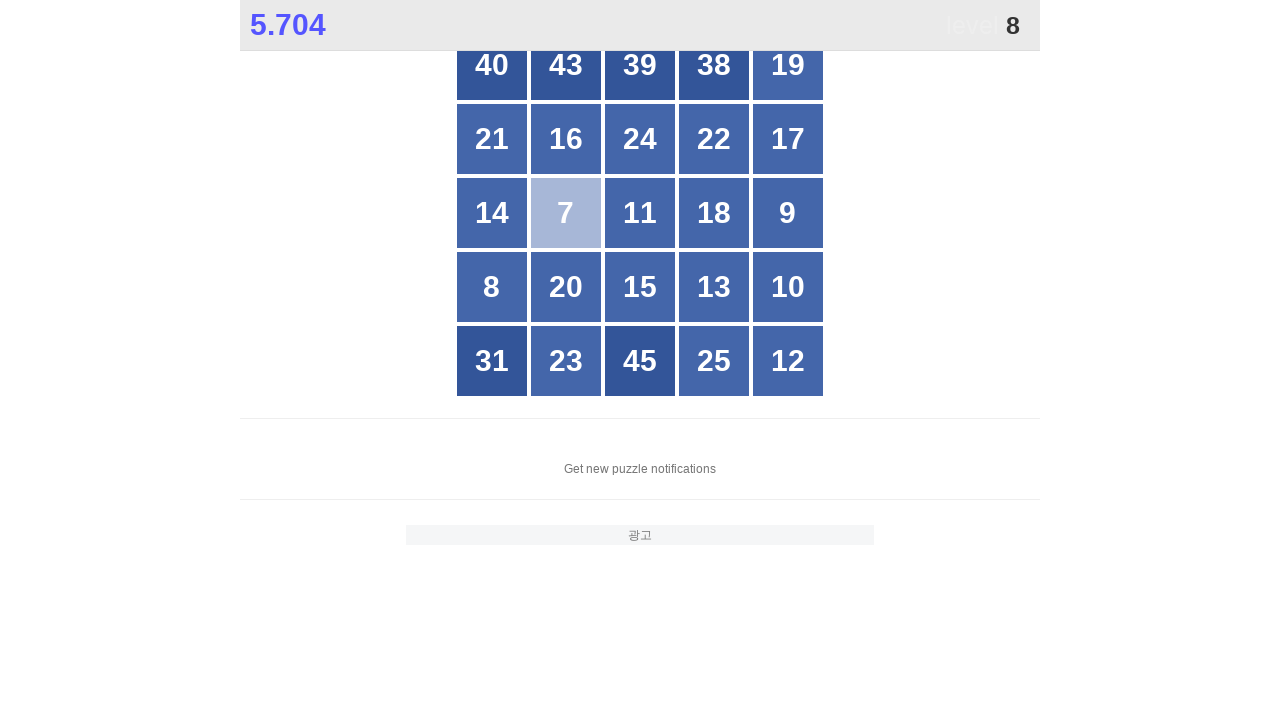

Waited 50ms for grid to update
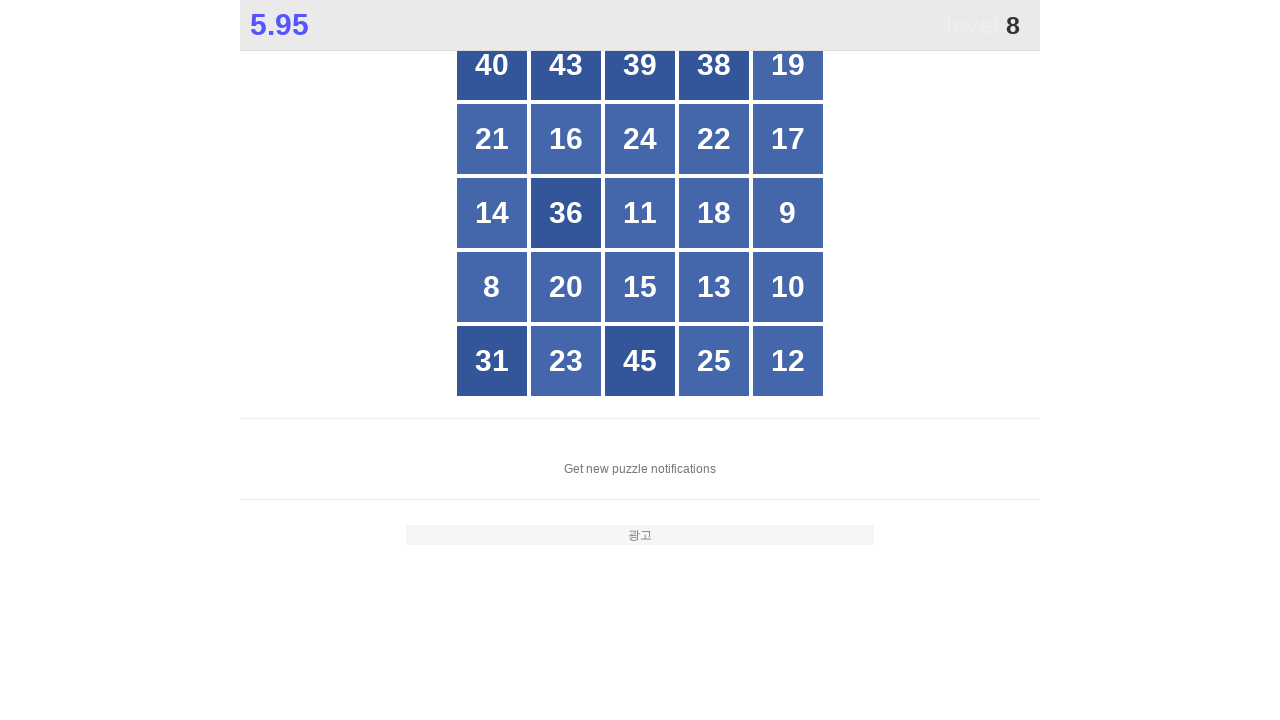

Found all buttons in grid to locate number 8
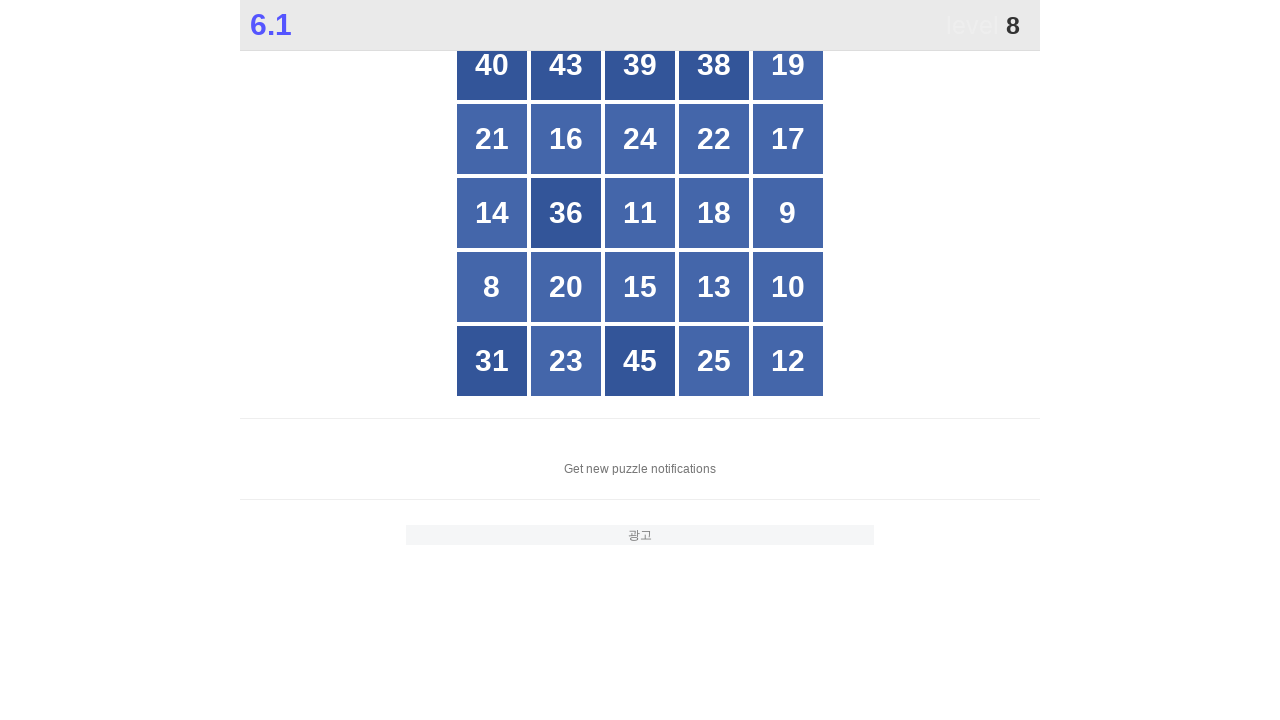

Clicked button with number 8 at (492, 287) on xpath=//*[@id="grid"]/div[*] >> nth=15
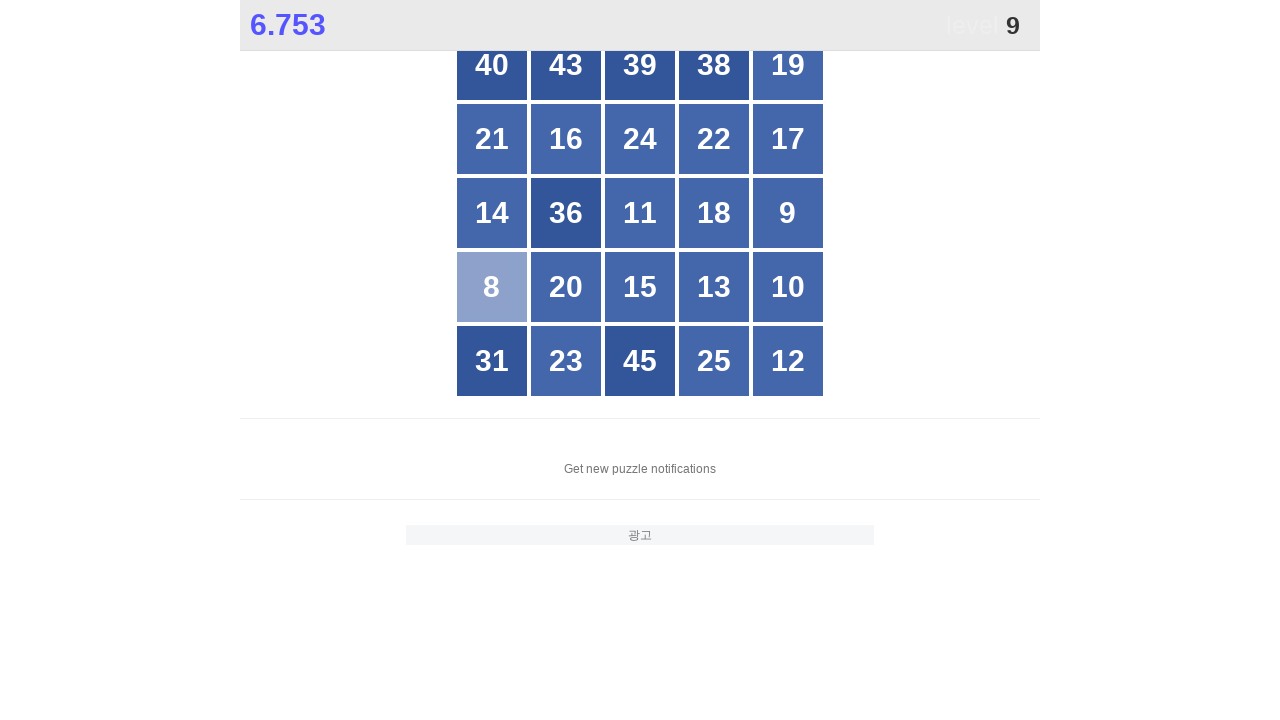

Waited 50ms for grid to update
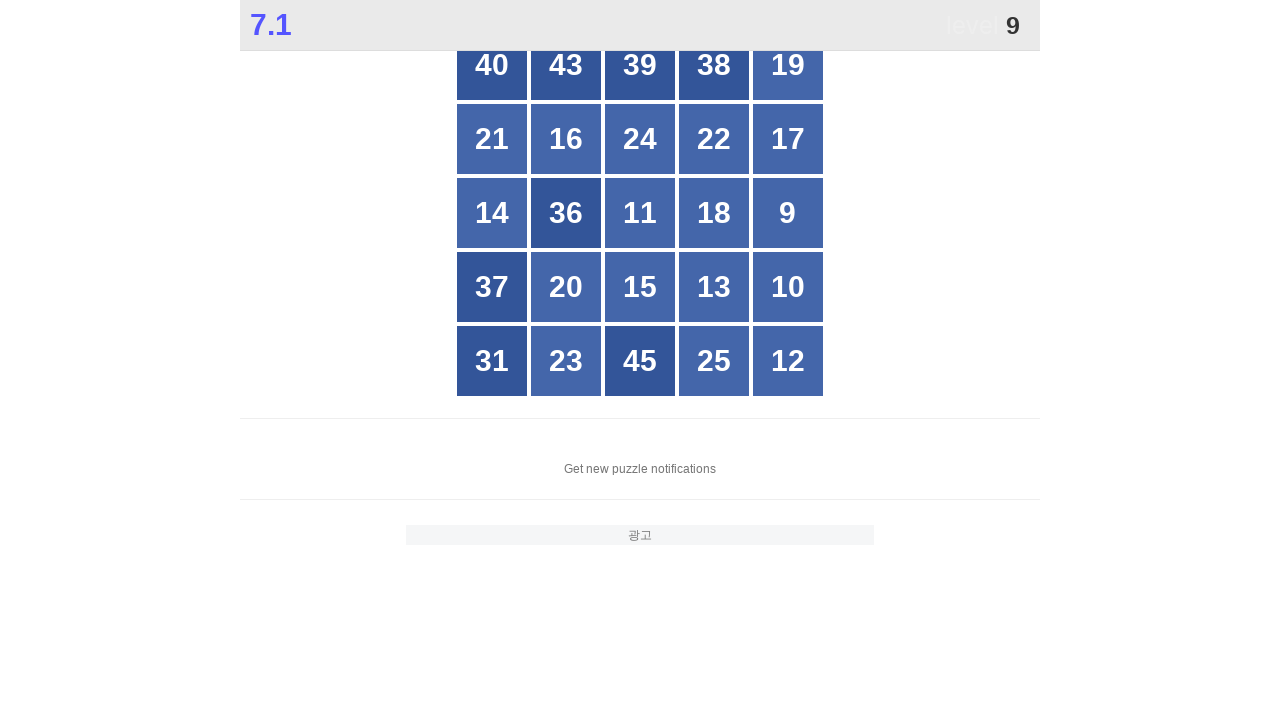

Found all buttons in grid to locate number 9
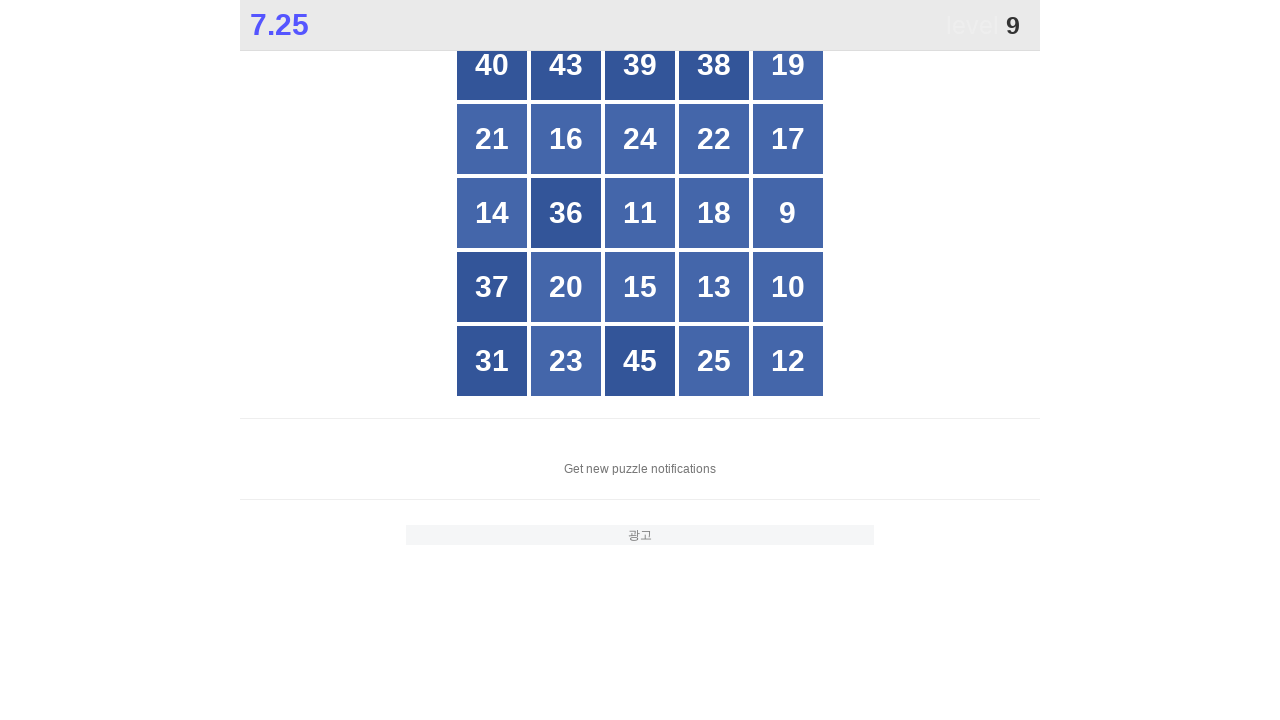

Clicked button with number 9 at (788, 213) on xpath=//*[@id="grid"]/div[*] >> nth=14
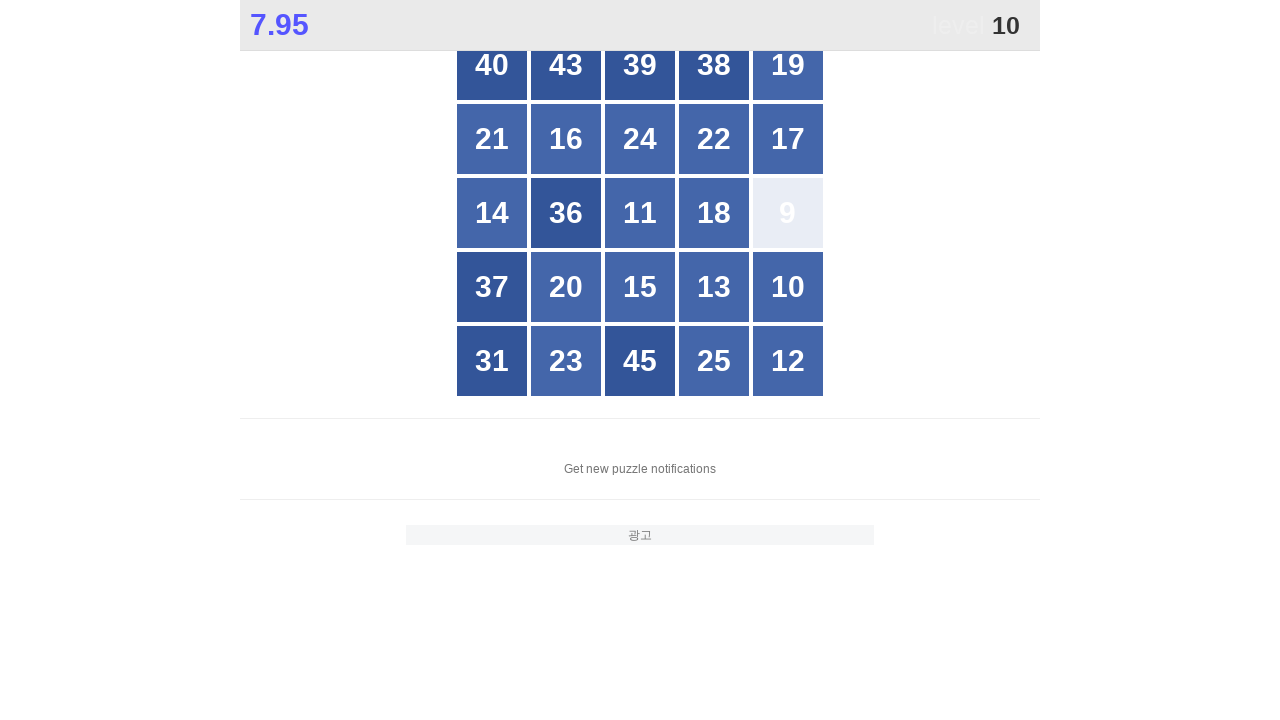

Waited 50ms for grid to update
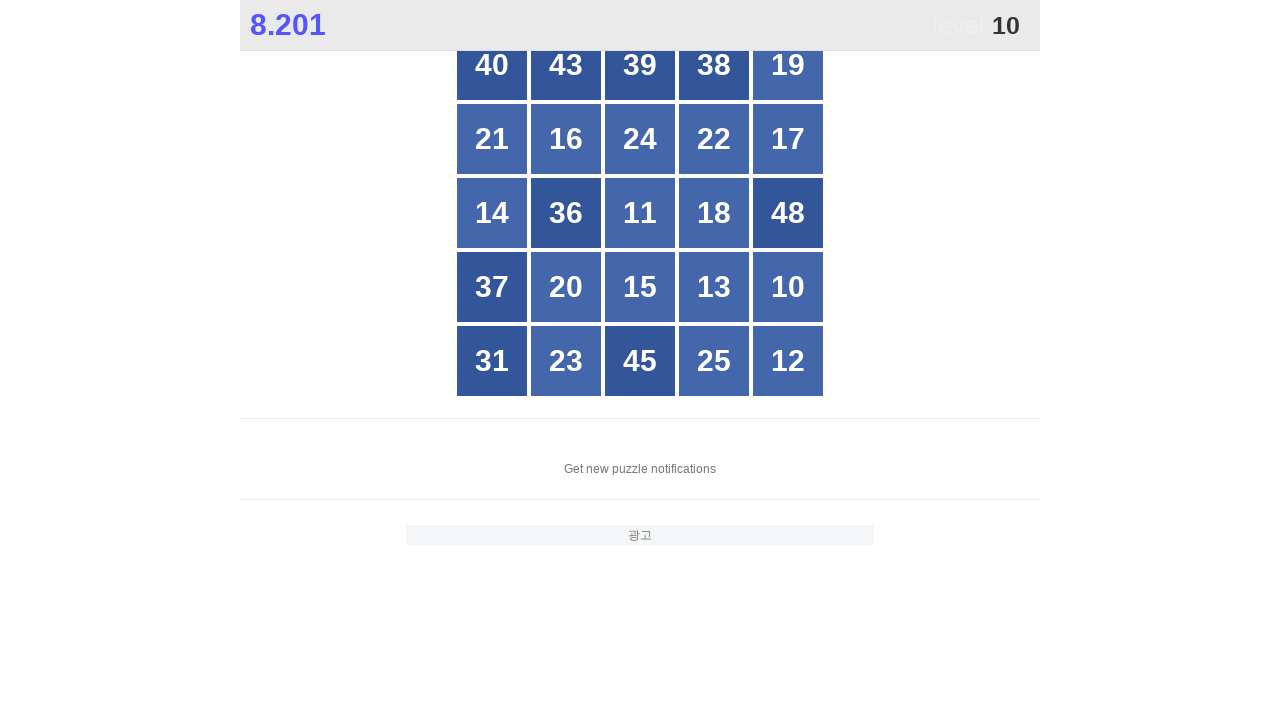

Found all buttons in grid to locate number 10
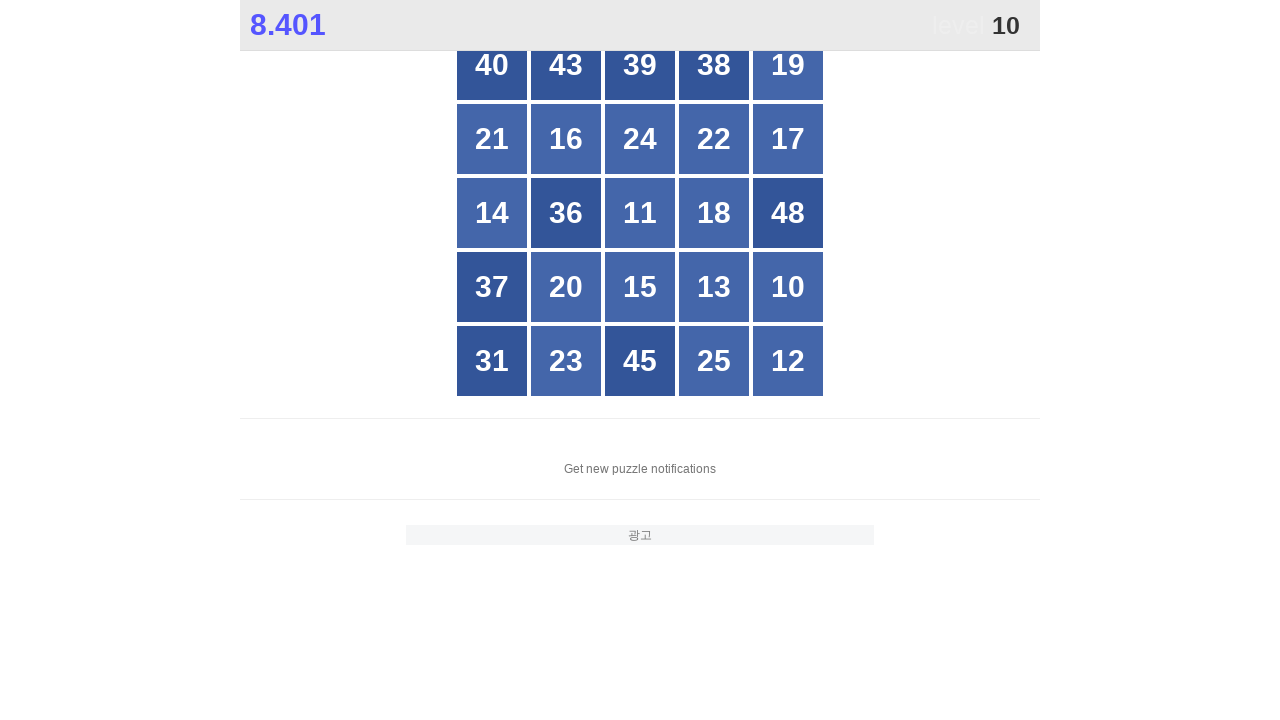

Clicked button with number 10 at (788, 287) on xpath=//*[@id="grid"]/div[*] >> nth=19
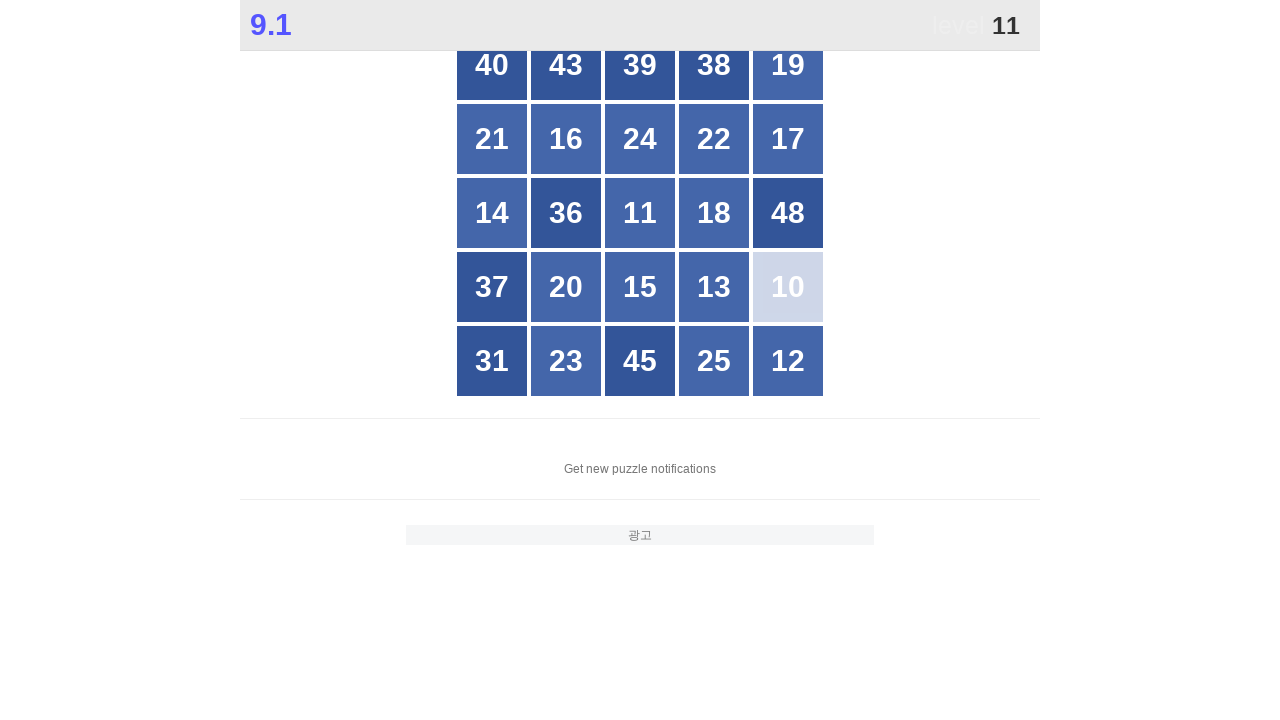

Waited 50ms for grid to update
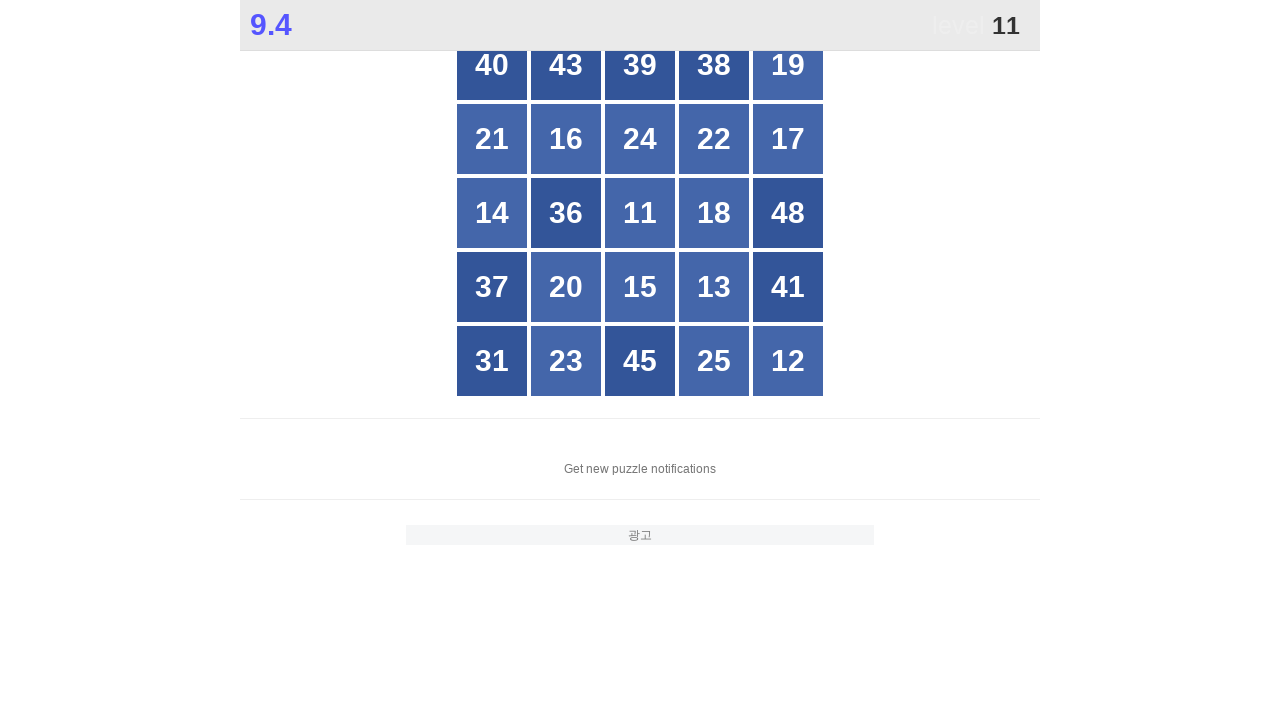

Found all buttons in grid to locate number 11
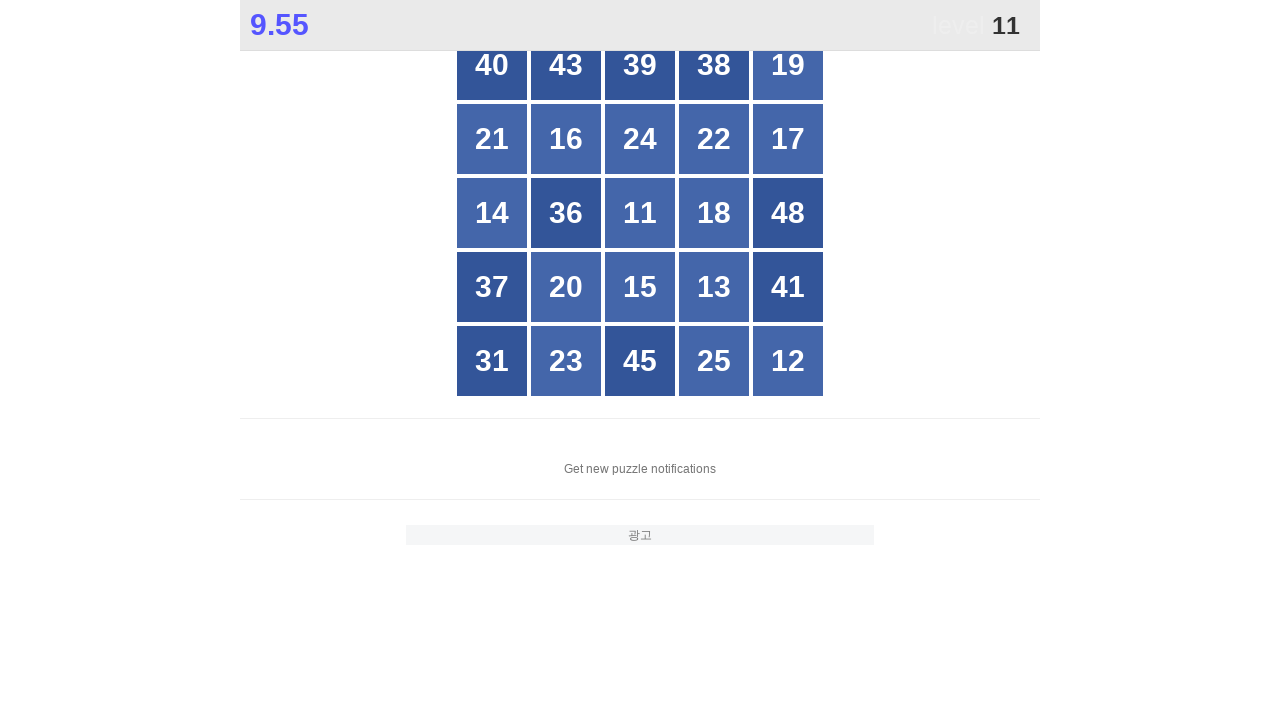

Clicked button with number 11 at (640, 213) on xpath=//*[@id="grid"]/div[*] >> nth=12
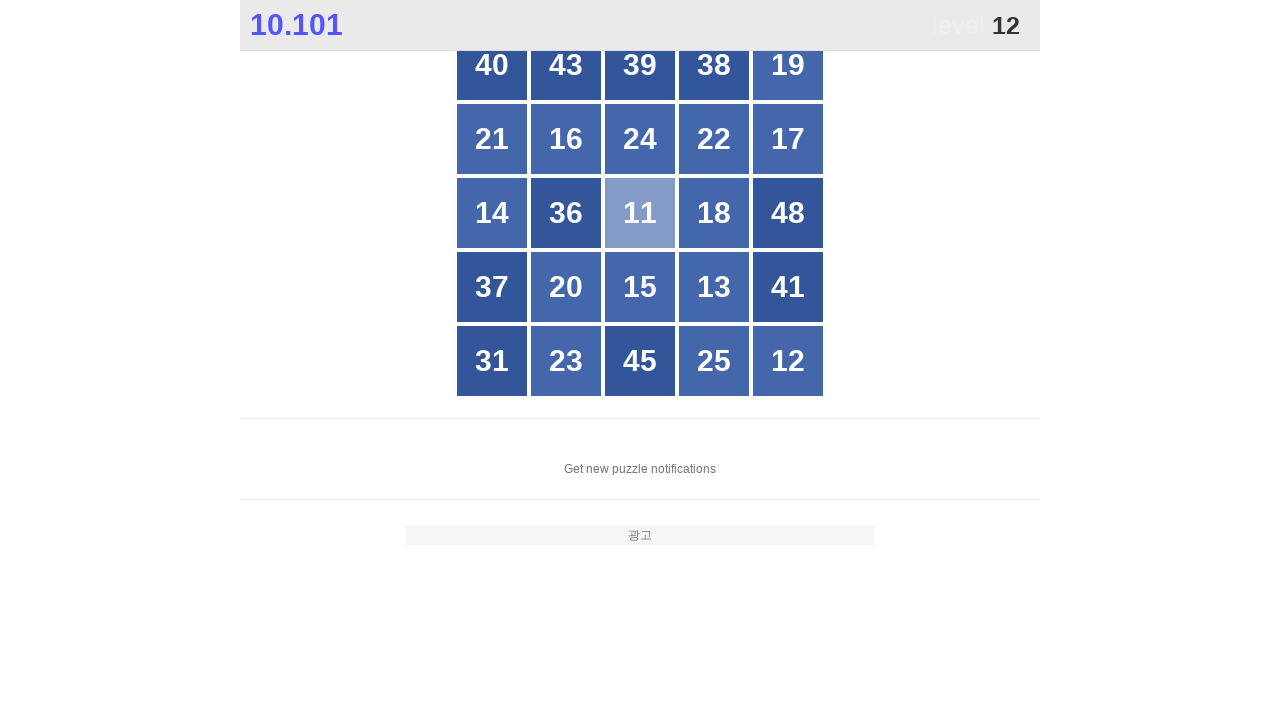

Waited 50ms for grid to update
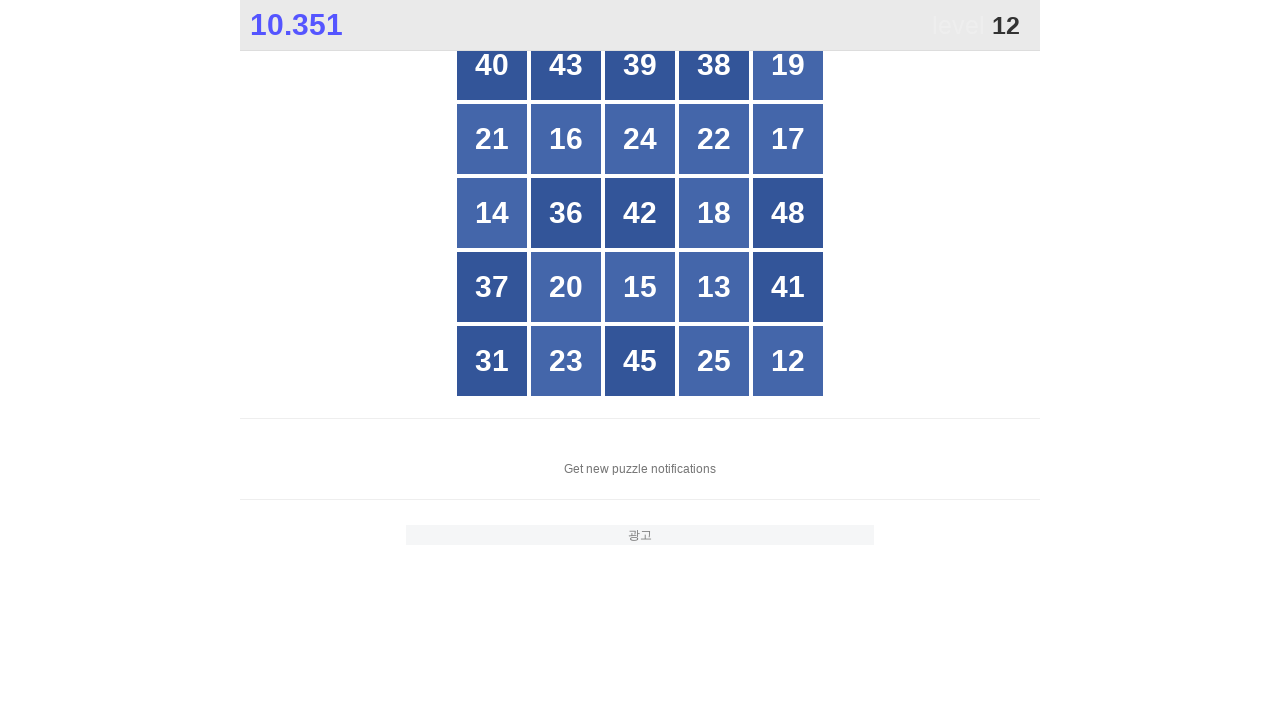

Found all buttons in grid to locate number 12
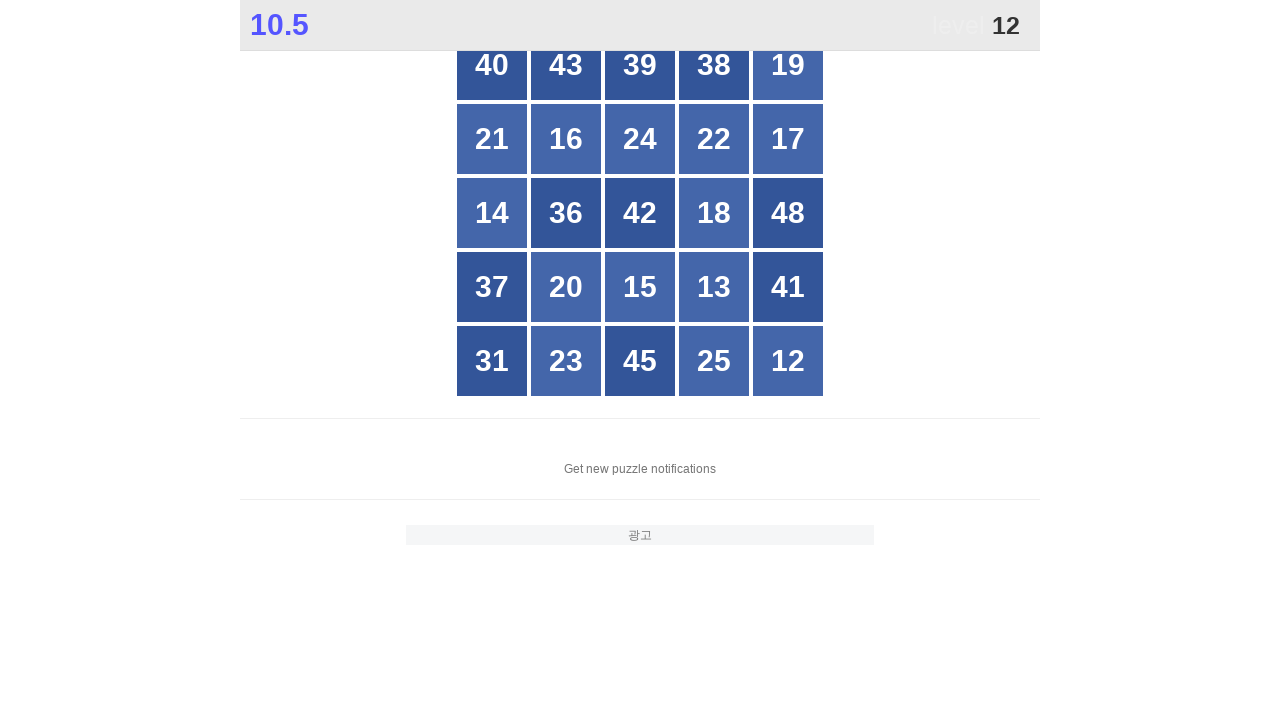

Clicked button with number 12 at (788, 361) on xpath=//*[@id="grid"]/div[*] >> nth=24
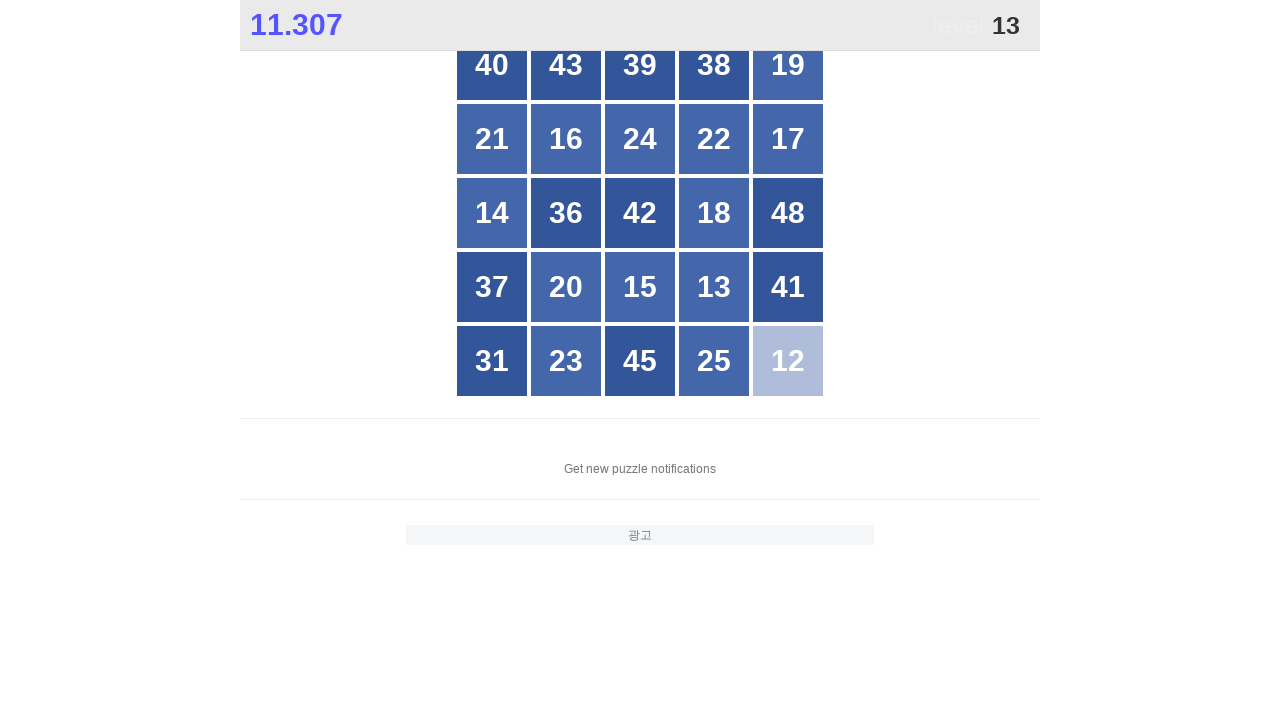

Waited 50ms for grid to update
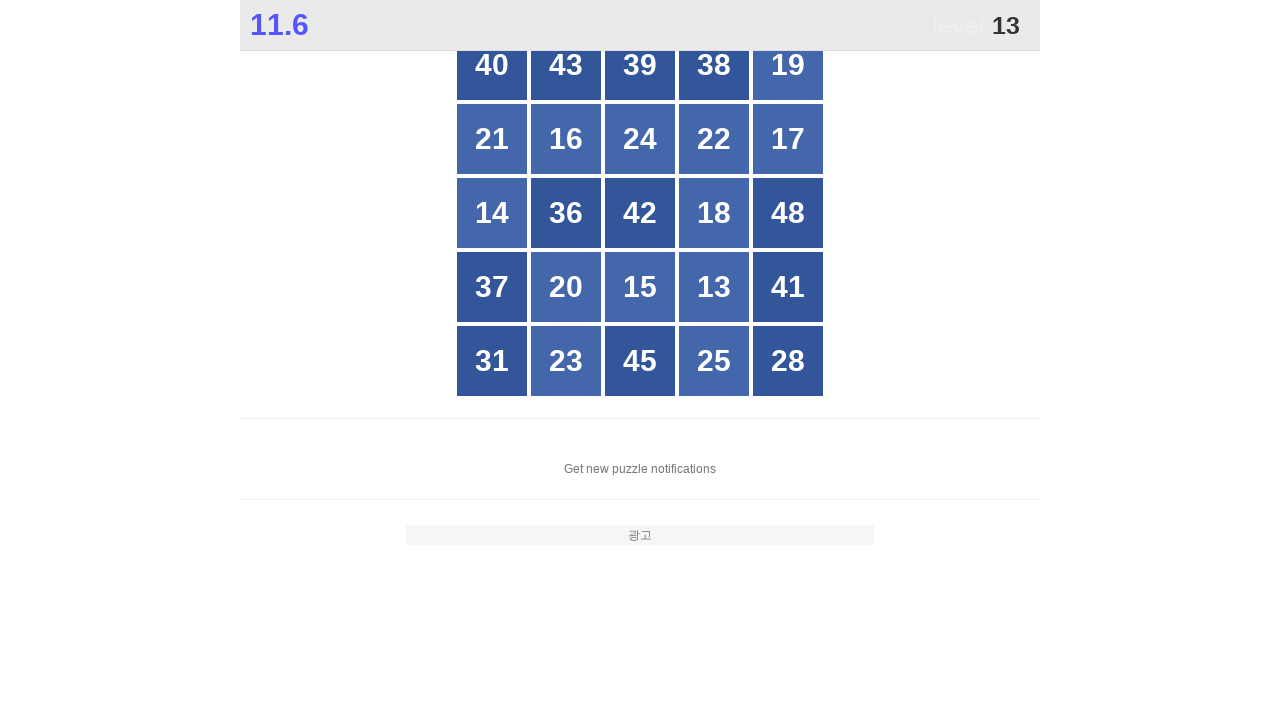

Found all buttons in grid to locate number 13
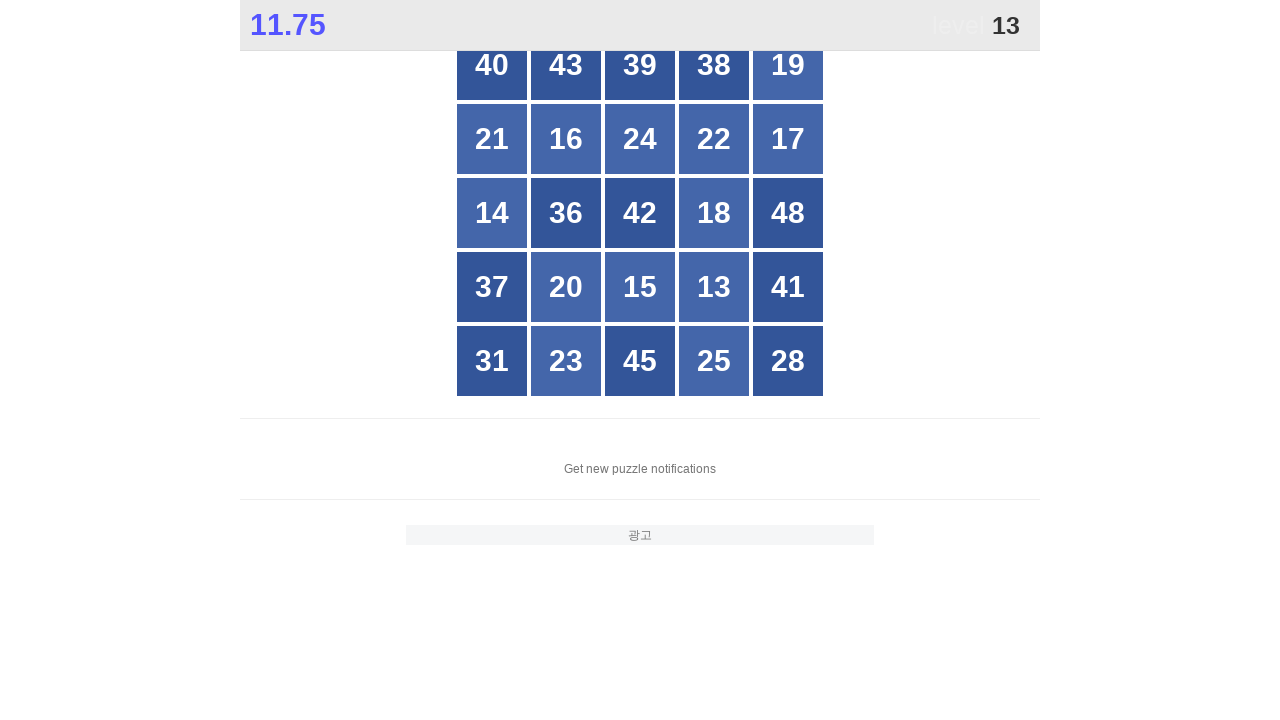

Clicked button with number 13 at (714, 287) on xpath=//*[@id="grid"]/div[*] >> nth=18
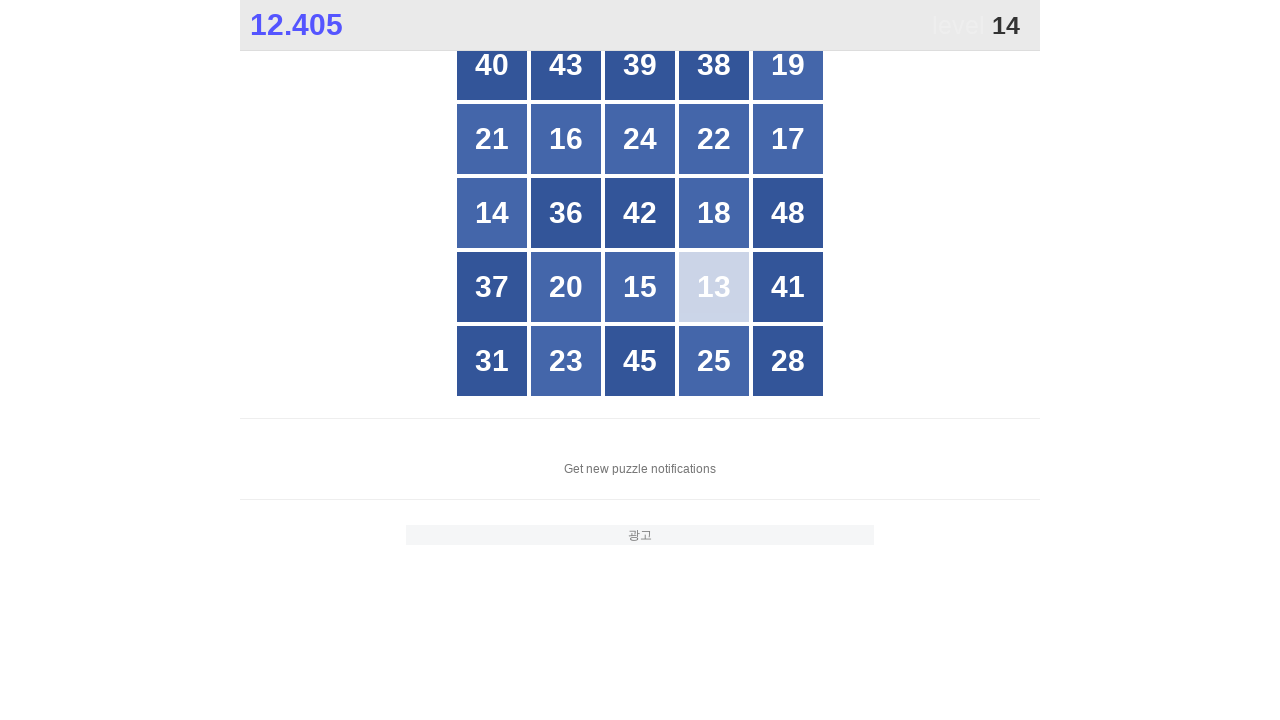

Waited 50ms for grid to update
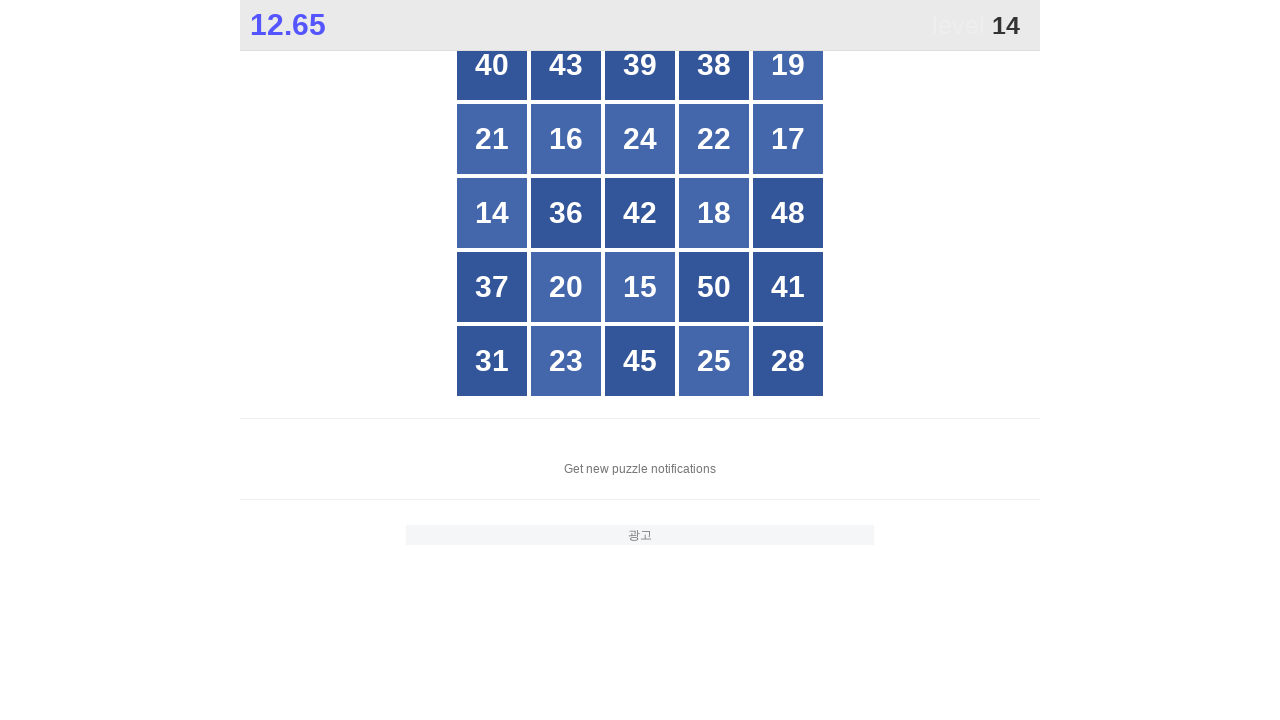

Found all buttons in grid to locate number 14
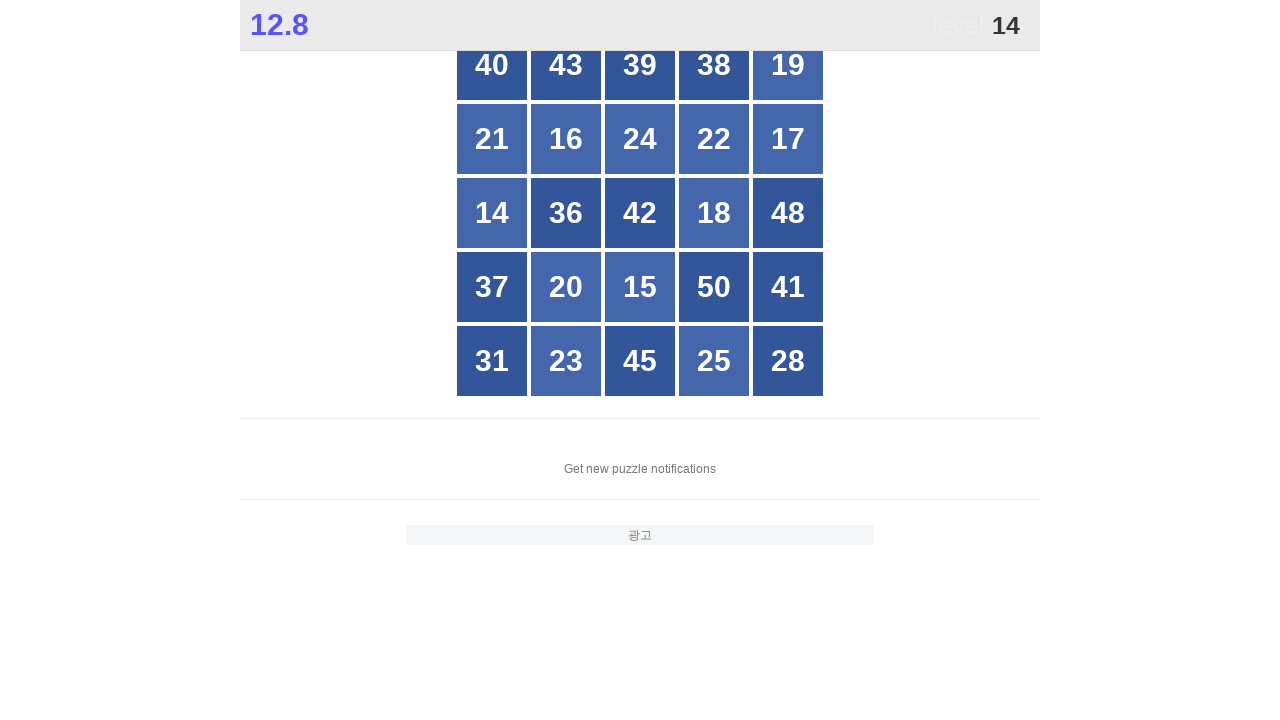

Clicked button with number 14 at (492, 213) on xpath=//*[@id="grid"]/div[*] >> nth=10
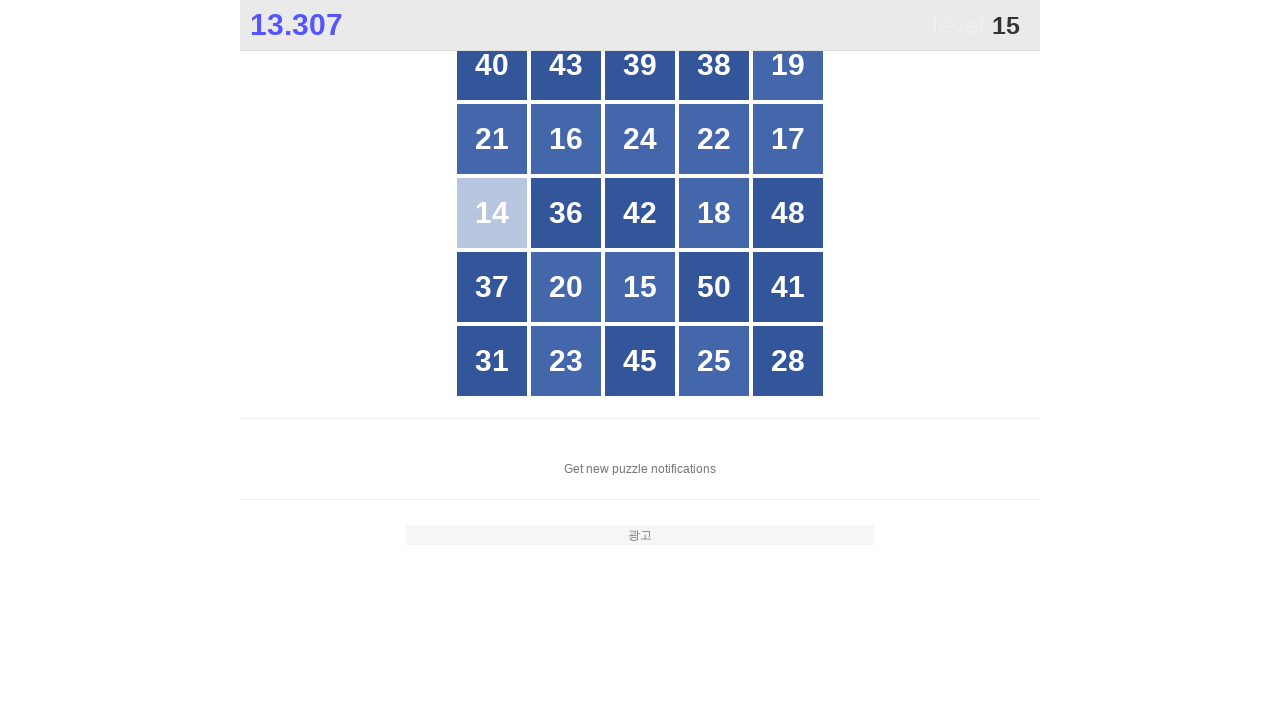

Waited 50ms for grid to update
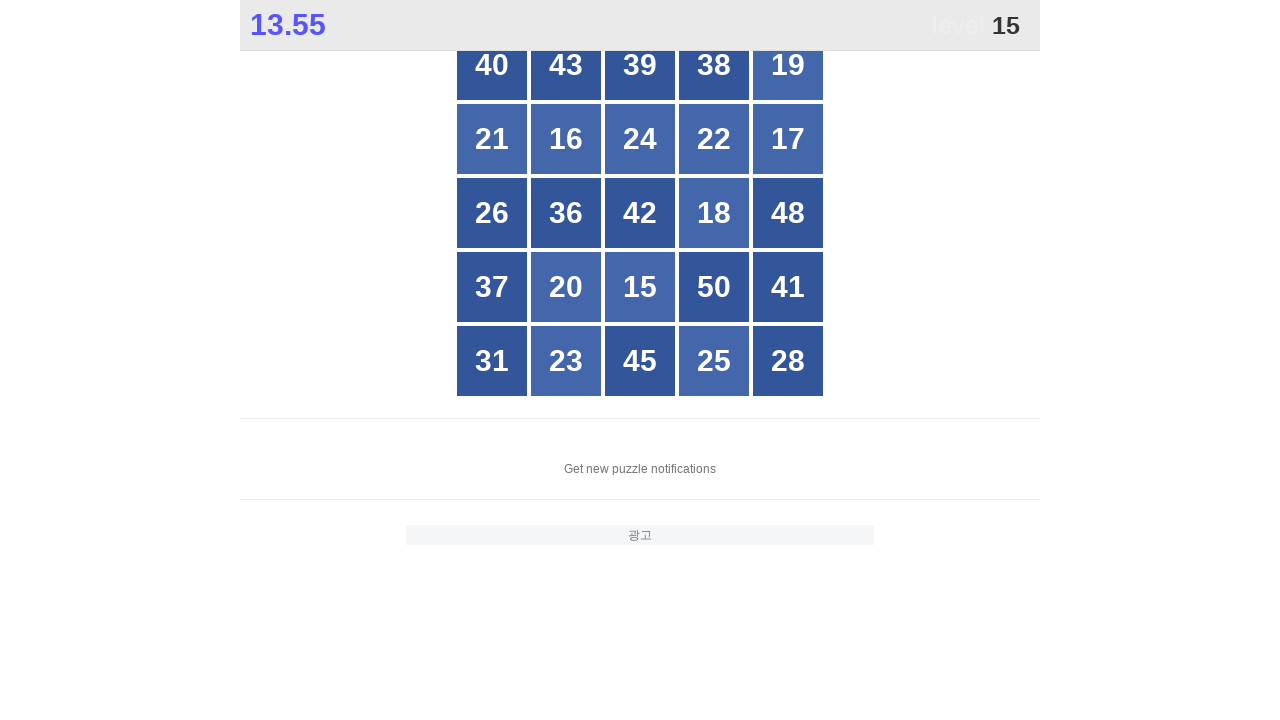

Found all buttons in grid to locate number 15
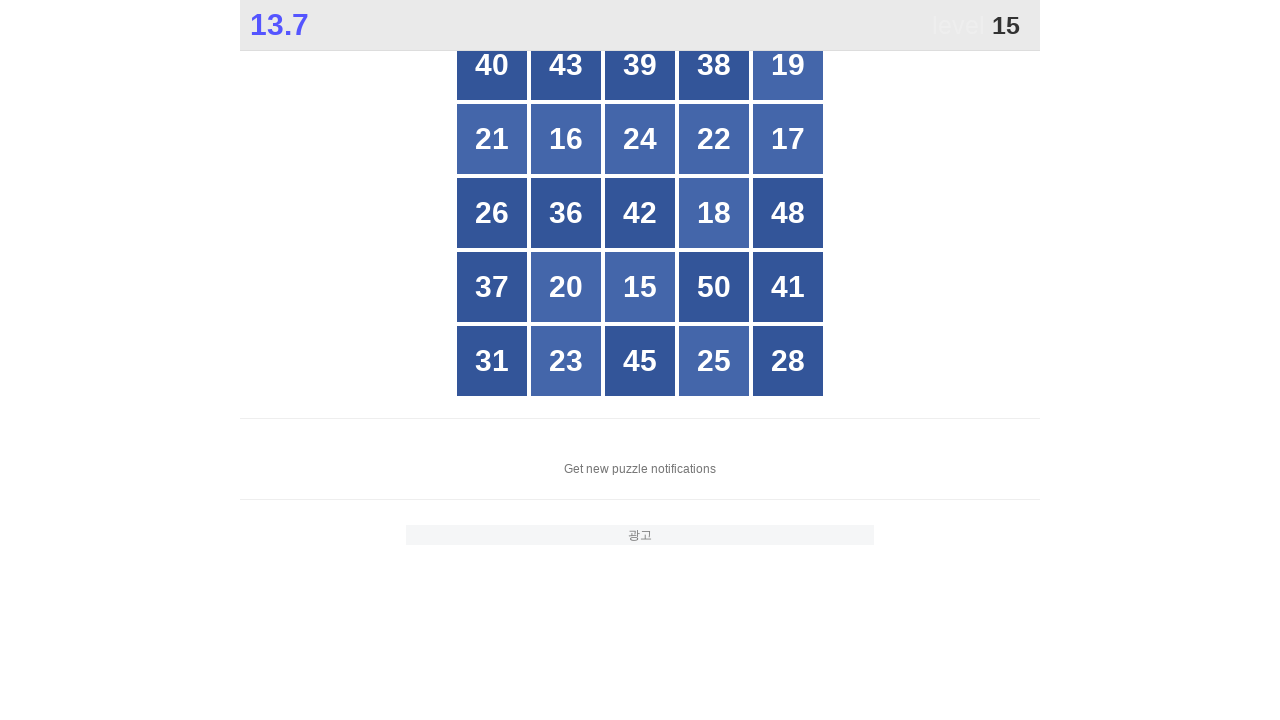

Clicked button with number 15 at (640, 287) on xpath=//*[@id="grid"]/div[*] >> nth=17
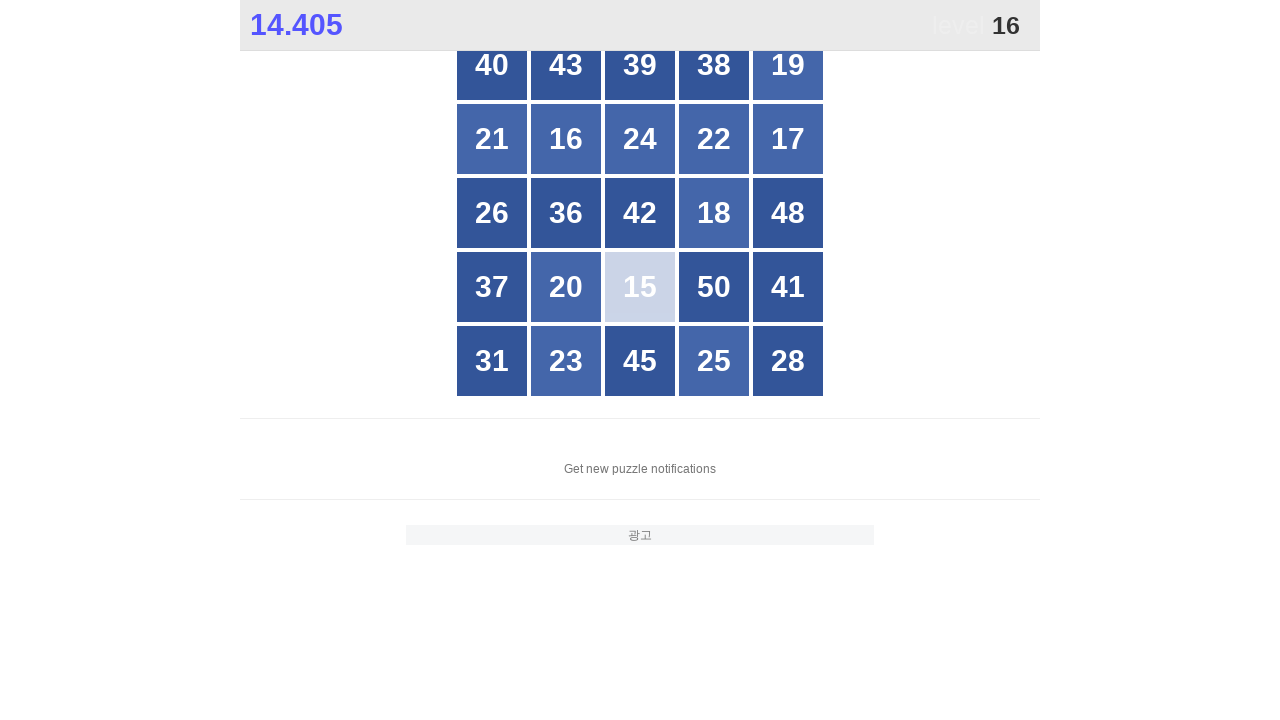

Waited 50ms for grid to update
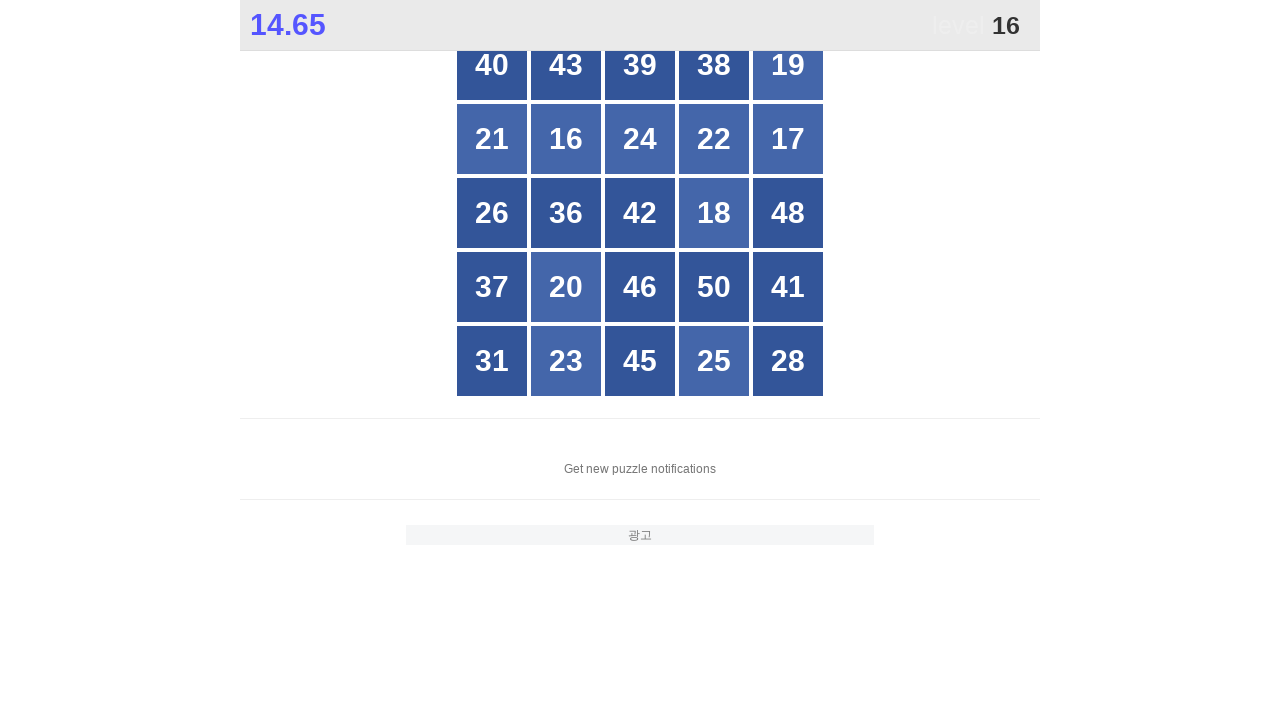

Found all buttons in grid to locate number 16
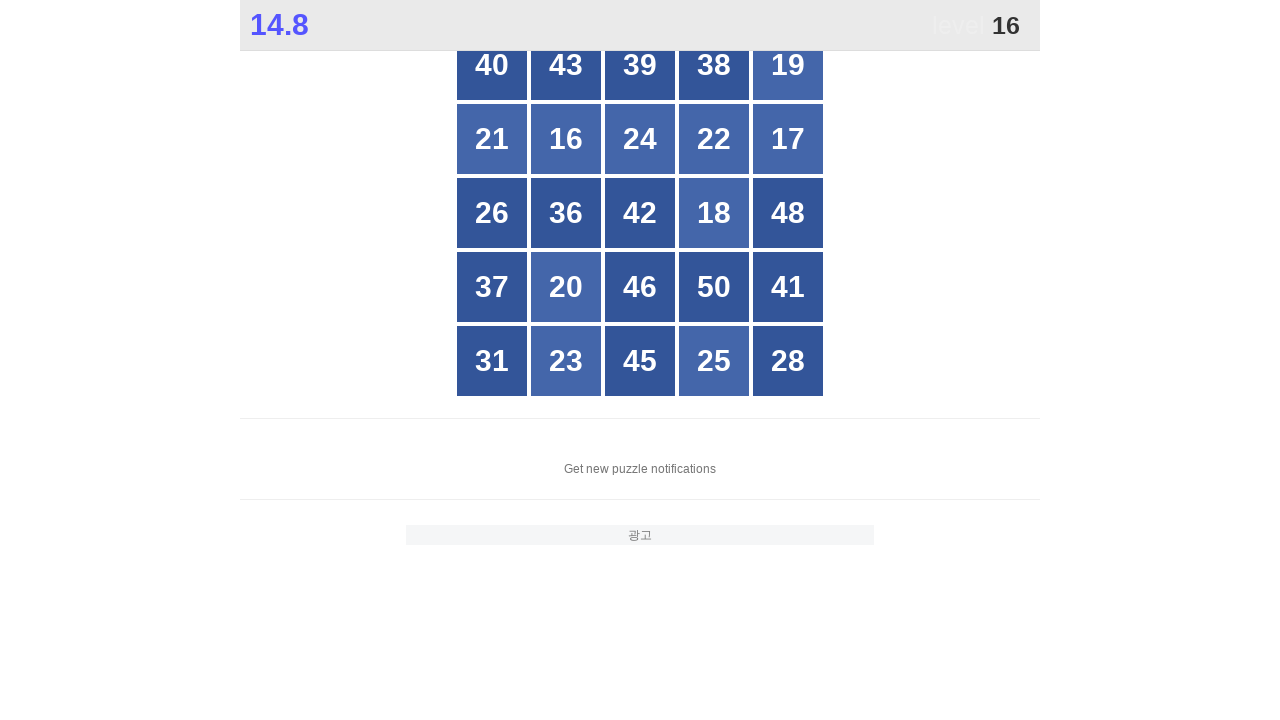

Clicked button with number 16 at (566, 139) on xpath=//*[@id="grid"]/div[*] >> nth=6
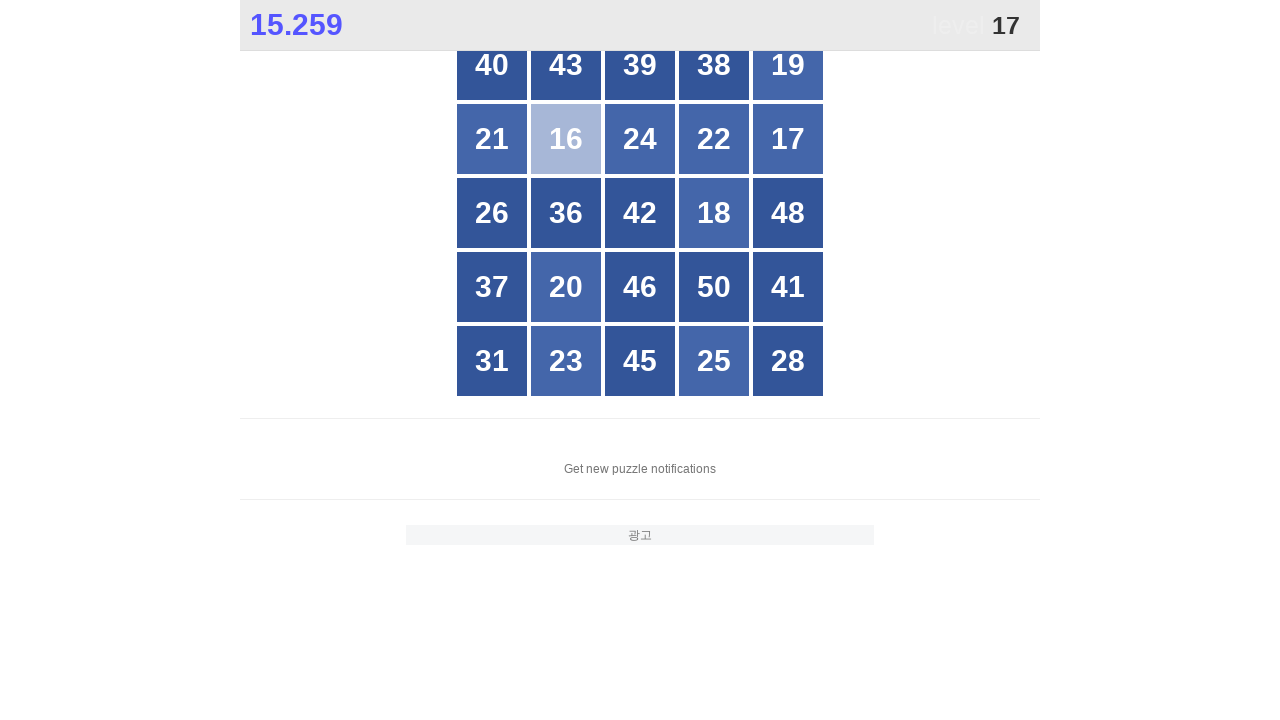

Waited 50ms for grid to update
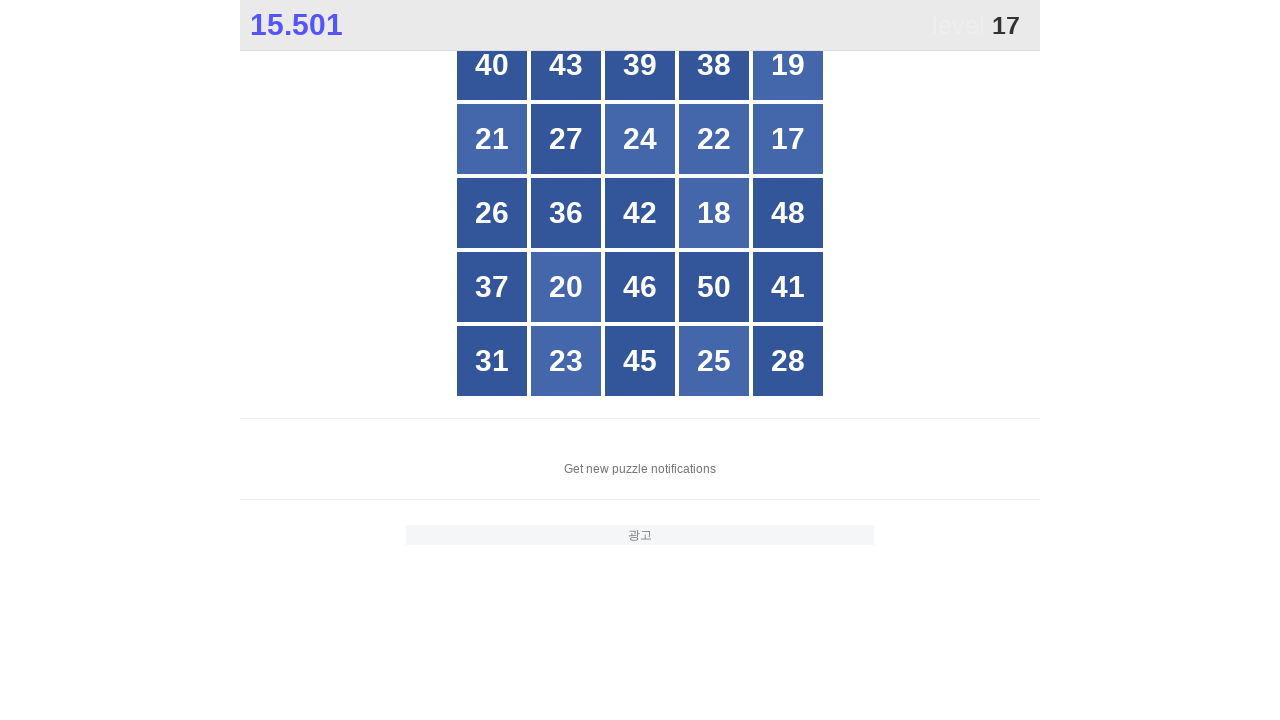

Found all buttons in grid to locate number 17
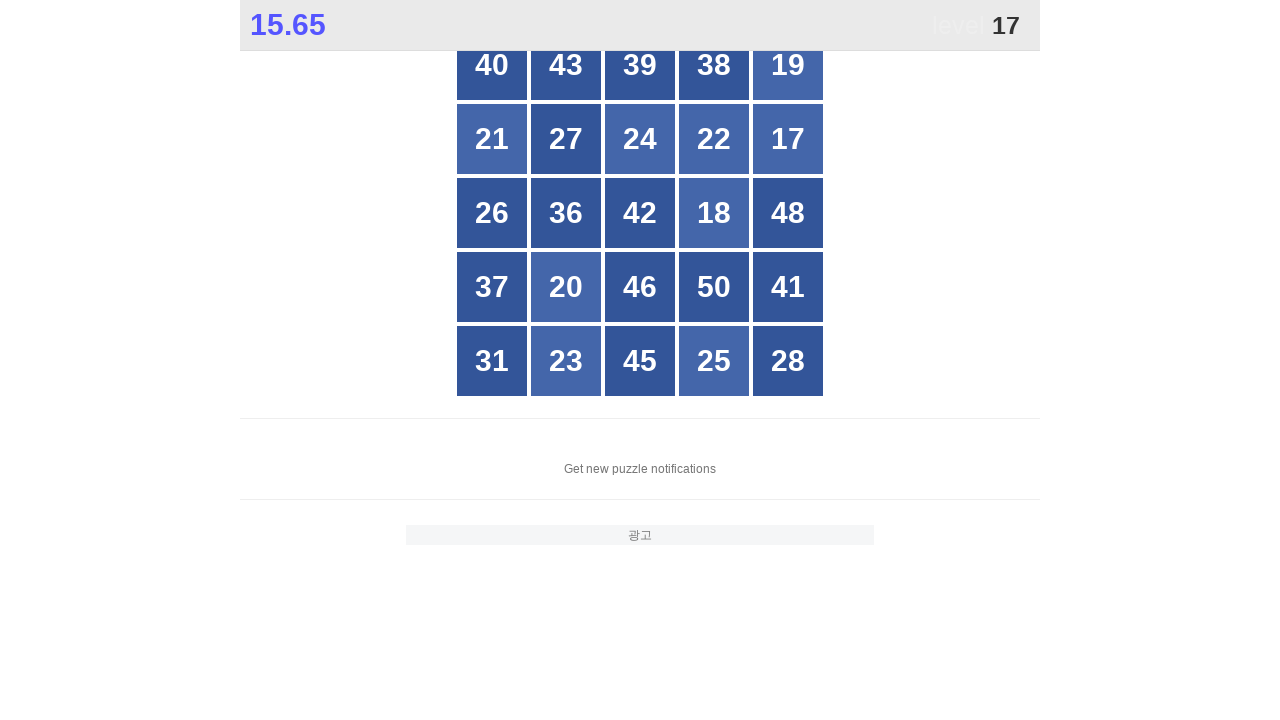

Clicked button with number 17 at (788, 139) on xpath=//*[@id="grid"]/div[*] >> nth=9
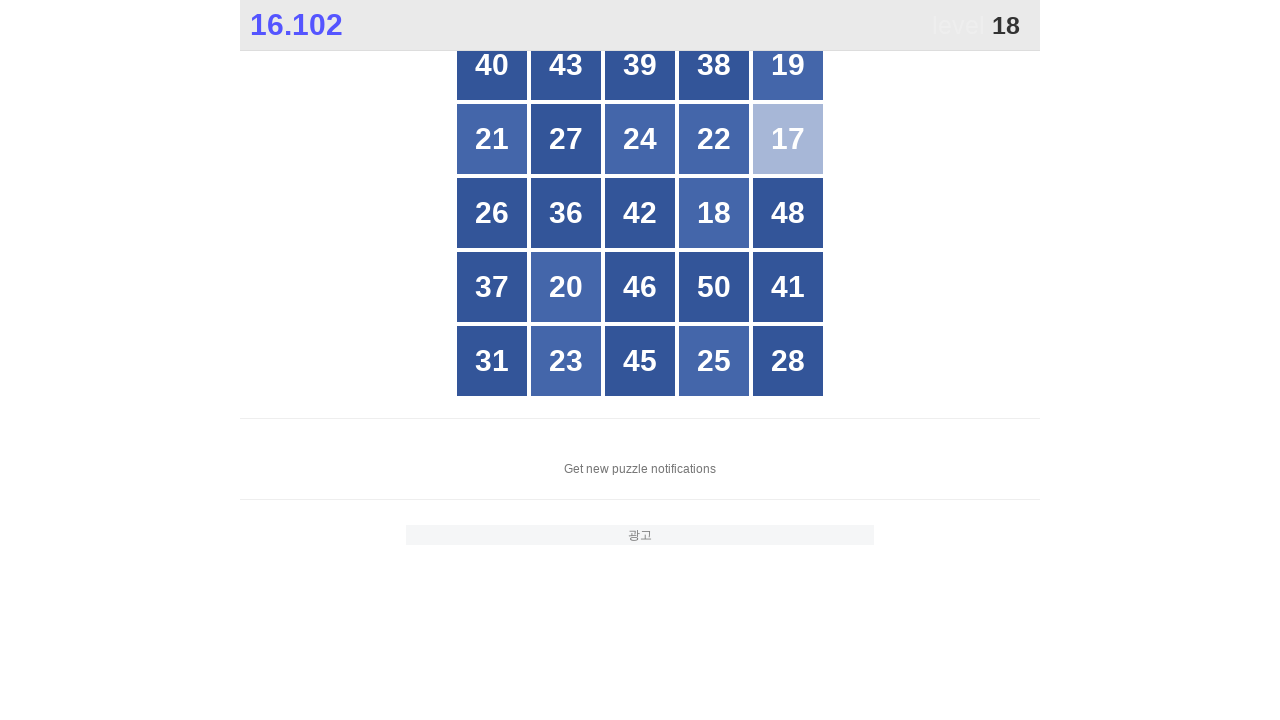

Waited 50ms for grid to update
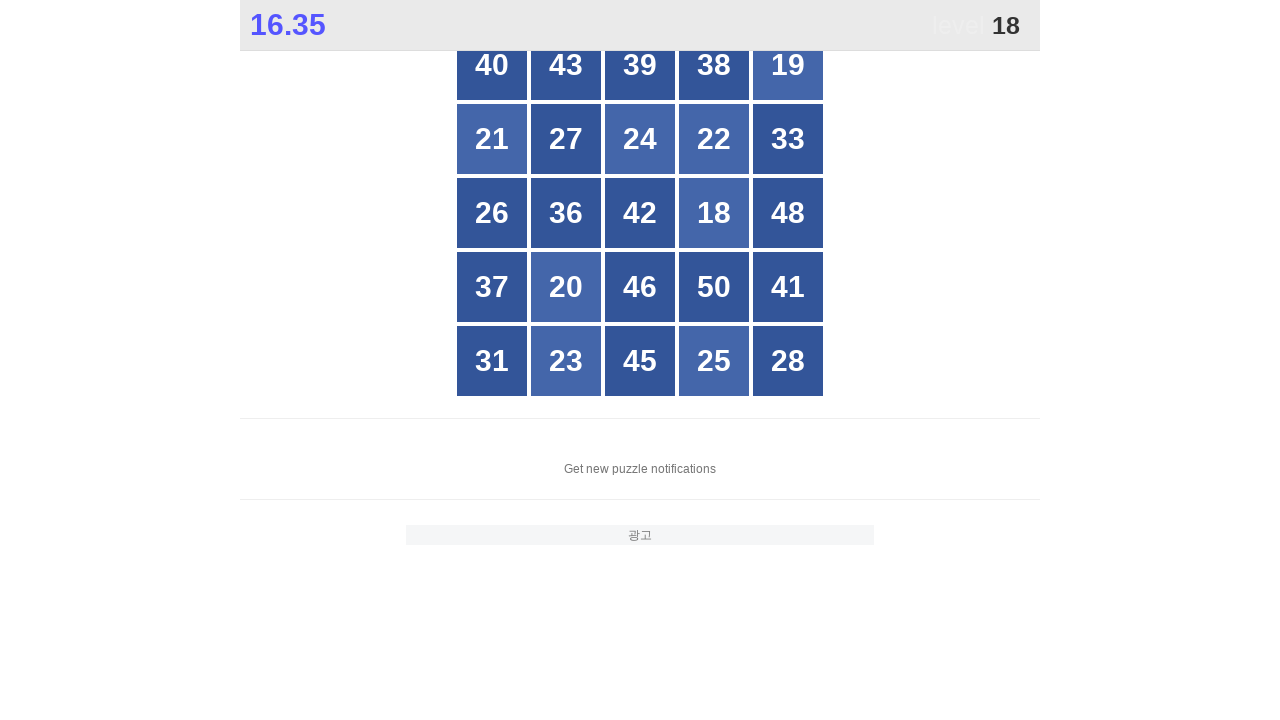

Found all buttons in grid to locate number 18
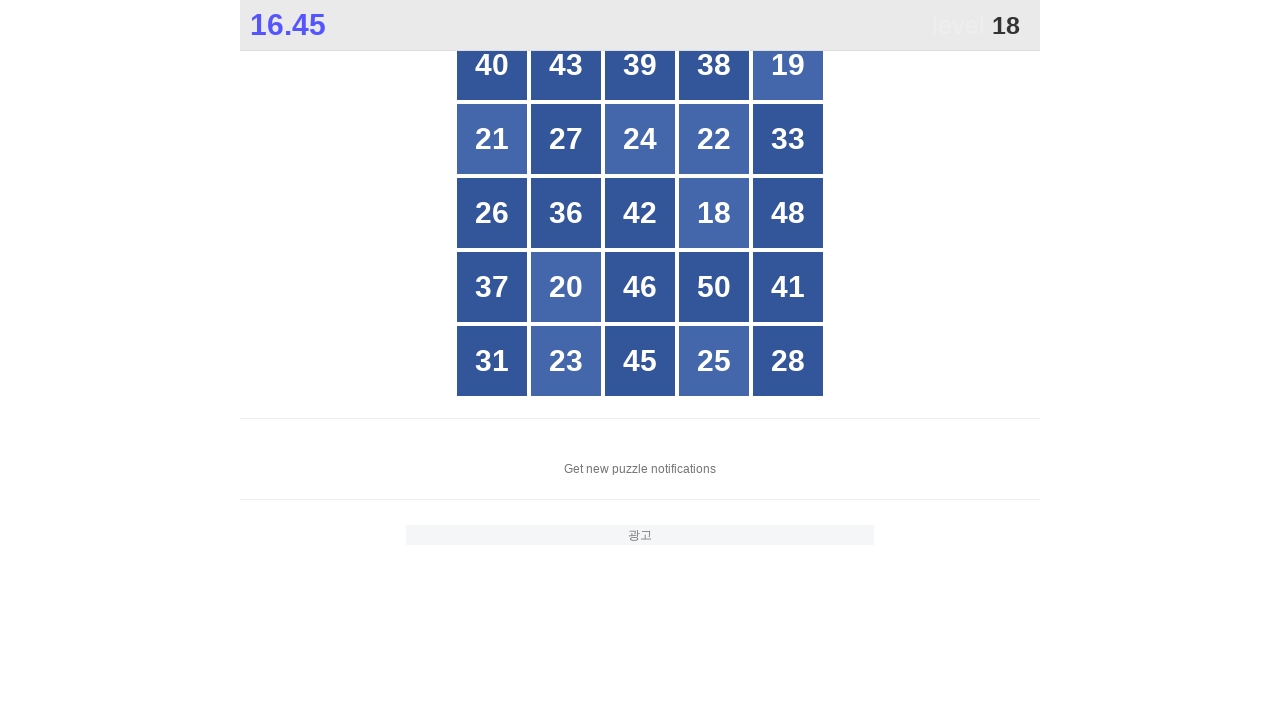

Clicked button with number 18 at (714, 213) on xpath=//*[@id="grid"]/div[*] >> nth=13
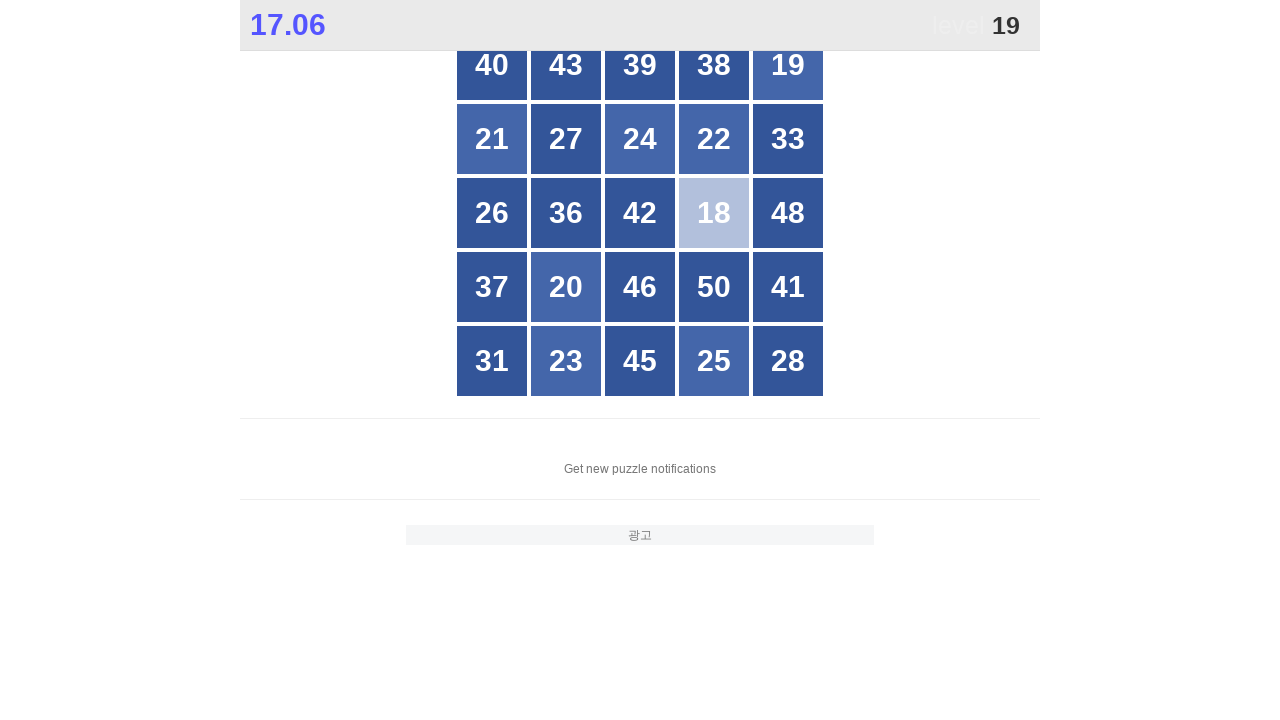

Waited 50ms for grid to update
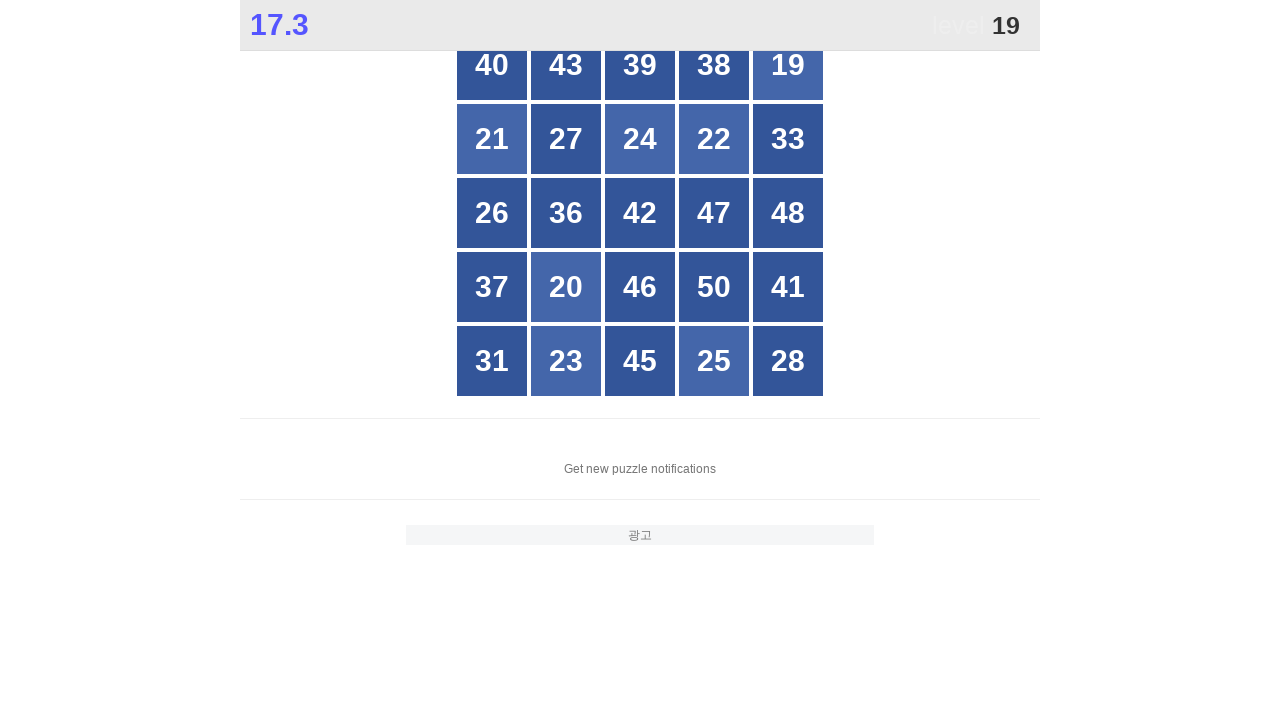

Found all buttons in grid to locate number 19
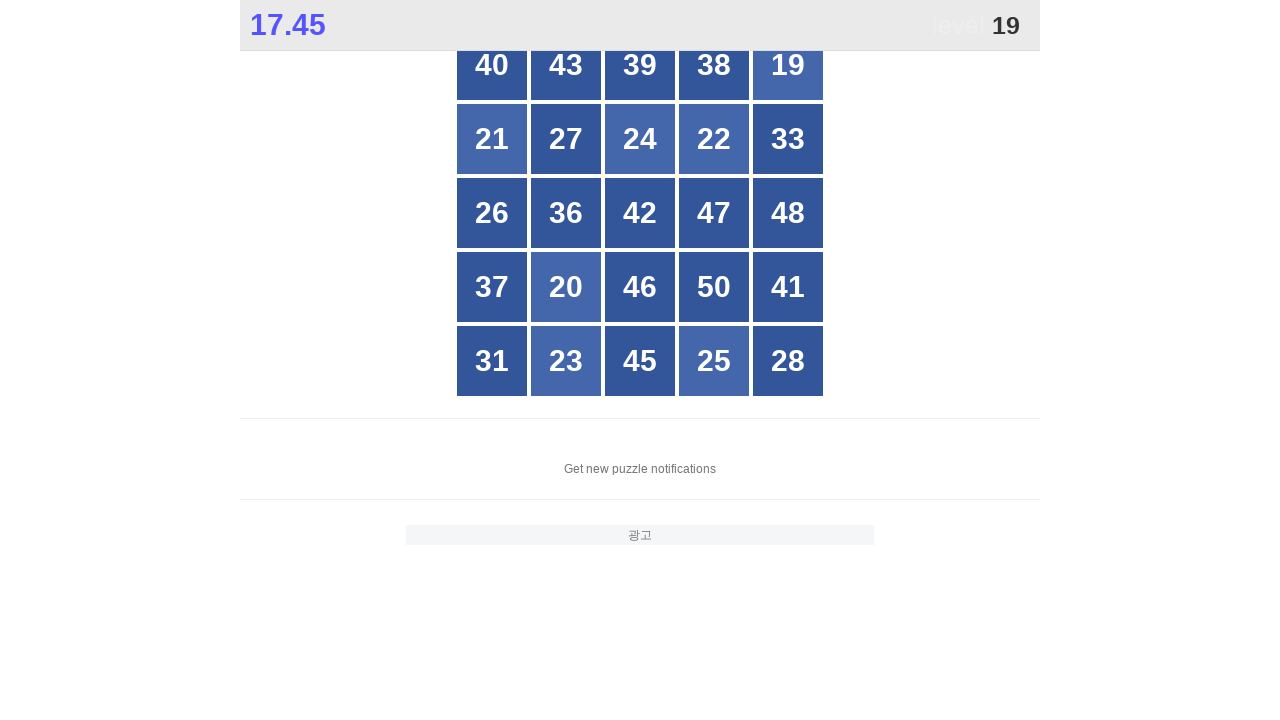

Clicked button with number 19 at (788, 65) on xpath=//*[@id="grid"]/div[*] >> nth=4
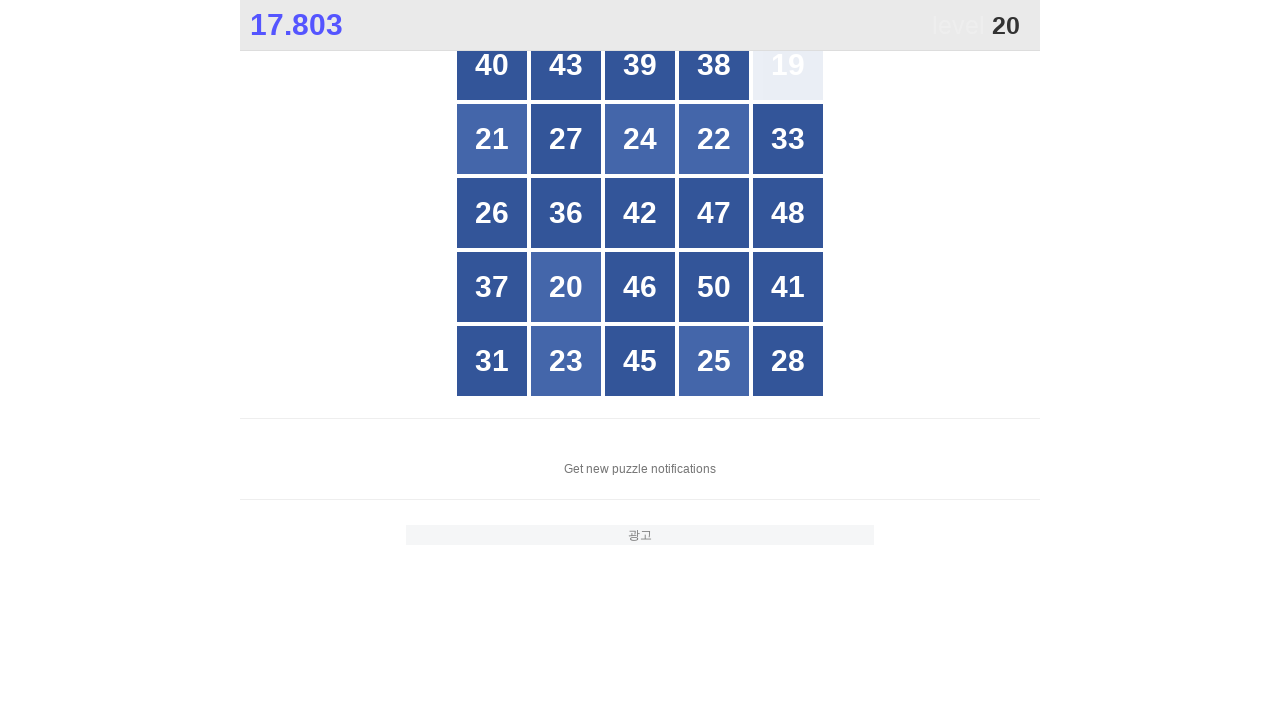

Waited 50ms for grid to update
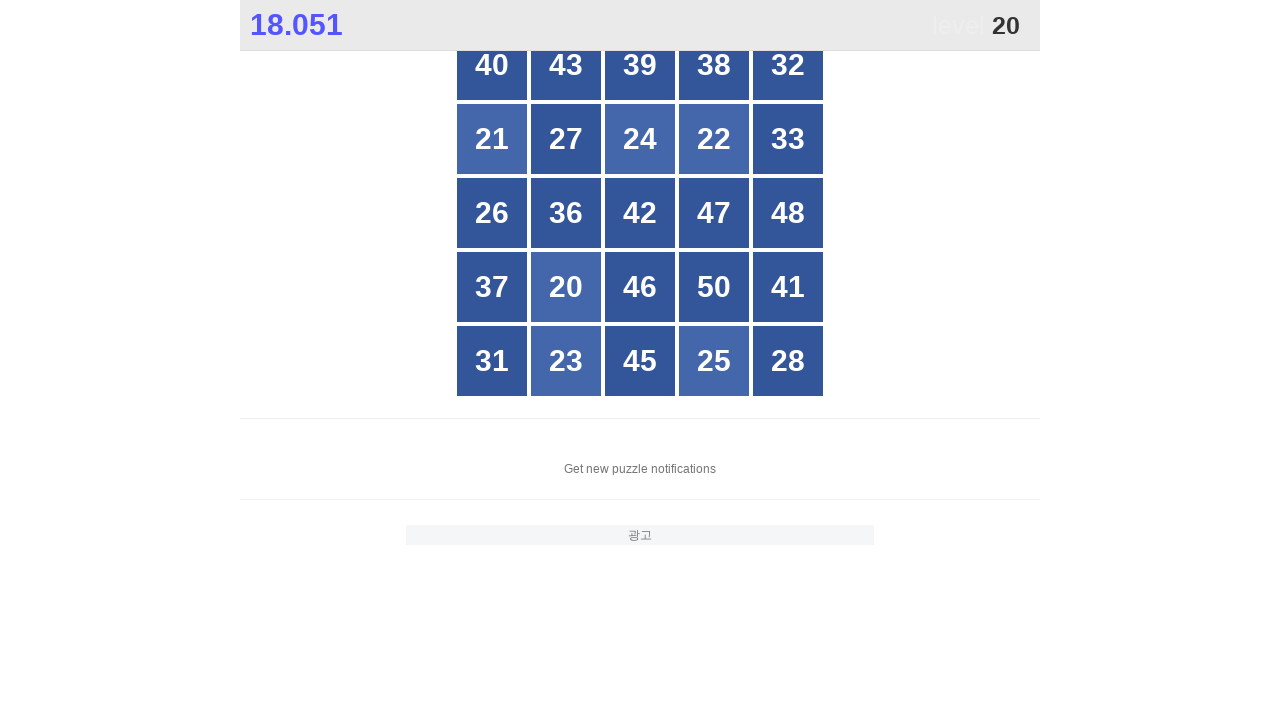

Found all buttons in grid to locate number 20
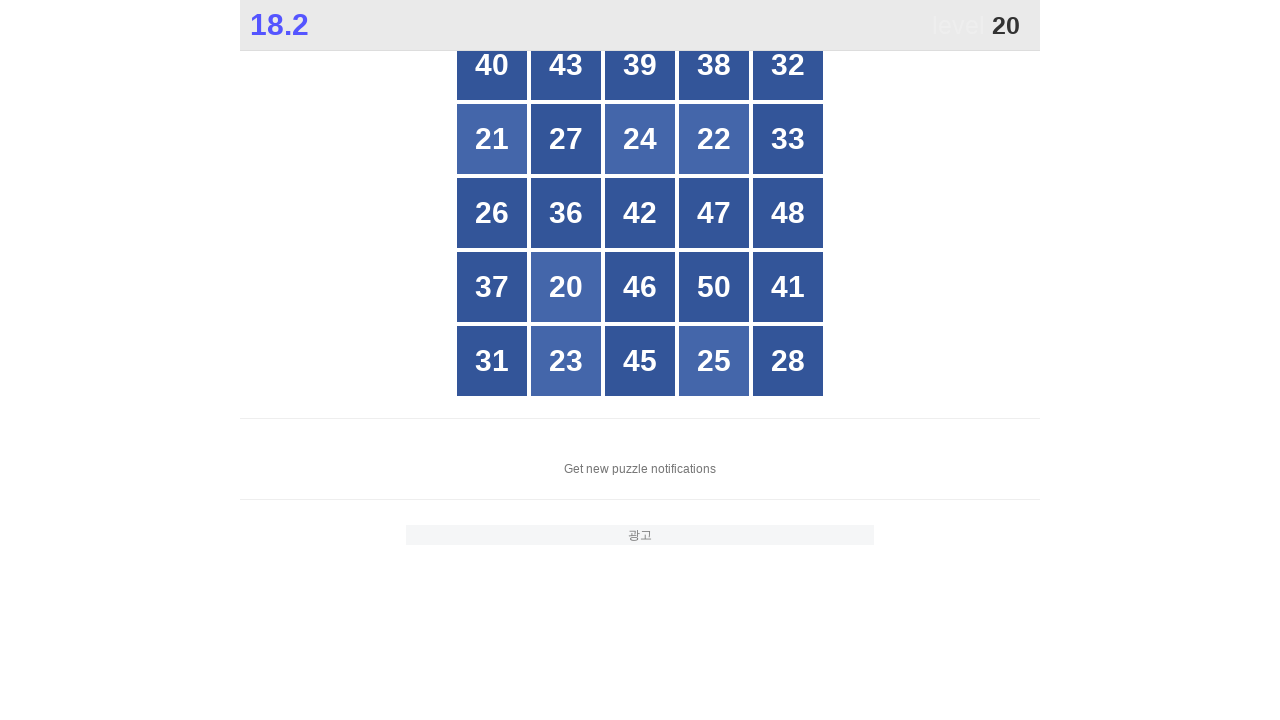

Clicked button with number 20 at (566, 287) on xpath=//*[@id="grid"]/div[*] >> nth=16
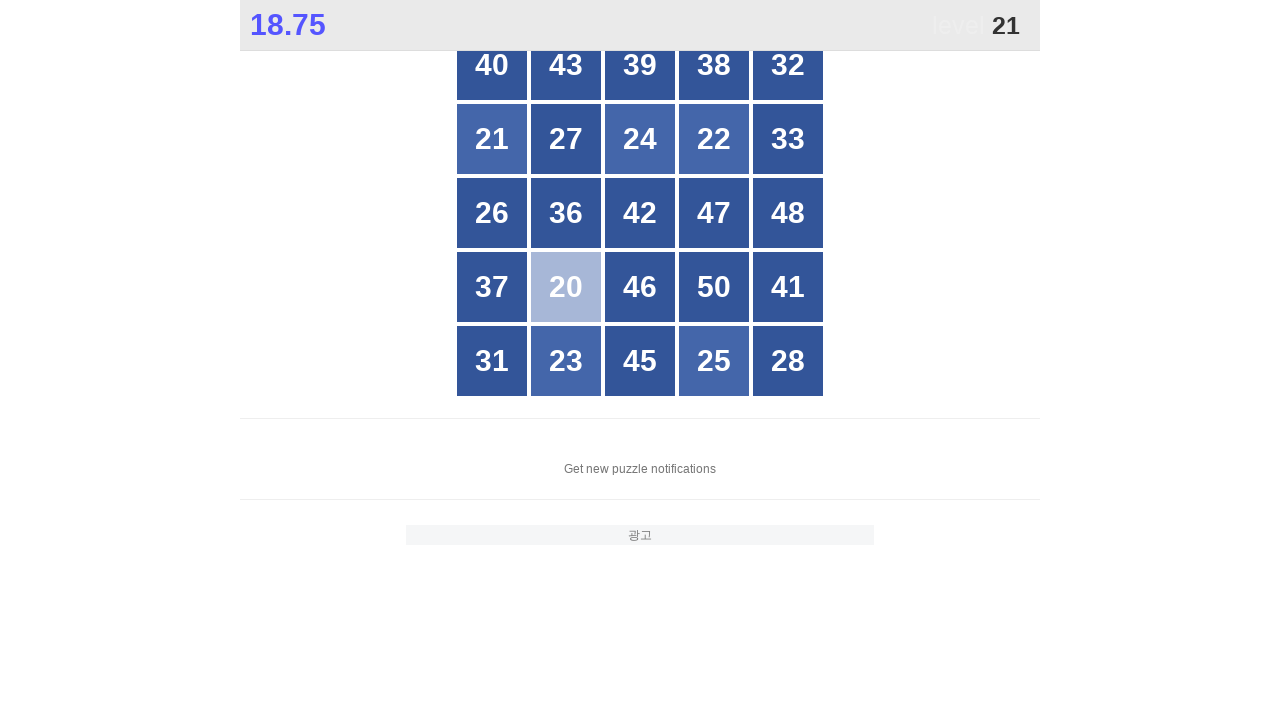

Waited 50ms for grid to update
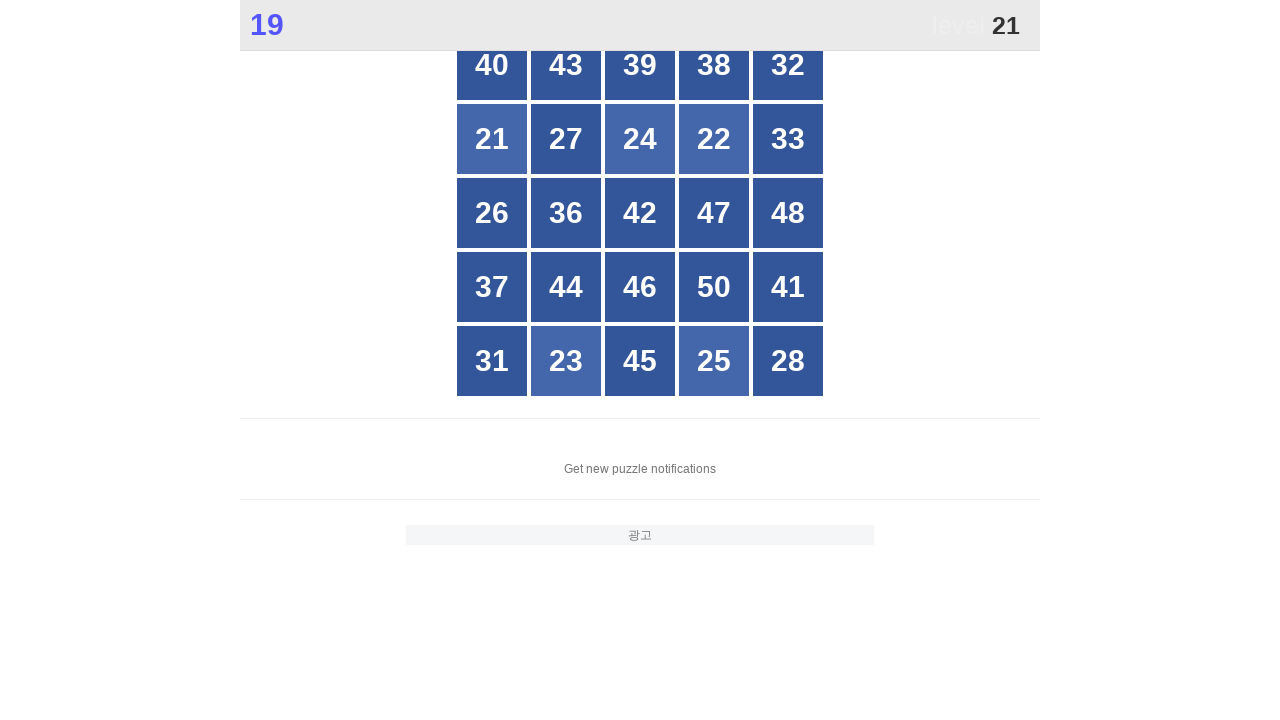

Found all buttons in grid to locate number 21
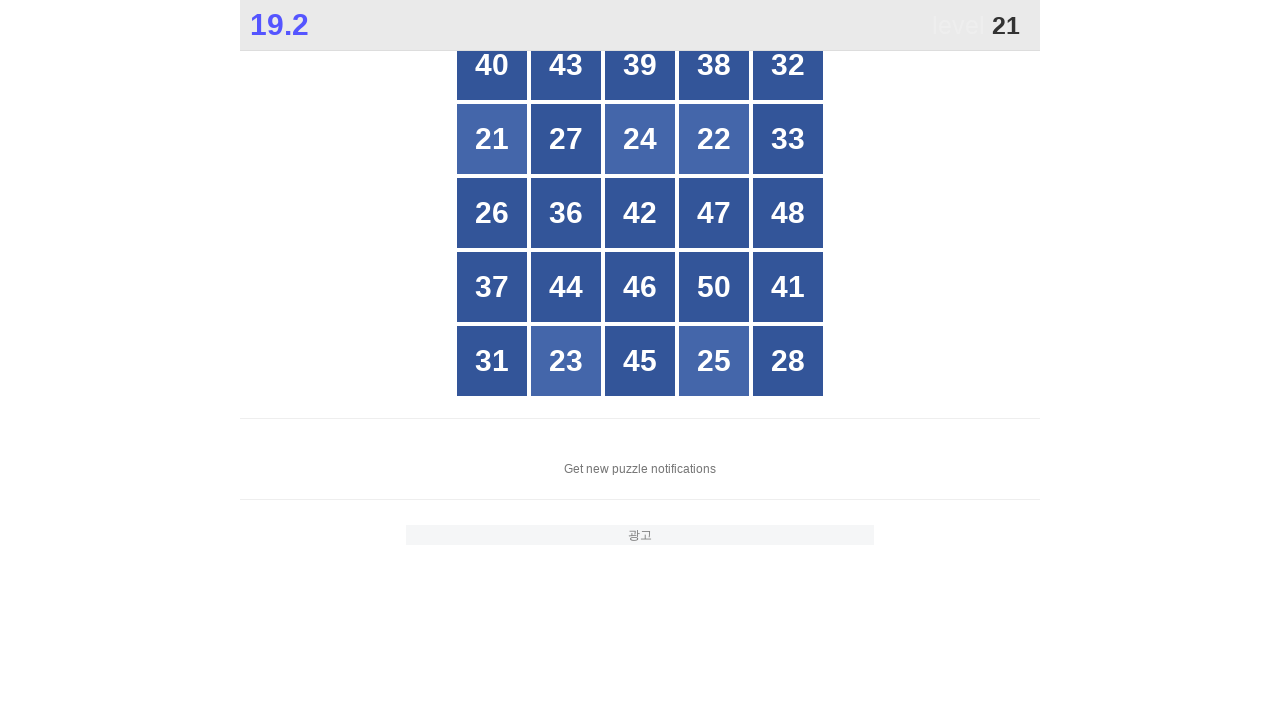

Clicked button with number 21 at (492, 139) on xpath=//*[@id="grid"]/div[*] >> nth=5
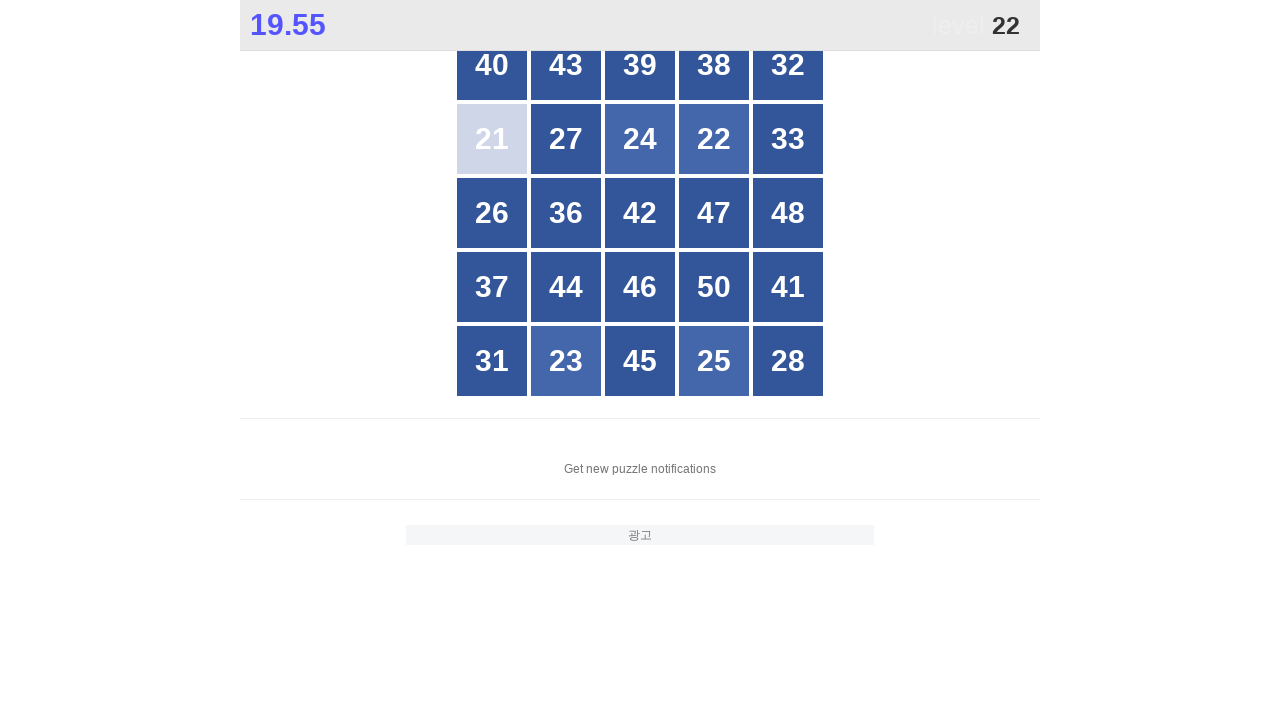

Waited 50ms for grid to update
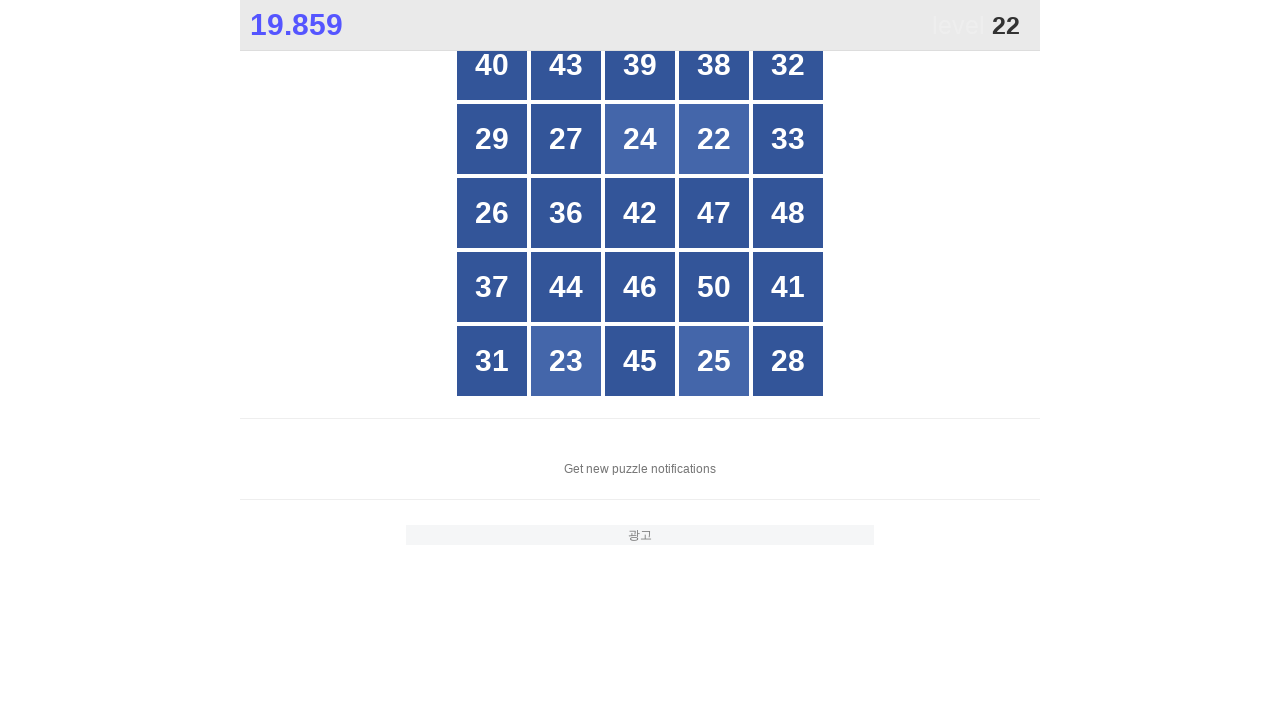

Found all buttons in grid to locate number 22
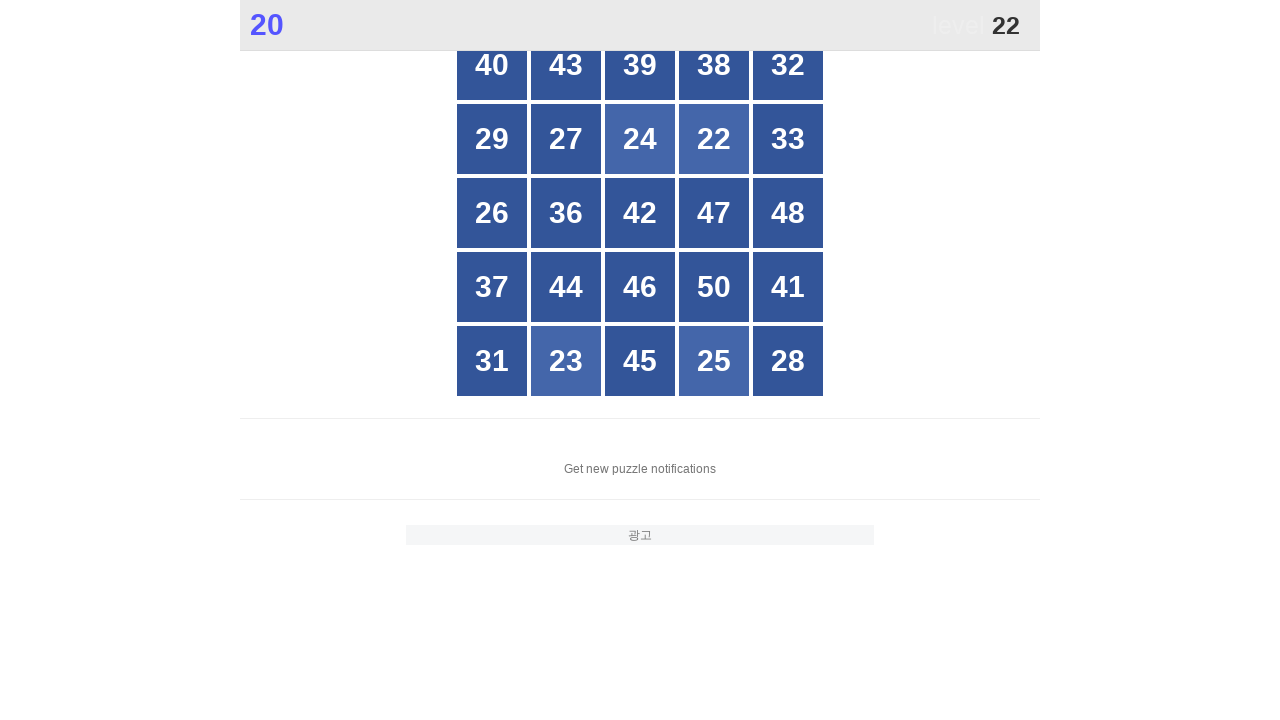

Clicked button with number 22 at (714, 139) on xpath=//*[@id="grid"]/div[*] >> nth=8
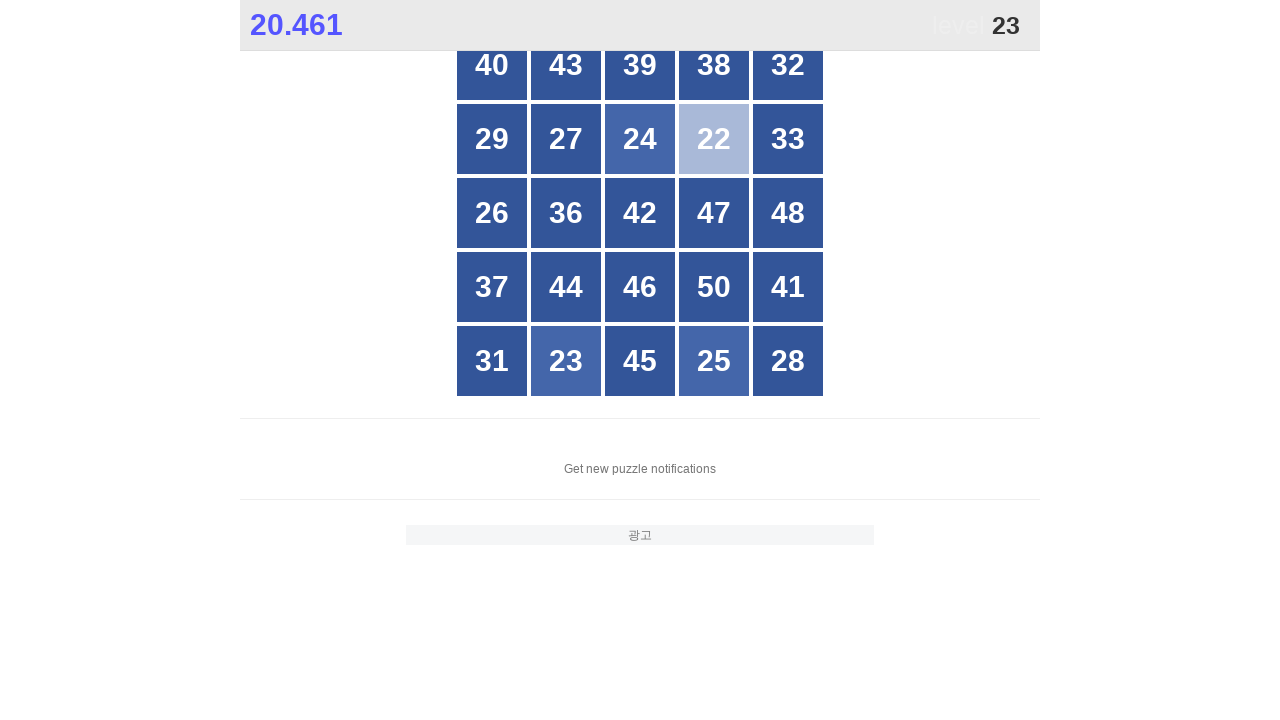

Waited 50ms for grid to update
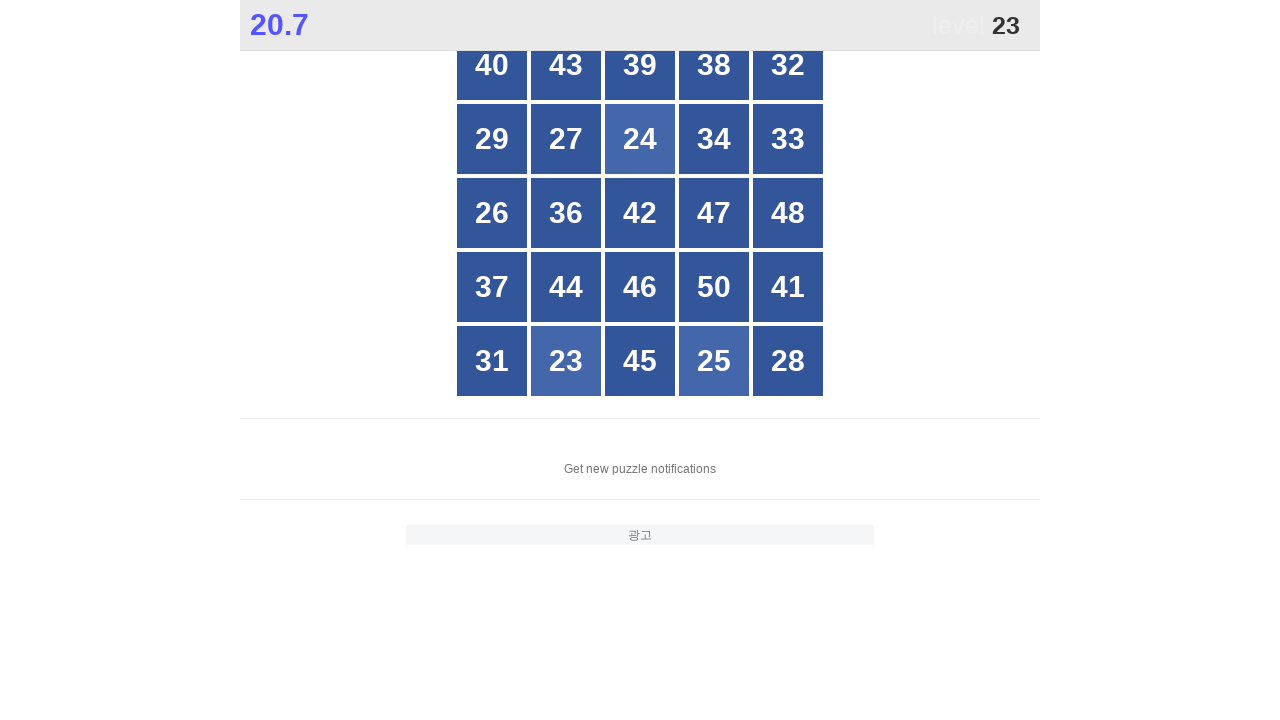

Found all buttons in grid to locate number 23
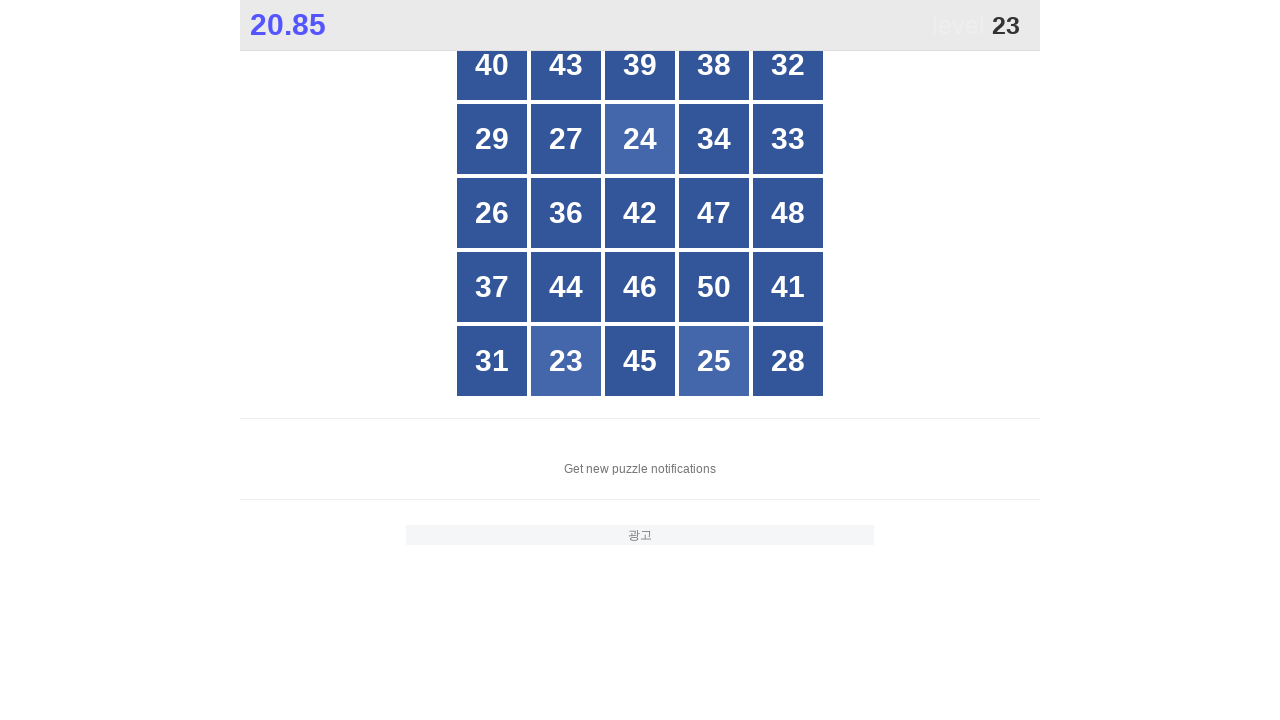

Clicked button with number 23 at (566, 361) on xpath=//*[@id="grid"]/div[*] >> nth=21
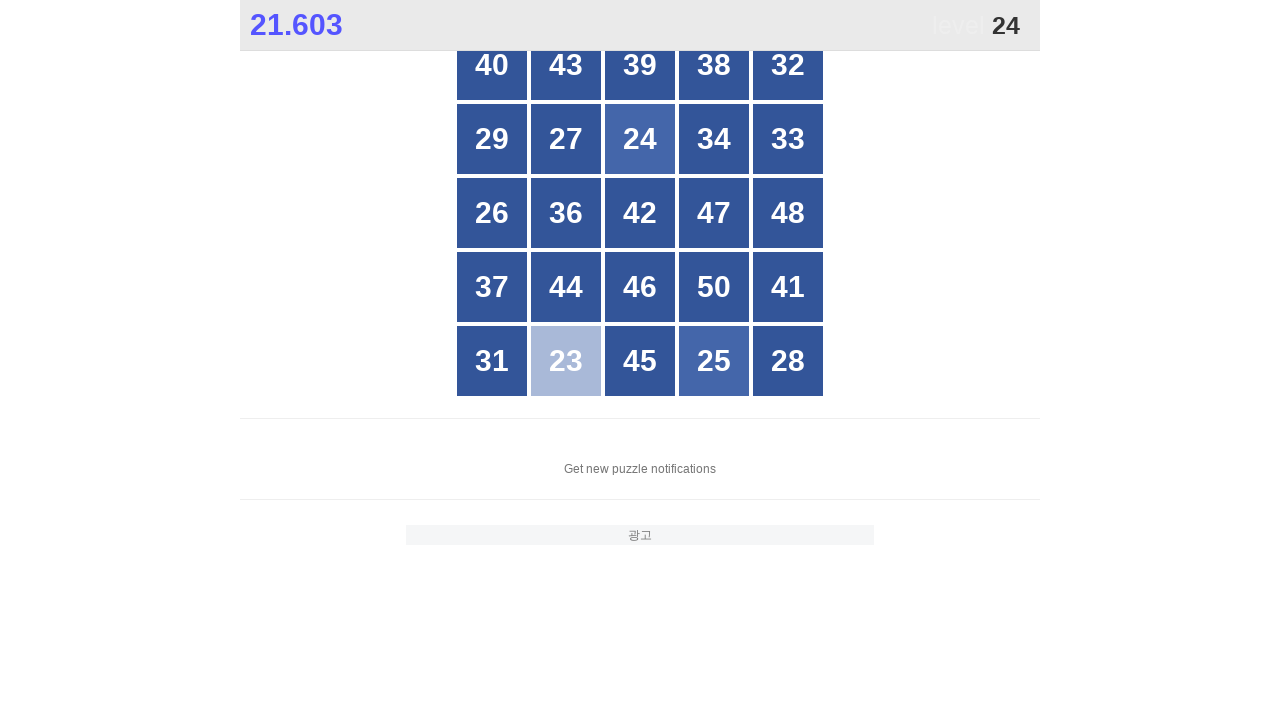

Waited 50ms for grid to update
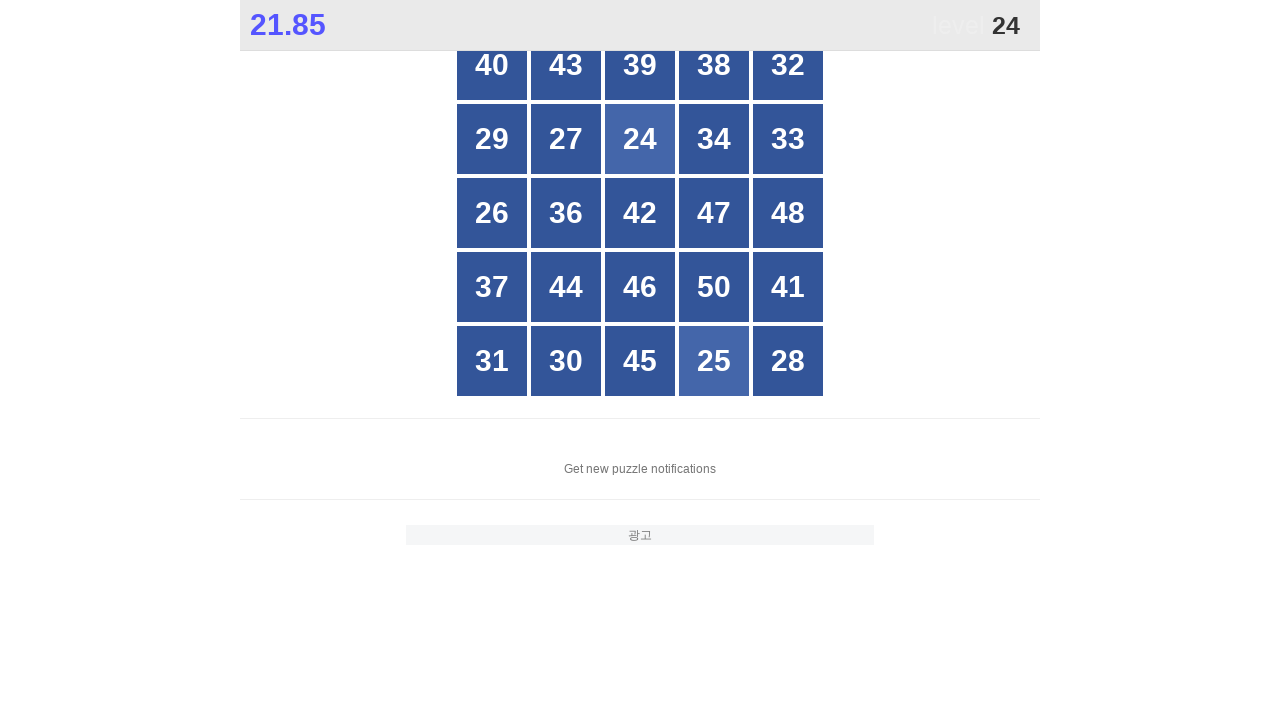

Found all buttons in grid to locate number 24
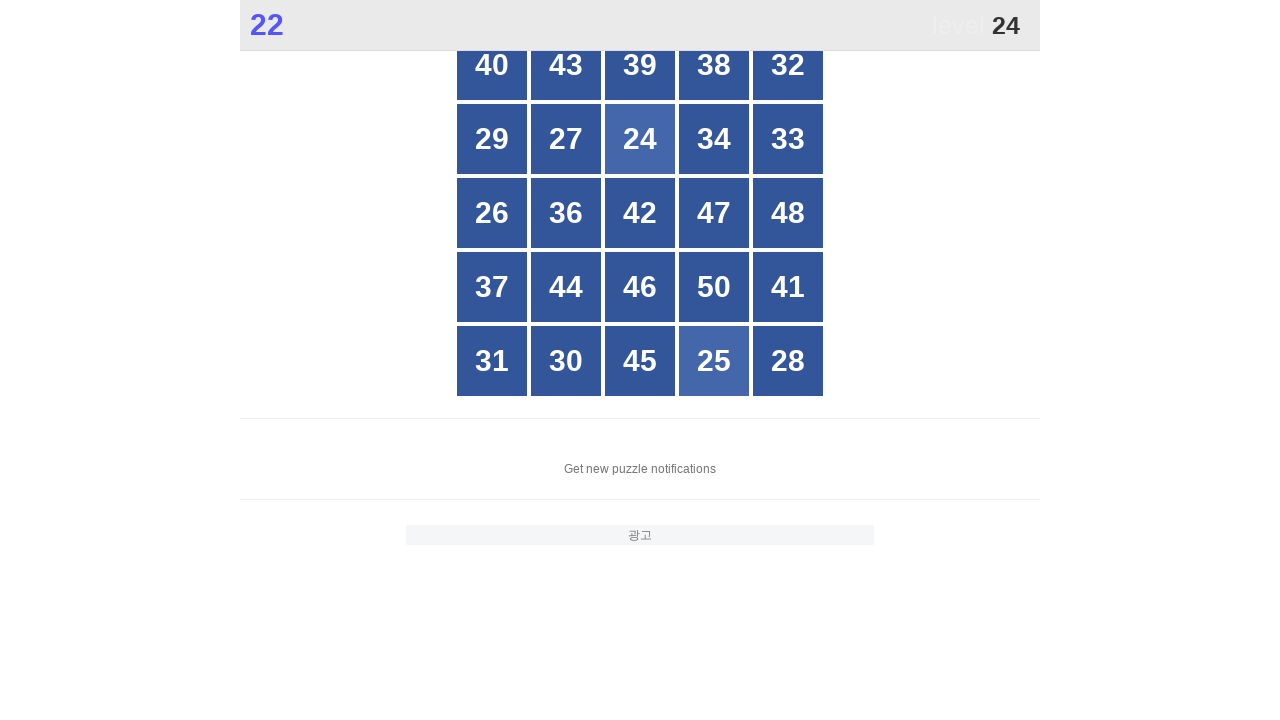

Clicked button with number 24 at (640, 139) on xpath=//*[@id="grid"]/div[*] >> nth=7
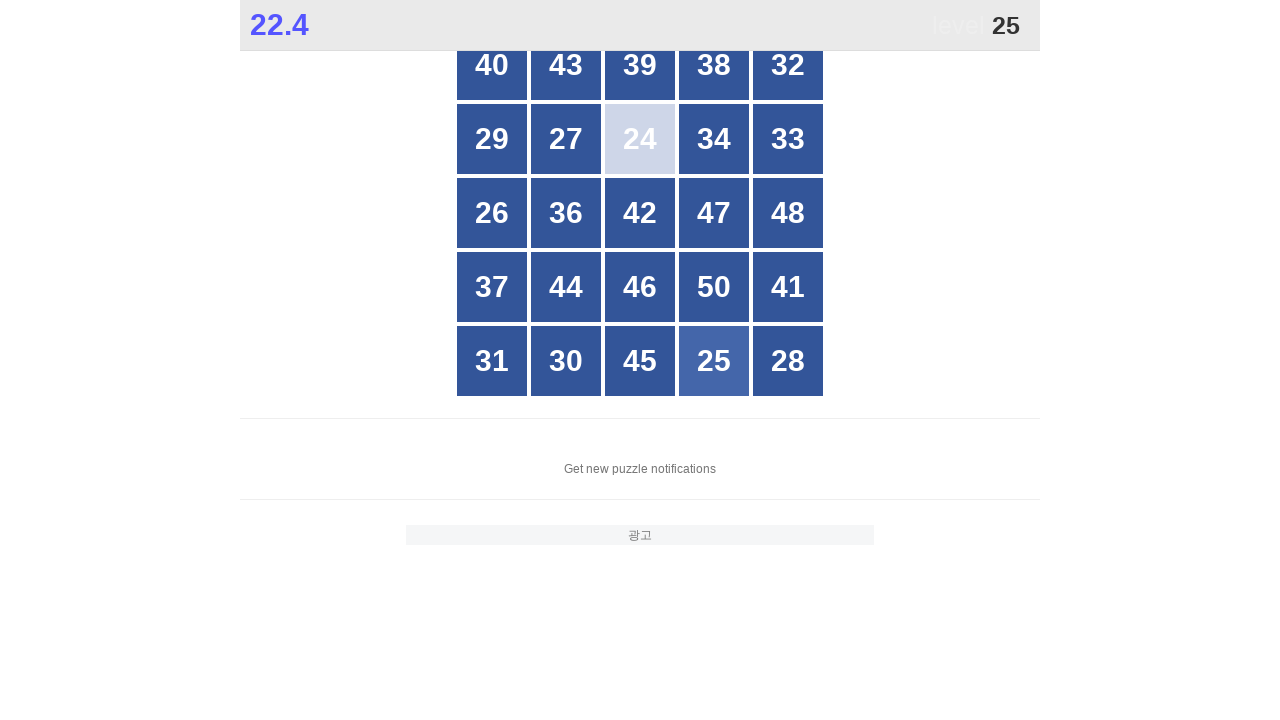

Waited 50ms for grid to update
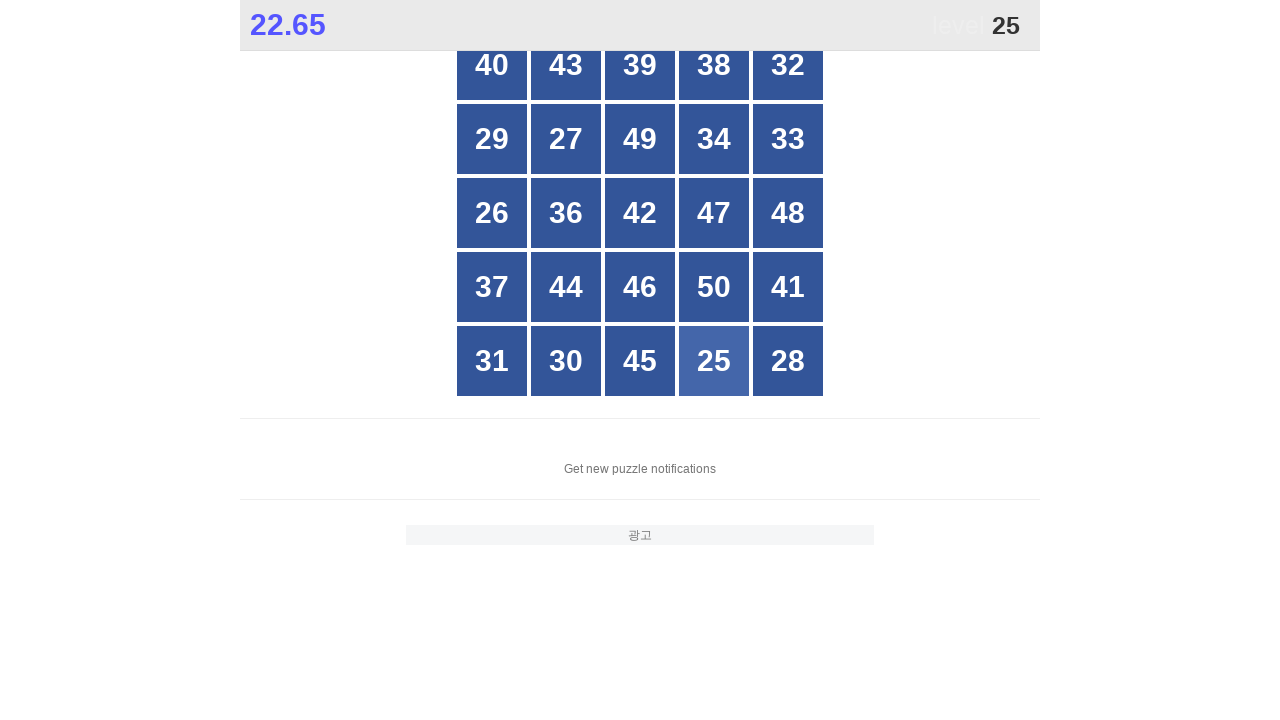

Found all buttons in grid to locate number 25
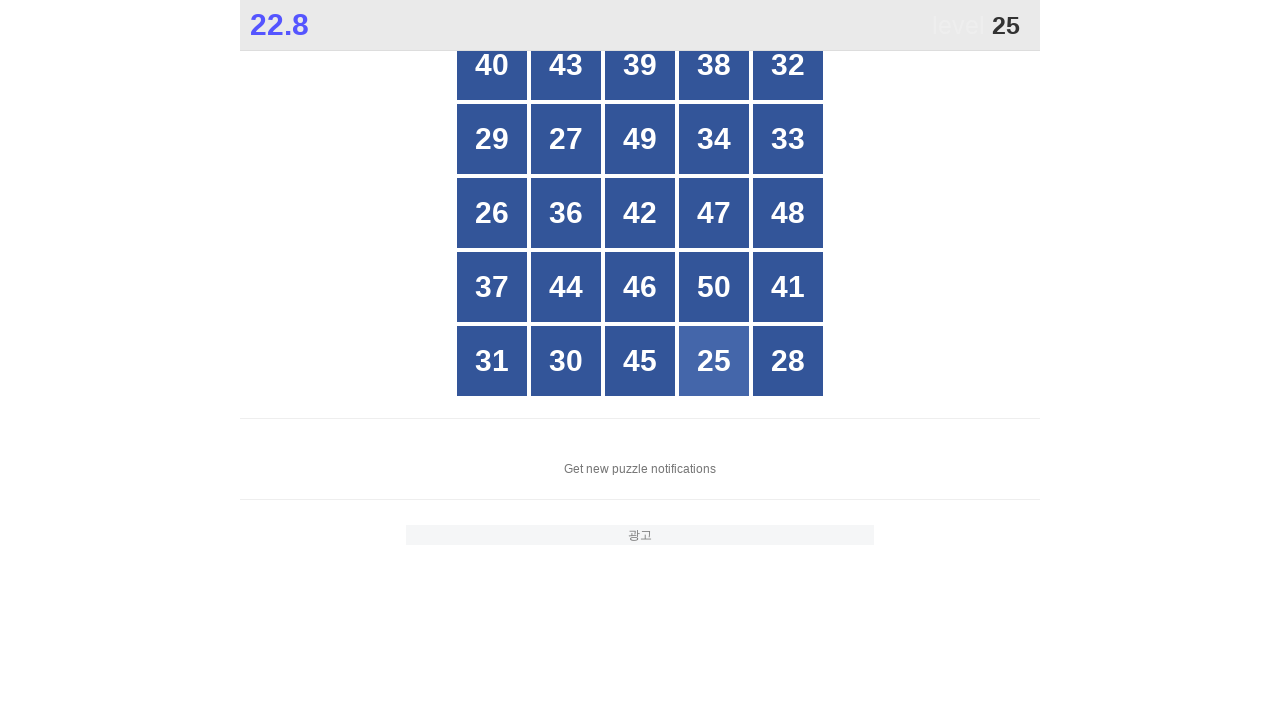

Clicked button with number 25 at (714, 361) on xpath=//*[@id="grid"]/div[*] >> nth=23
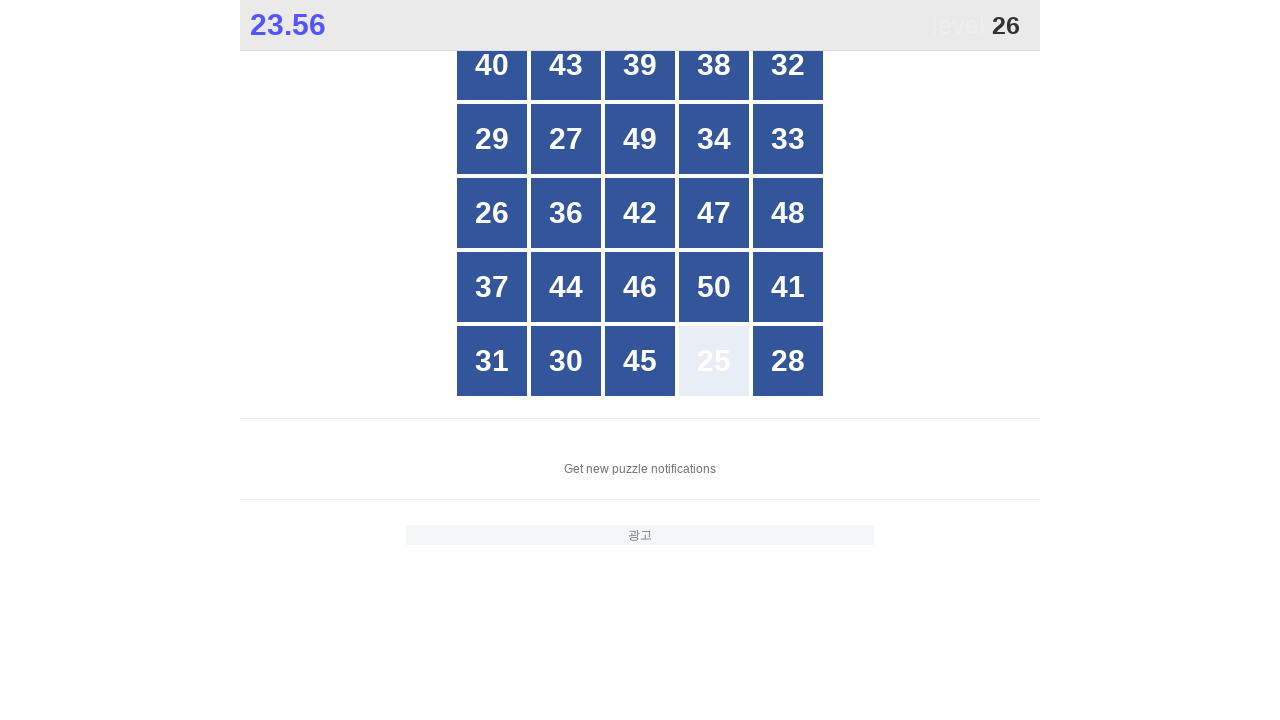

Waited 50ms for grid to update
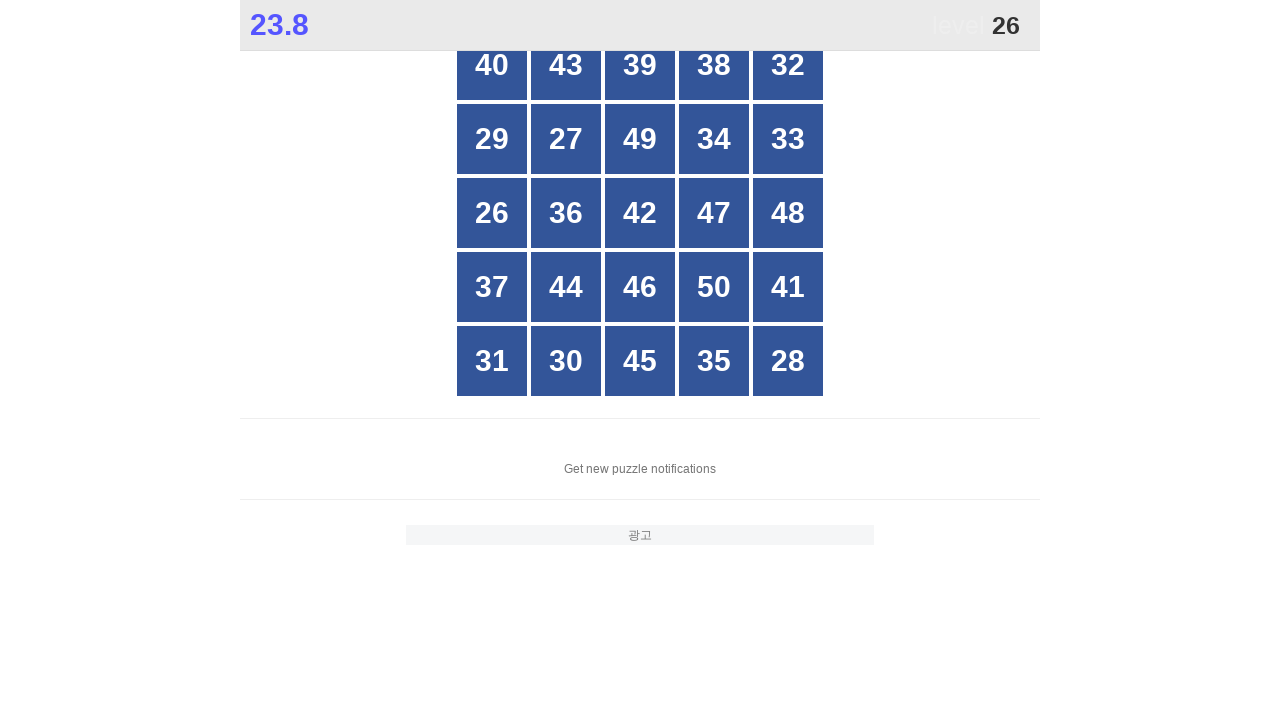

Found all buttons in grid to locate number 26
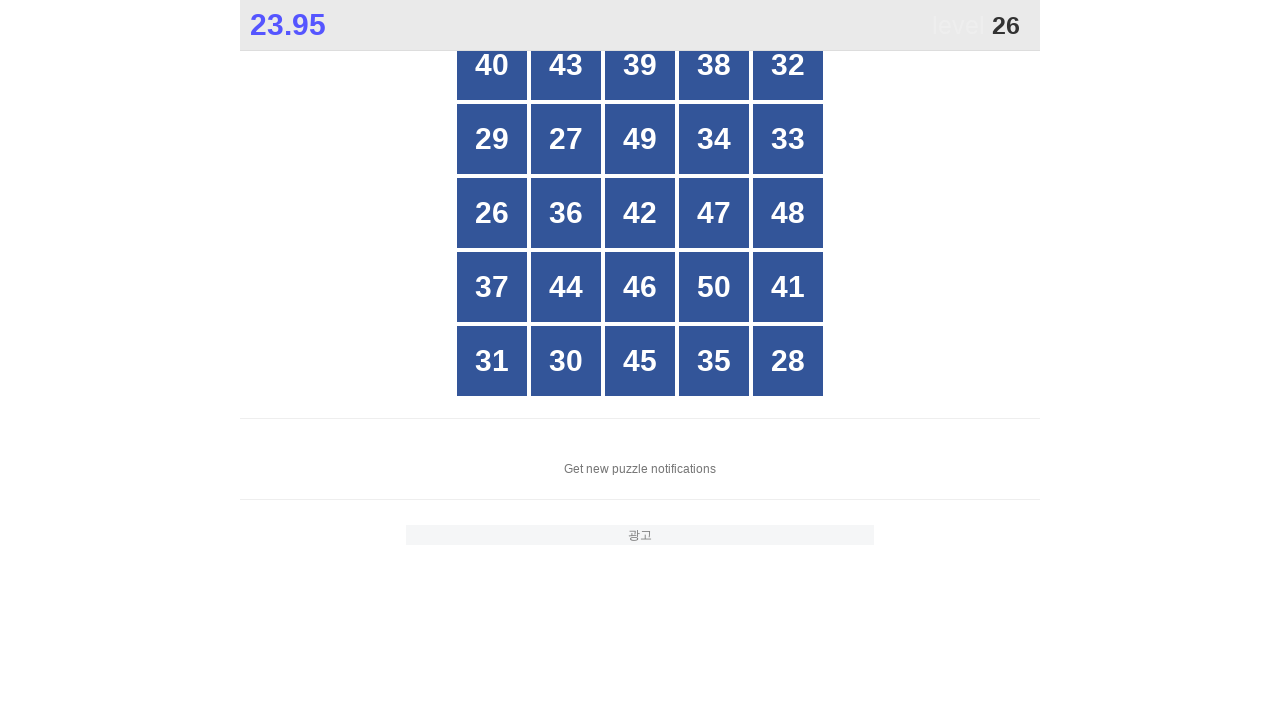

Clicked button with number 26 at (492, 213) on xpath=//*[@id="grid"]/div[*] >> nth=10
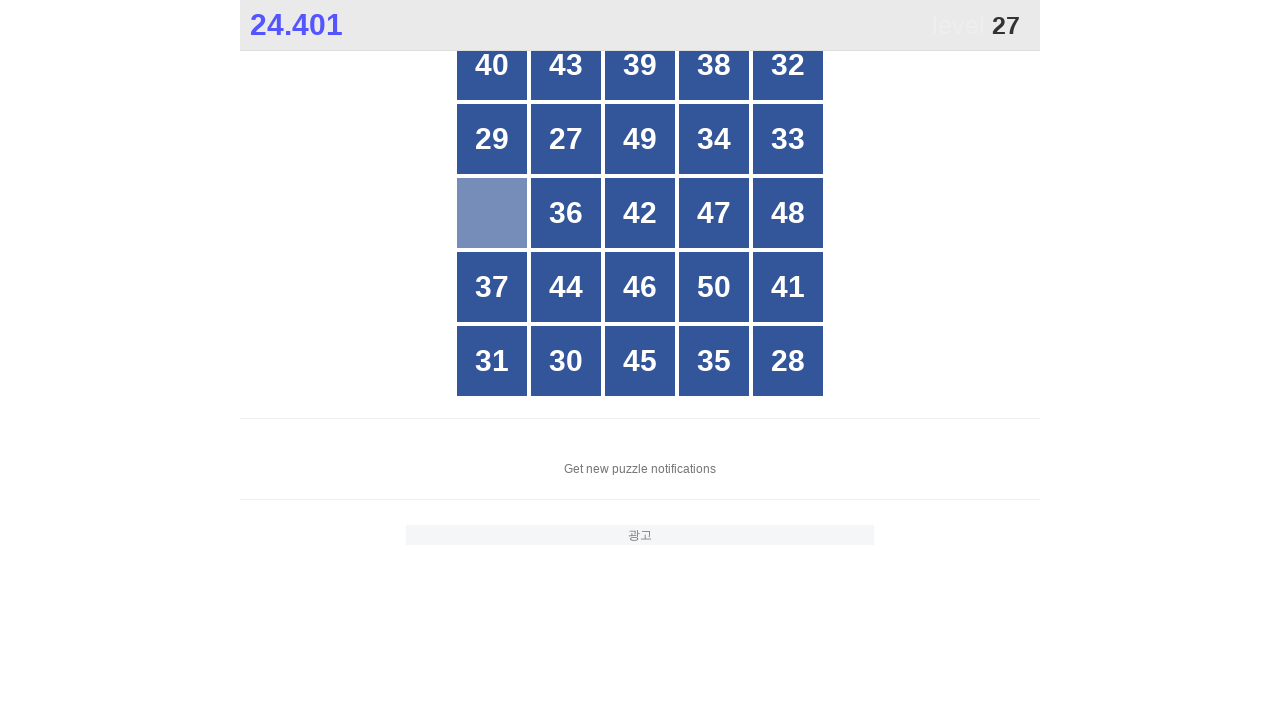

Waited 50ms for grid to update
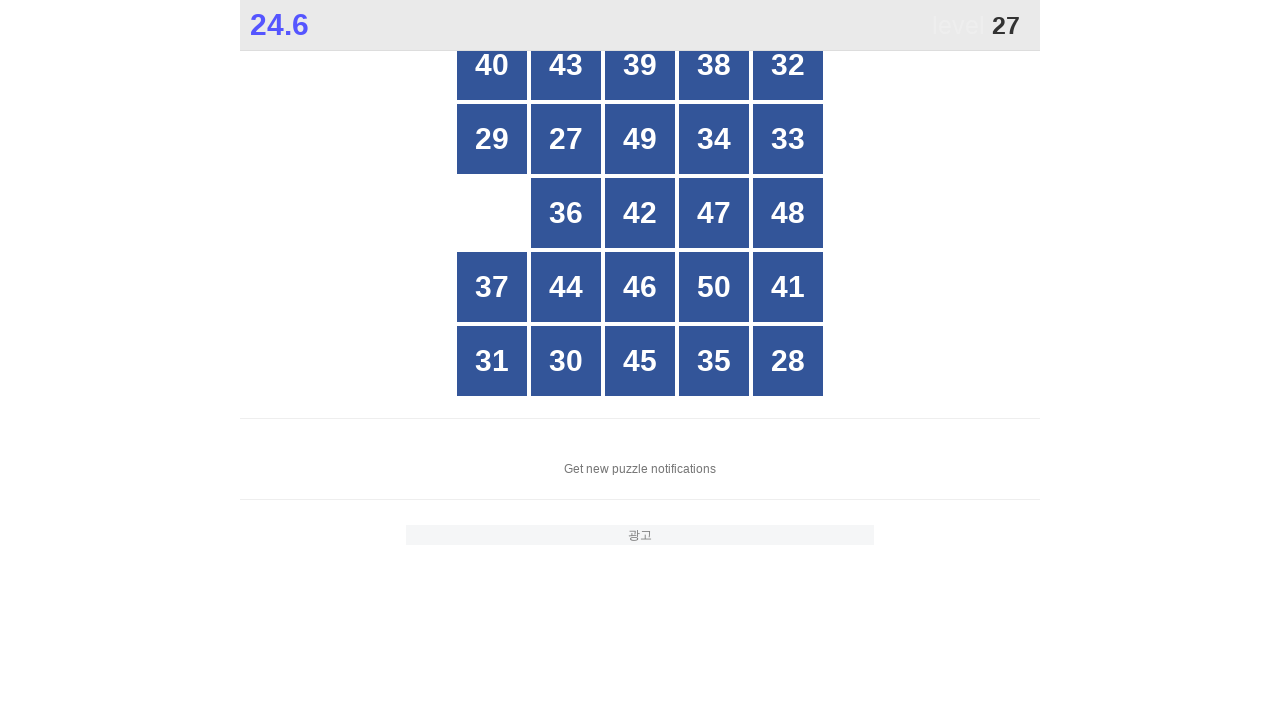

Found all buttons in grid to locate number 27
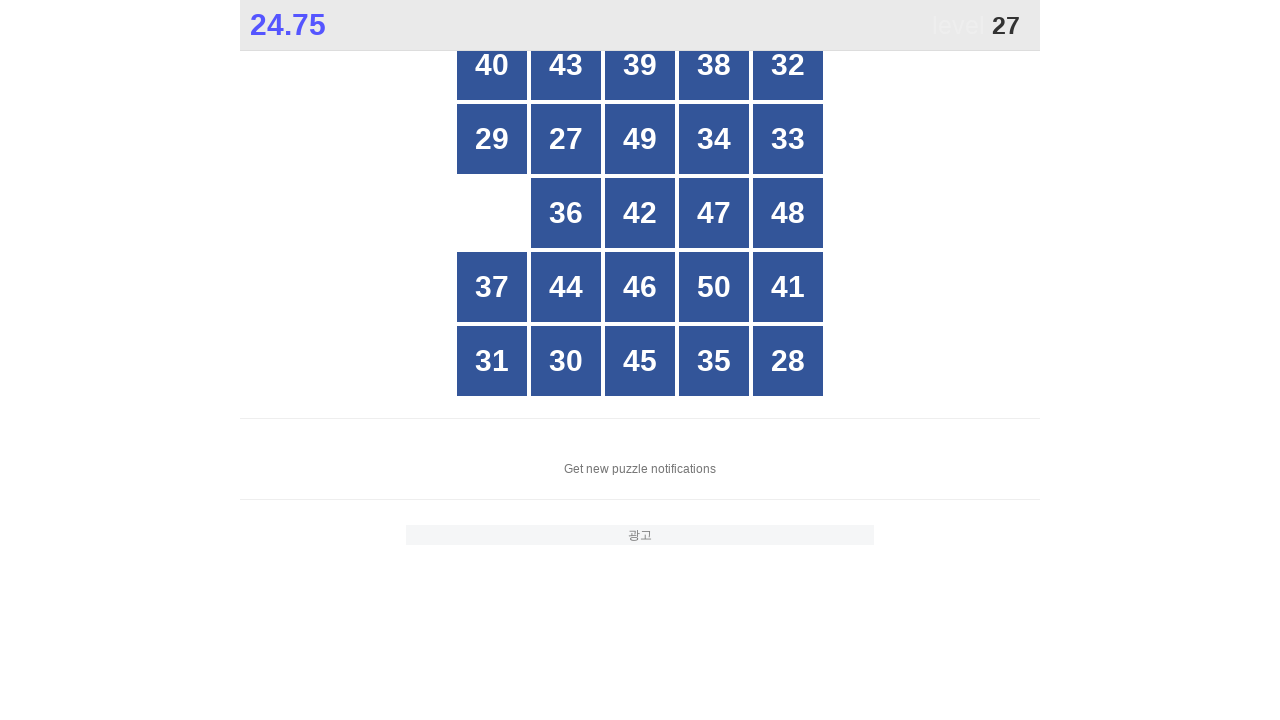

Clicked button with number 27 at (566, 139) on xpath=//*[@id="grid"]/div[*] >> nth=6
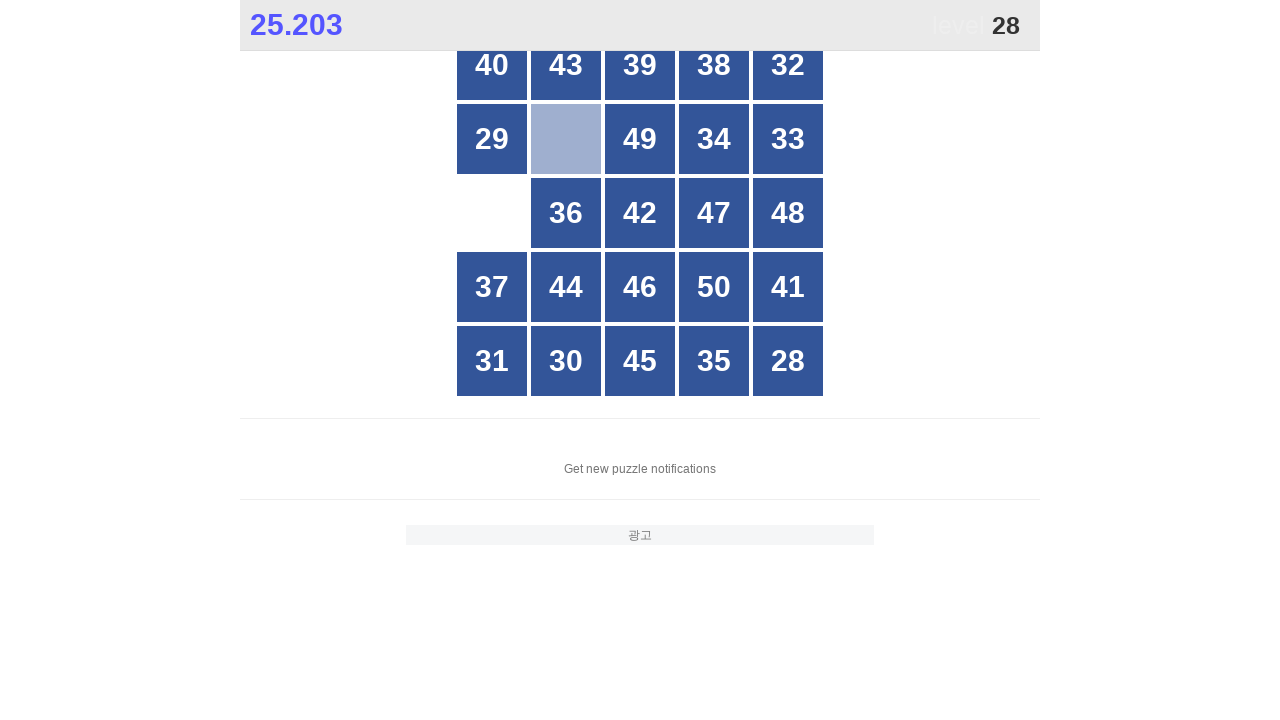

Waited 50ms for grid to update
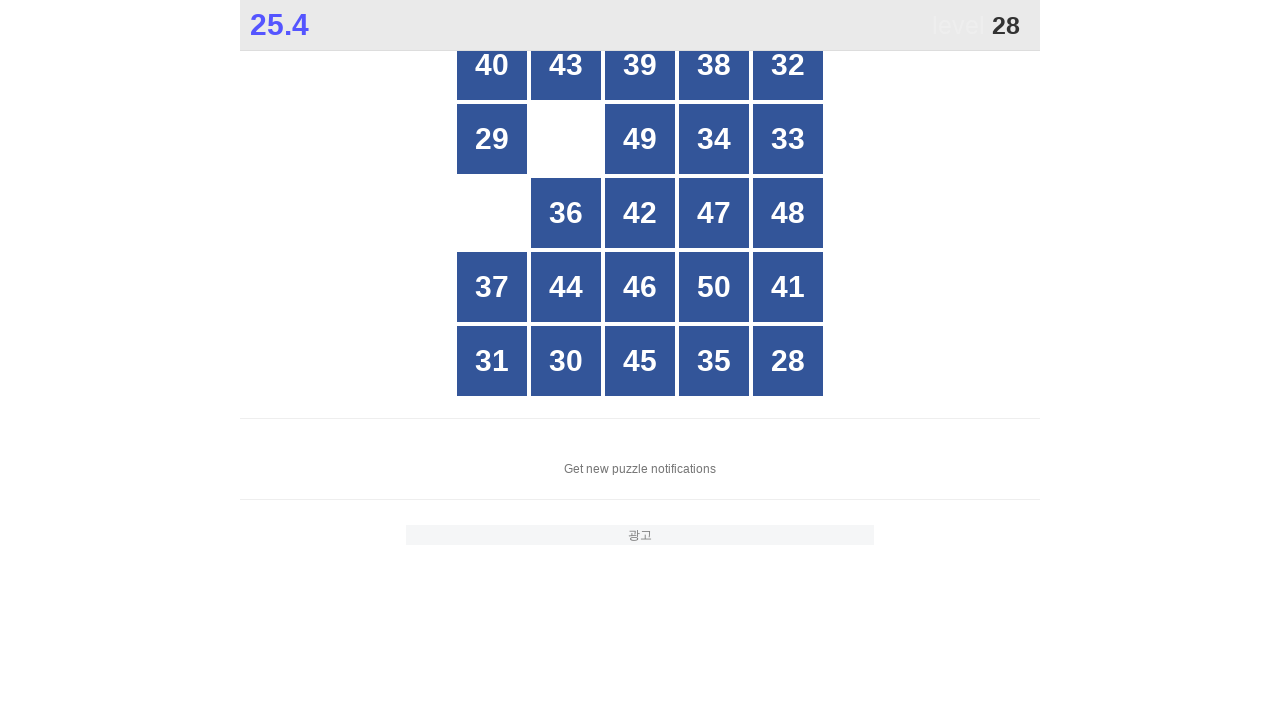

Found all buttons in grid to locate number 28
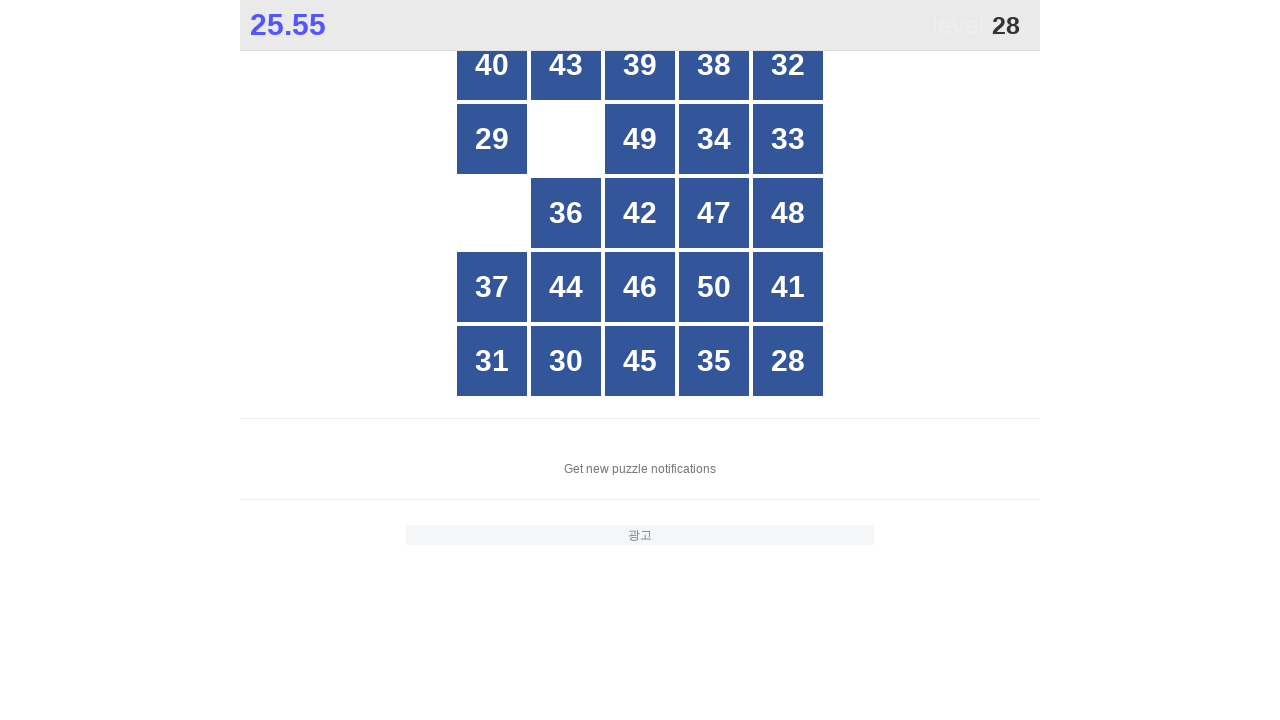

Clicked button with number 28 at (788, 361) on xpath=//*[@id="grid"]/div[*] >> nth=22
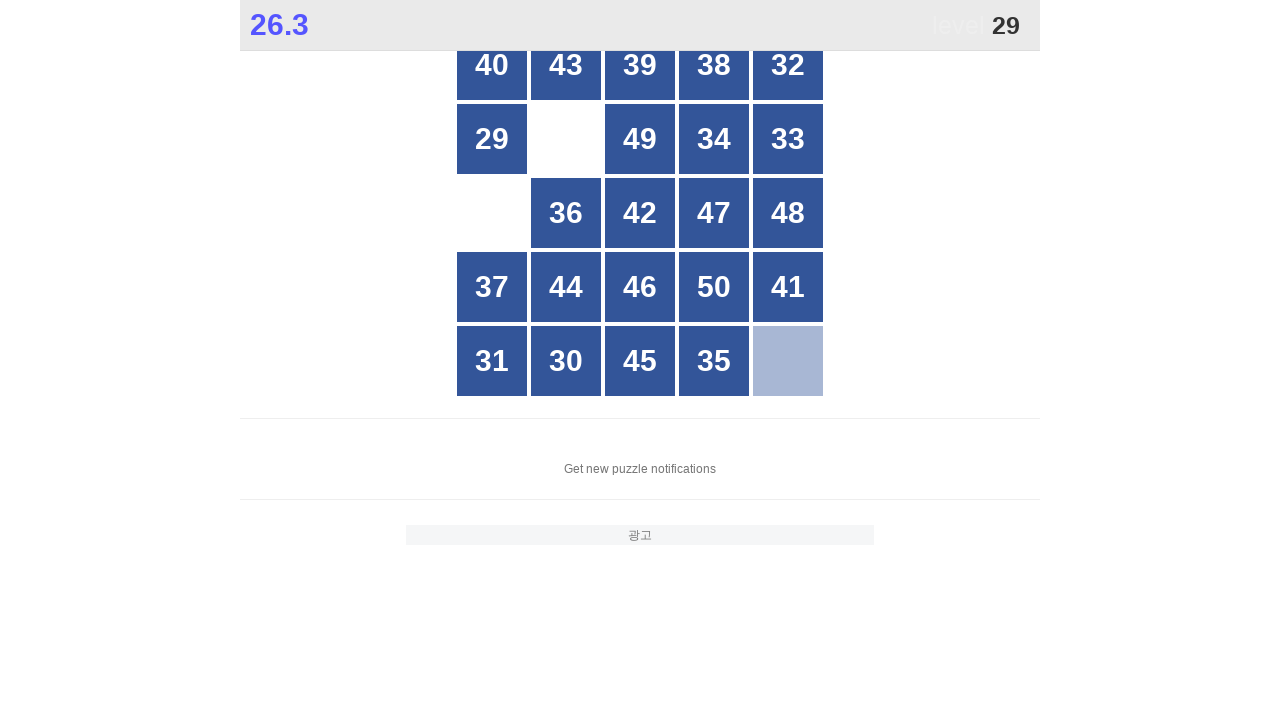

Waited 50ms for grid to update
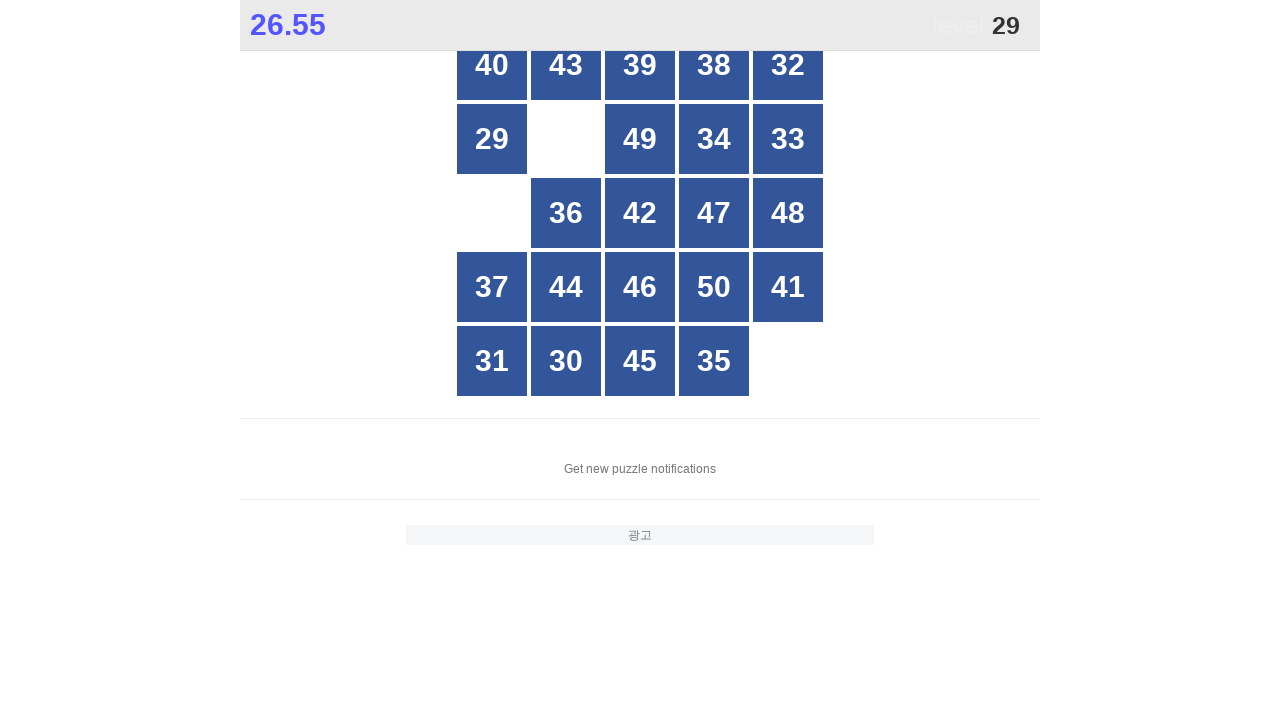

Found all buttons in grid to locate number 29
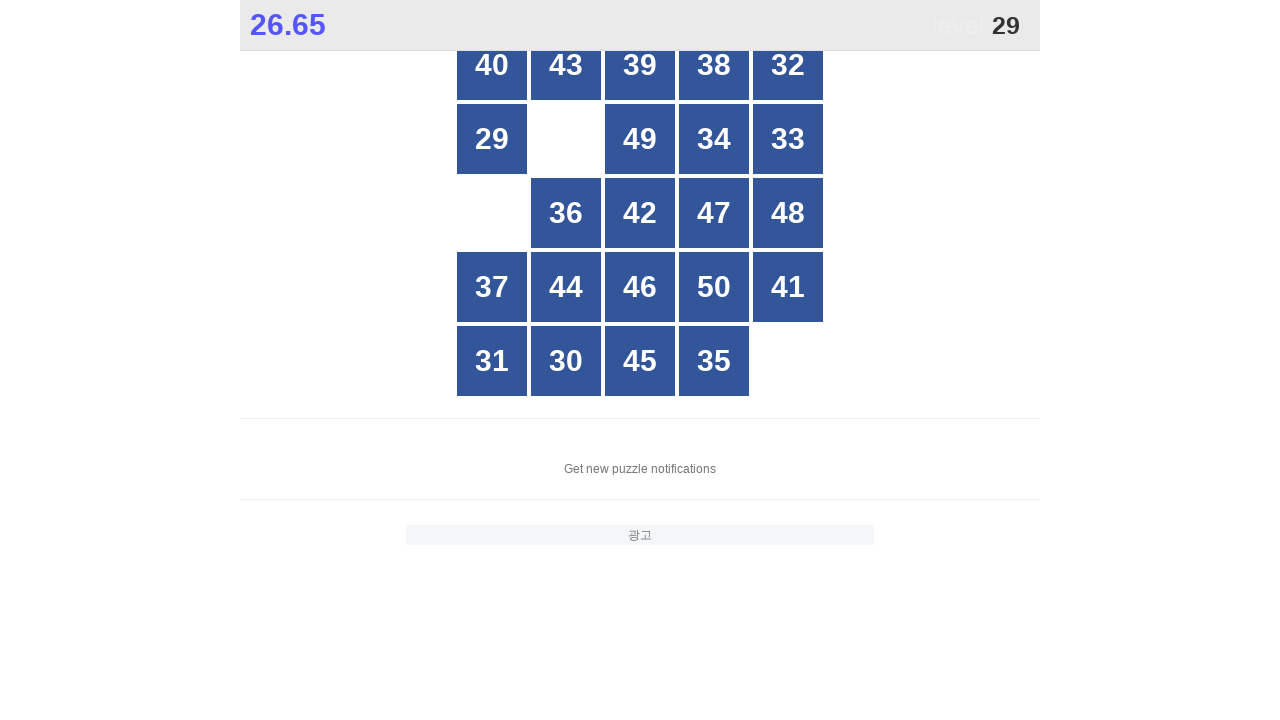

Clicked button with number 29 at (492, 139) on xpath=//*[@id="grid"]/div[*] >> nth=5
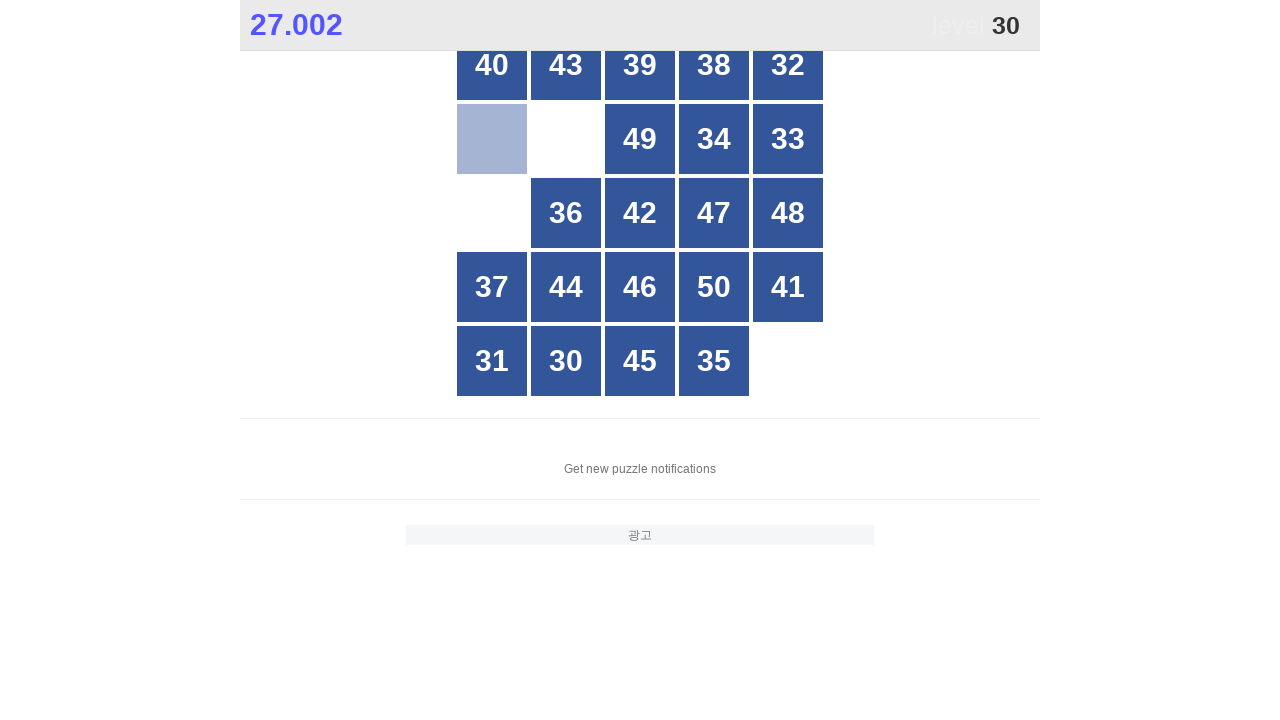

Waited 50ms for grid to update
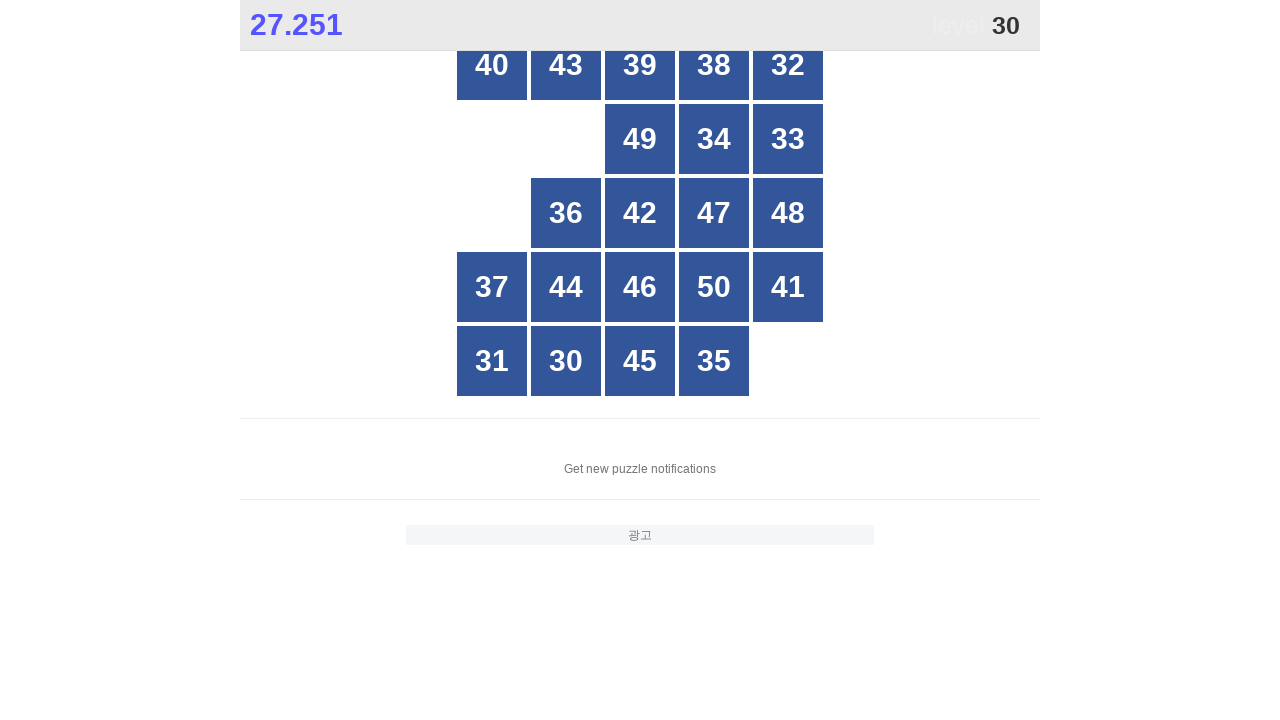

Found all buttons in grid to locate number 30
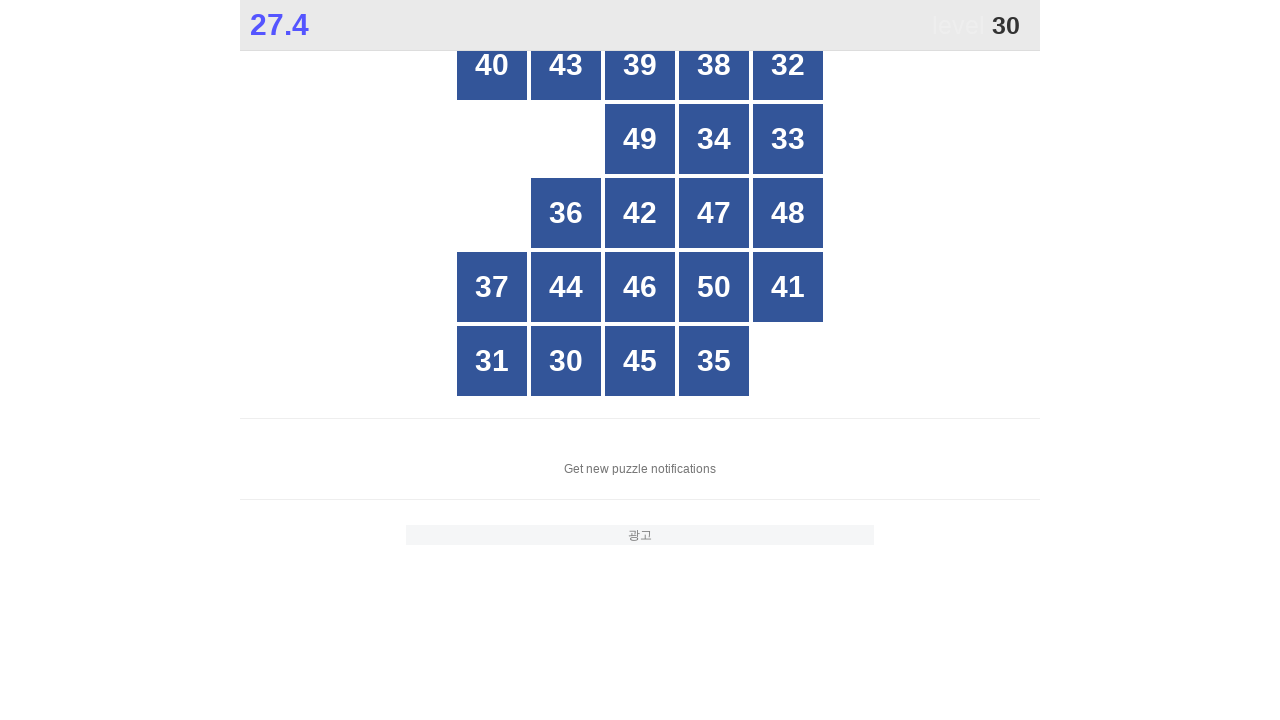

Clicked button with number 30 at (566, 361) on xpath=//*[@id="grid"]/div[*] >> nth=18
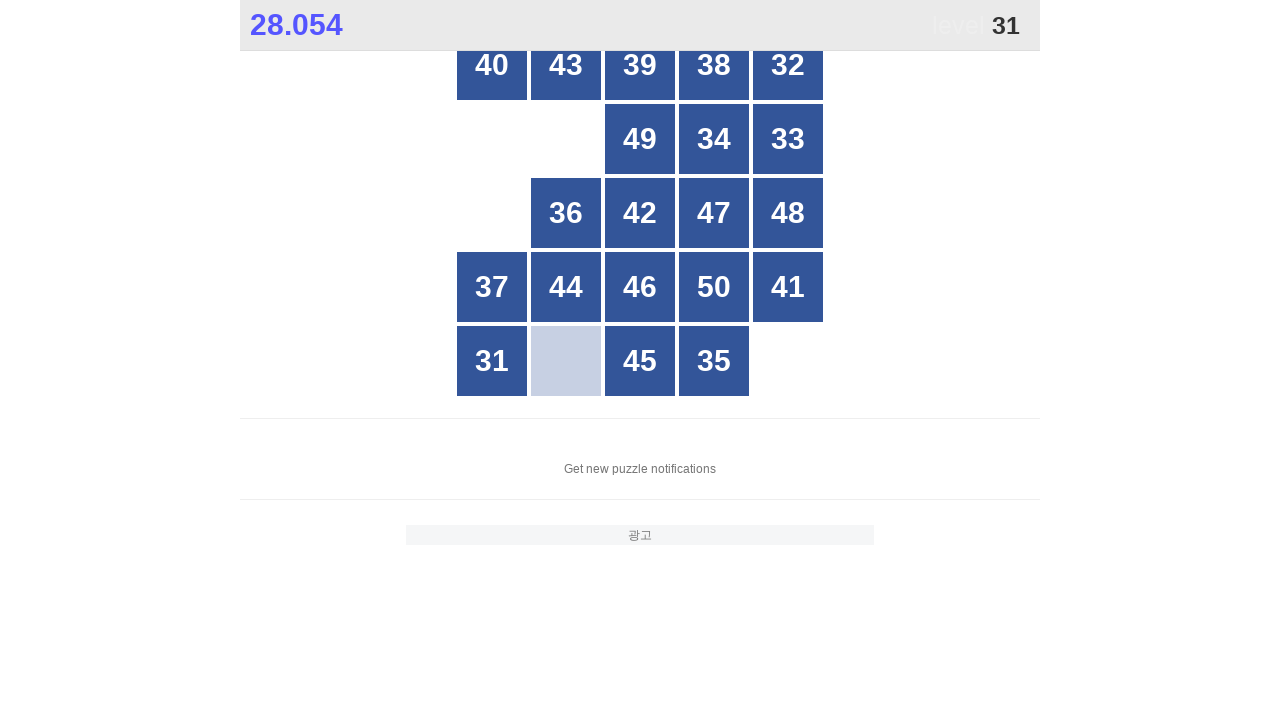

Waited 50ms for grid to update
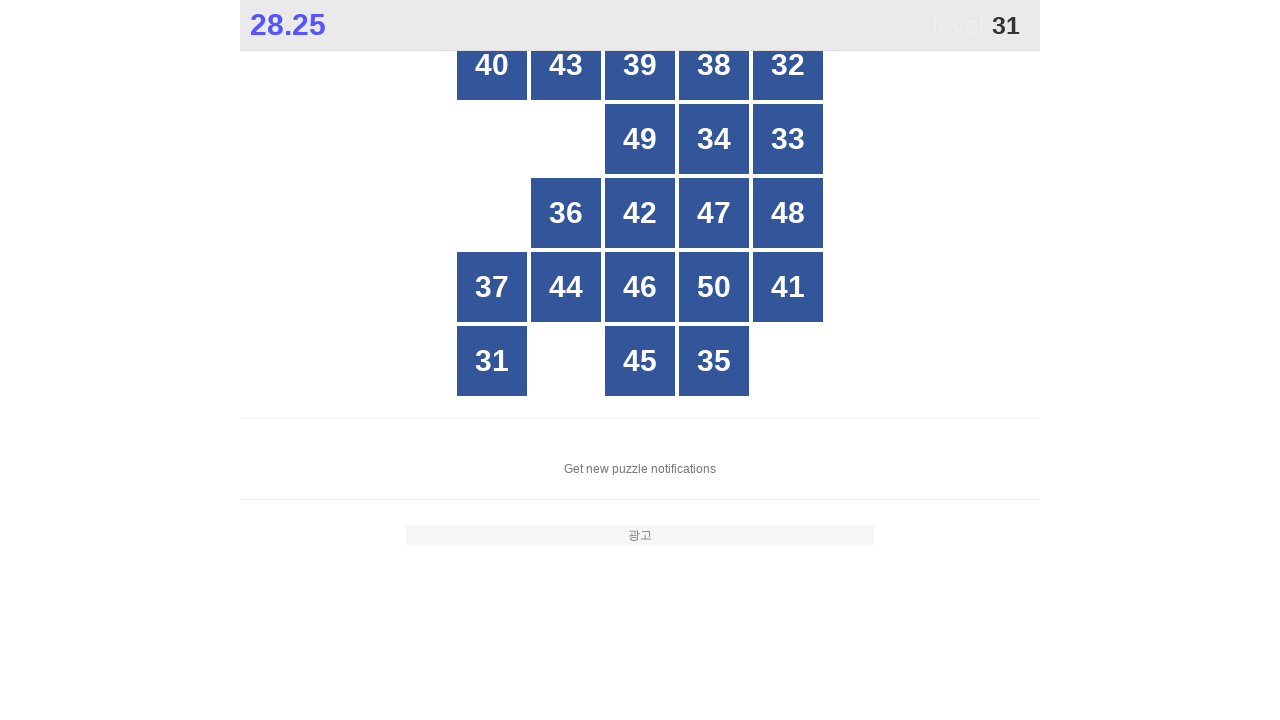

Found all buttons in grid to locate number 31
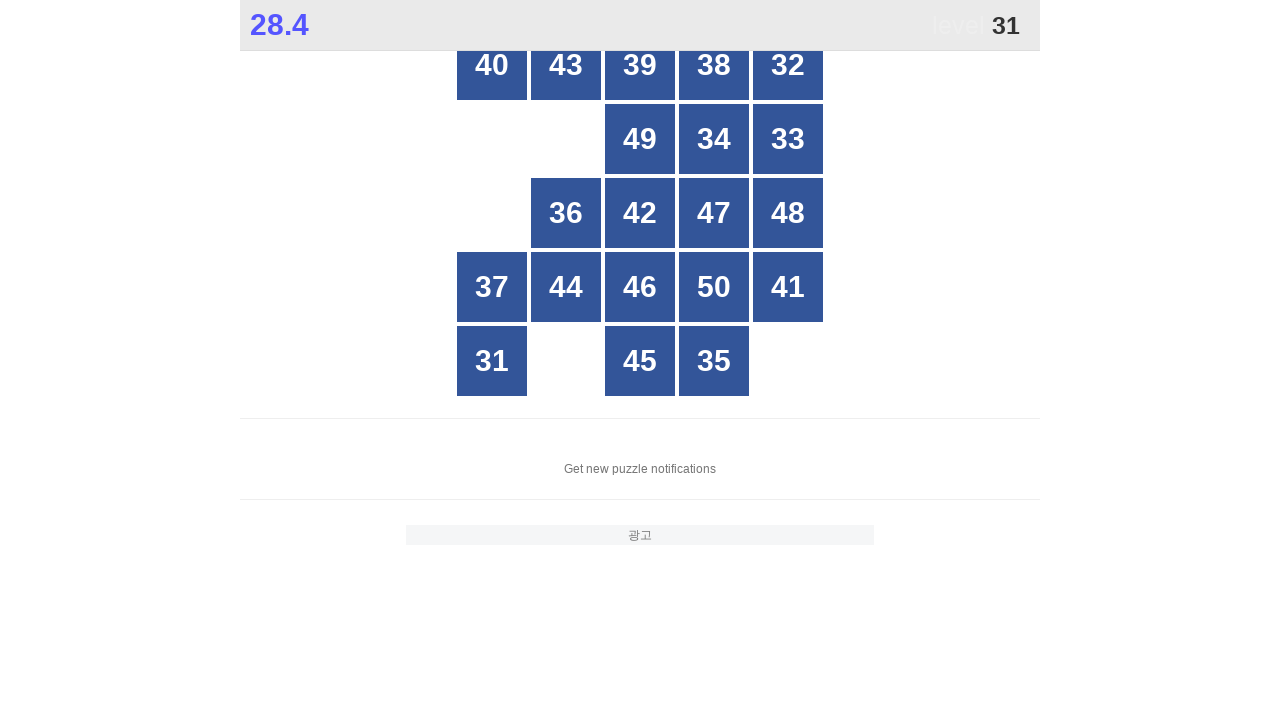

Clicked button with number 31 at (492, 361) on xpath=//*[@id="grid"]/div[*] >> nth=17
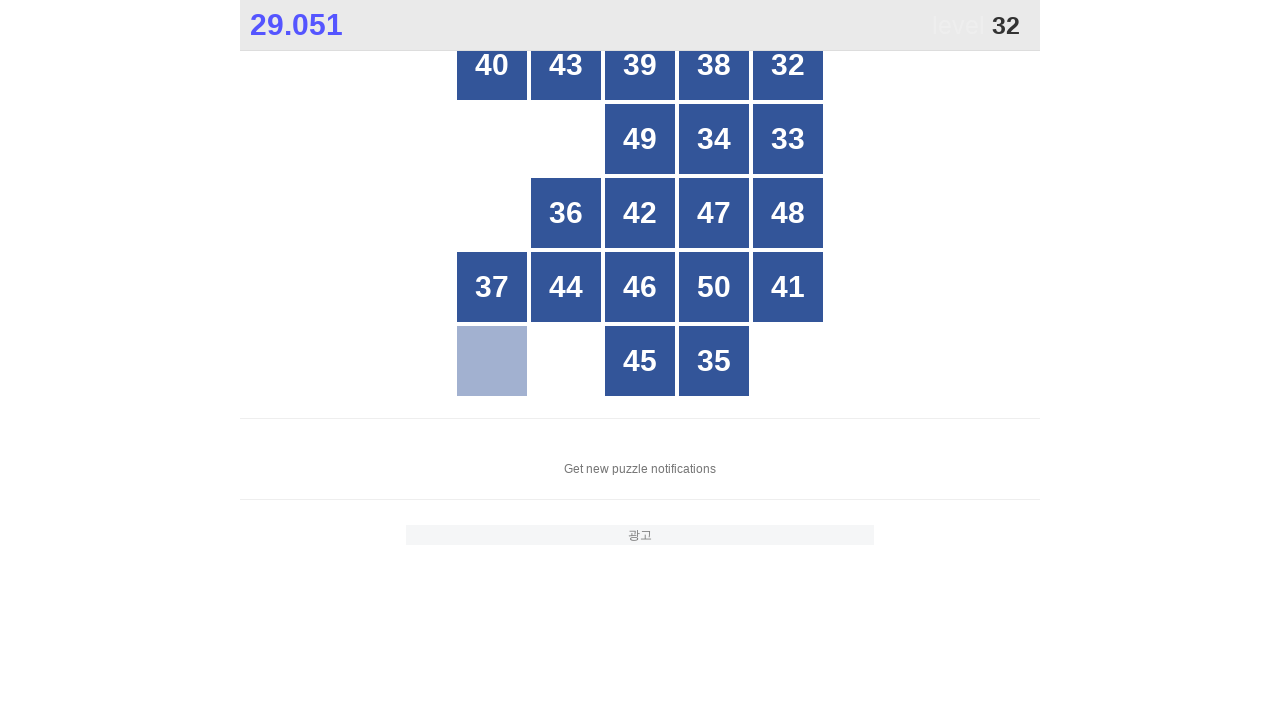

Waited 50ms for grid to update
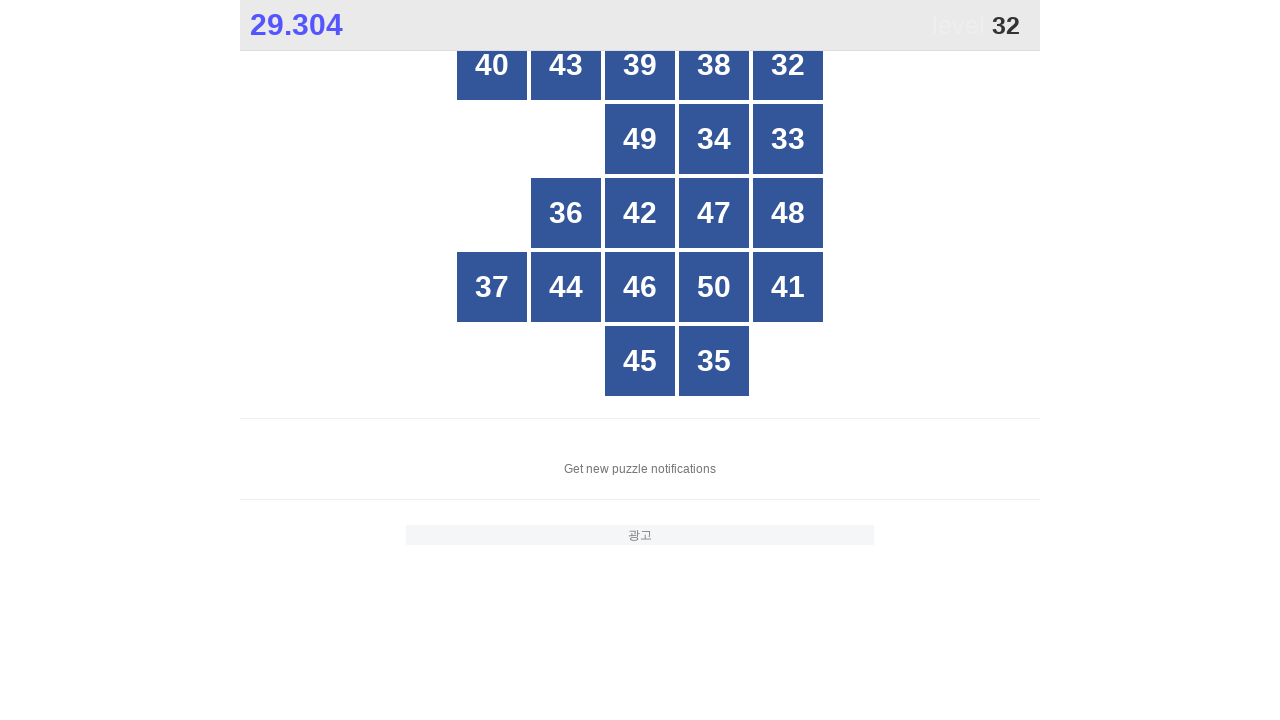

Found all buttons in grid to locate number 32
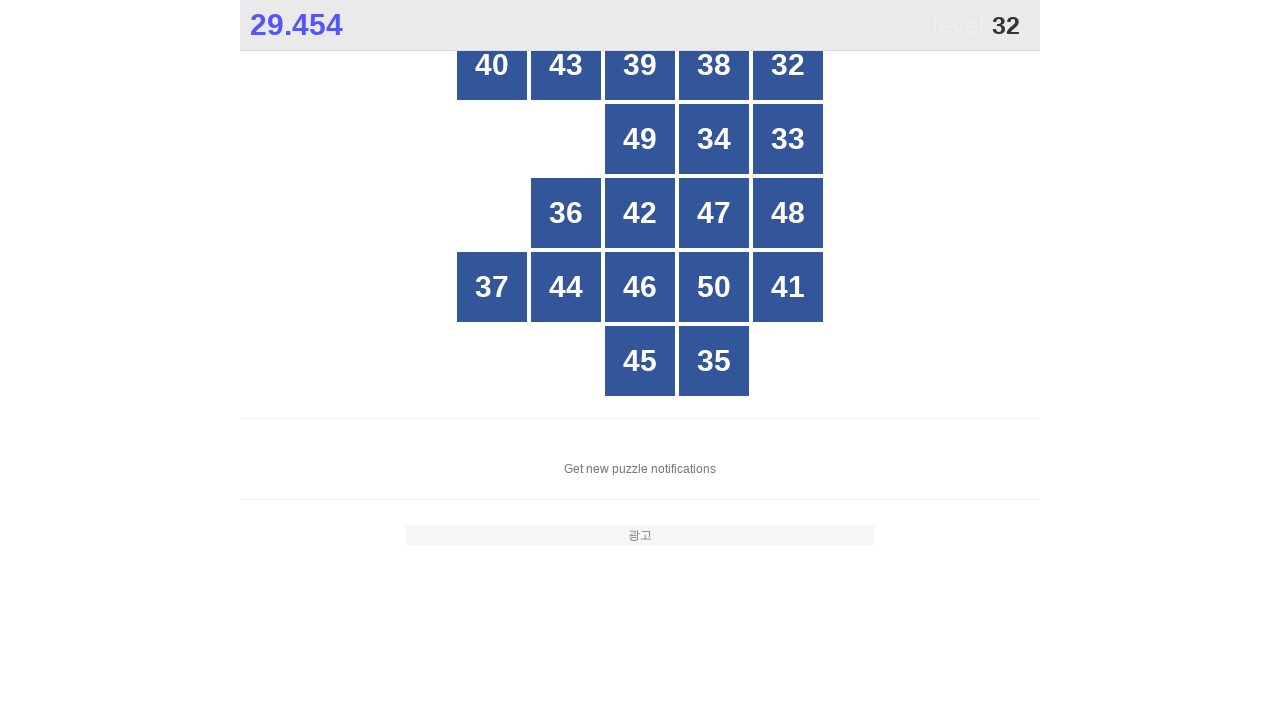

Clicked button with number 32 at (788, 65) on xpath=//*[@id="grid"]/div[*] >> nth=4
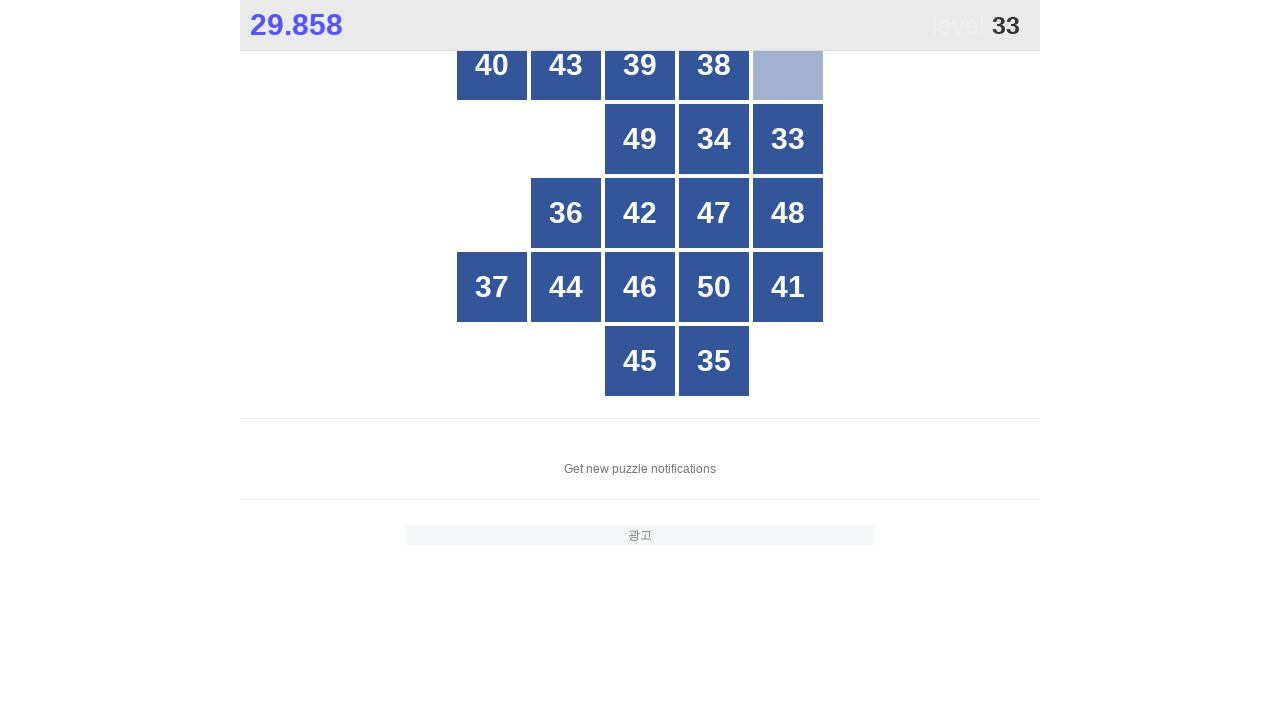

Waited 50ms for grid to update
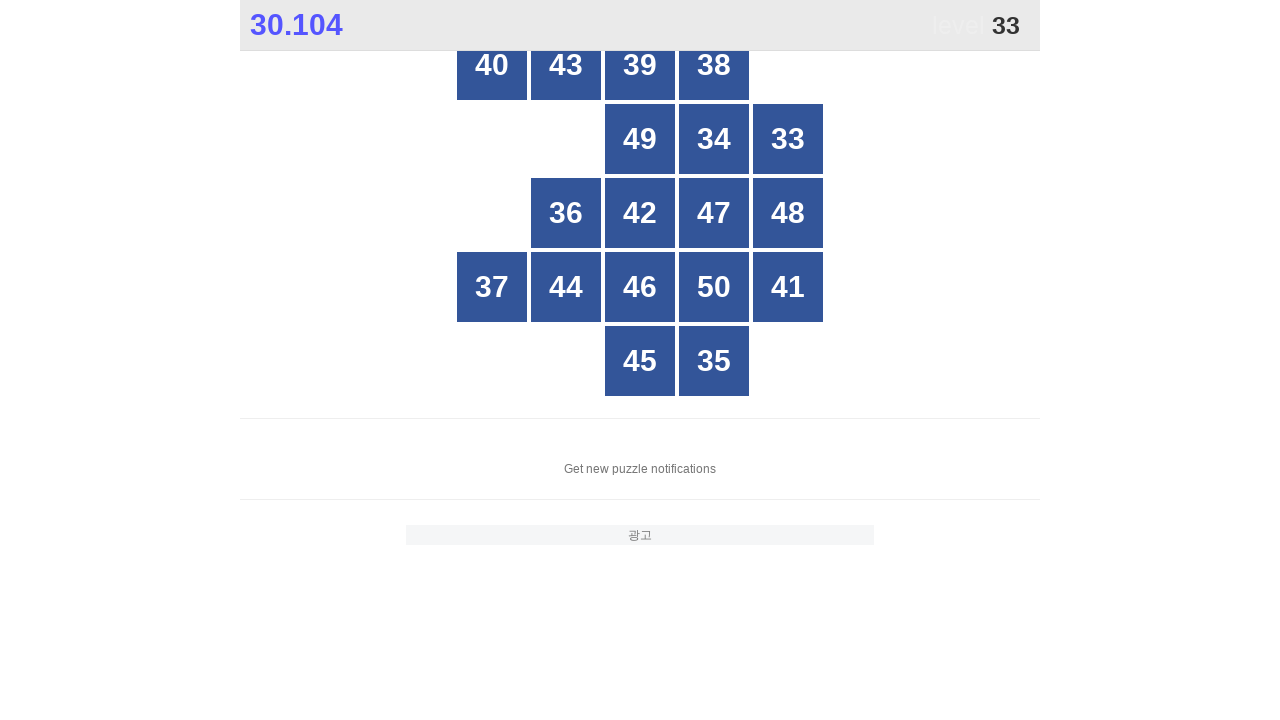

Found all buttons in grid to locate number 33
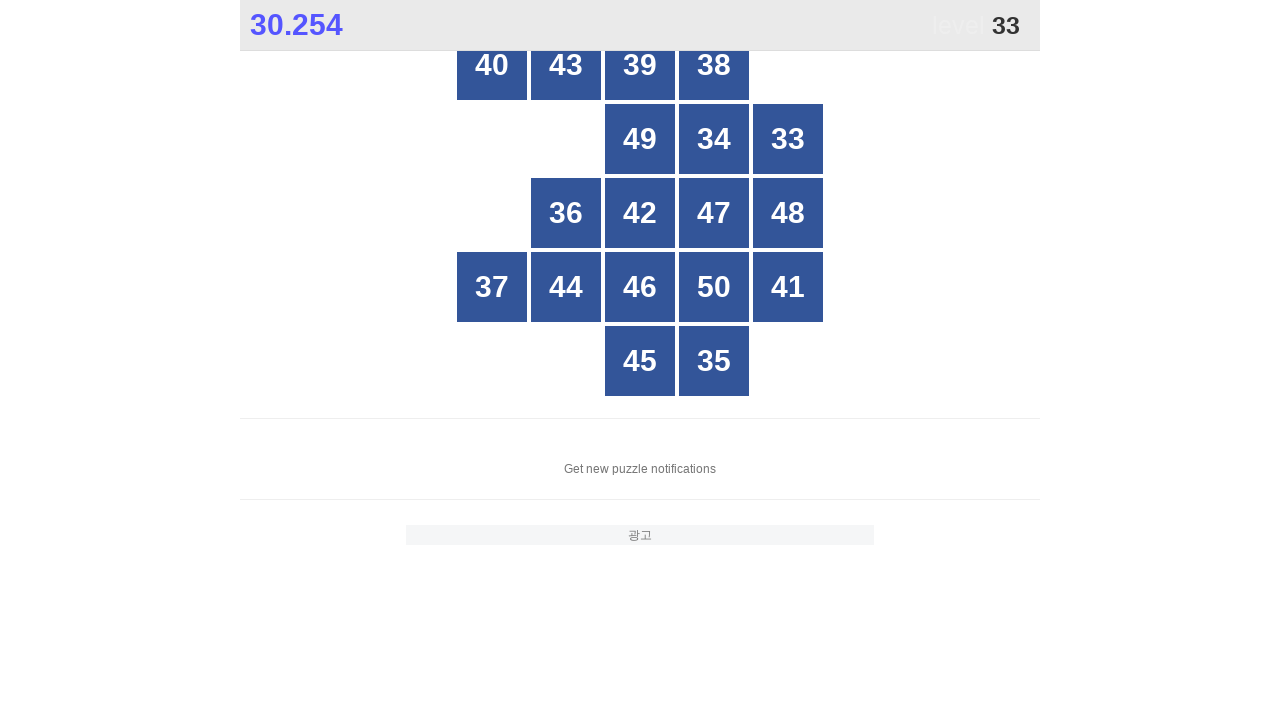

Clicked button with number 33 at (788, 139) on xpath=//*[@id="grid"]/div[*] >> nth=6
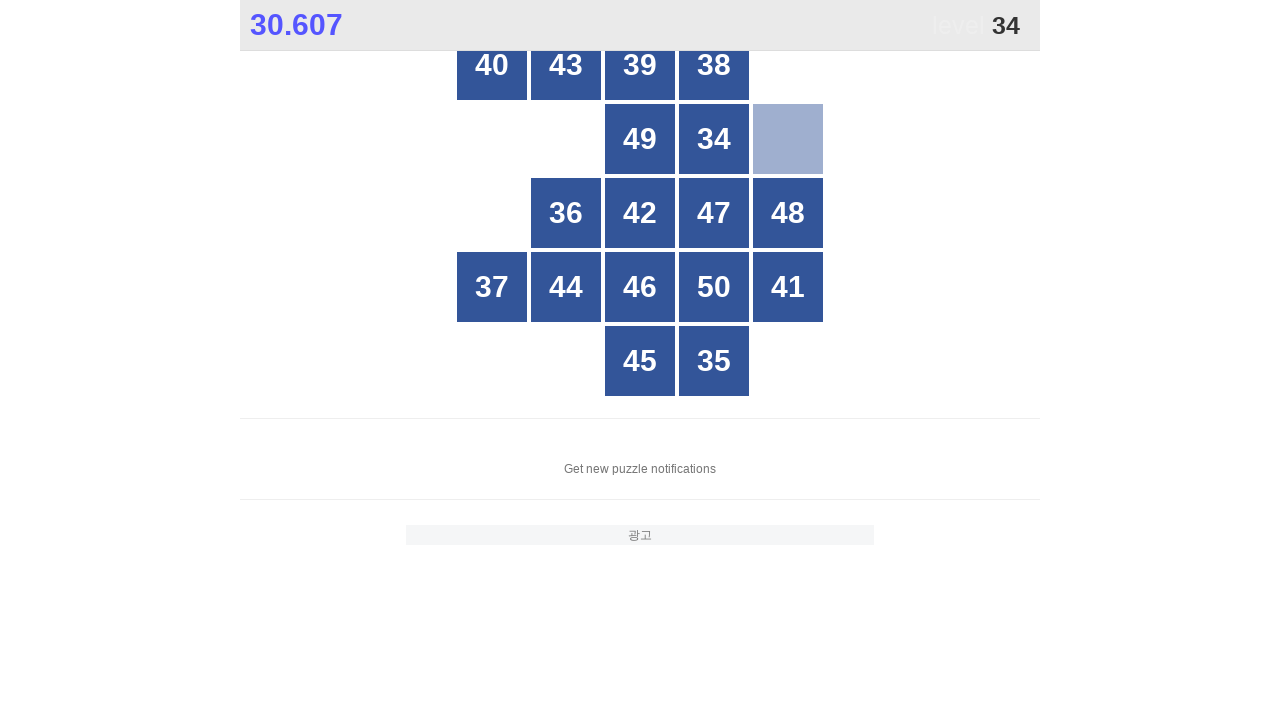

Waited 50ms for grid to update
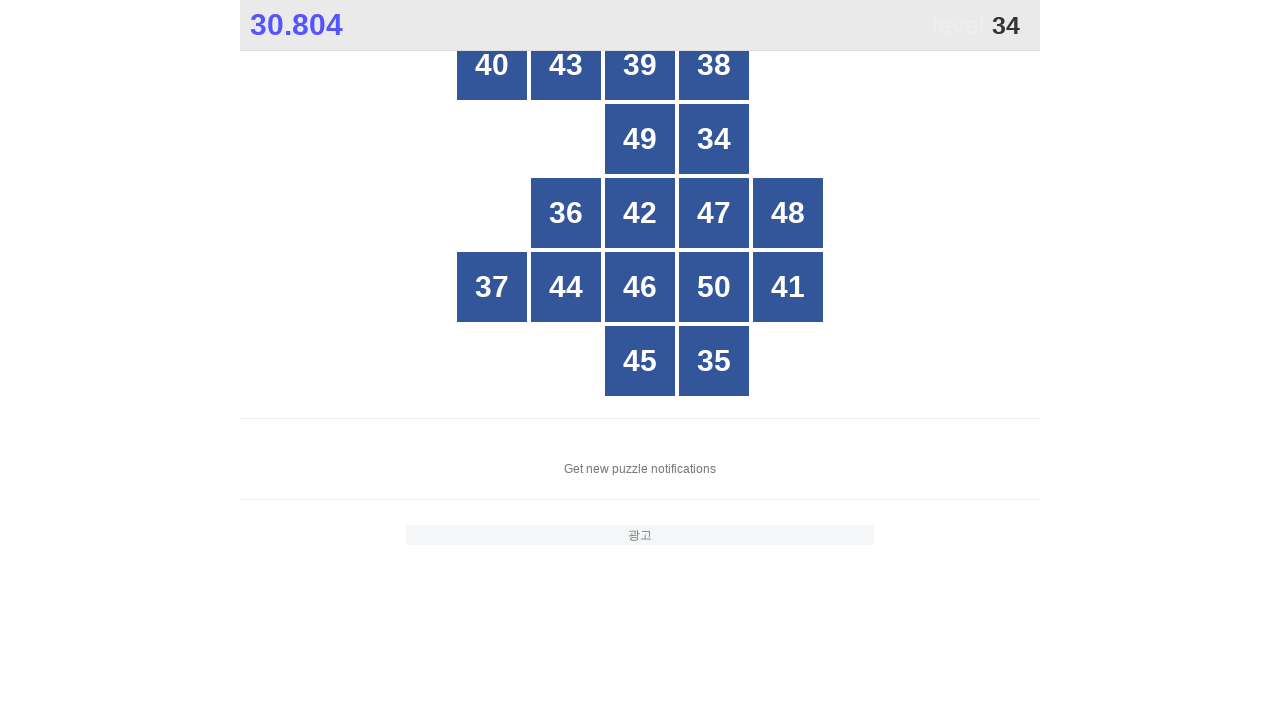

Found all buttons in grid to locate number 34
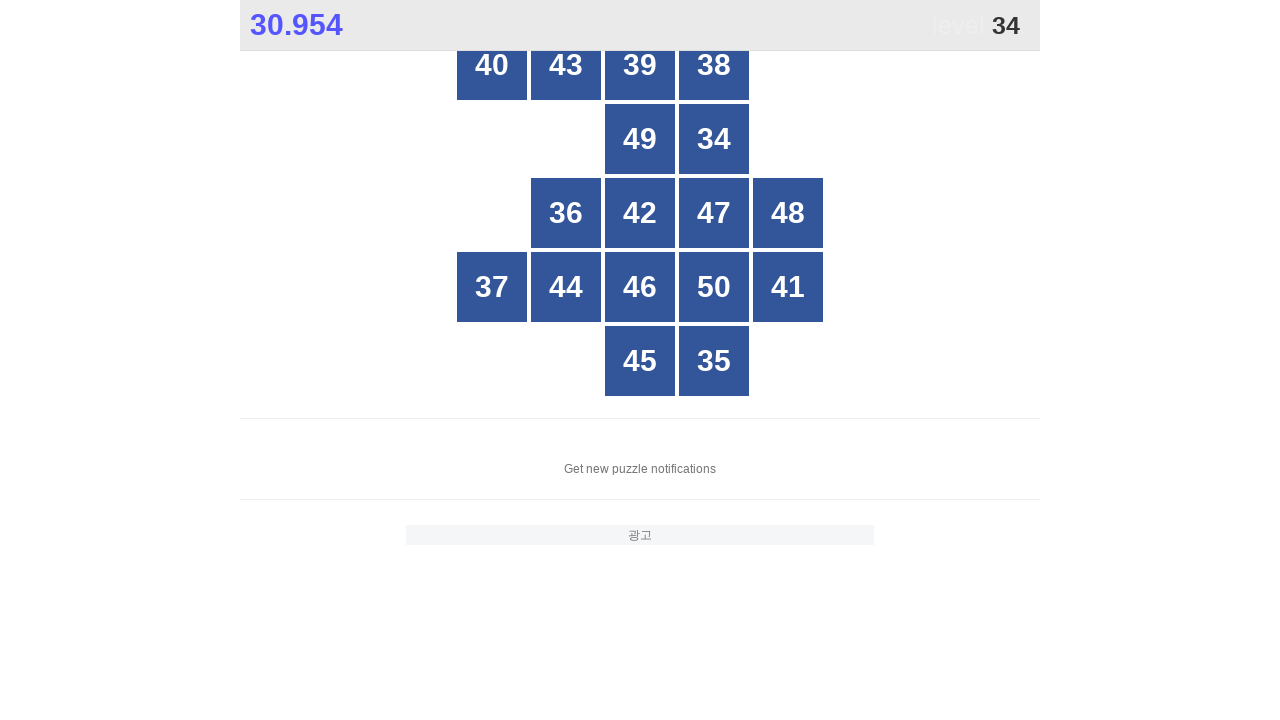

Clicked button with number 34 at (714, 139) on xpath=//*[@id="grid"]/div[*] >> nth=5
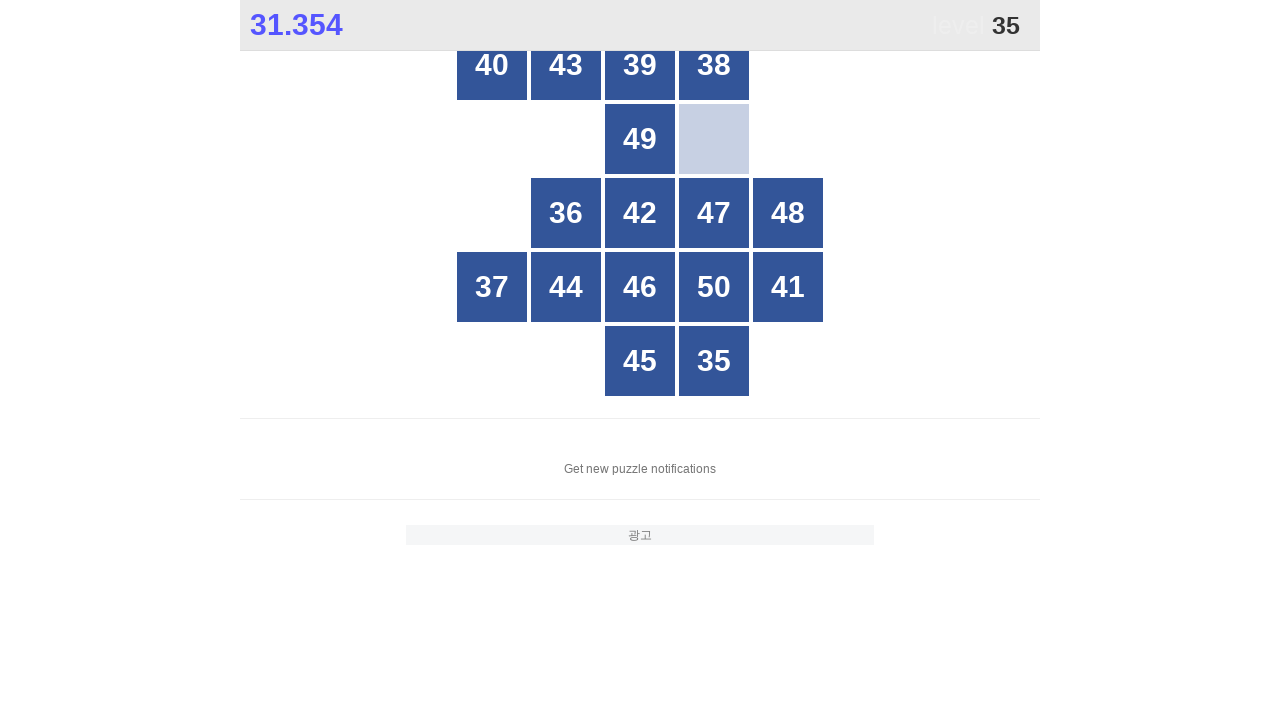

Waited 50ms for grid to update
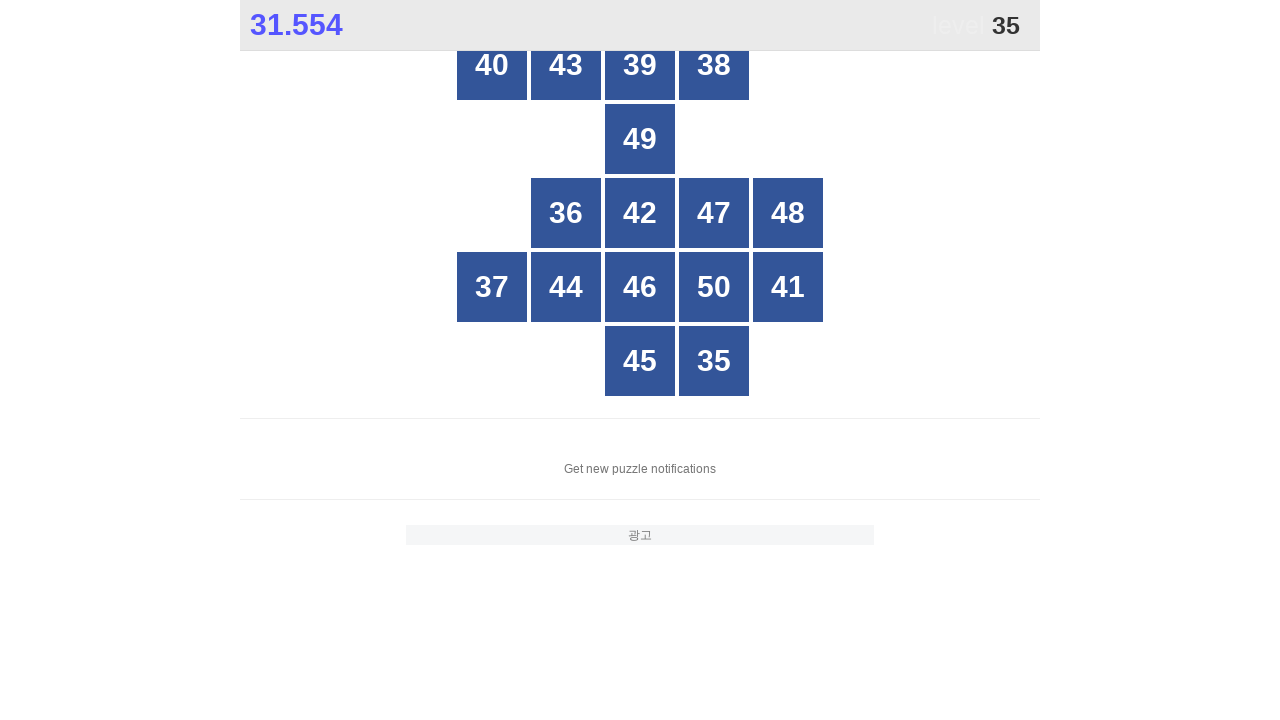

Found all buttons in grid to locate number 35
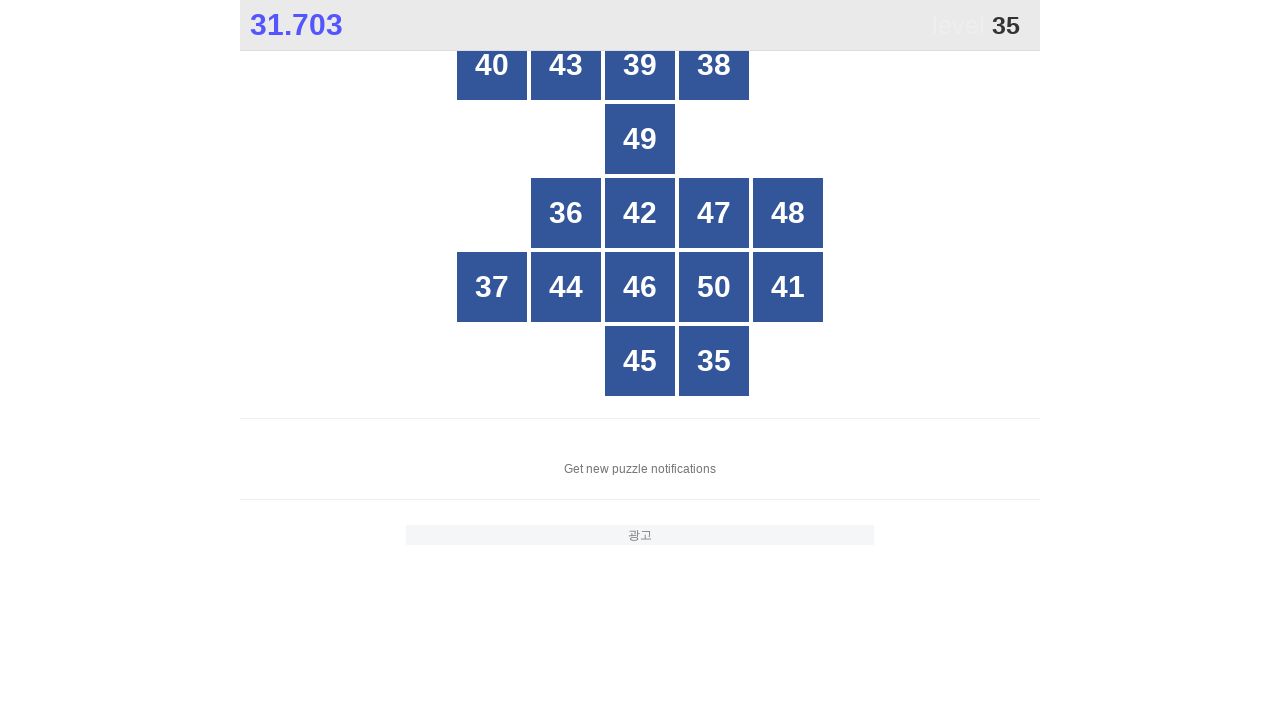

Clicked button with number 35 at (714, 361) on xpath=//*[@id="grid"]/div[*] >> nth=15
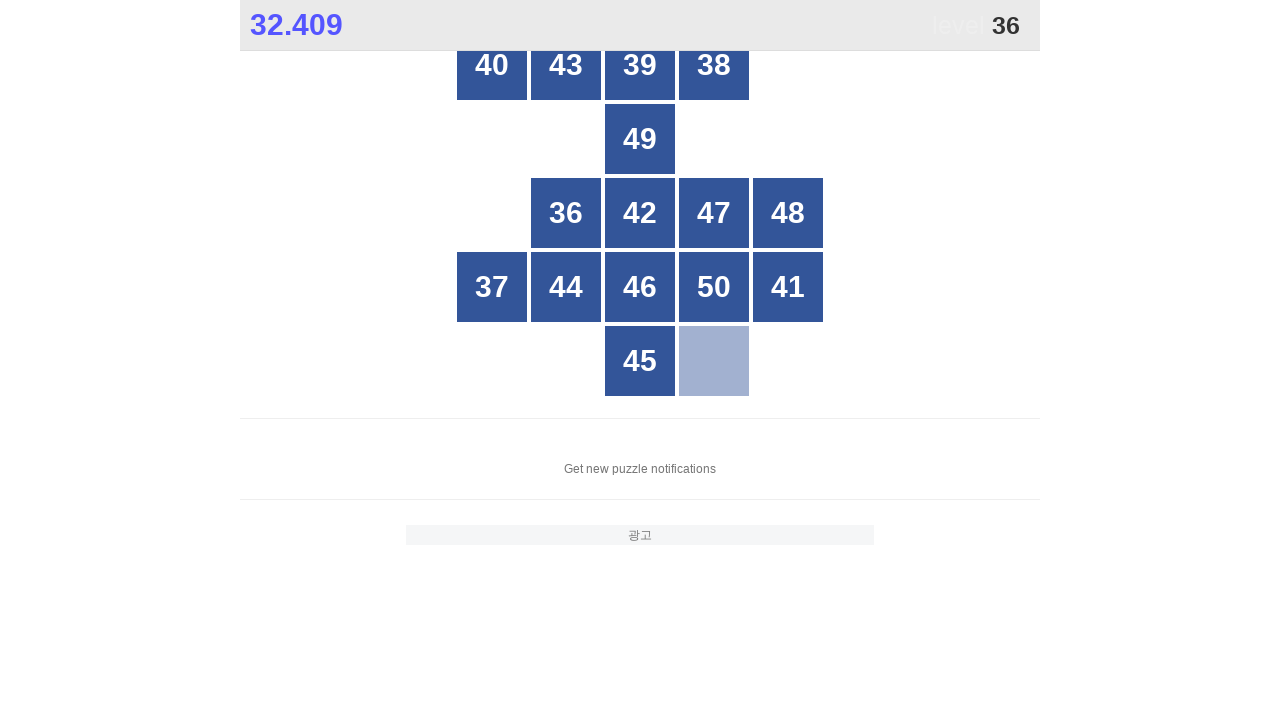

Waited 50ms for grid to update
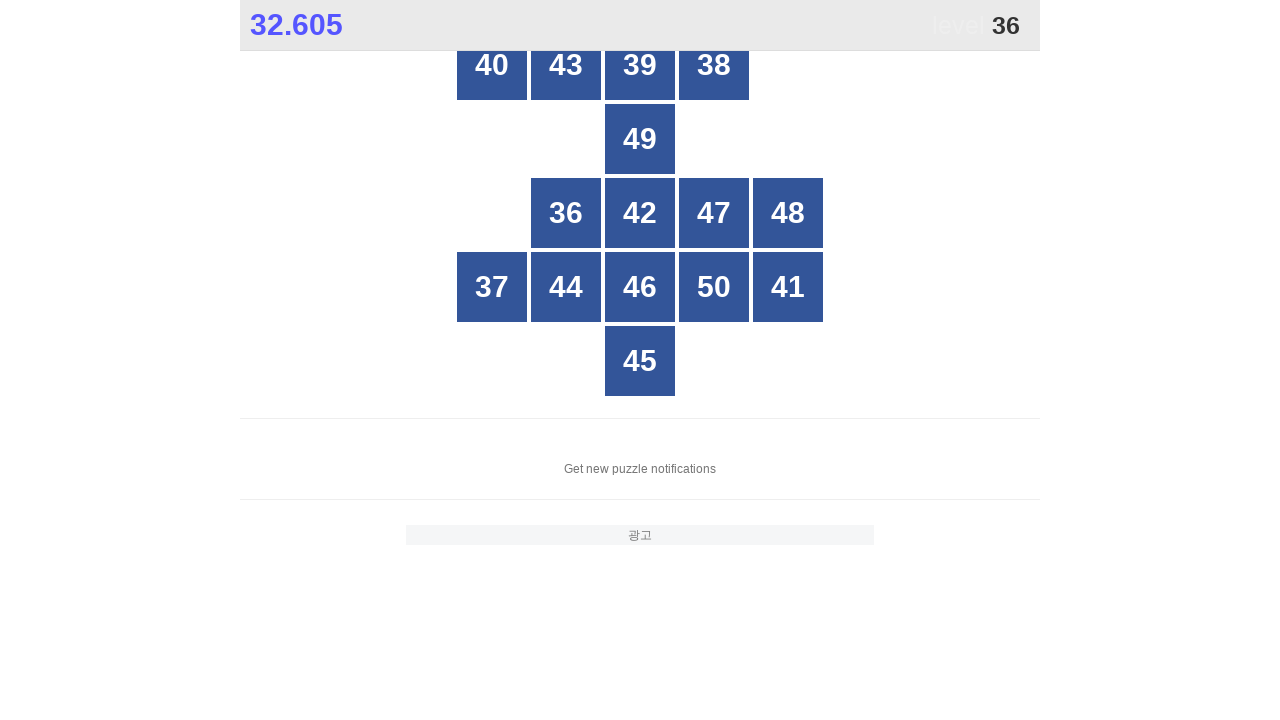

Found all buttons in grid to locate number 36
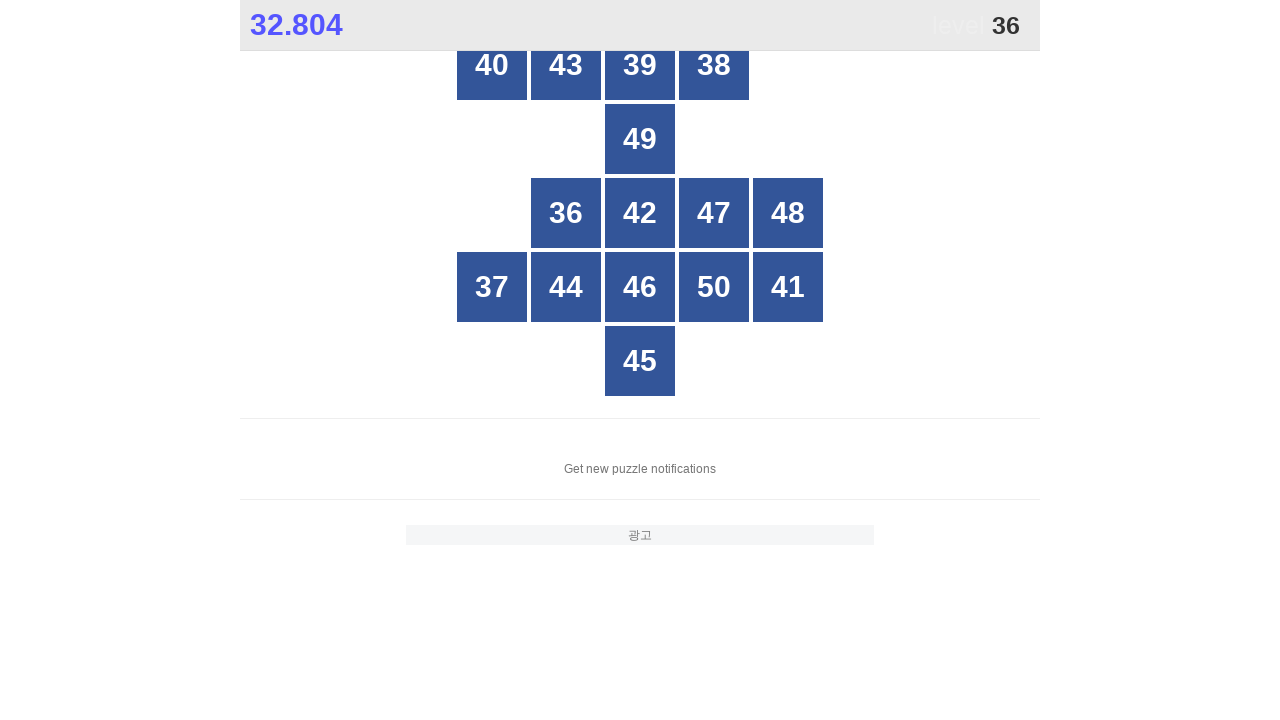

Clicked button with number 36 at (566, 213) on xpath=//*[@id="grid"]/div[*] >> nth=5
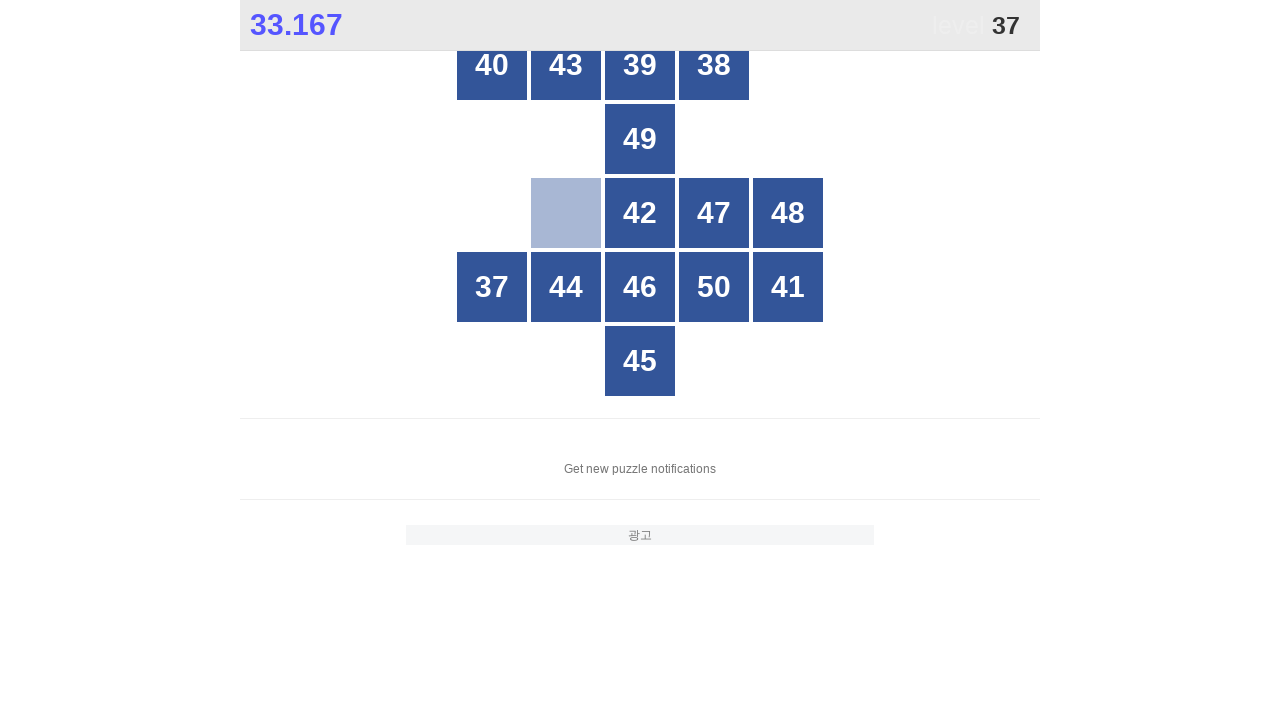

Waited 50ms for grid to update
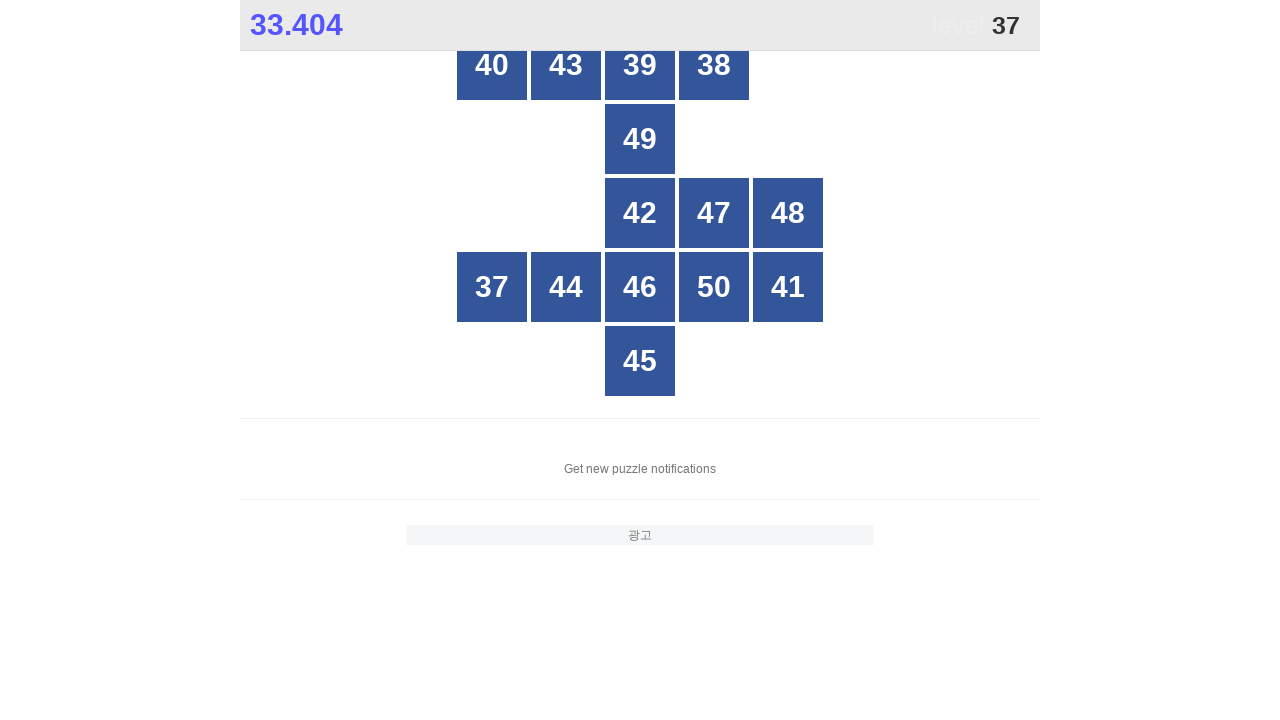

Found all buttons in grid to locate number 37
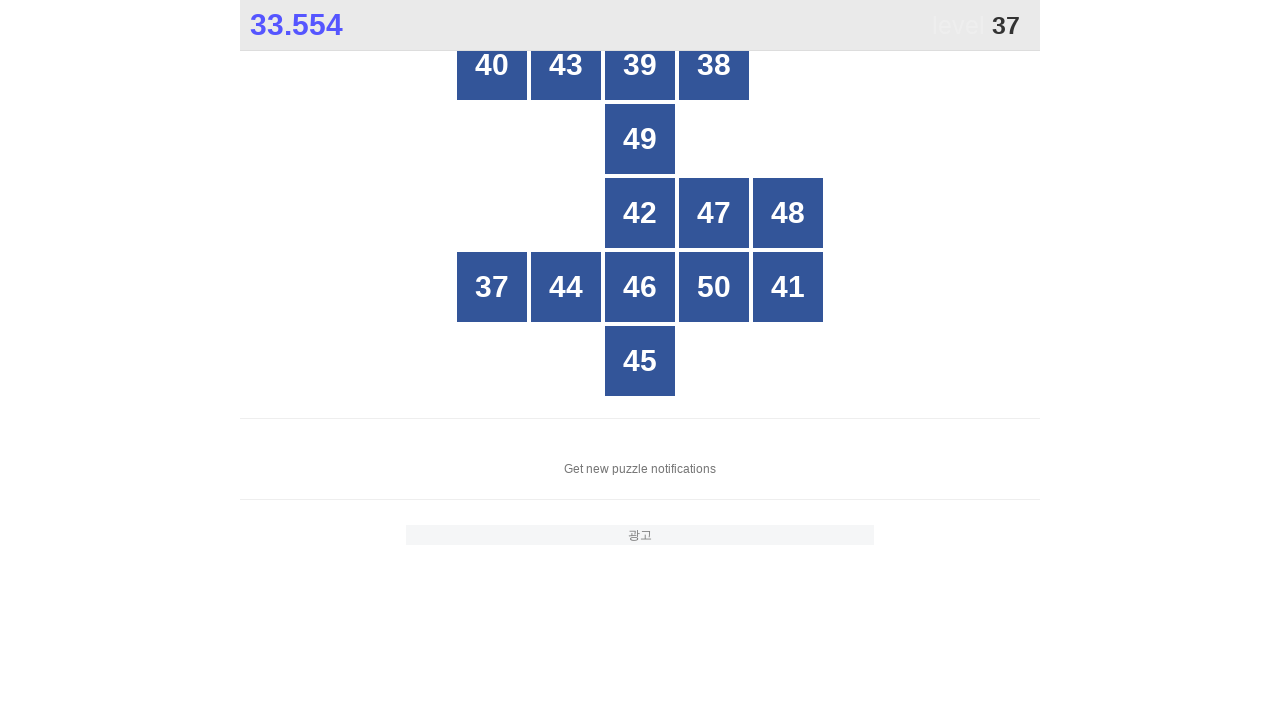

Clicked button with number 37 at (492, 287) on xpath=//*[@id="grid"]/div[*] >> nth=8
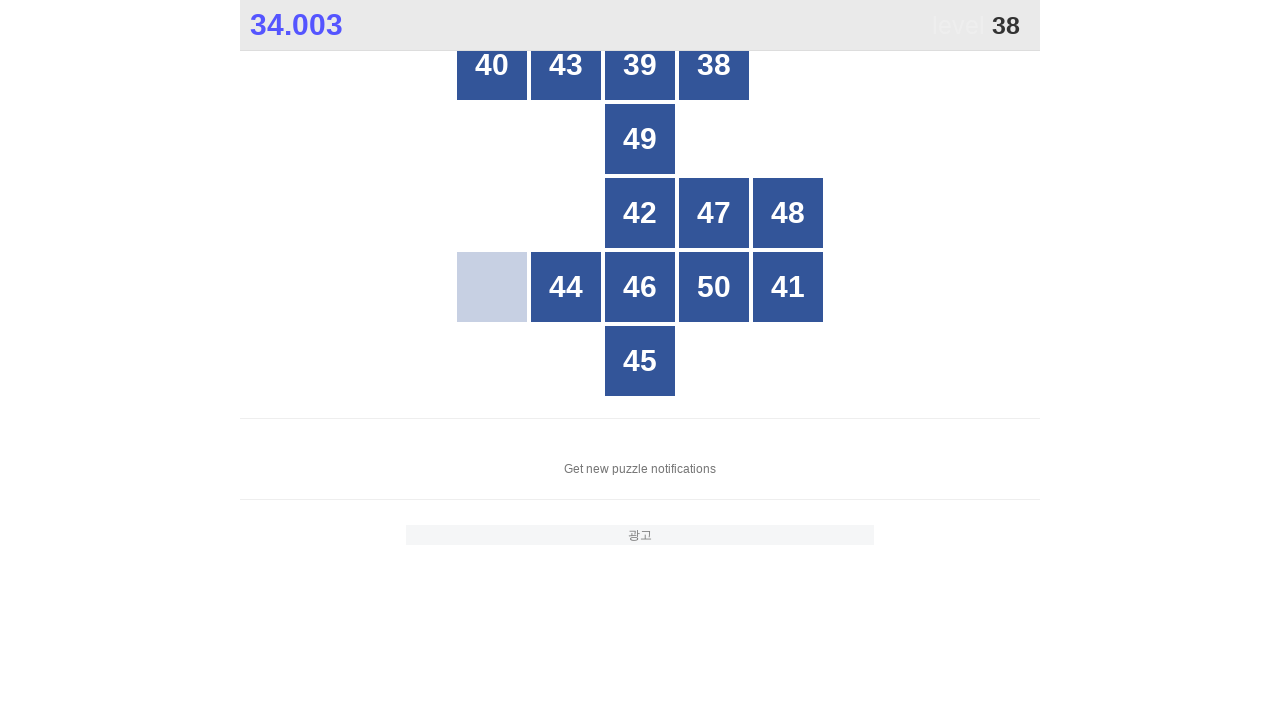

Waited 50ms for grid to update
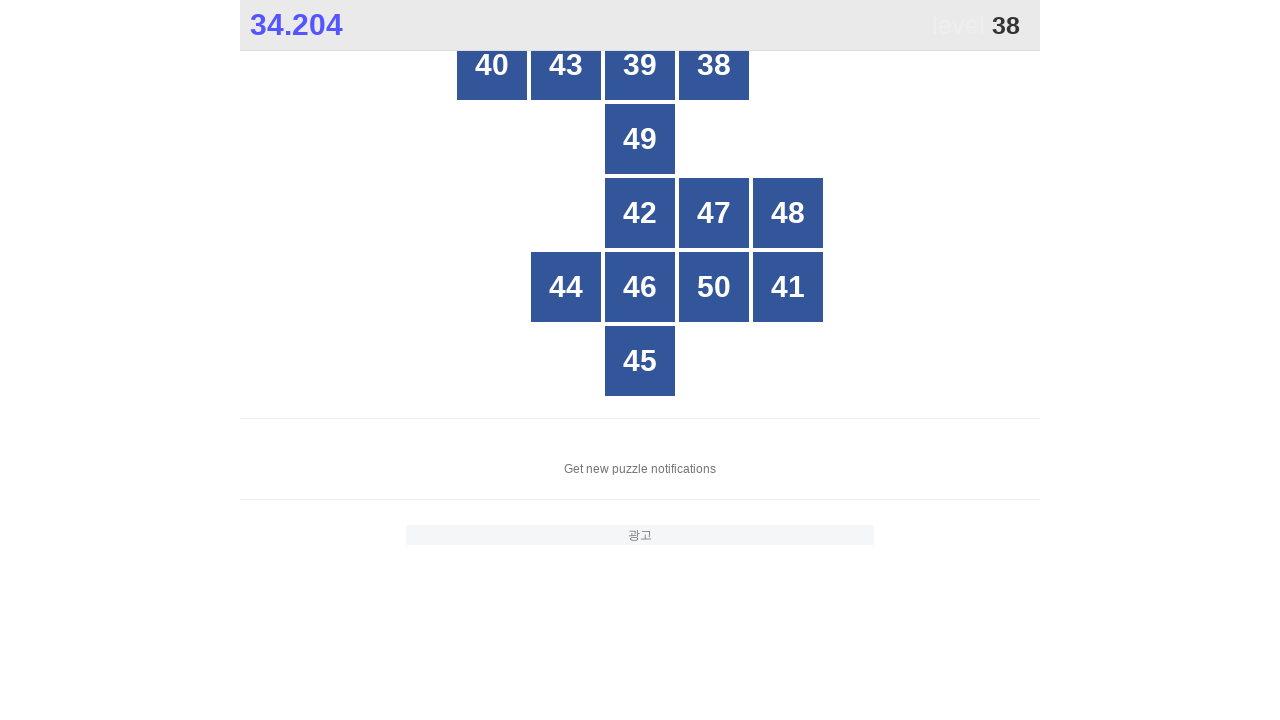

Found all buttons in grid to locate number 38
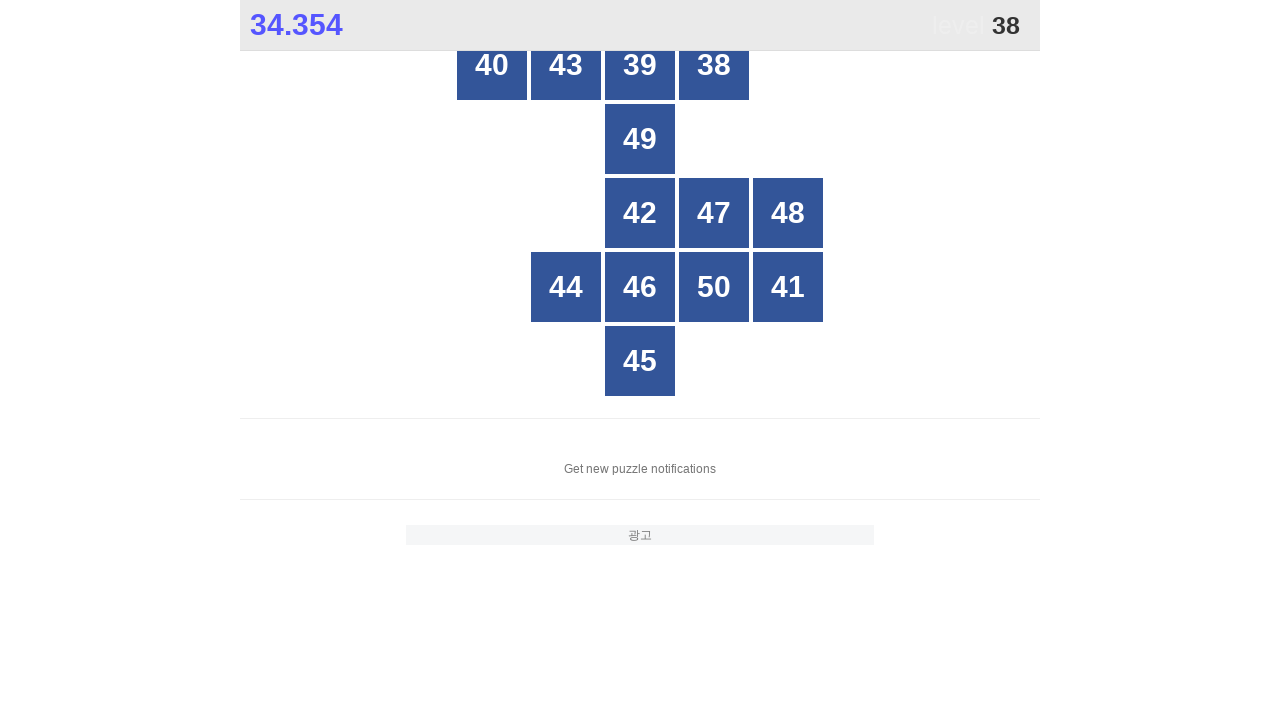

Clicked button with number 38 at (714, 65) on xpath=//*[@id="grid"]/div[*] >> nth=3
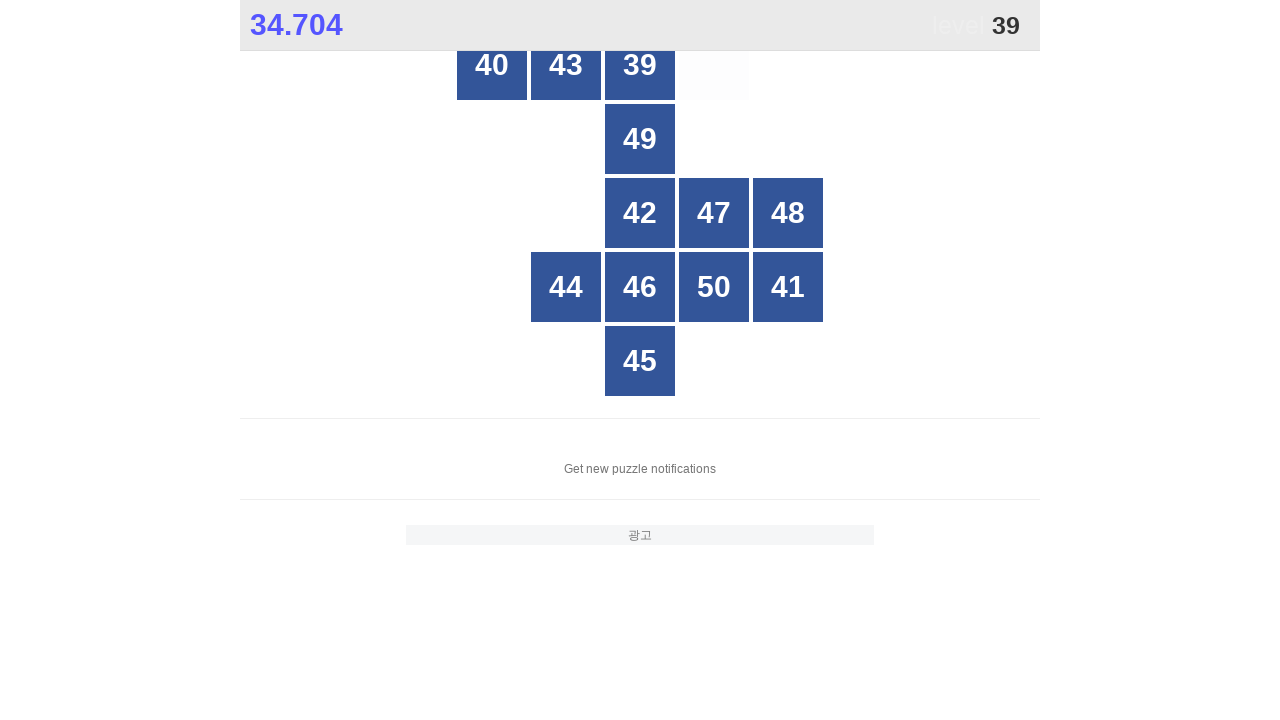

Waited 50ms for grid to update
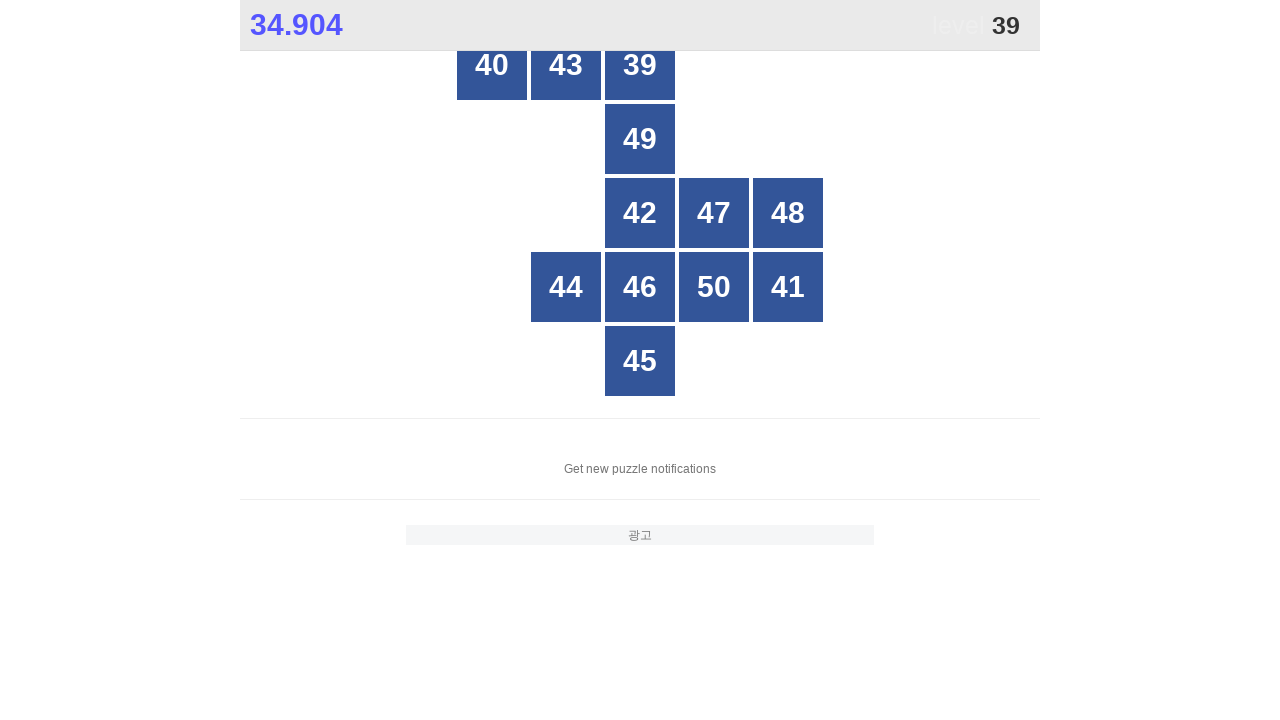

Found all buttons in grid to locate number 39
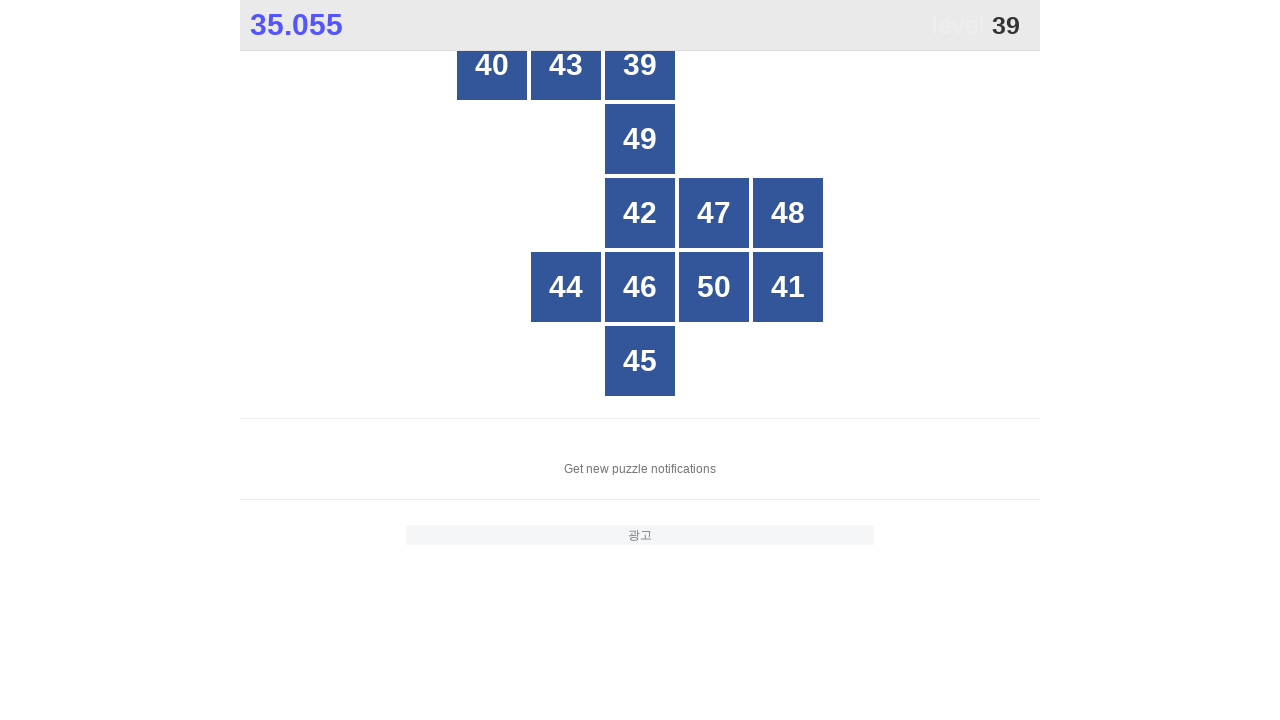

Clicked button with number 39 at (640, 65) on xpath=//*[@id="grid"]/div[*] >> nth=2
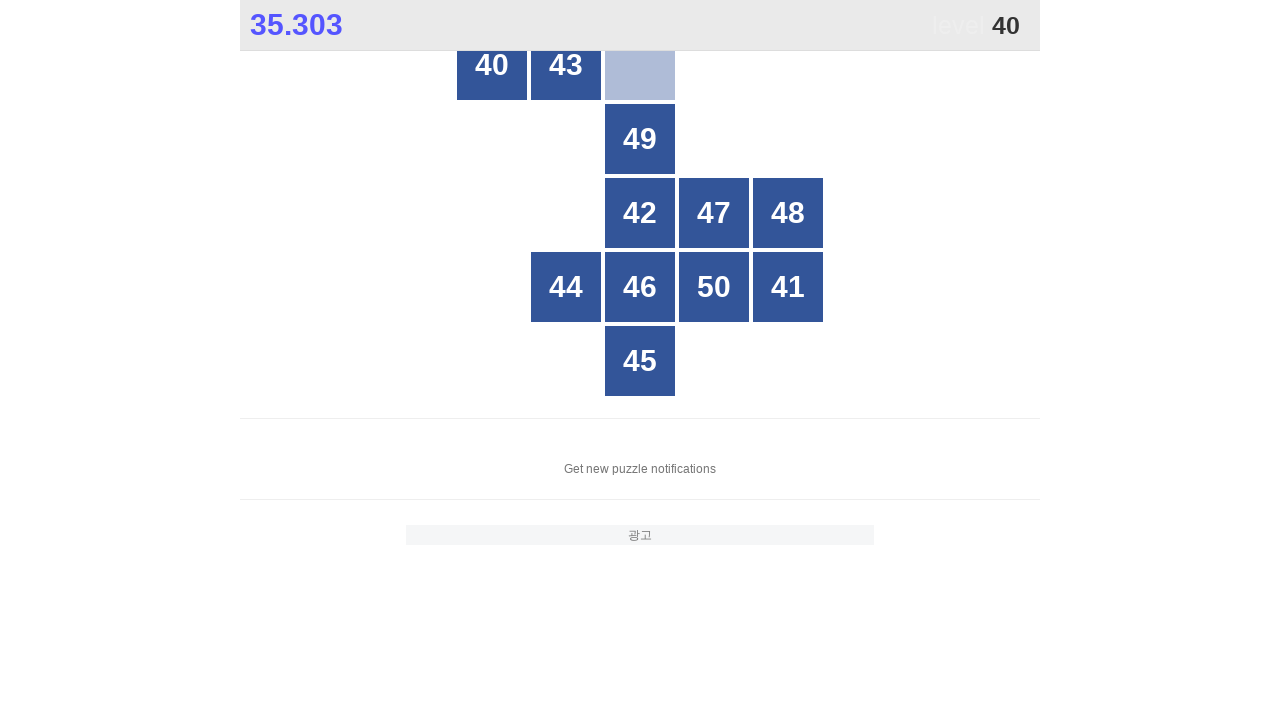

Waited 50ms for grid to update
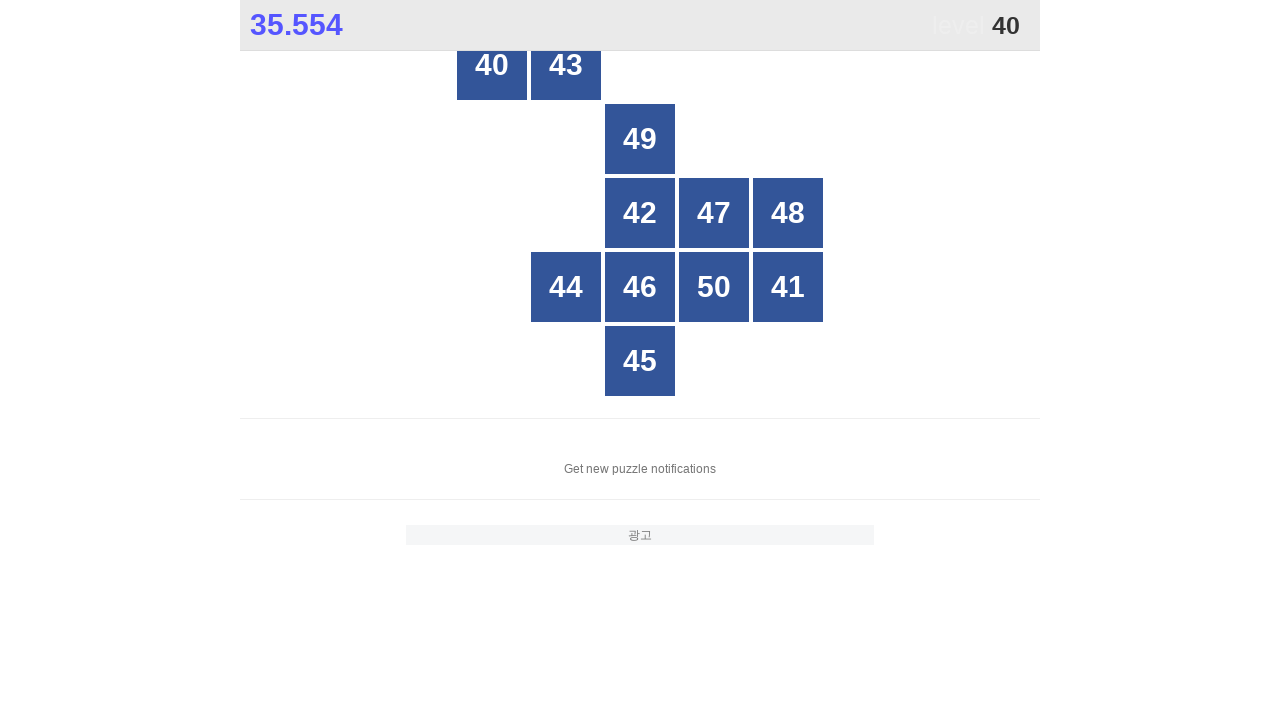

Found all buttons in grid to locate number 40
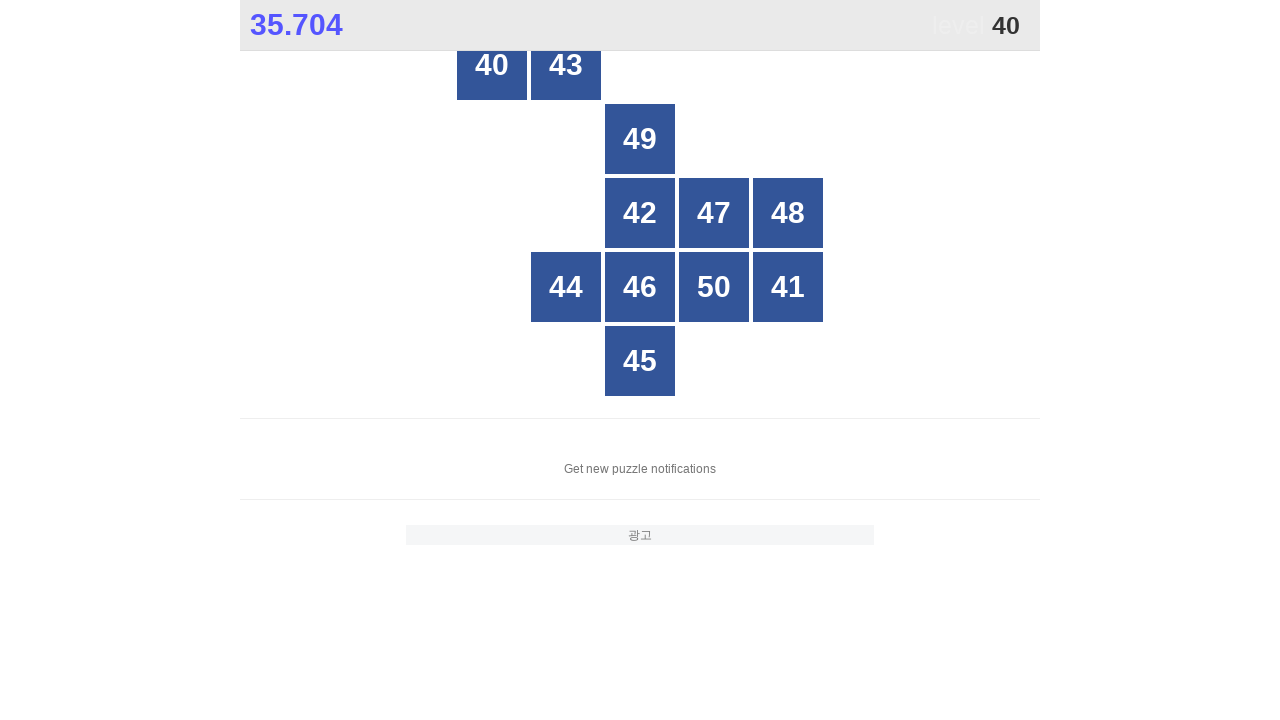

Clicked button with number 40 at (492, 65) on xpath=//*[@id="grid"]/div[*] >> nth=0
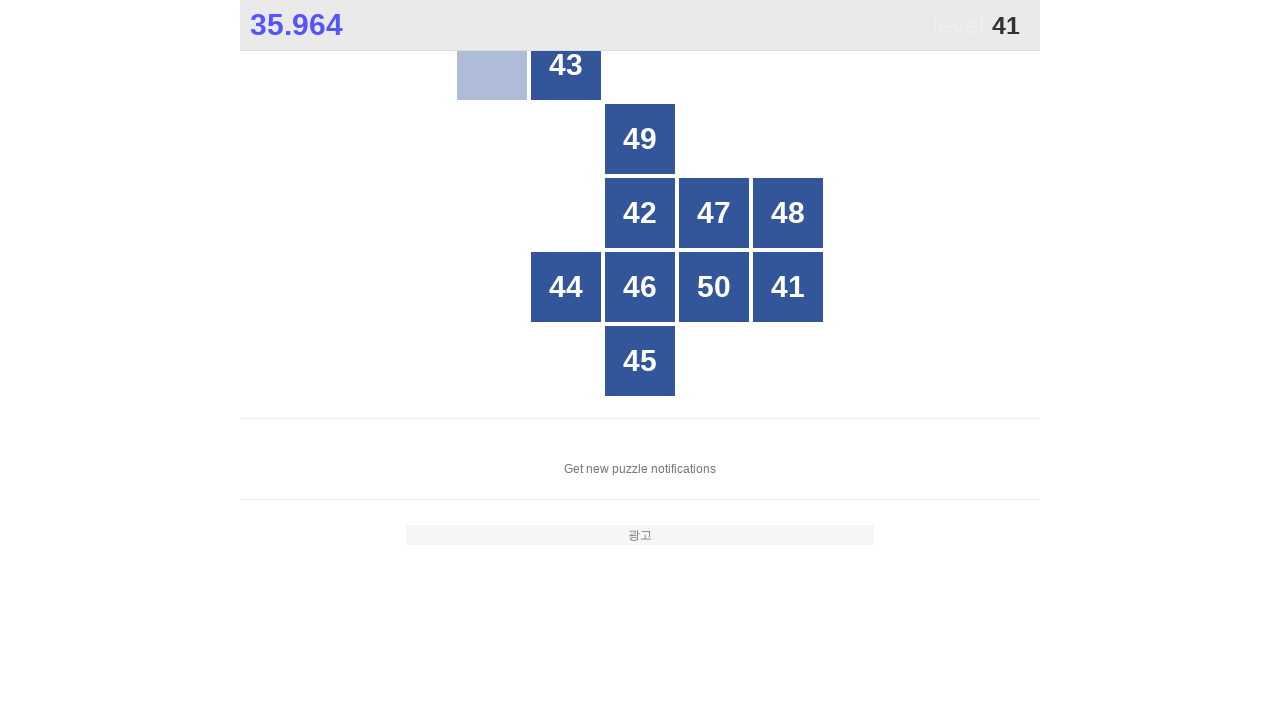

Waited 50ms for grid to update
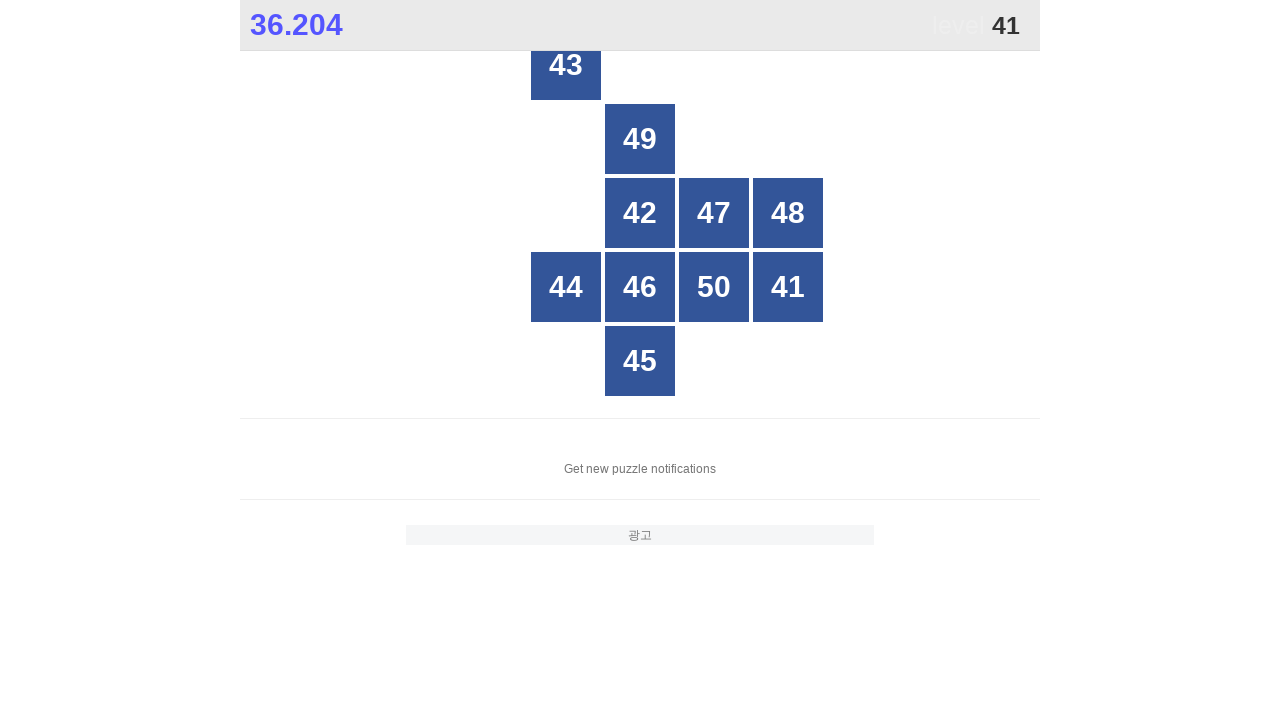

Found all buttons in grid to locate number 41
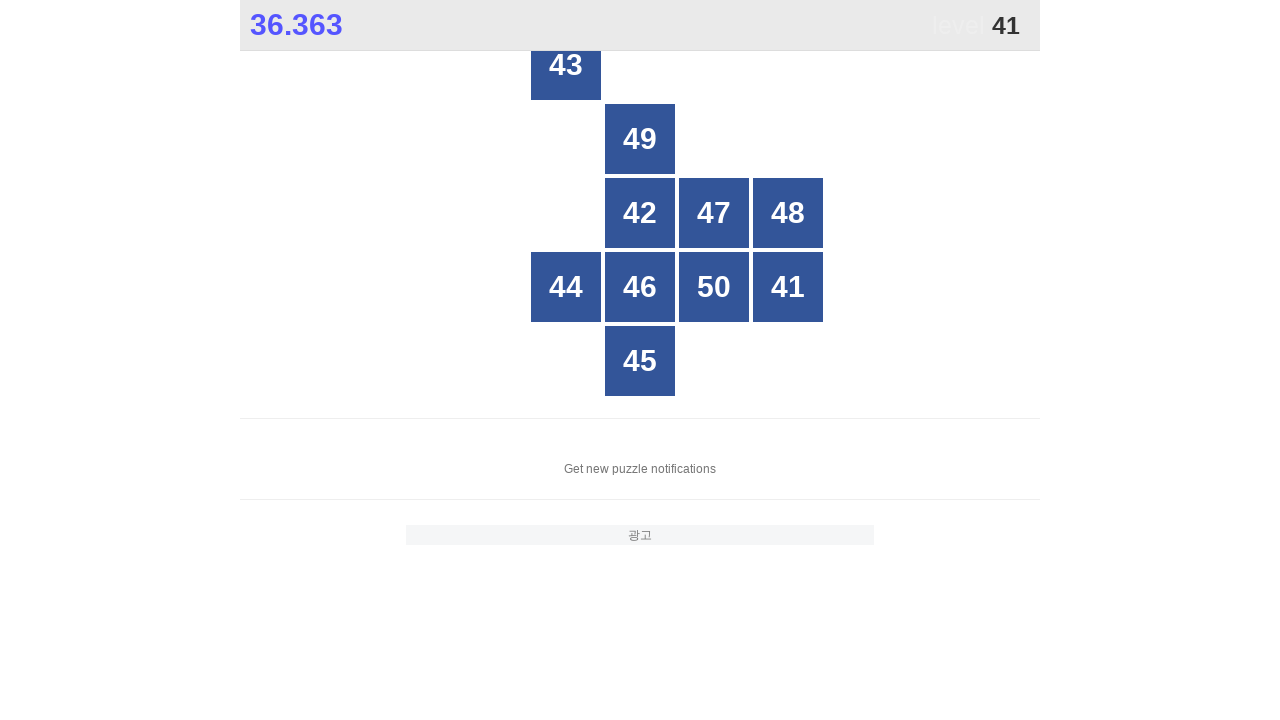

Clicked button with number 41 at (788, 287) on xpath=//*[@id="grid"]/div[*] >> nth=8
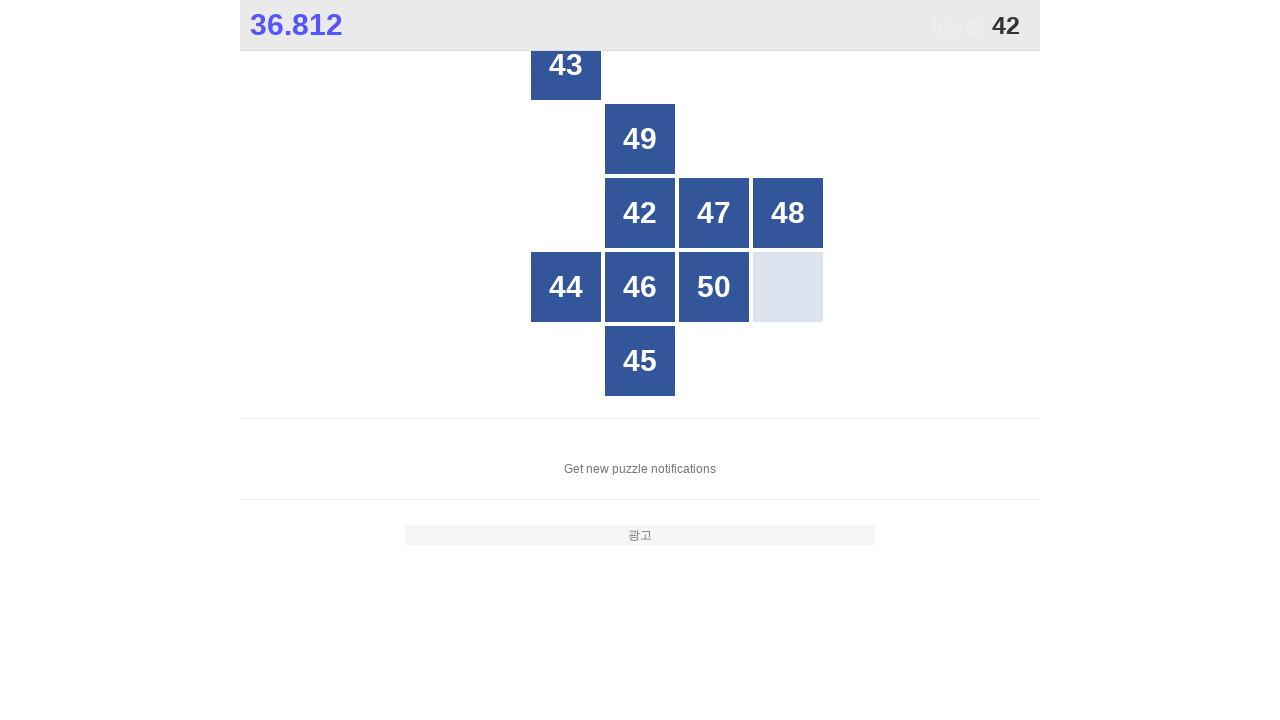

Waited 50ms for grid to update
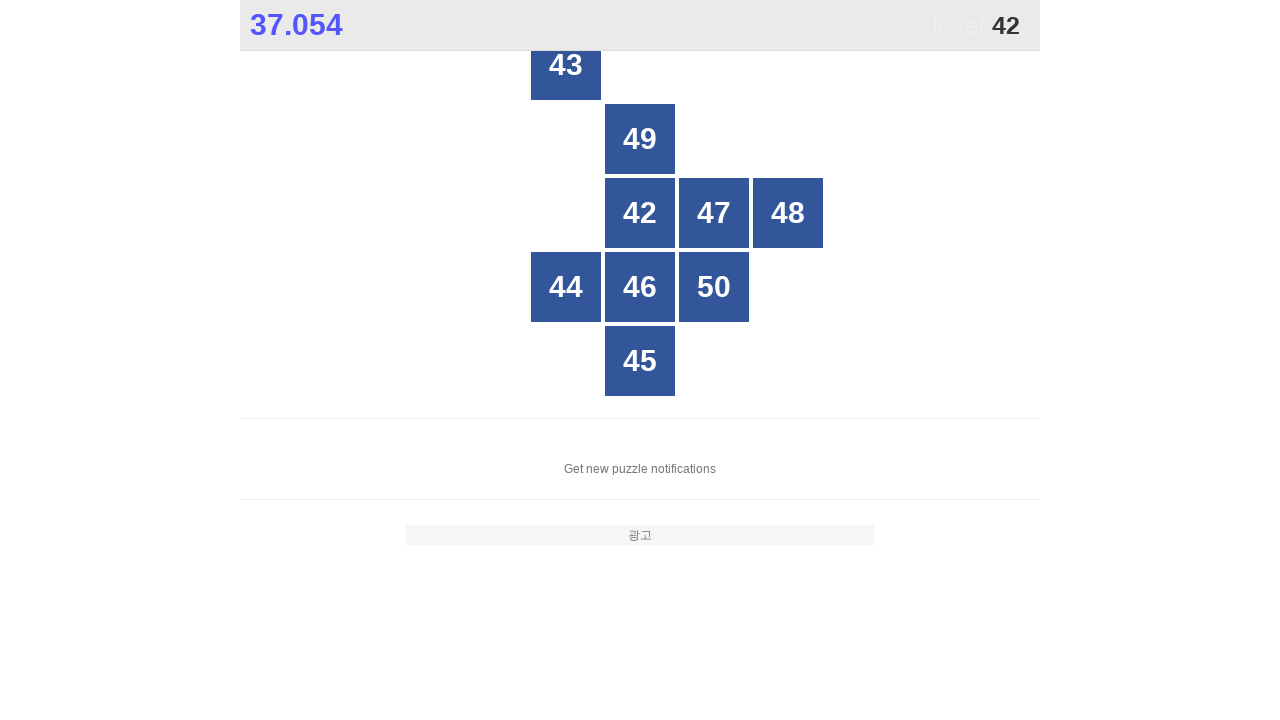

Found all buttons in grid to locate number 42
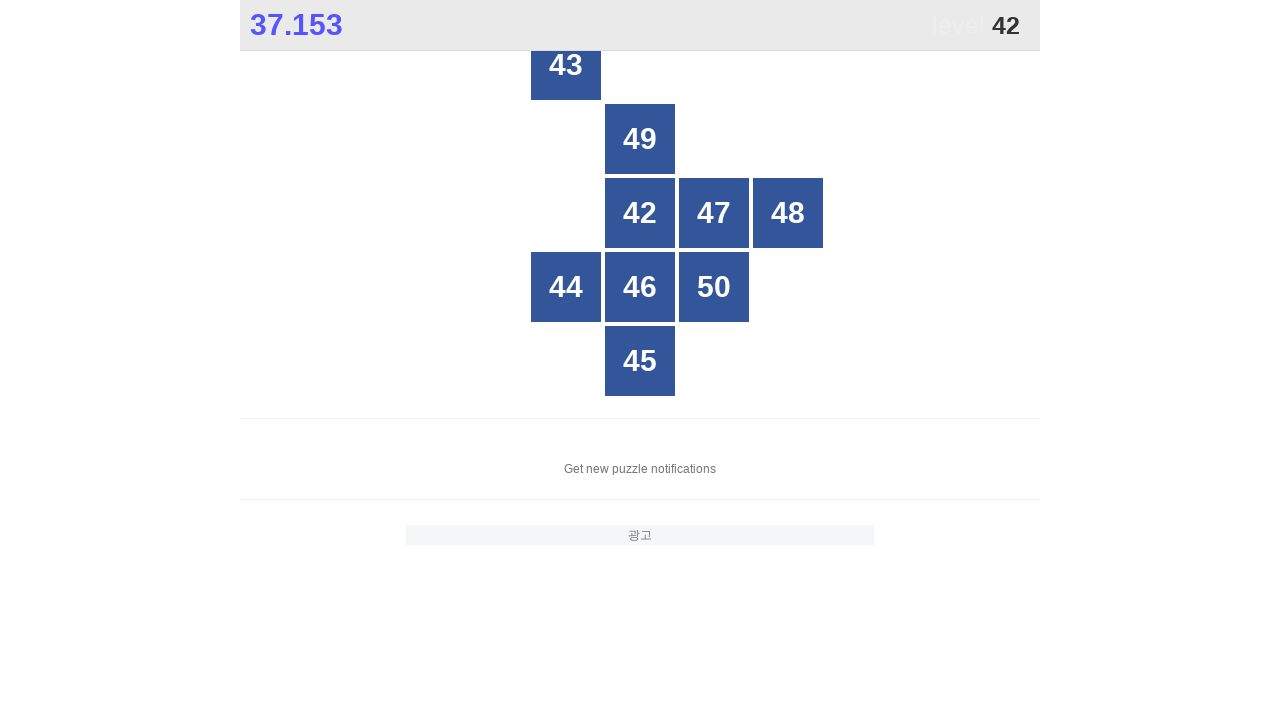

Clicked button with number 42 at (640, 213) on xpath=//*[@id="grid"]/div[*] >> nth=2
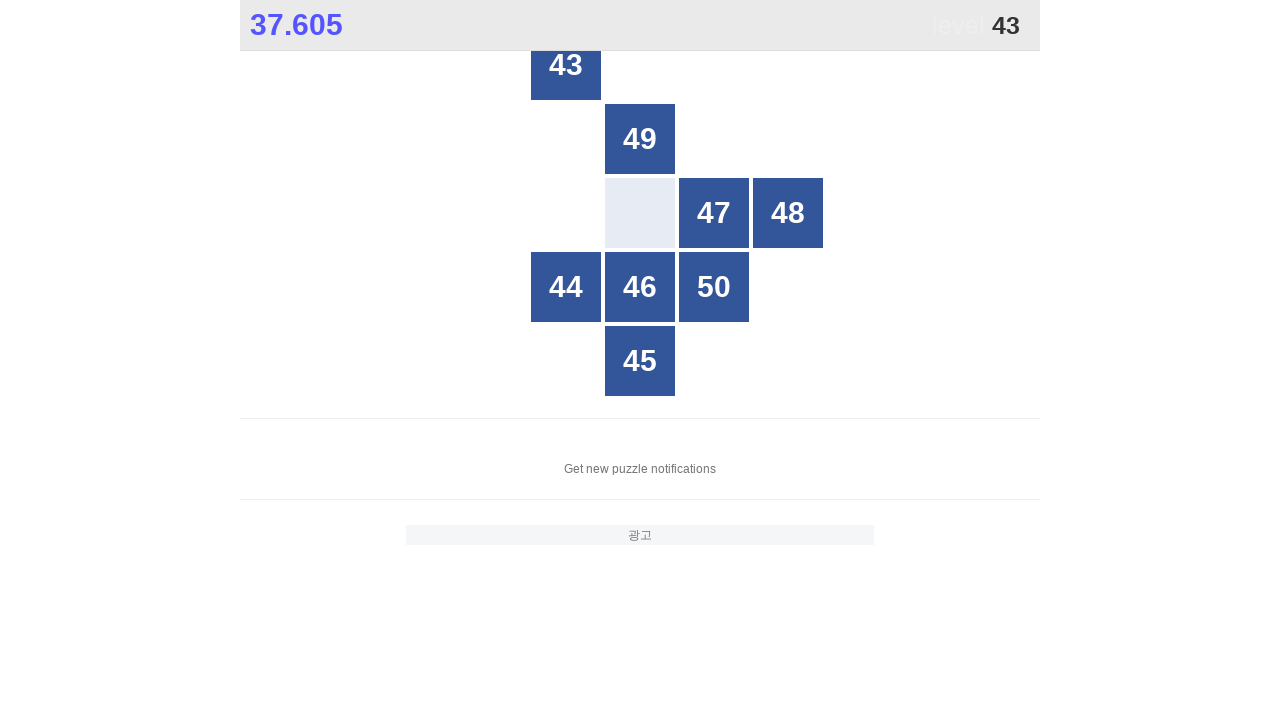

Waited 50ms for grid to update
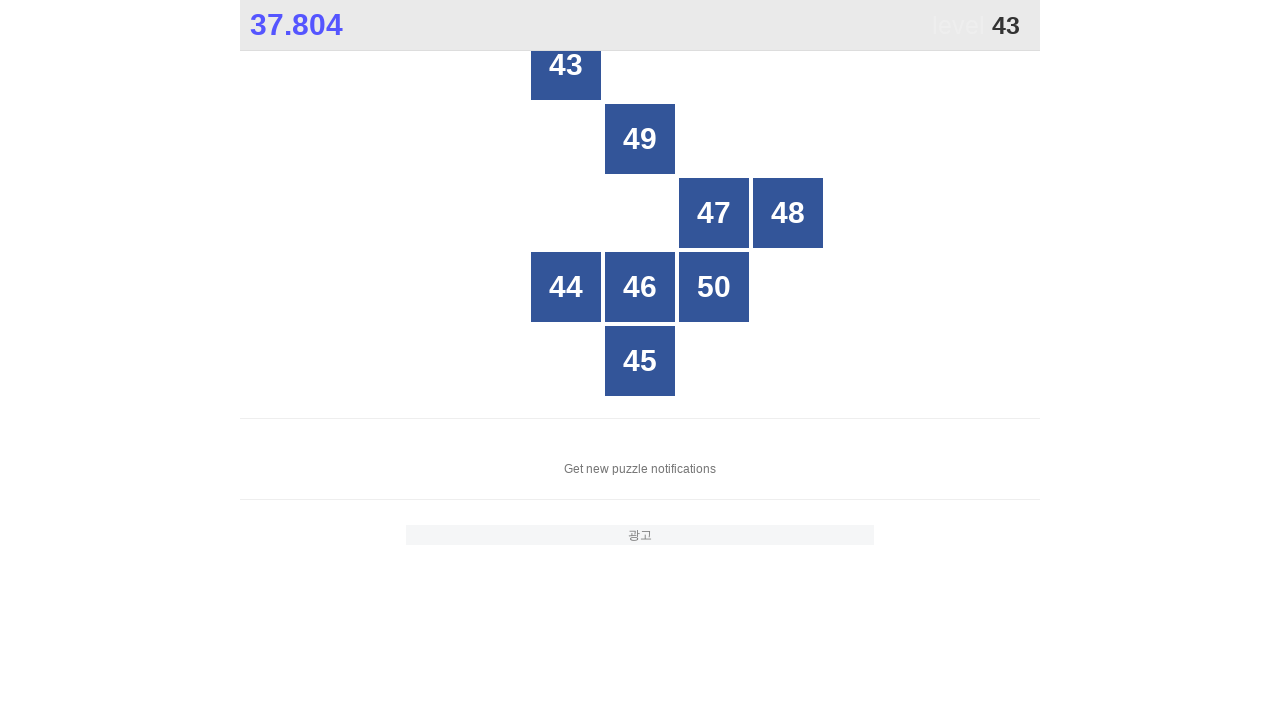

Found all buttons in grid to locate number 43
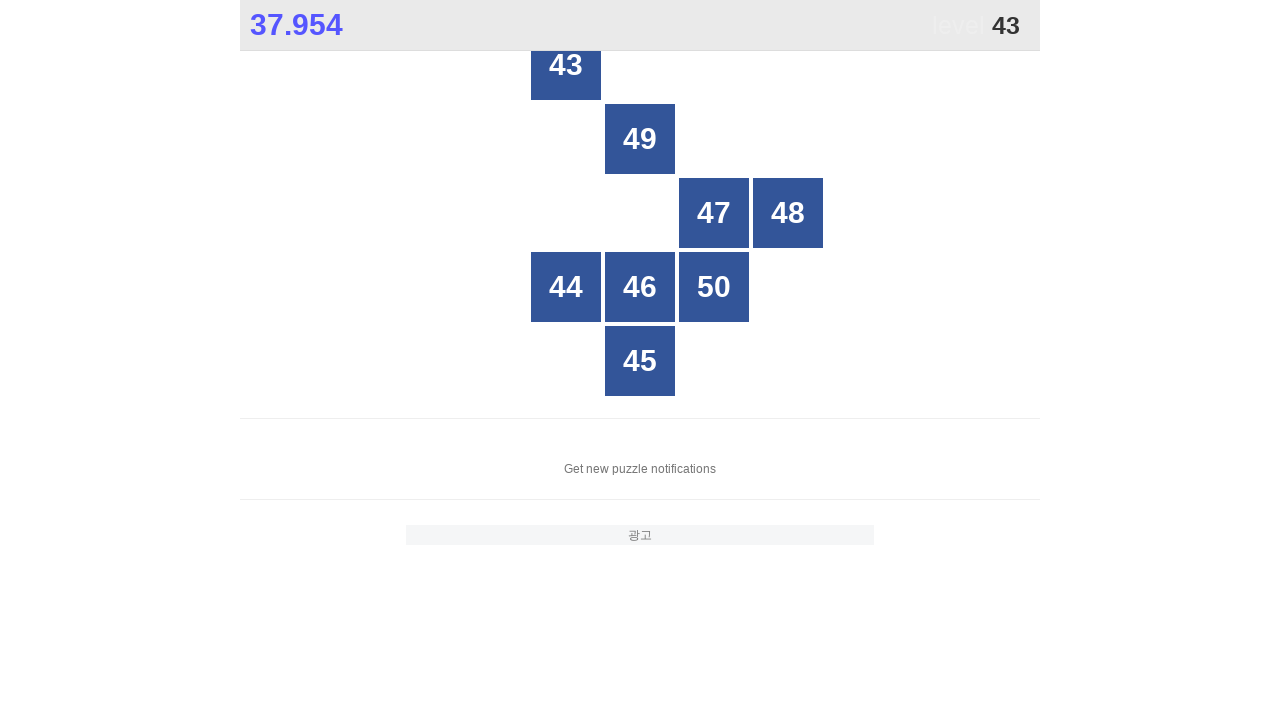

Clicked button with number 43 at (566, 65) on xpath=//*[@id="grid"]/div[*] >> nth=0
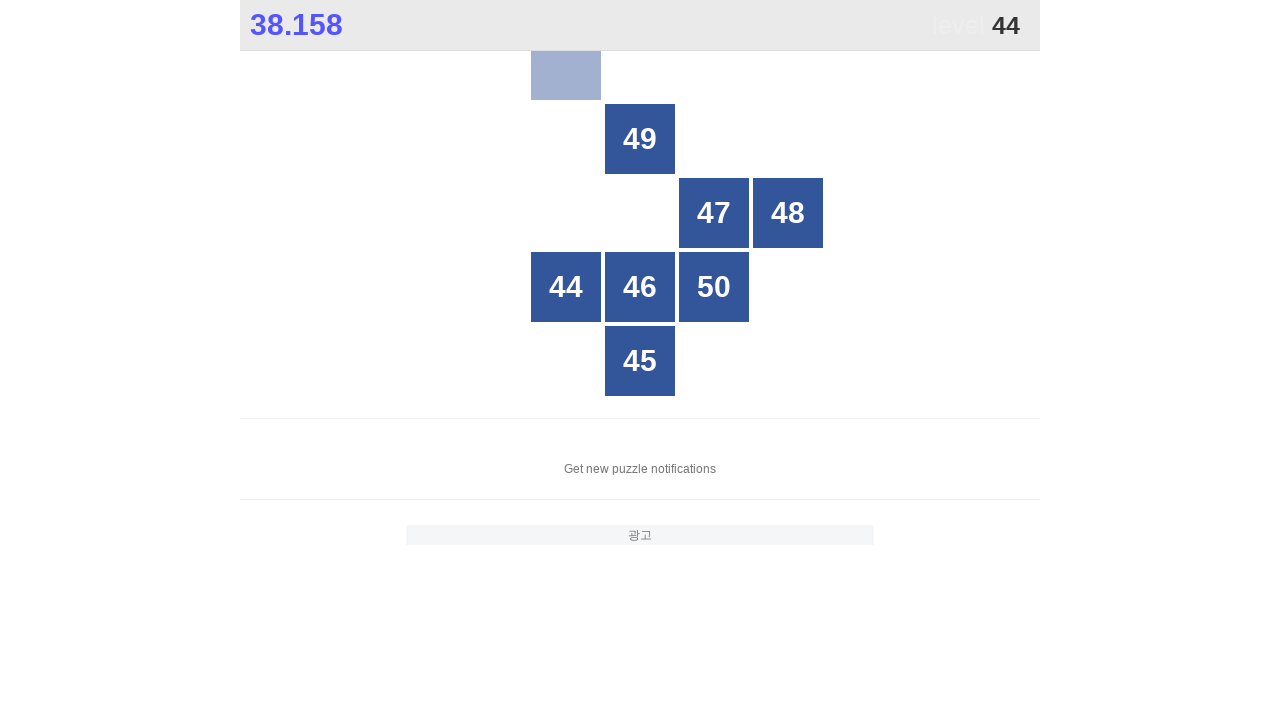

Waited 50ms for grid to update
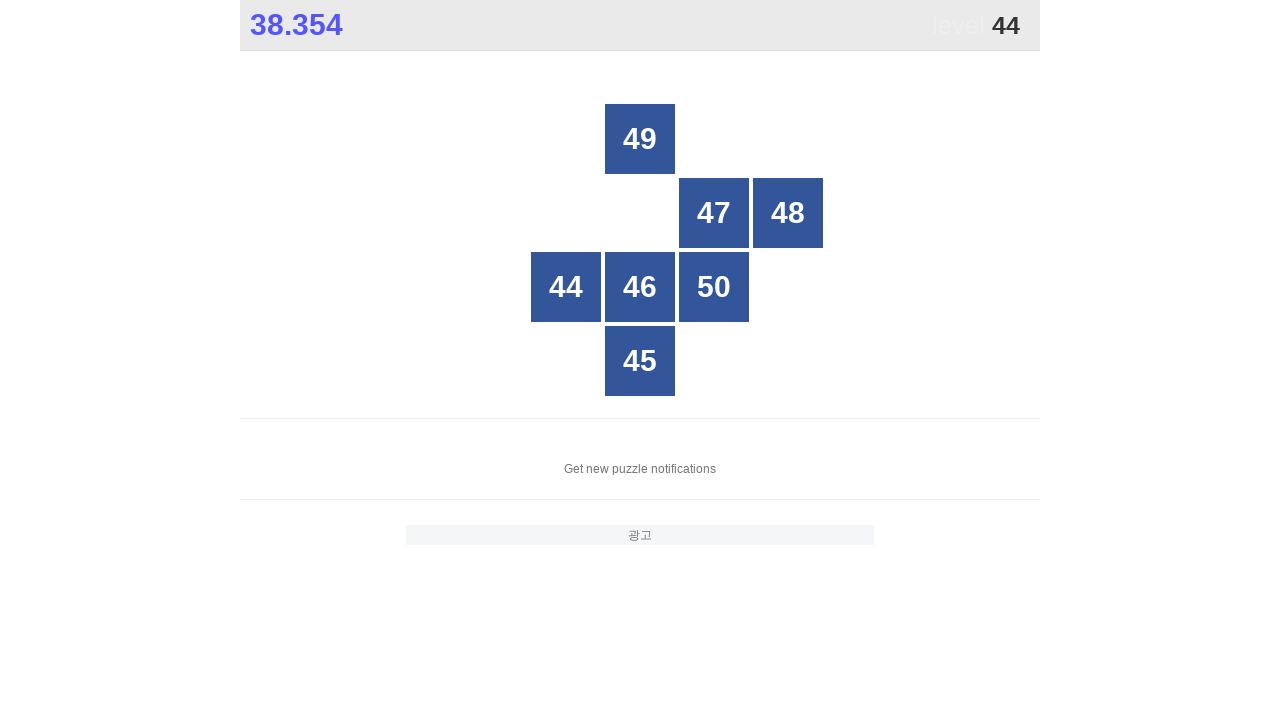

Found all buttons in grid to locate number 44
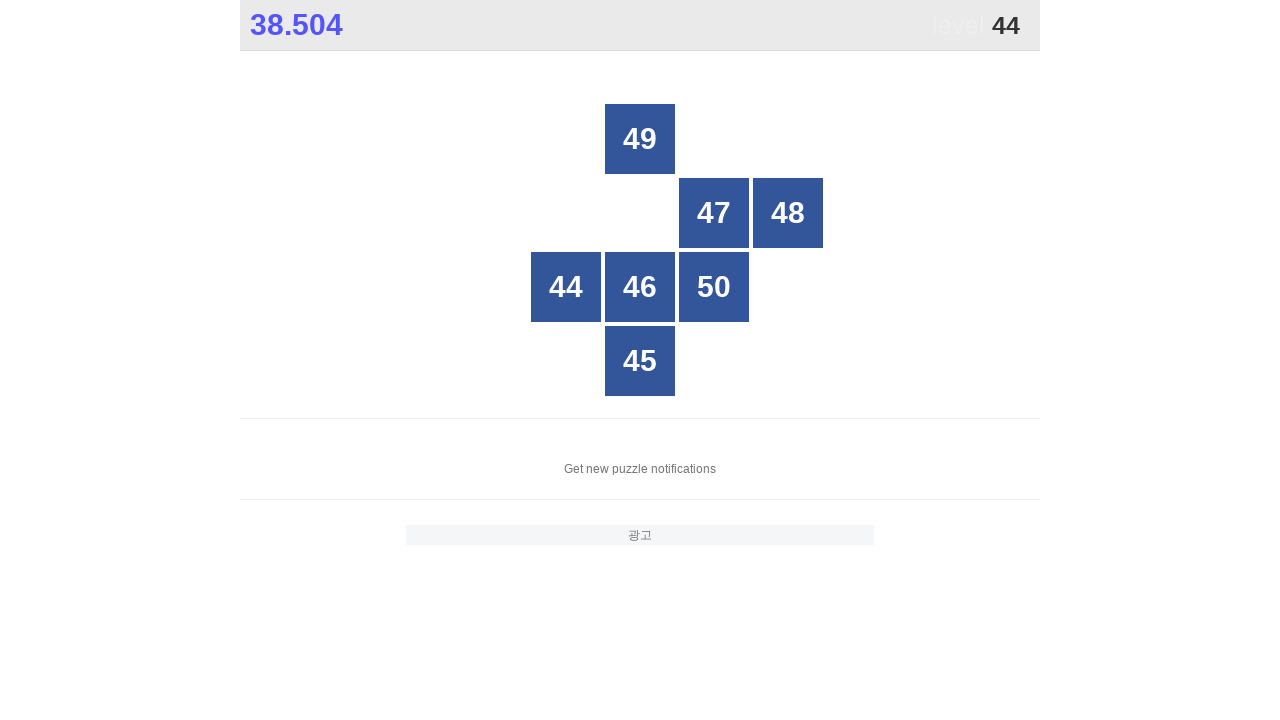

Clicked button with number 44 at (566, 287) on xpath=//*[@id="grid"]/div[*] >> nth=3
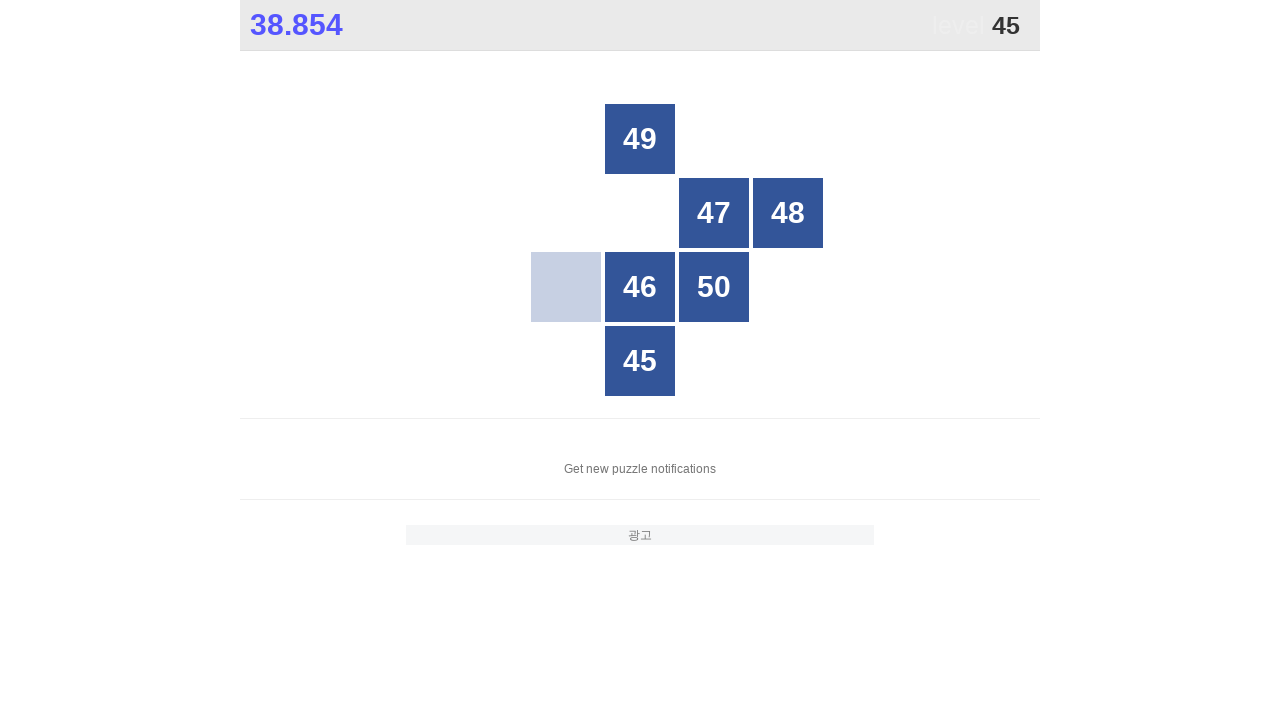

Waited 50ms for grid to update
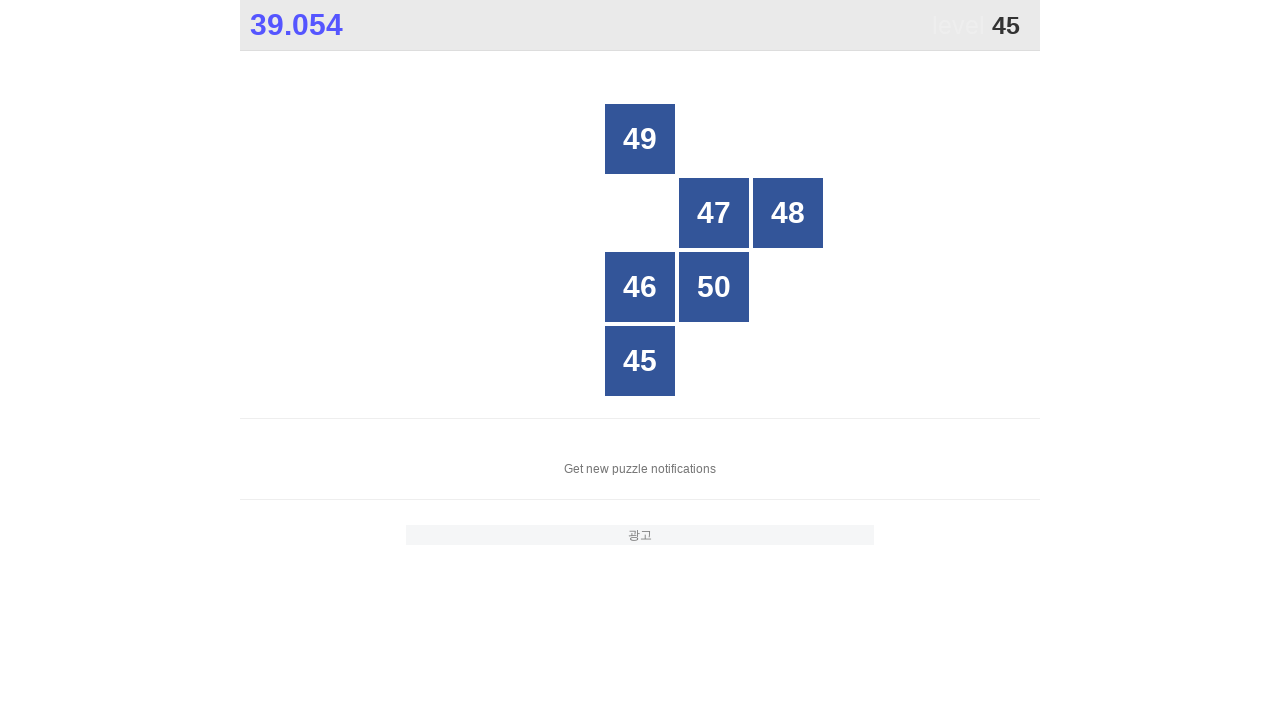

Found all buttons in grid to locate number 45
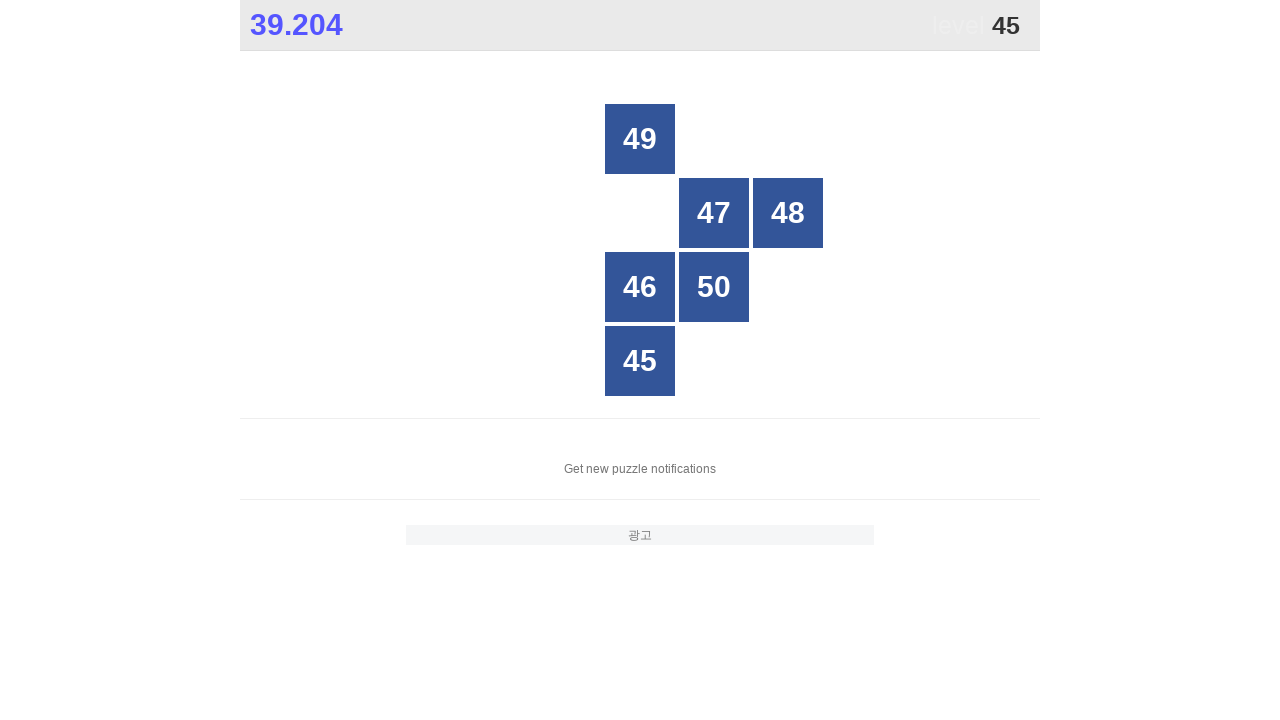

Clicked button with number 45 at (640, 361) on xpath=//*[@id="grid"]/div[*] >> nth=5
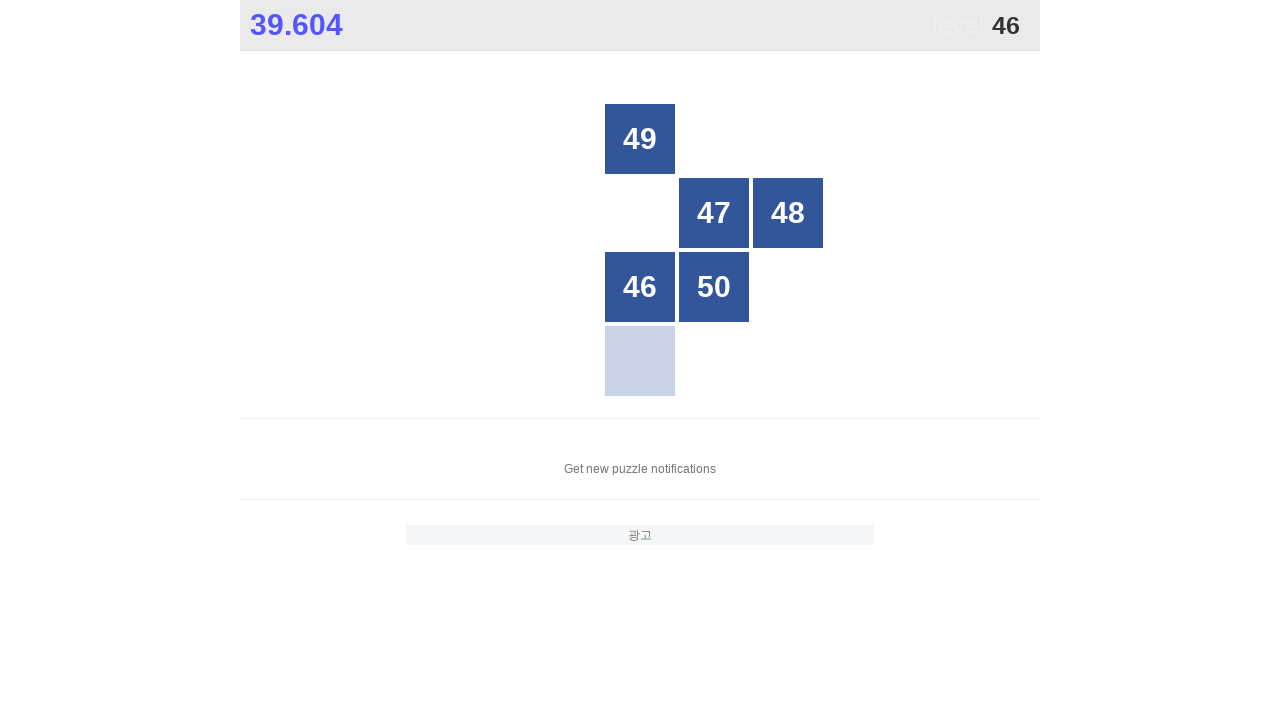

Waited 50ms for grid to update
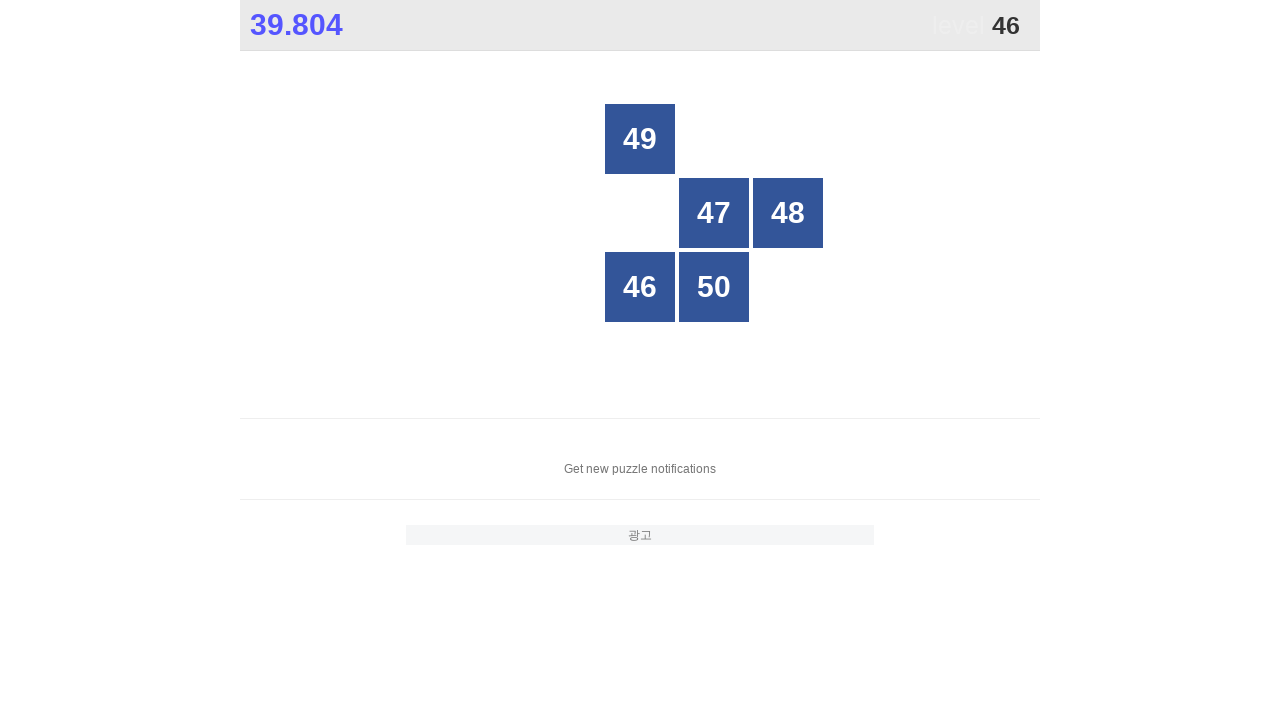

Found all buttons in grid to locate number 46
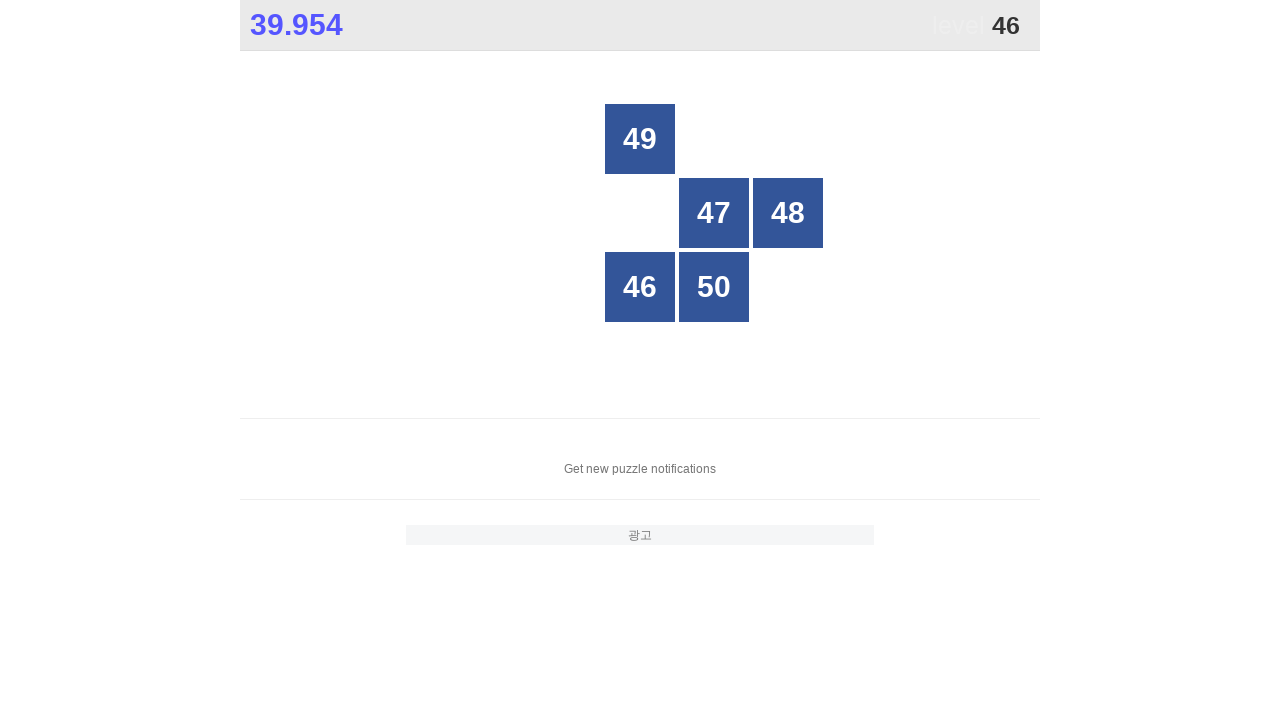

Clicked button with number 46 at (640, 287) on xpath=//*[@id="grid"]/div[*] >> nth=3
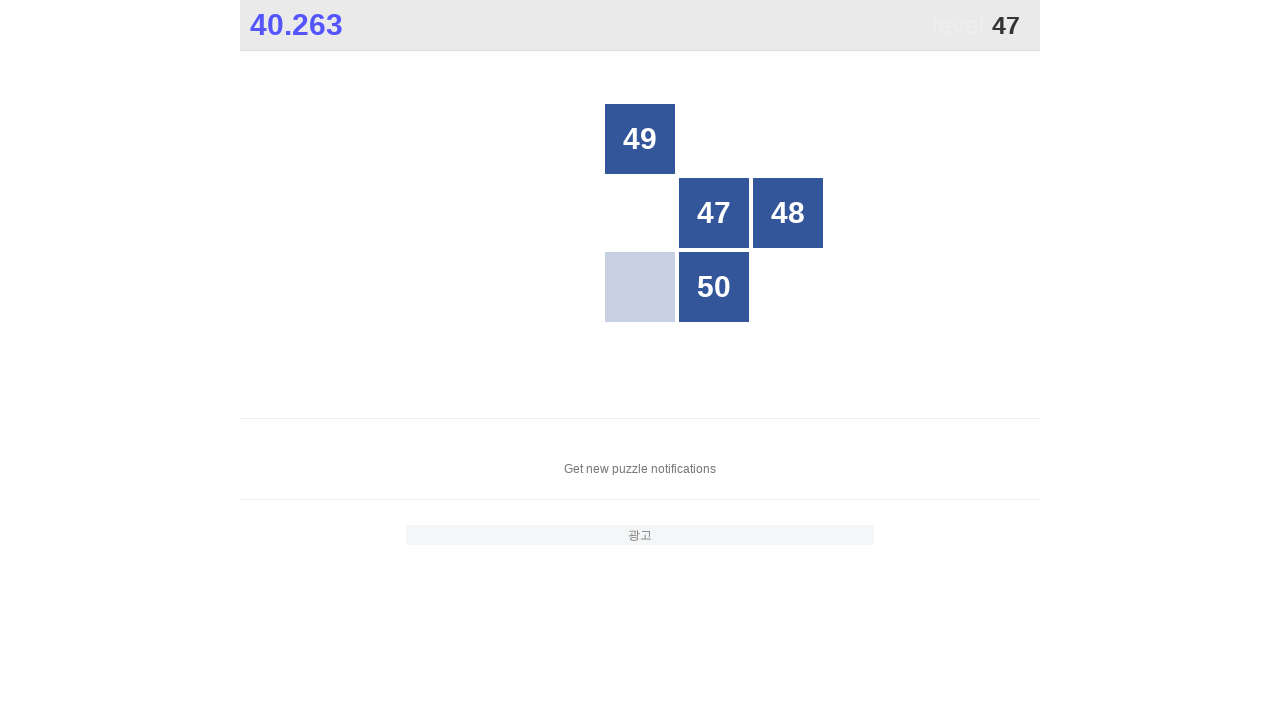

Waited 50ms for grid to update
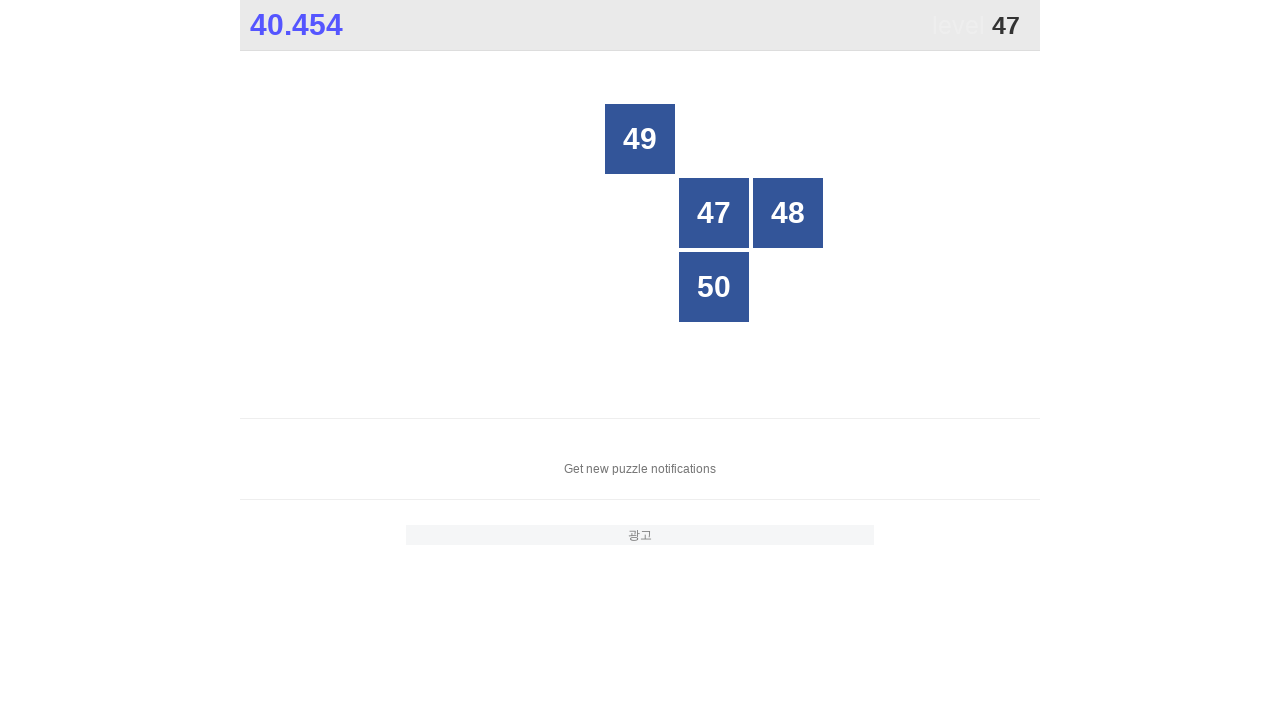

Found all buttons in grid to locate number 47
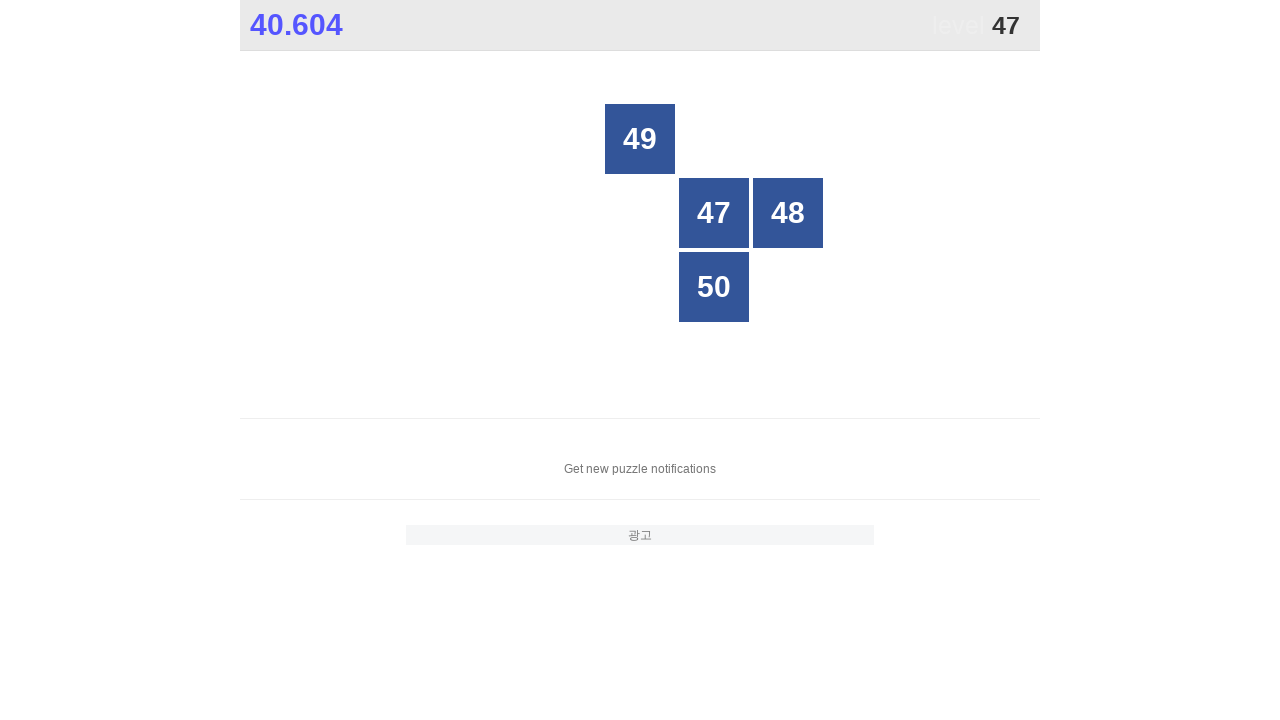

Clicked button with number 47 at (714, 213) on xpath=//*[@id="grid"]/div[*] >> nth=1
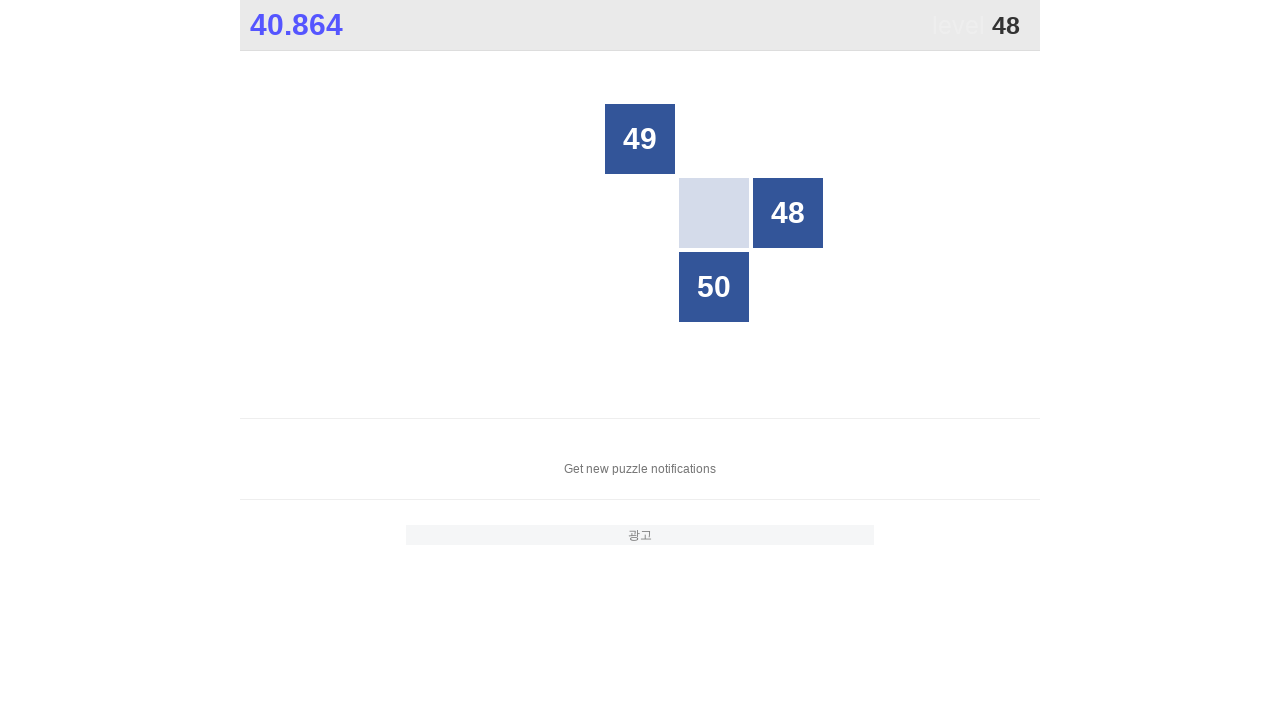

Waited 50ms for grid to update
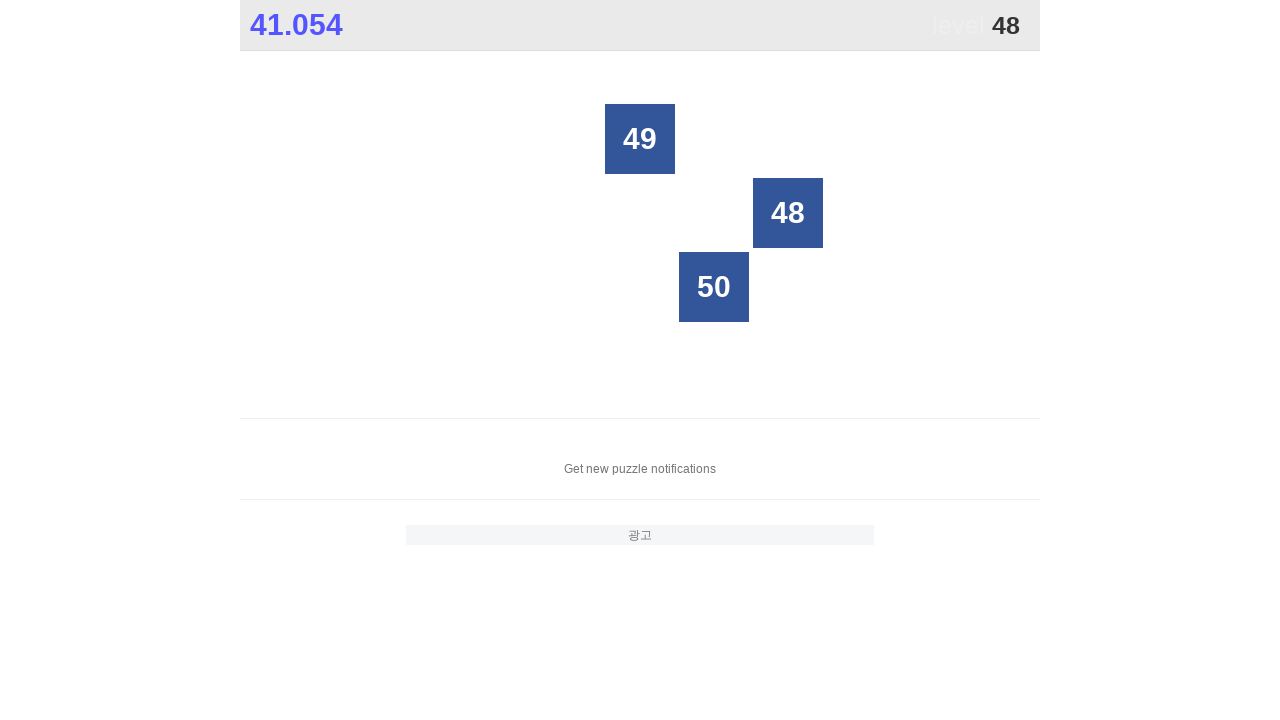

Found all buttons in grid to locate number 48
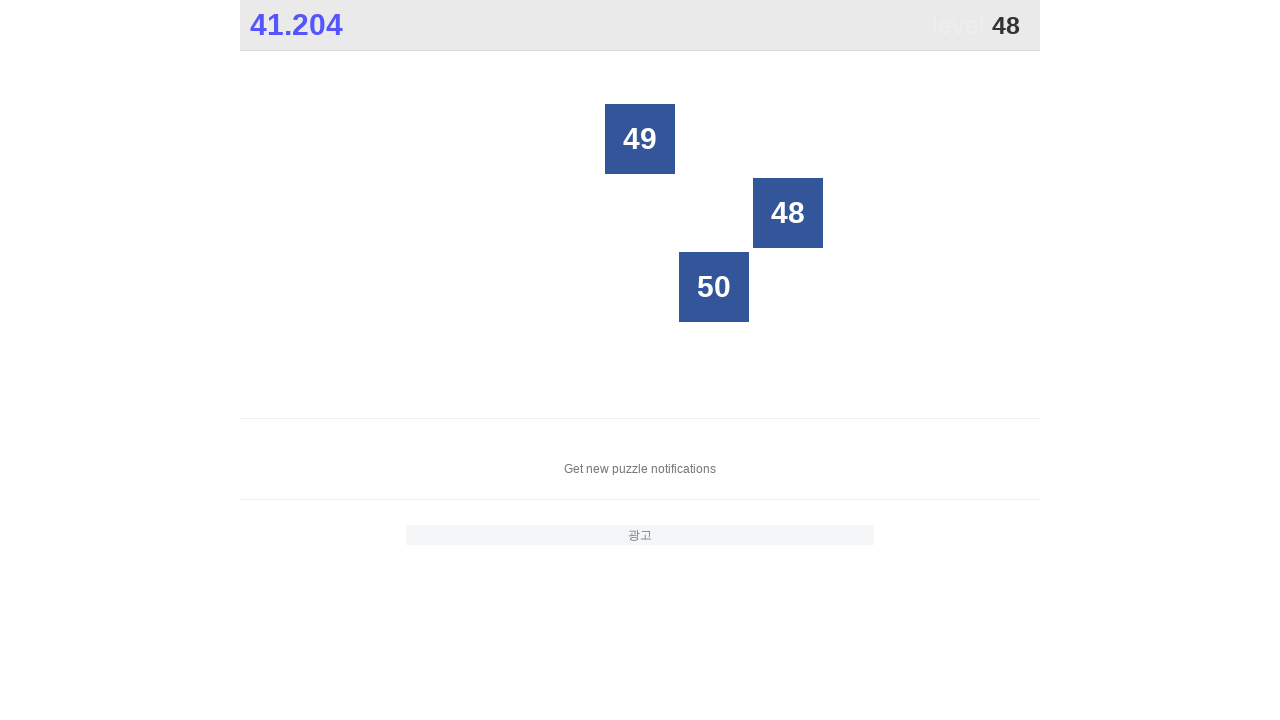

Clicked button with number 48 at (788, 213) on xpath=//*[@id="grid"]/div[*] >> nth=1
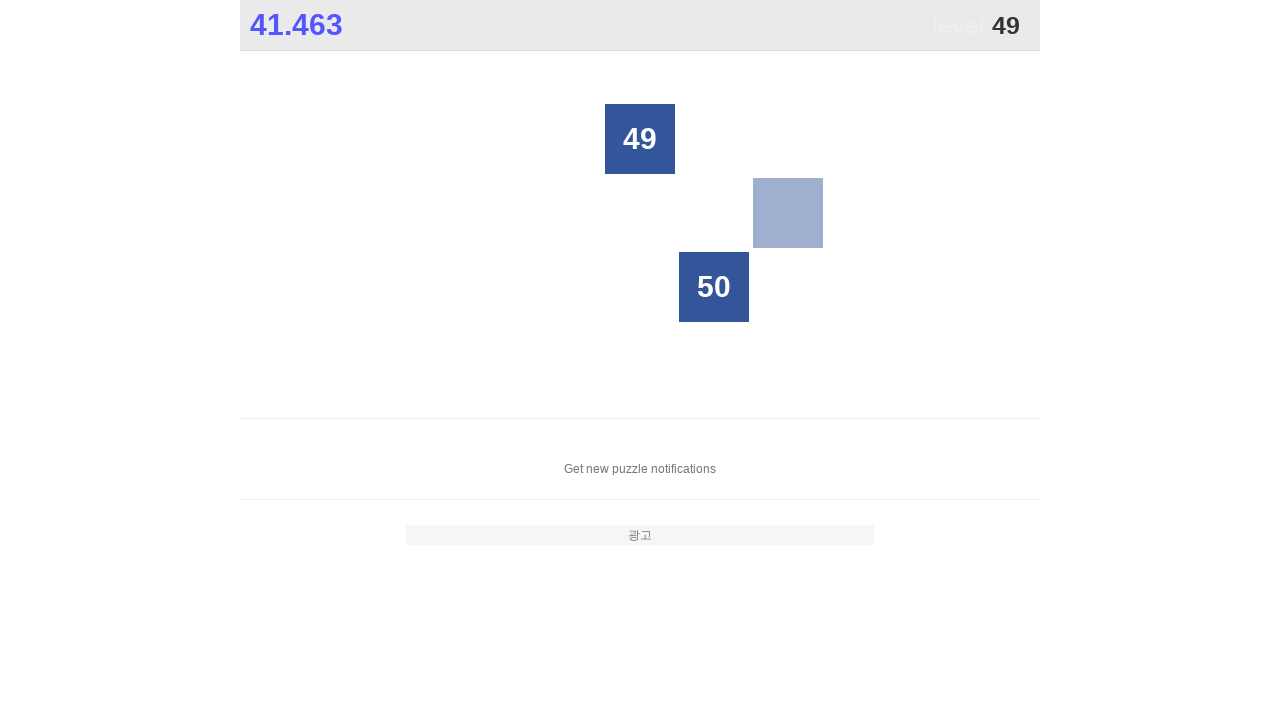

Waited 50ms for grid to update
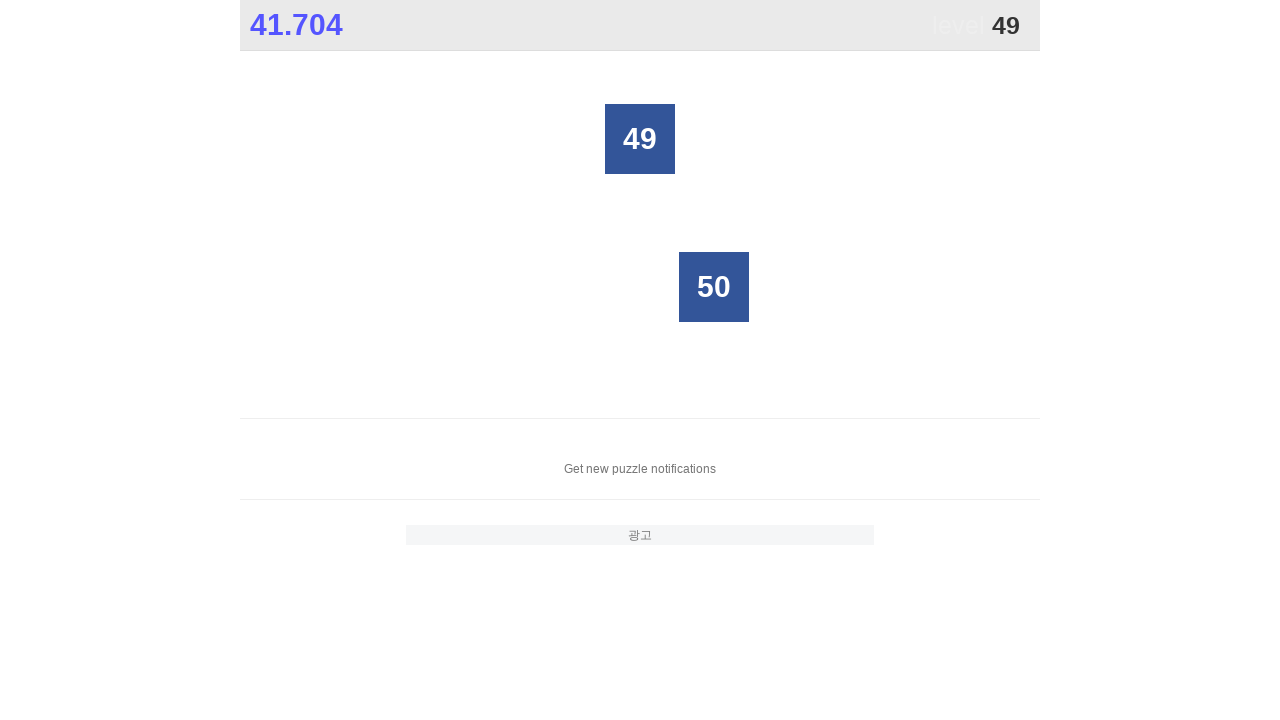

Found all buttons in grid to locate number 49
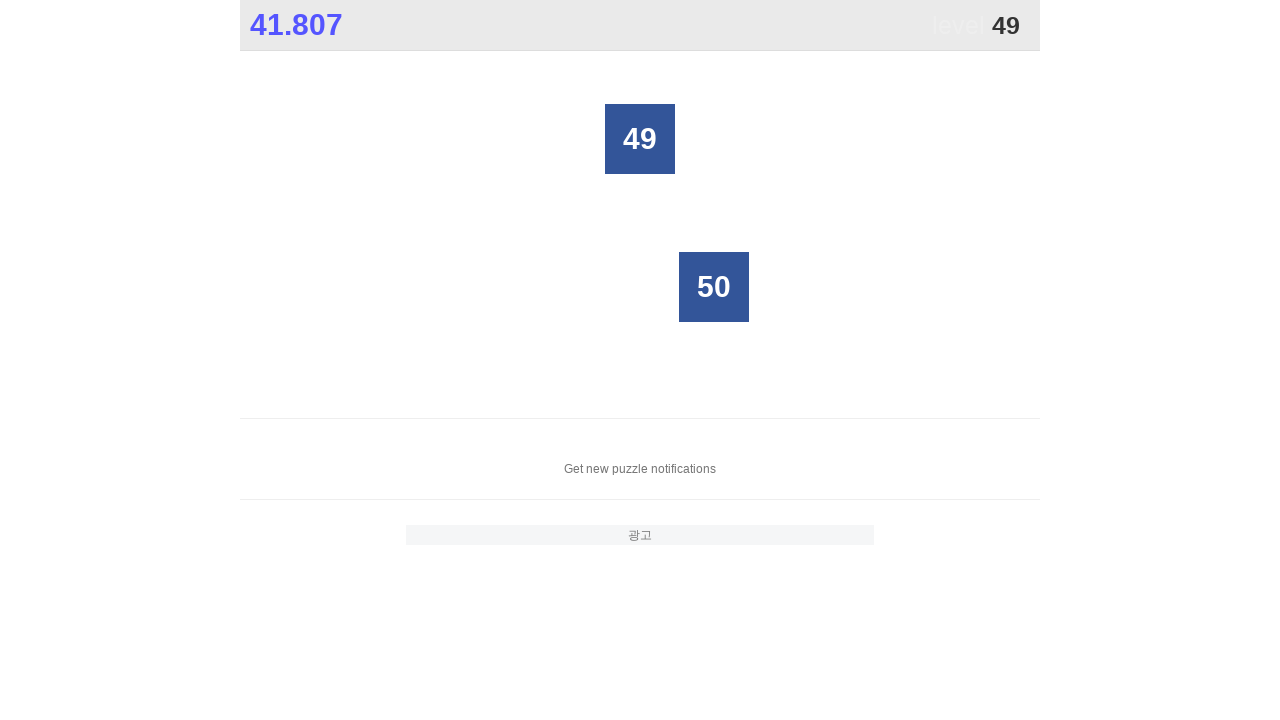

Clicked button with number 49 at (640, 139) on xpath=//*[@id="grid"]/div[*] >> nth=0
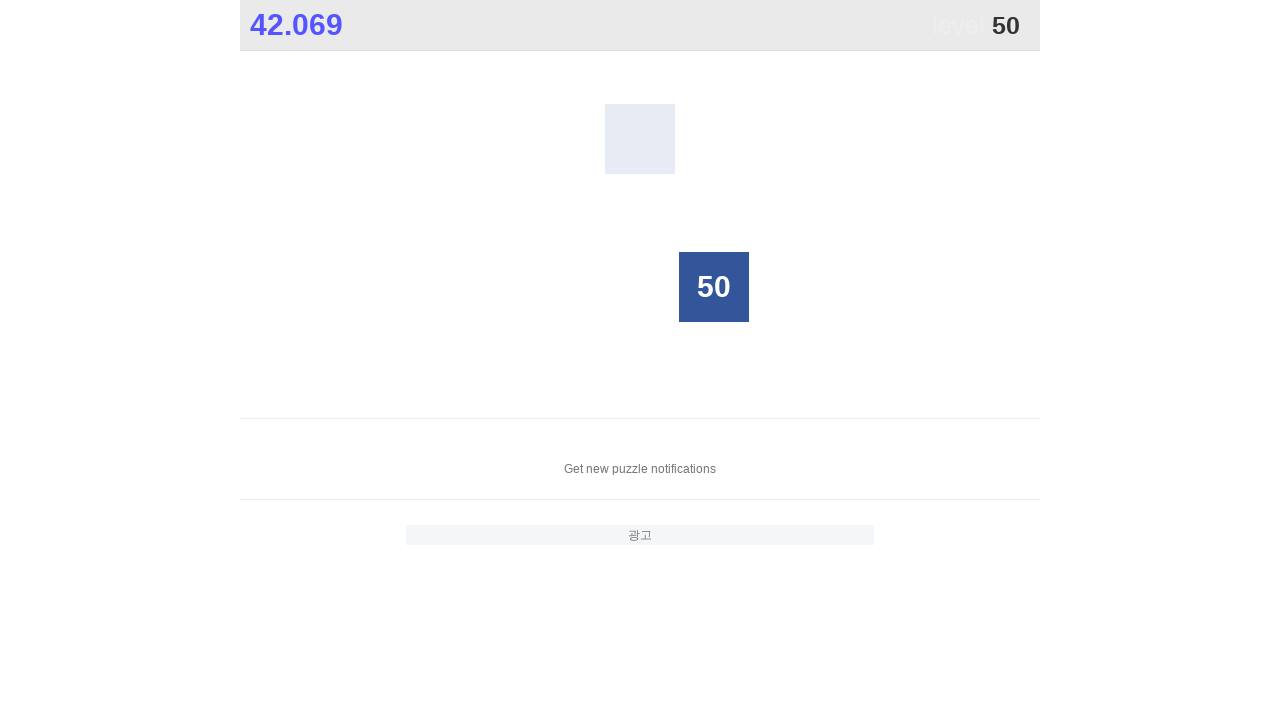

Waited 50ms for grid to update
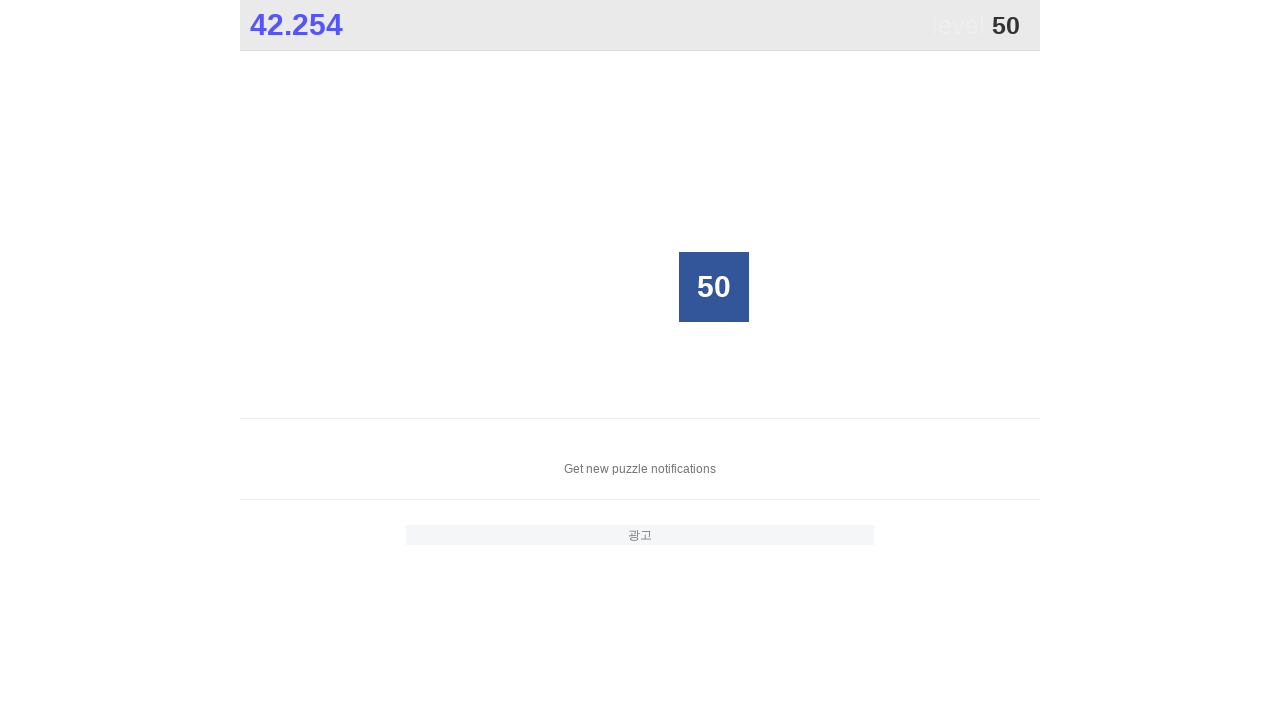

Found all buttons in grid to locate number 50
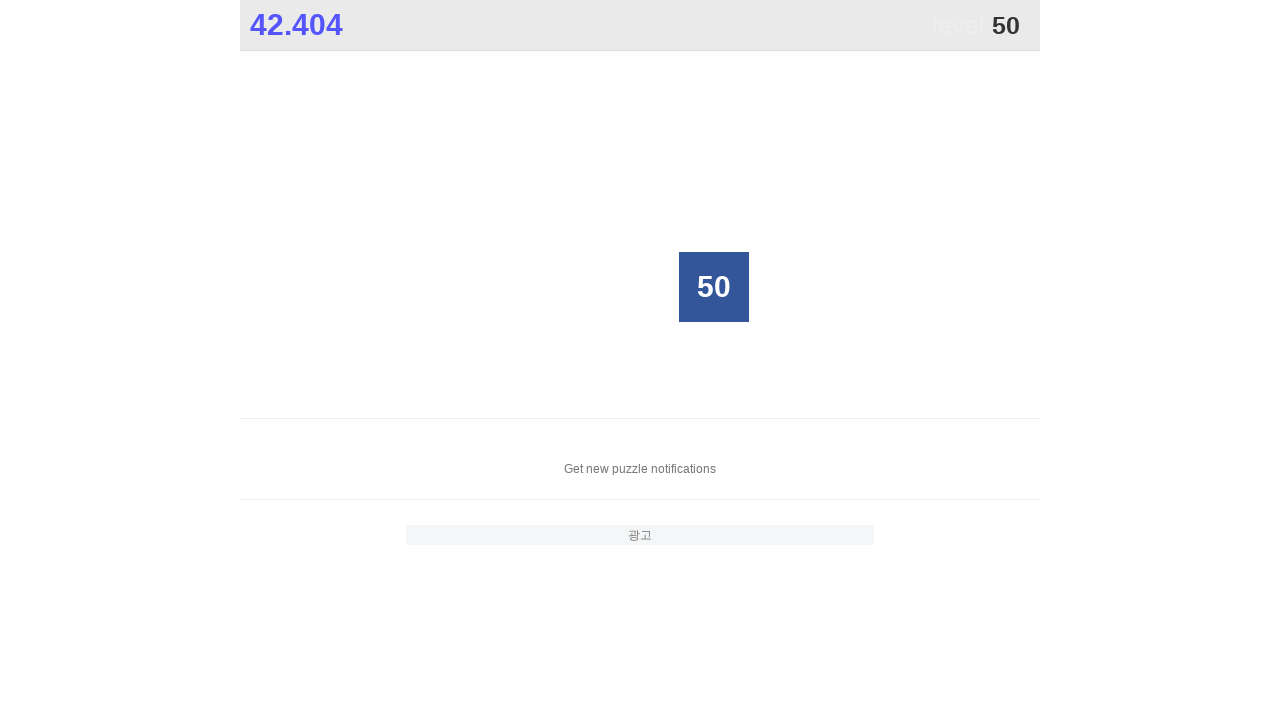

Clicked button with number 50 at (714, 287) on xpath=//*[@id="grid"]/div[*] >> nth=0
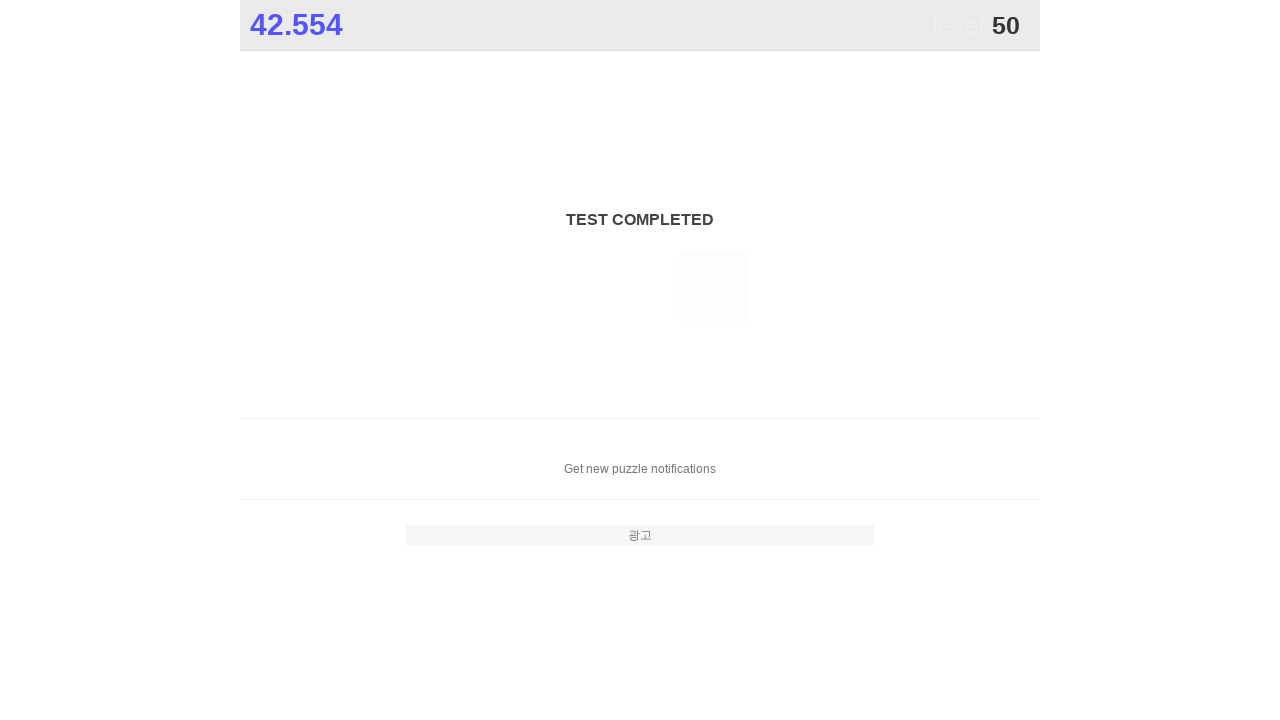

Waited 50ms for grid to update
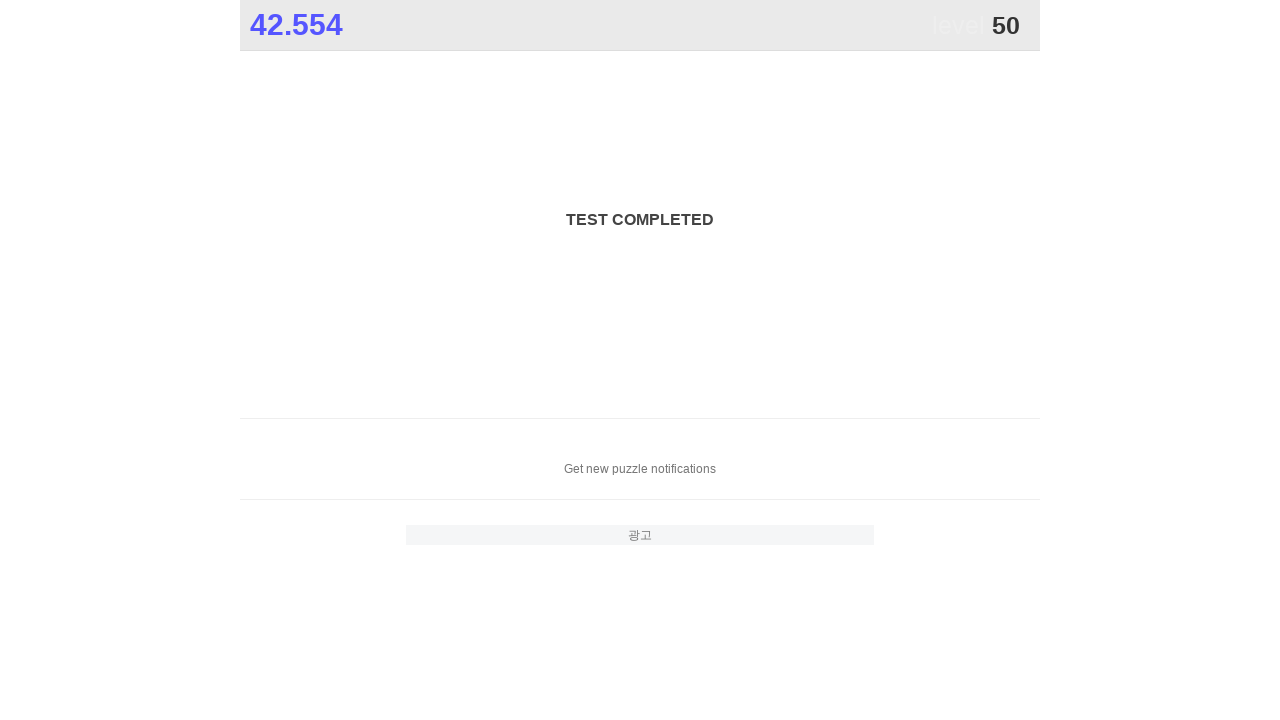

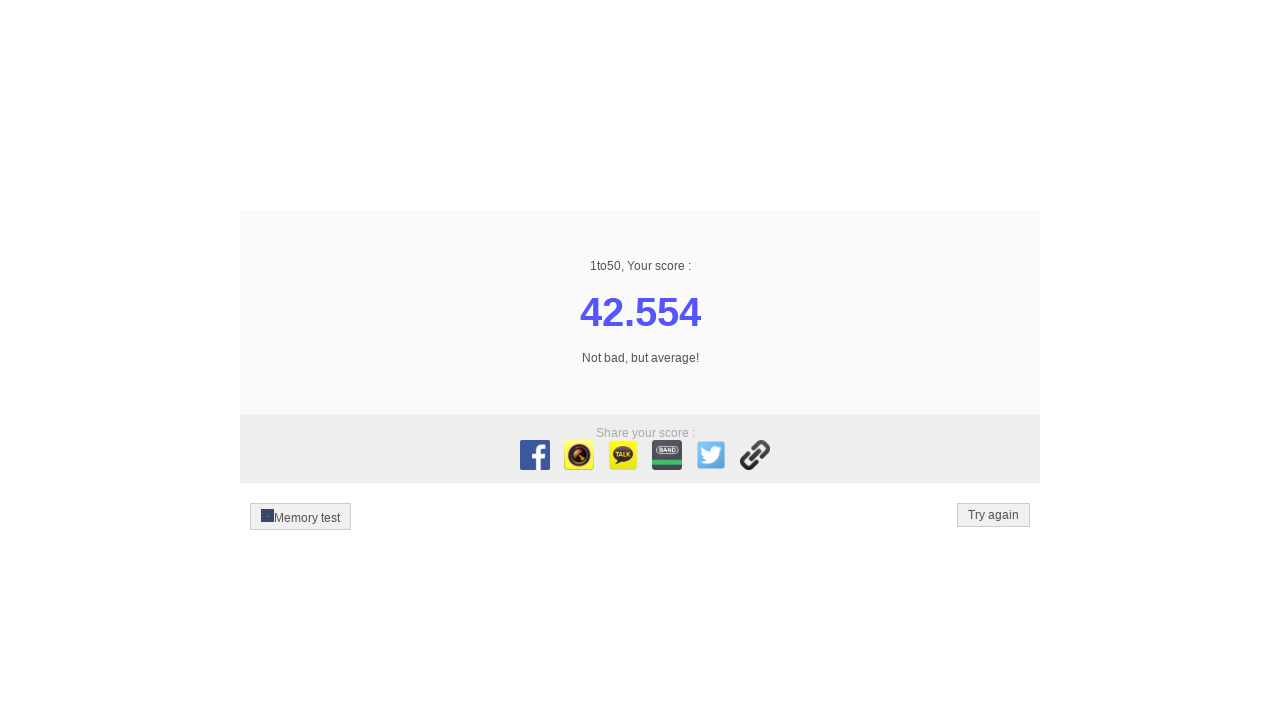